Navigates to a ticket sale page and repeatedly refreshes while waiting for the queue page to transition to the admission/ticket purchase page by checking if "admission" text appears in the page content.

Starting URL: https://glastonbury.seetickets.com/event/glastonbury-2024/worthy-farm/3500000

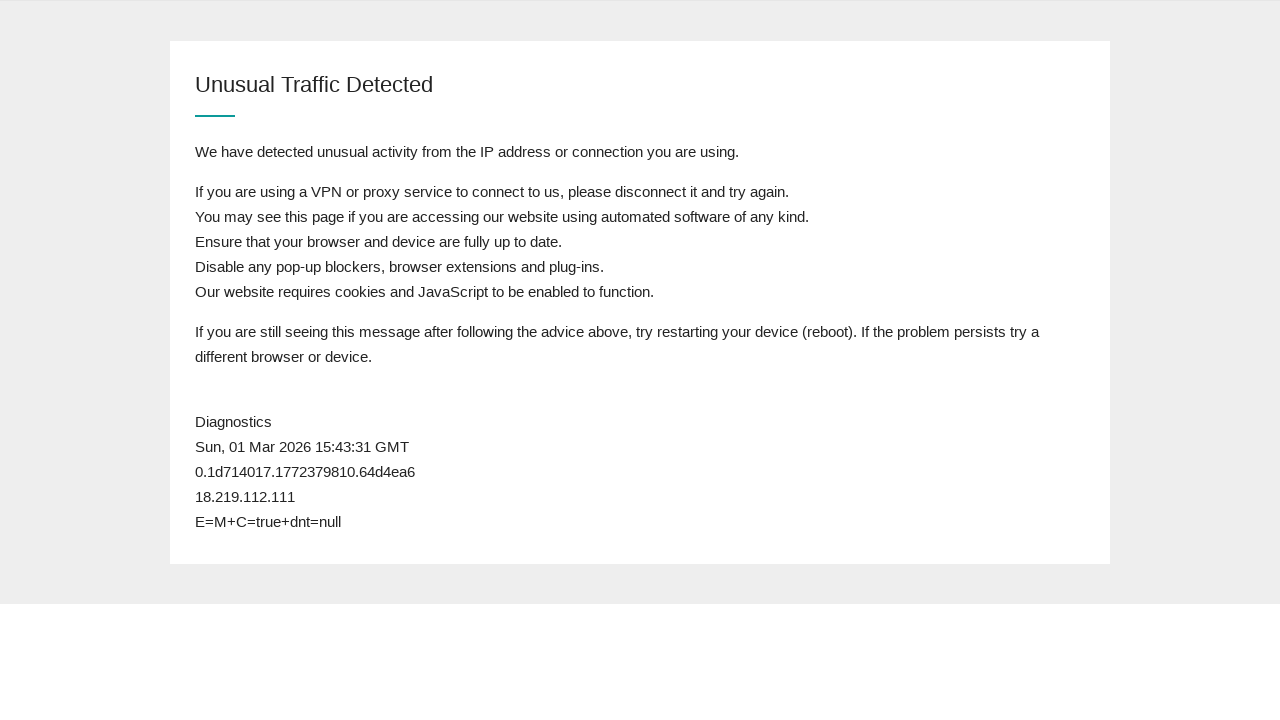

Refreshed page (attempt 1/50)
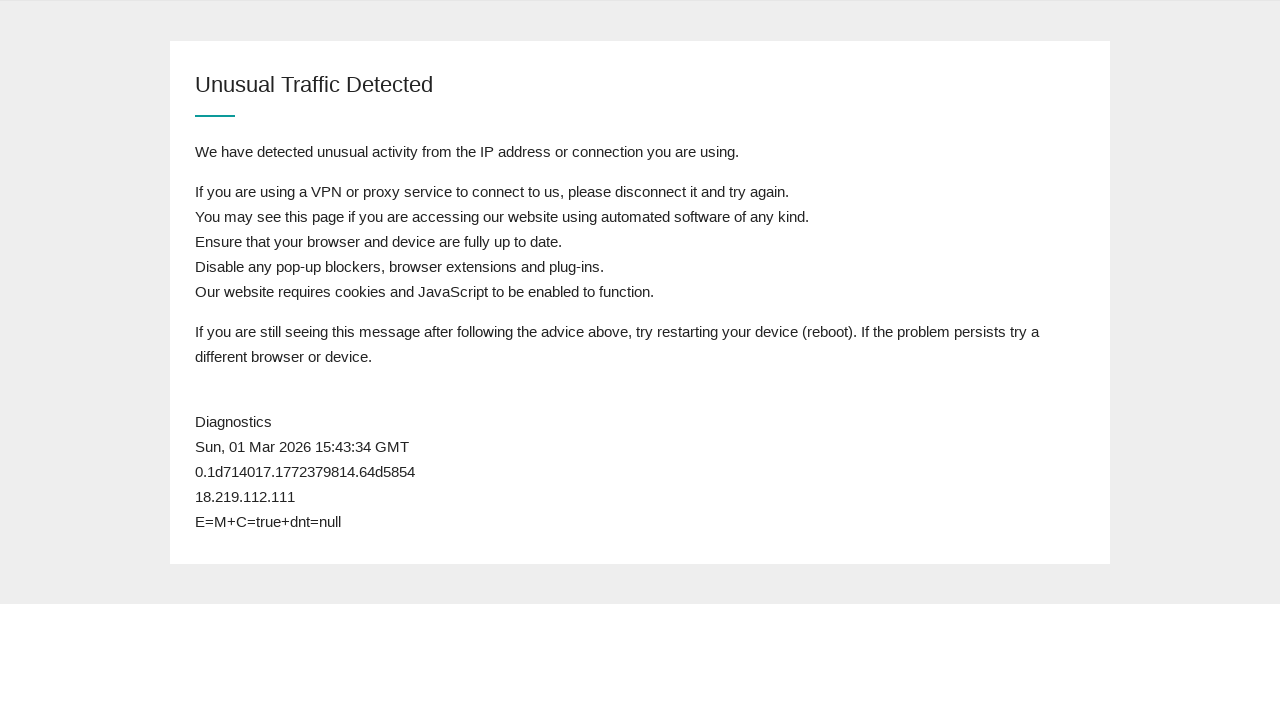

Page body loaded
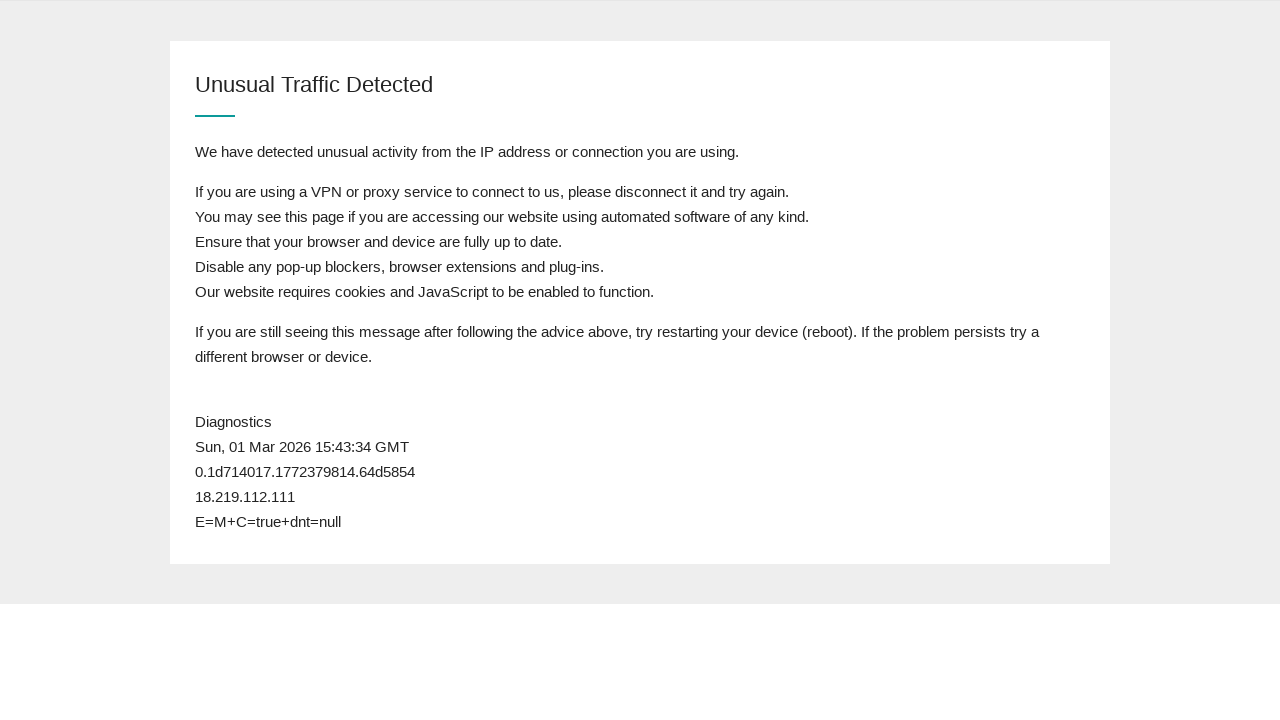

Retrieved page content to check for admission page
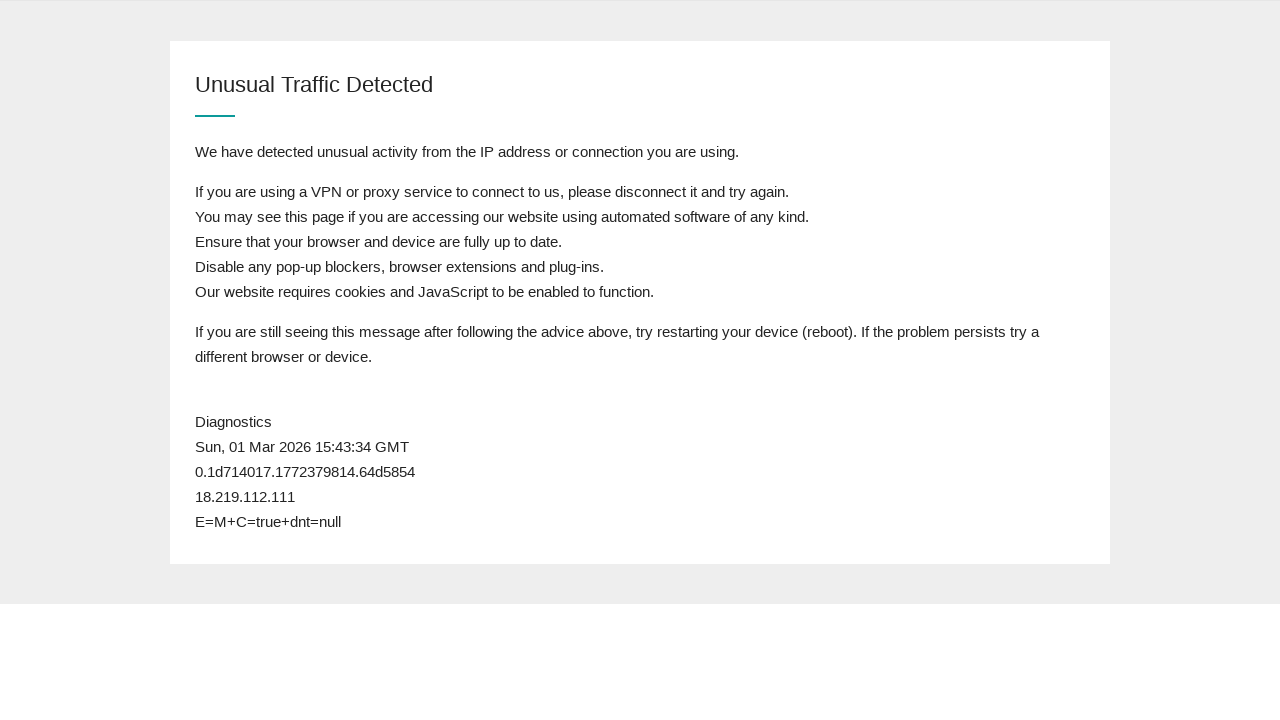

Admission text not found - waiting before next refresh
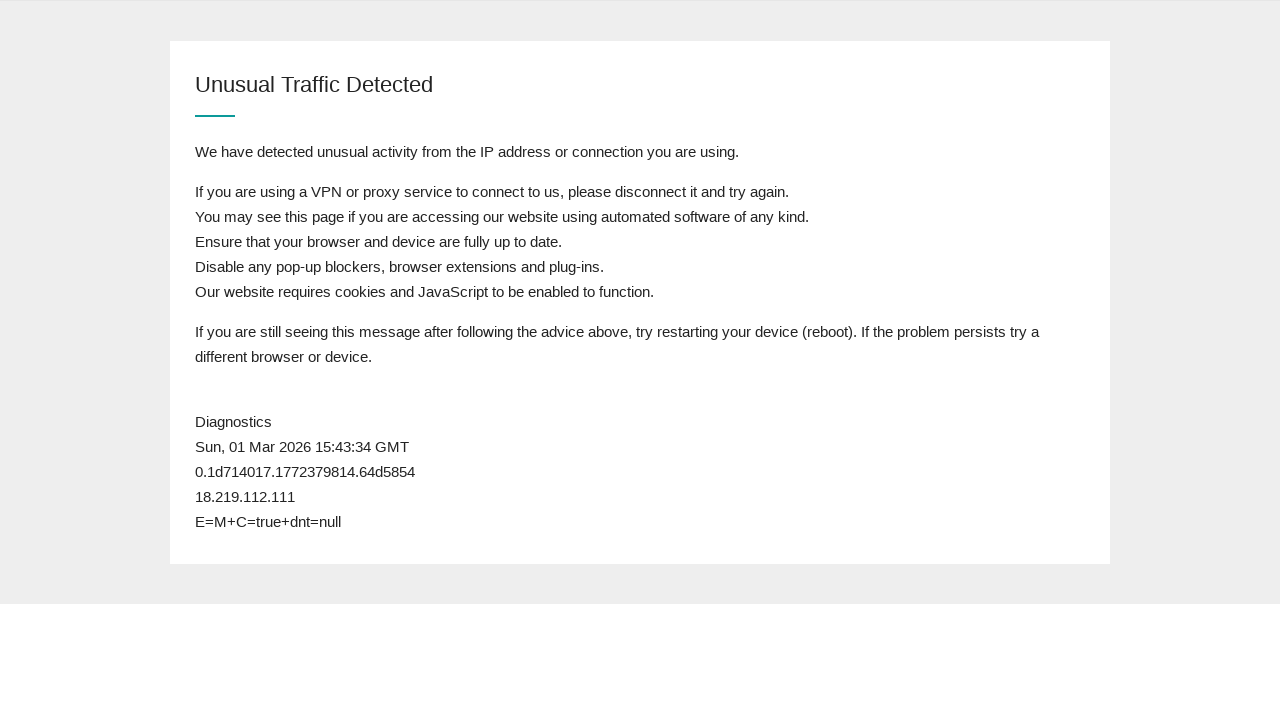

Refreshed page (attempt 2/50)
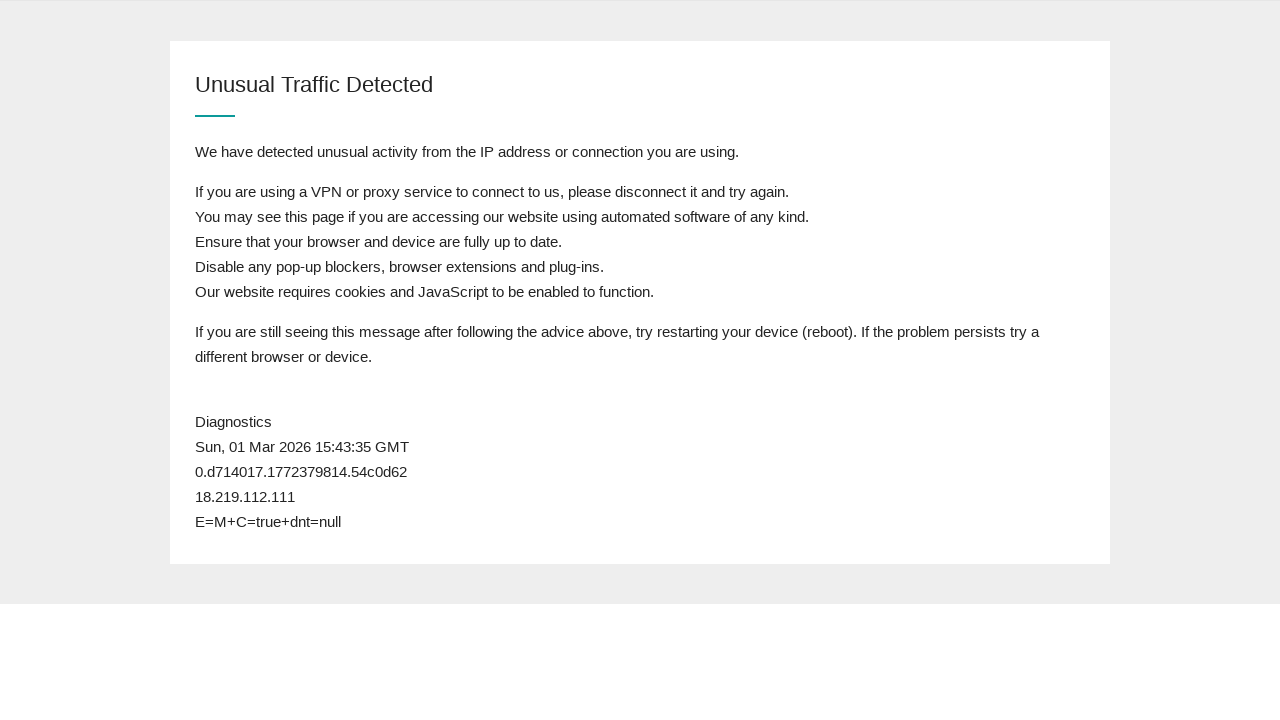

Page body loaded
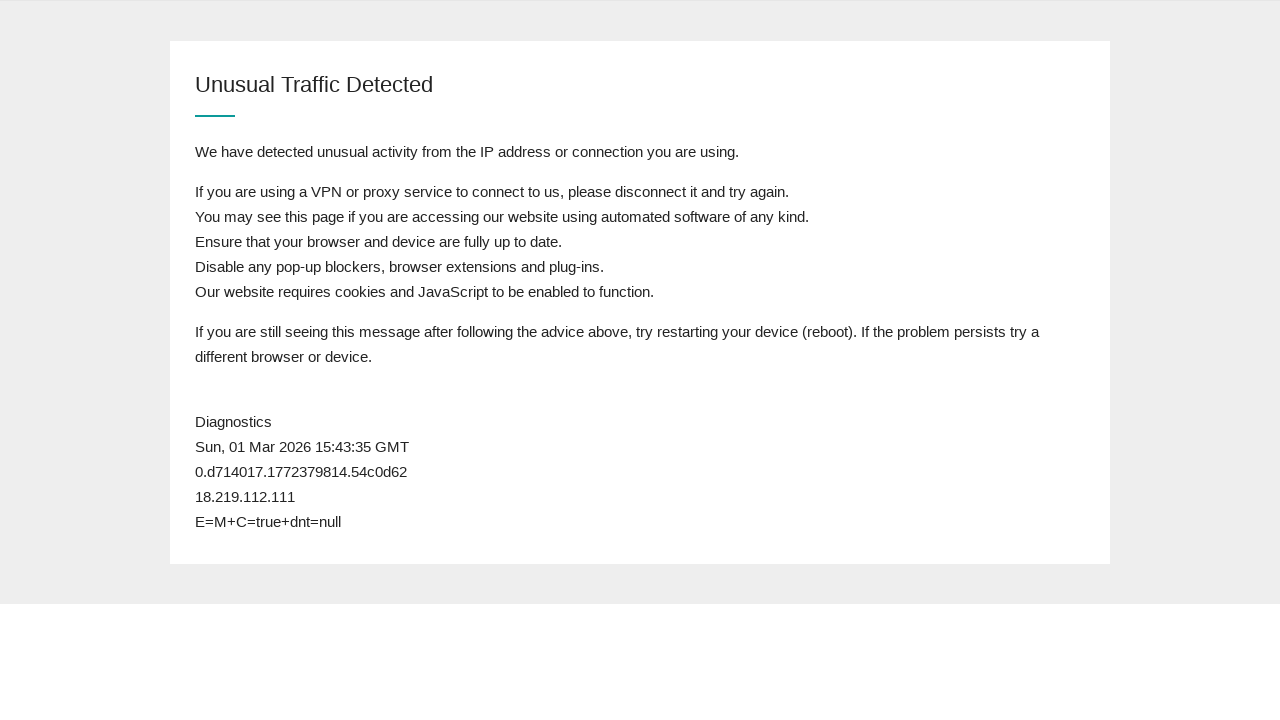

Retrieved page content to check for admission page
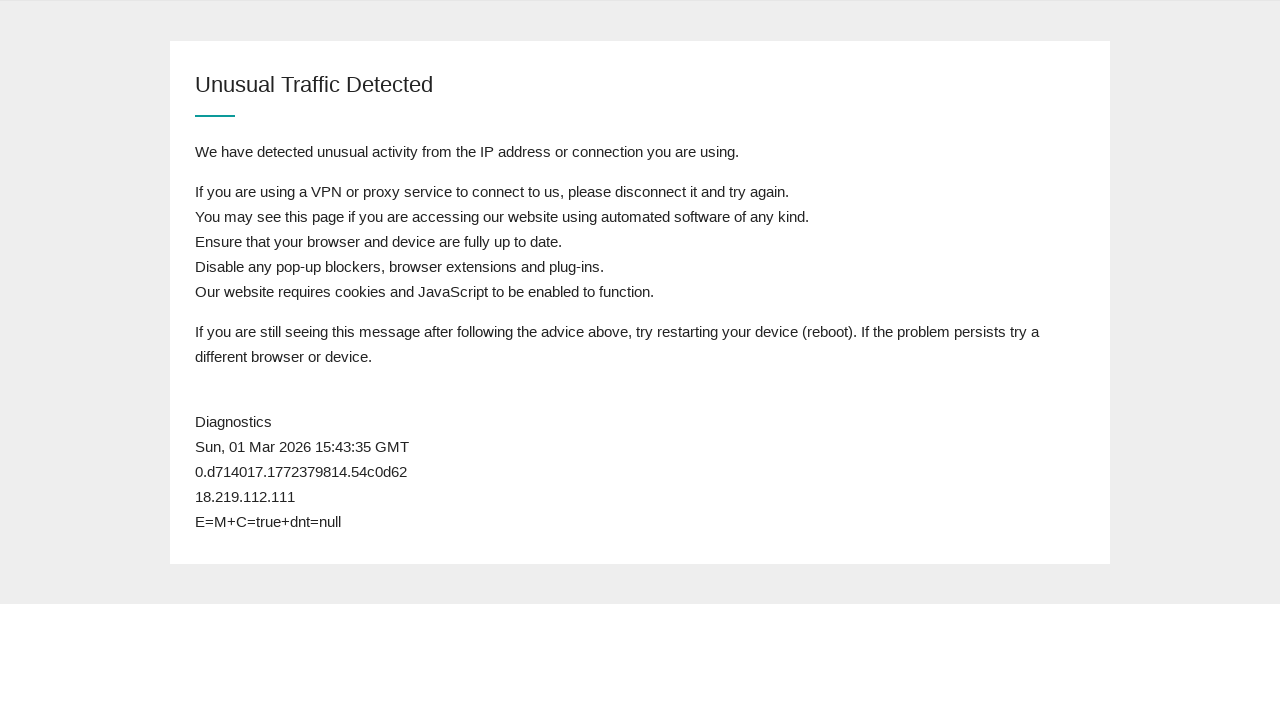

Admission text not found - waiting before next refresh
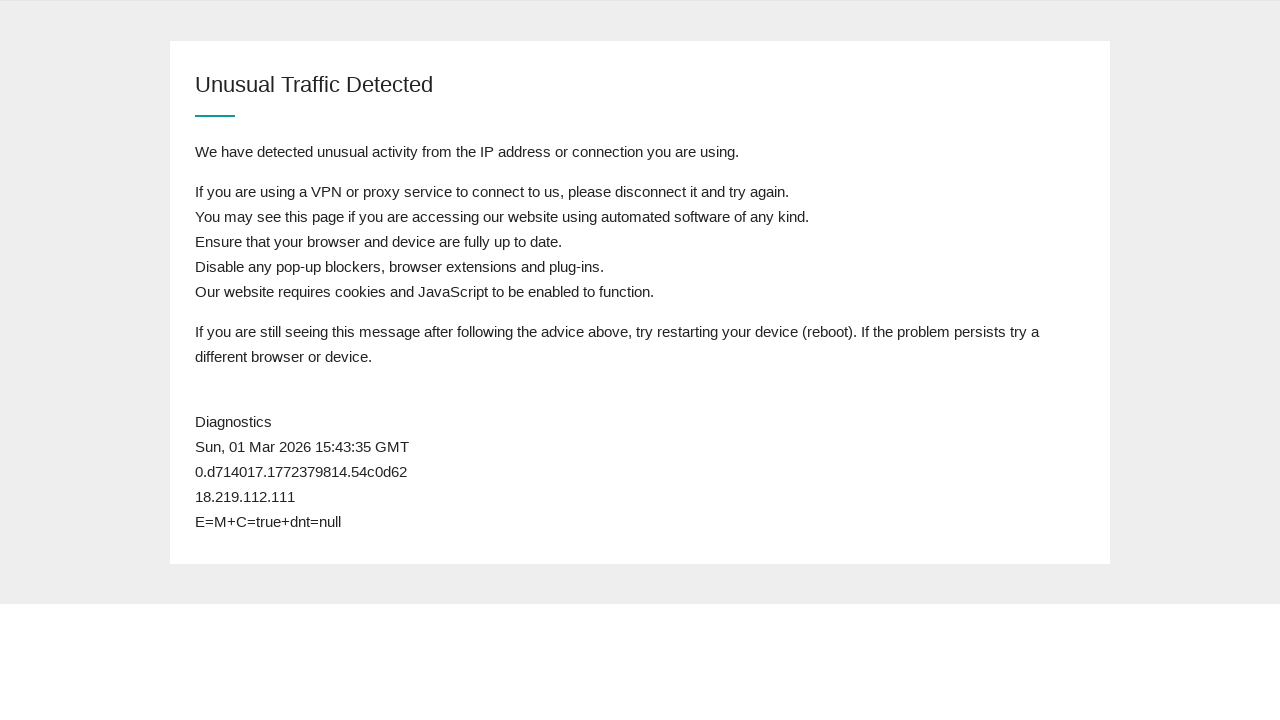

Refreshed page (attempt 3/50)
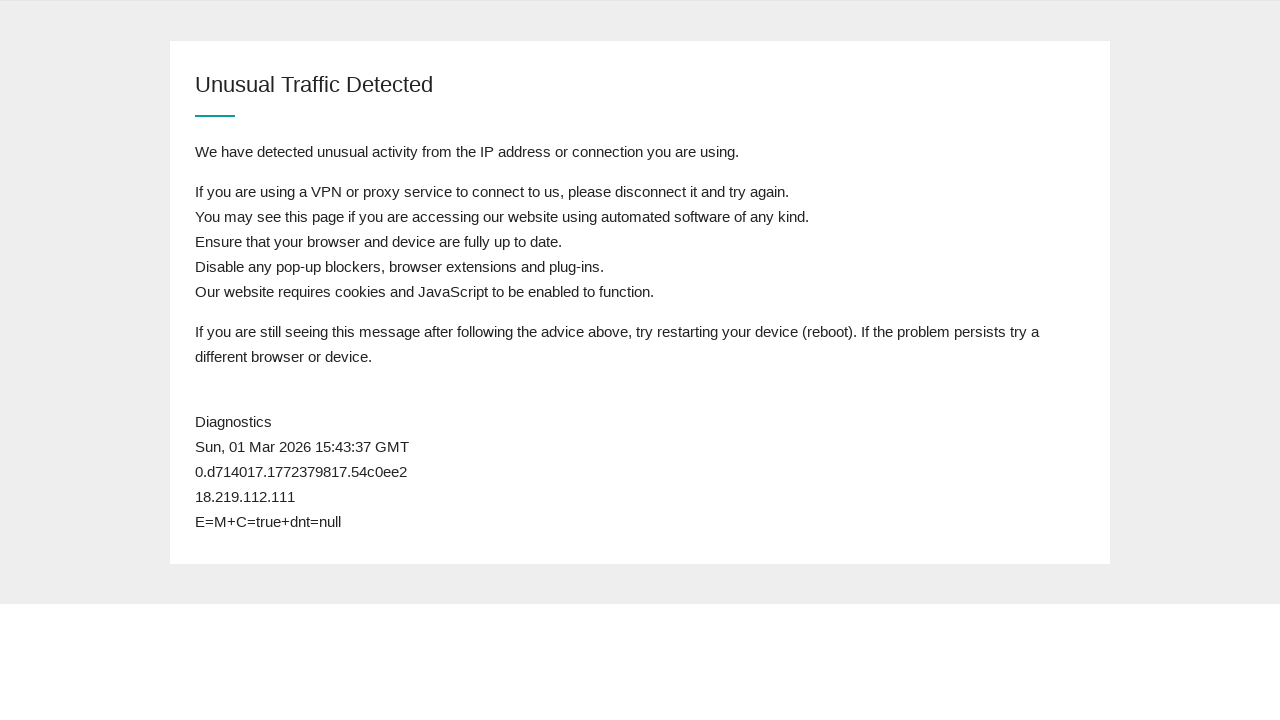

Page body loaded
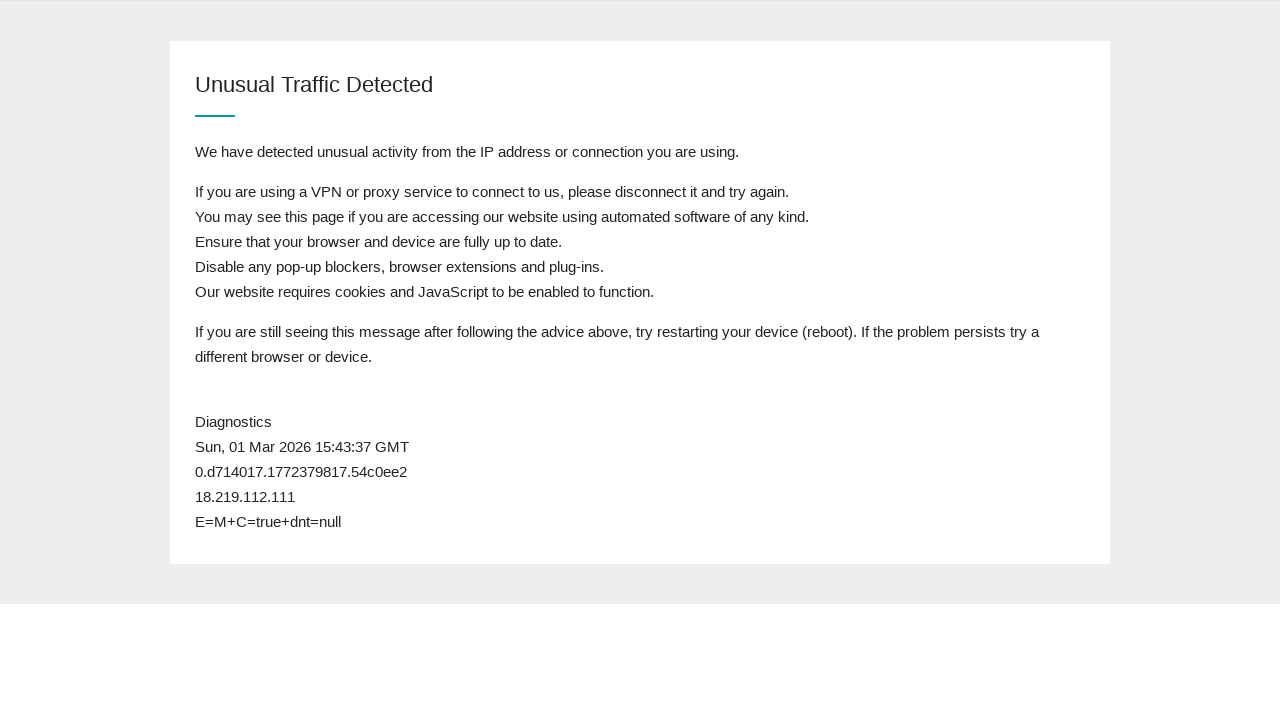

Retrieved page content to check for admission page
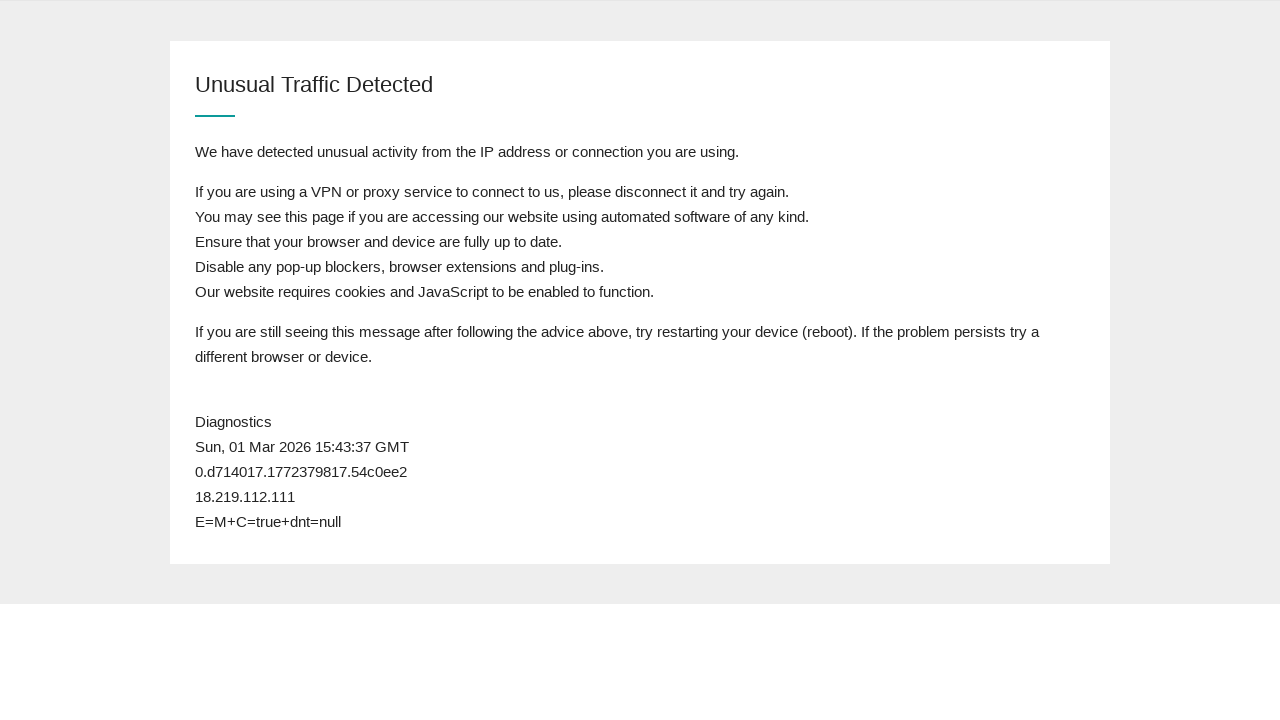

Admission text not found - waiting before next refresh
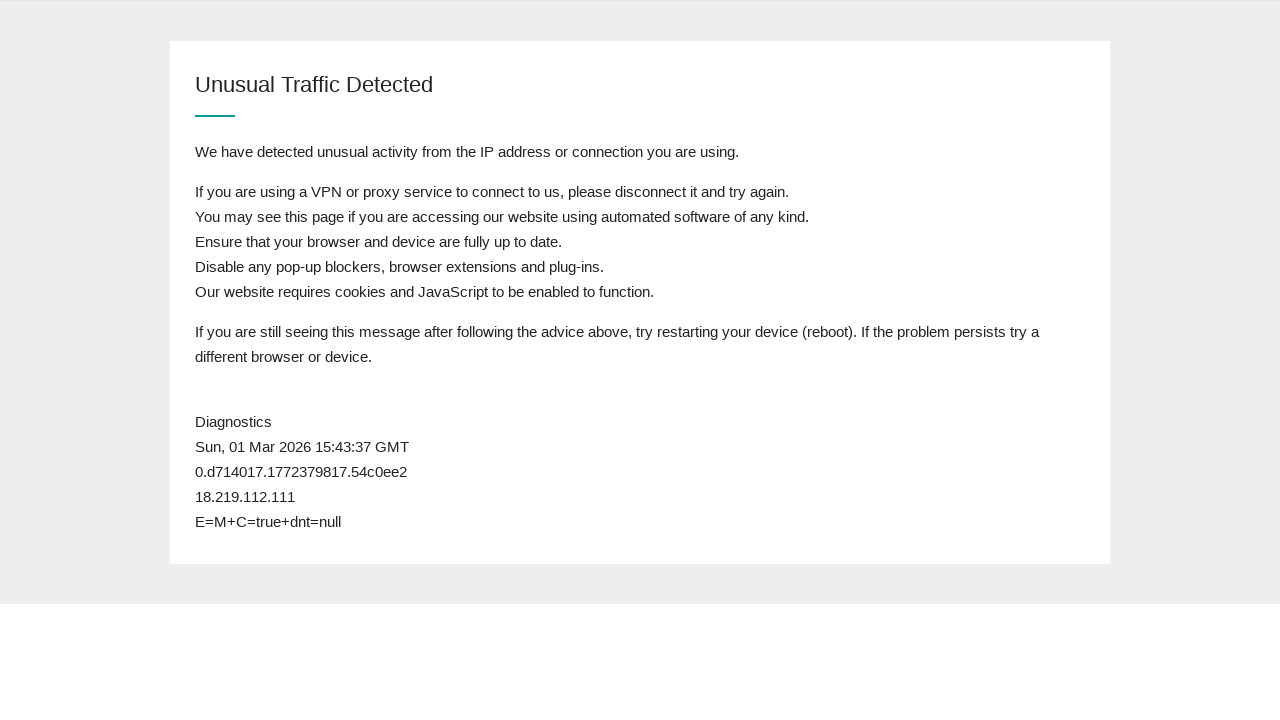

Refreshed page (attempt 4/50)
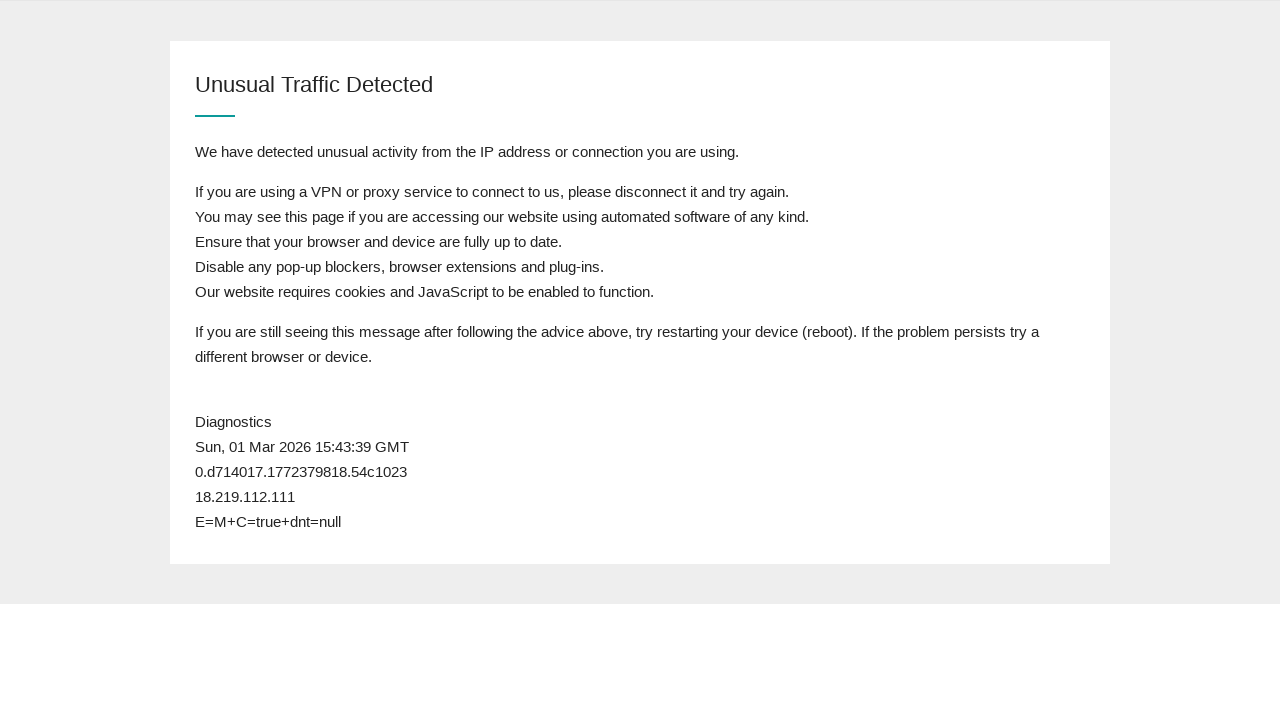

Page body loaded
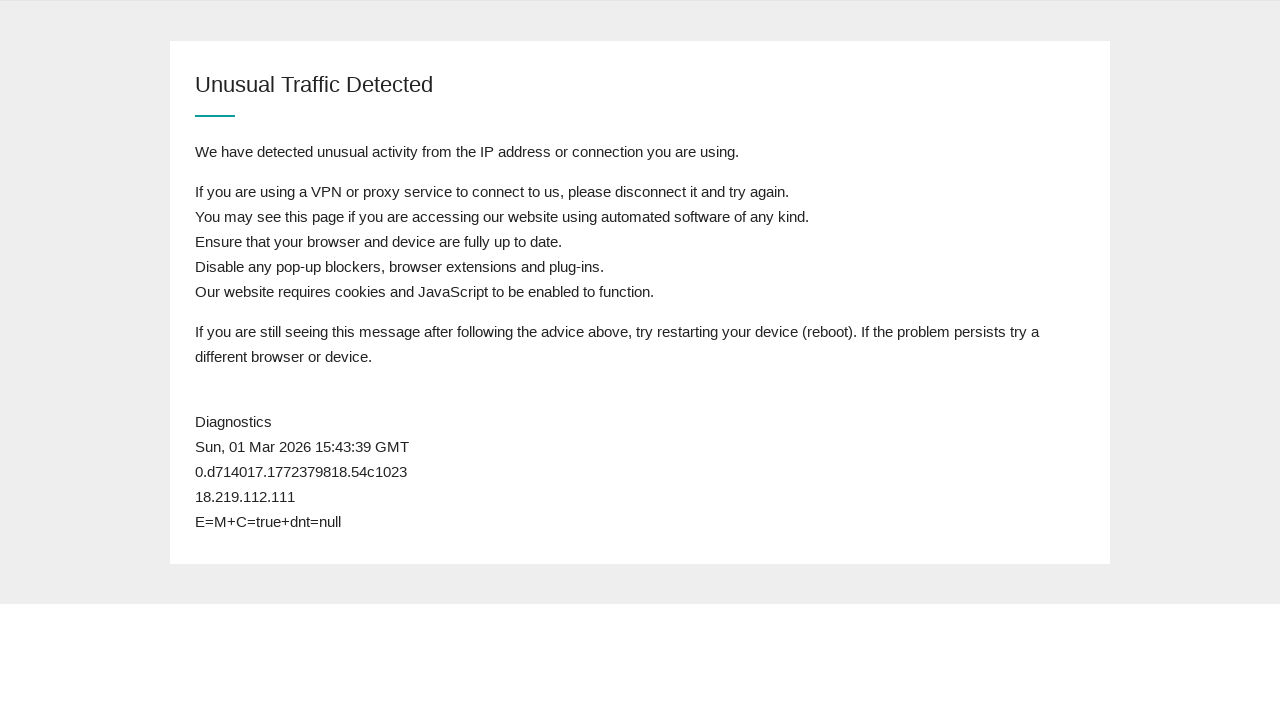

Retrieved page content to check for admission page
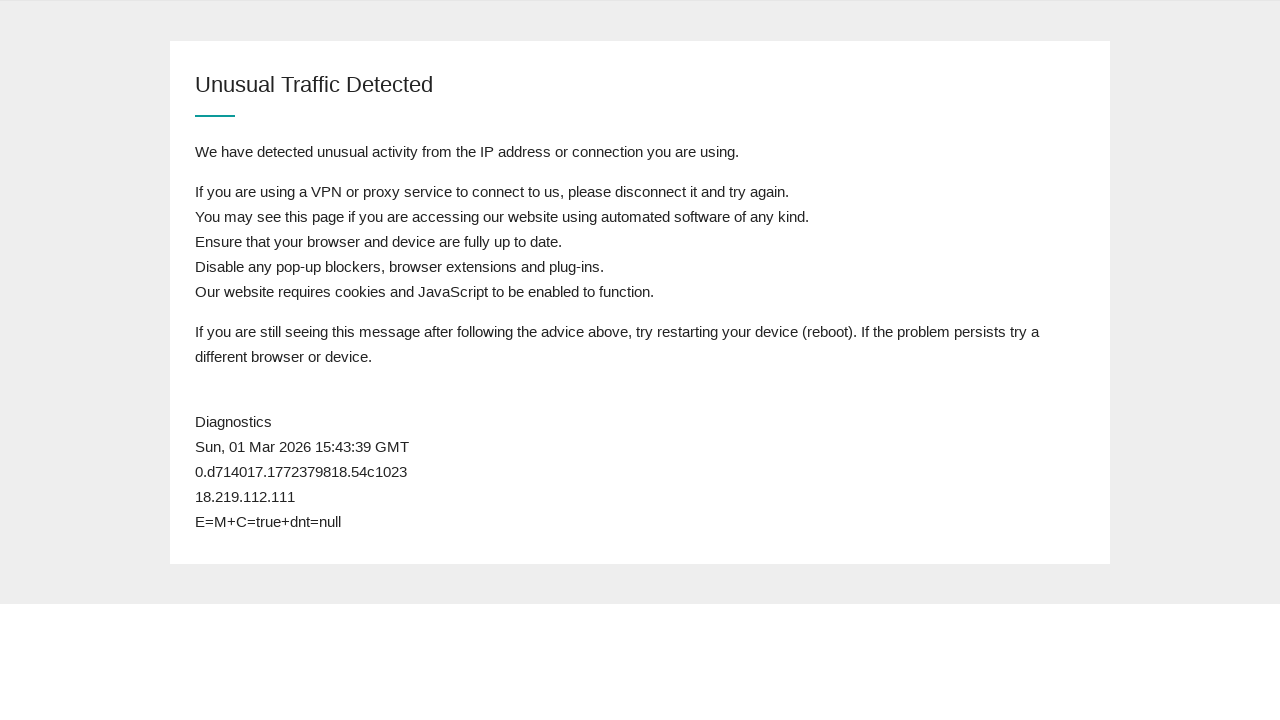

Admission text not found - waiting before next refresh
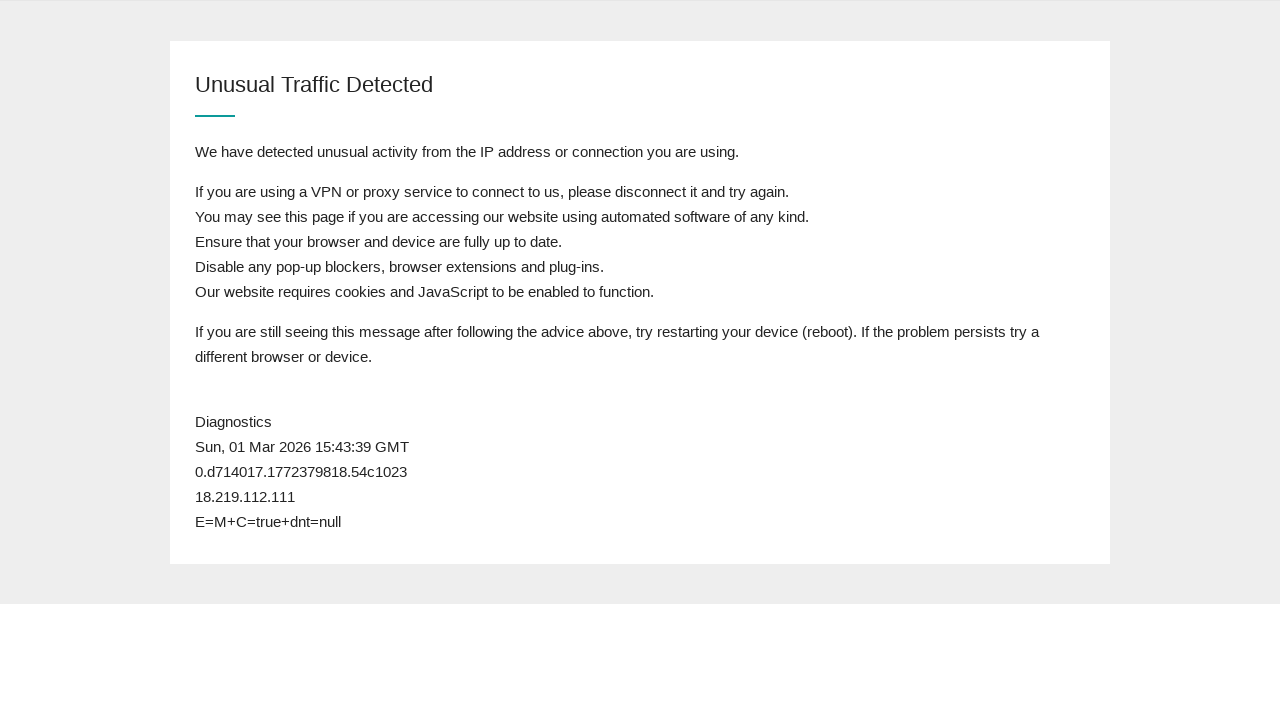

Refreshed page (attempt 5/50)
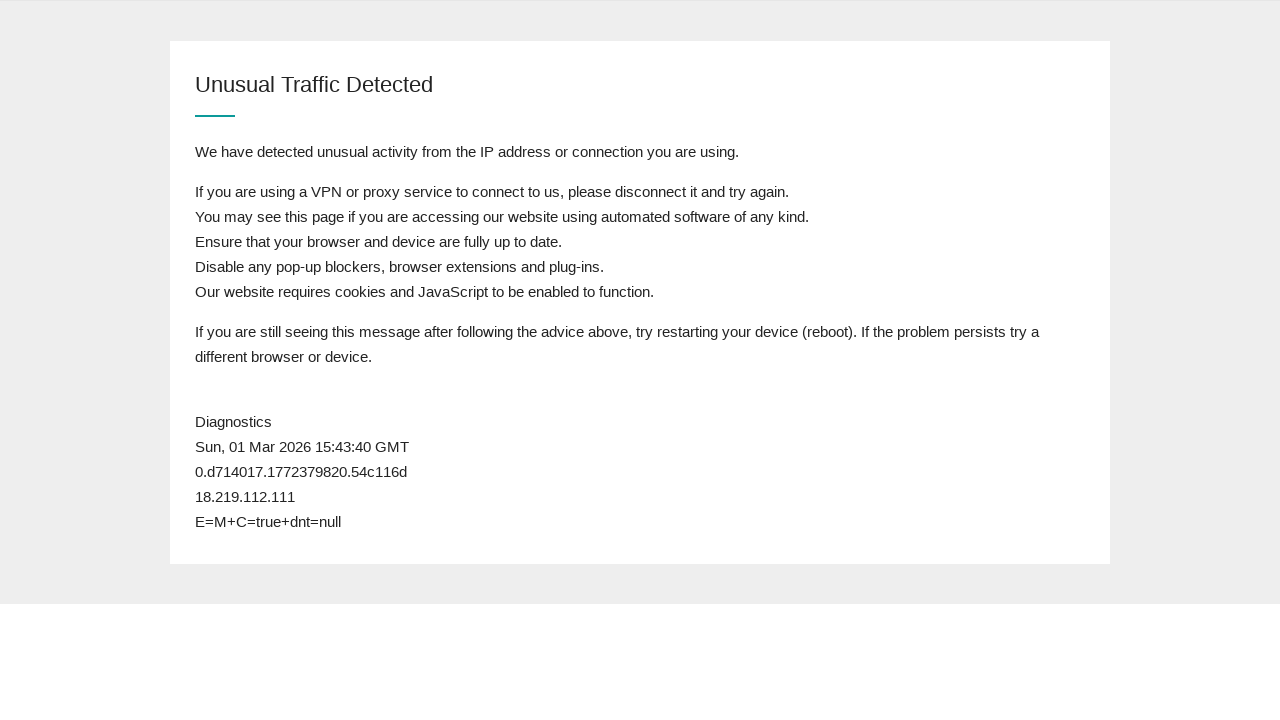

Page body loaded
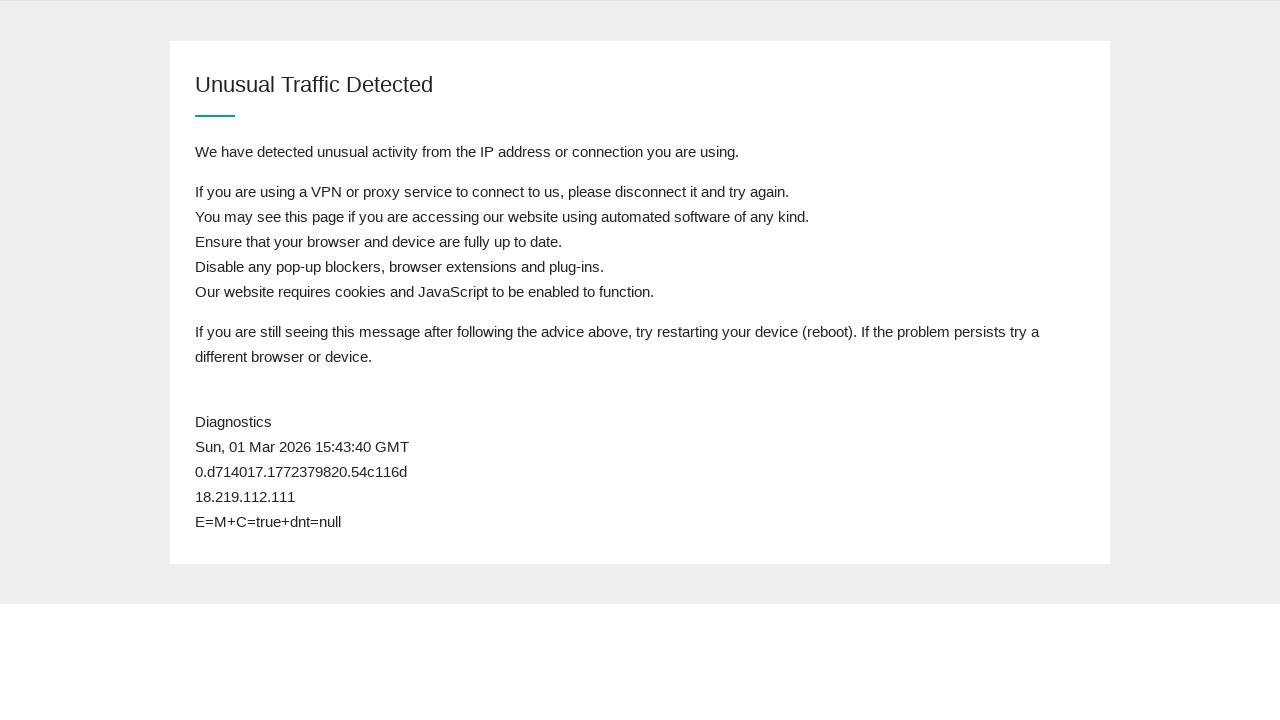

Retrieved page content to check for admission page
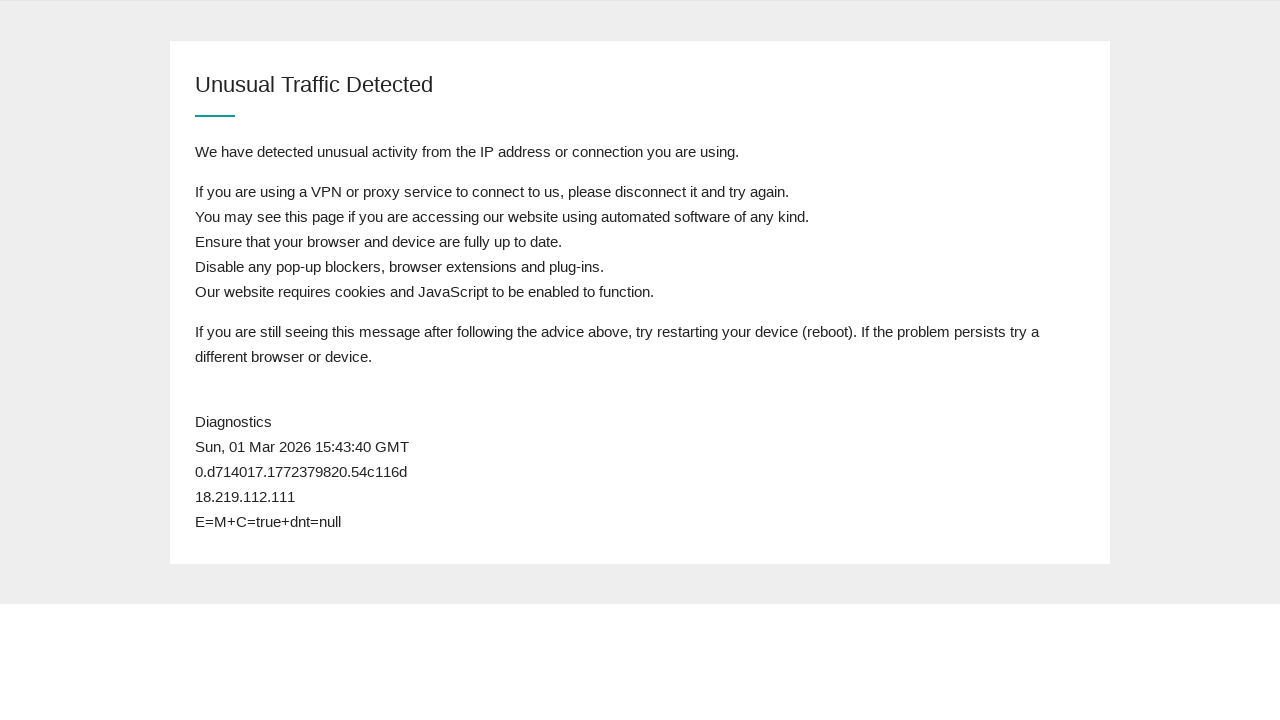

Admission text not found - waiting before next refresh
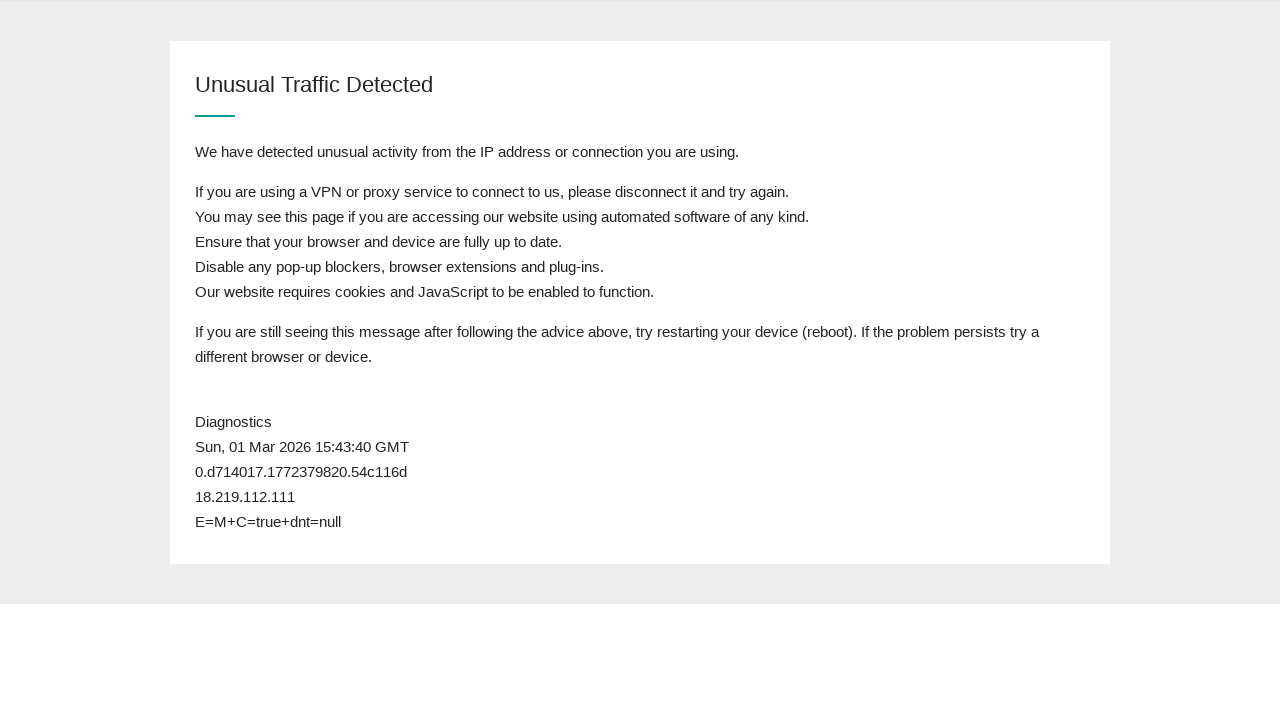

Refreshed page (attempt 6/50)
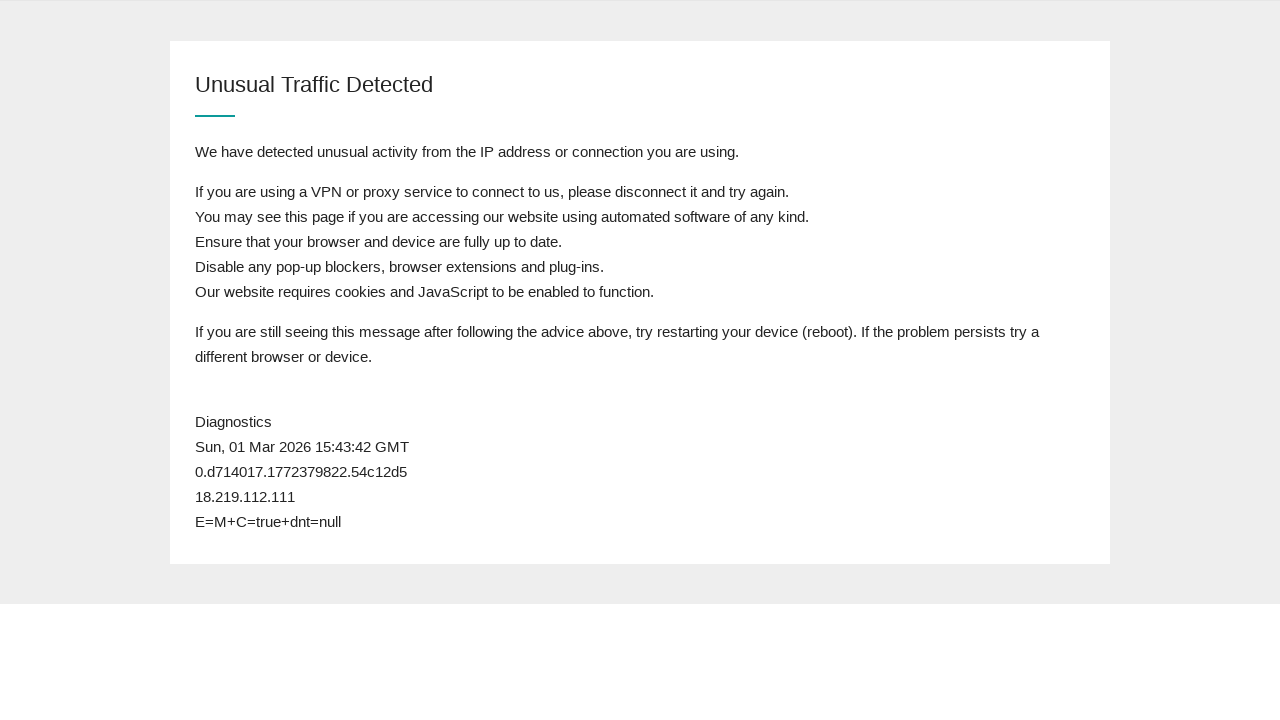

Page body loaded
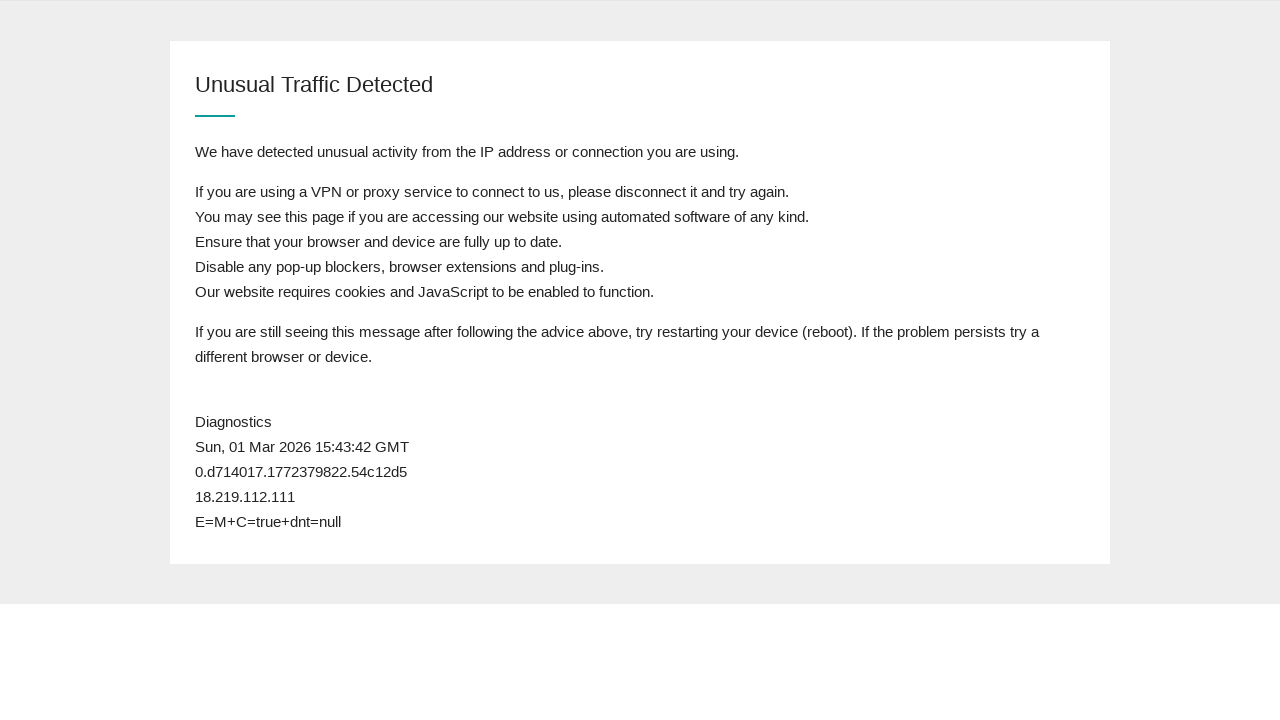

Retrieved page content to check for admission page
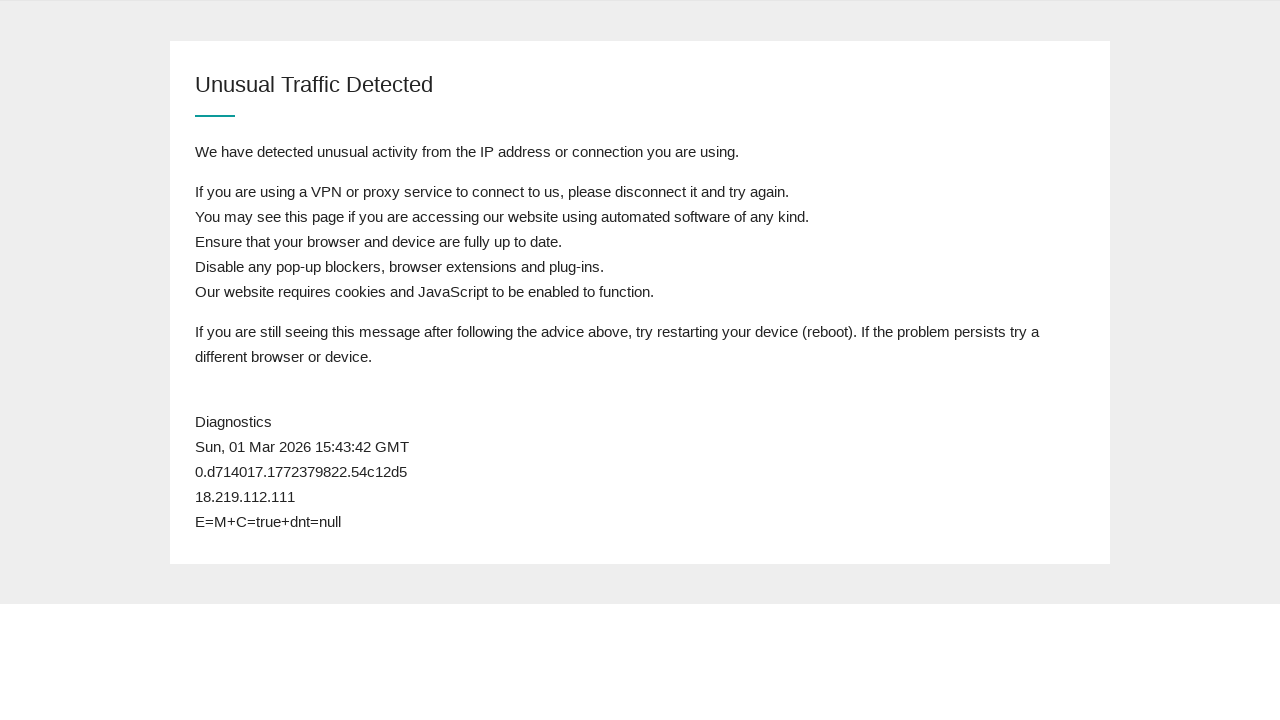

Admission text not found - waiting before next refresh
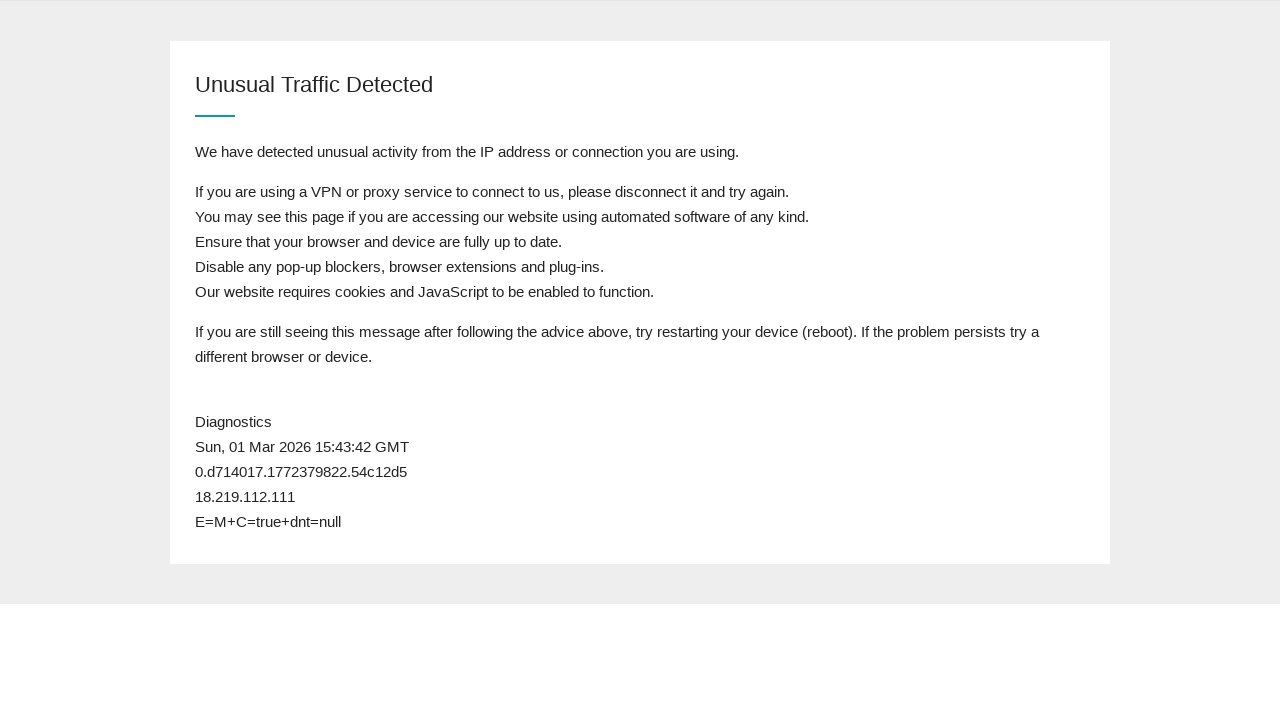

Refreshed page (attempt 7/50)
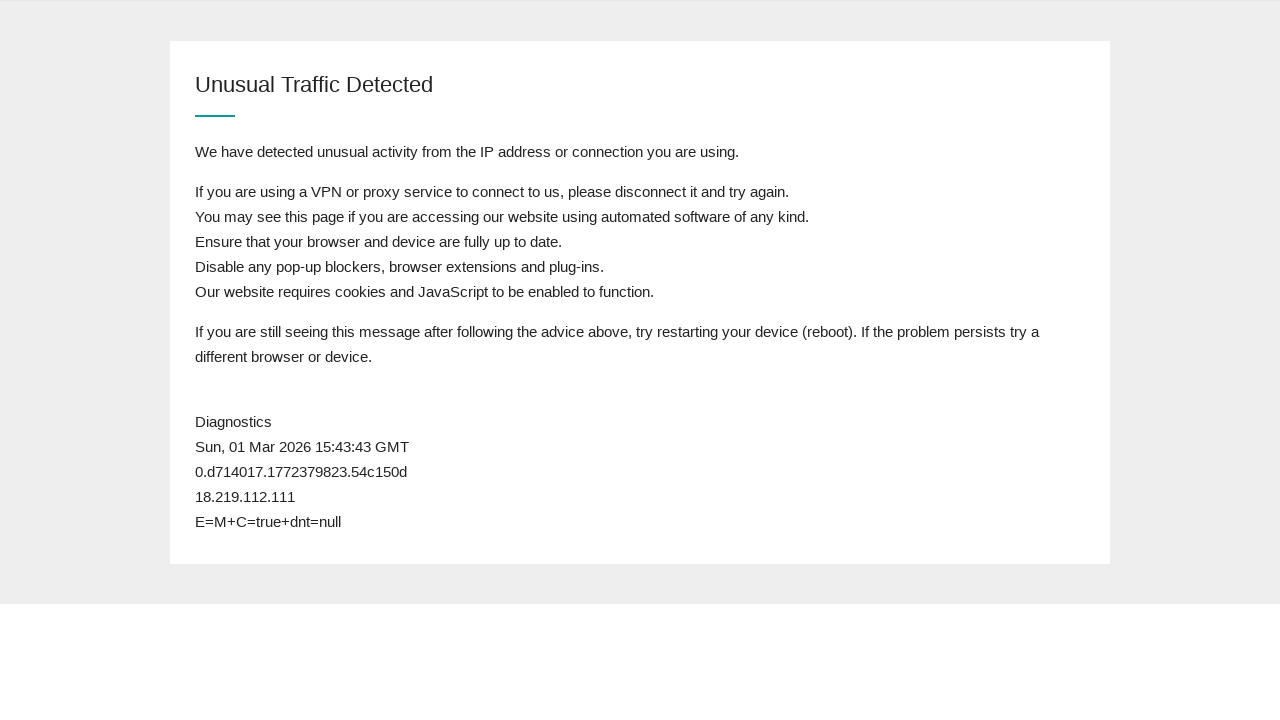

Page body loaded
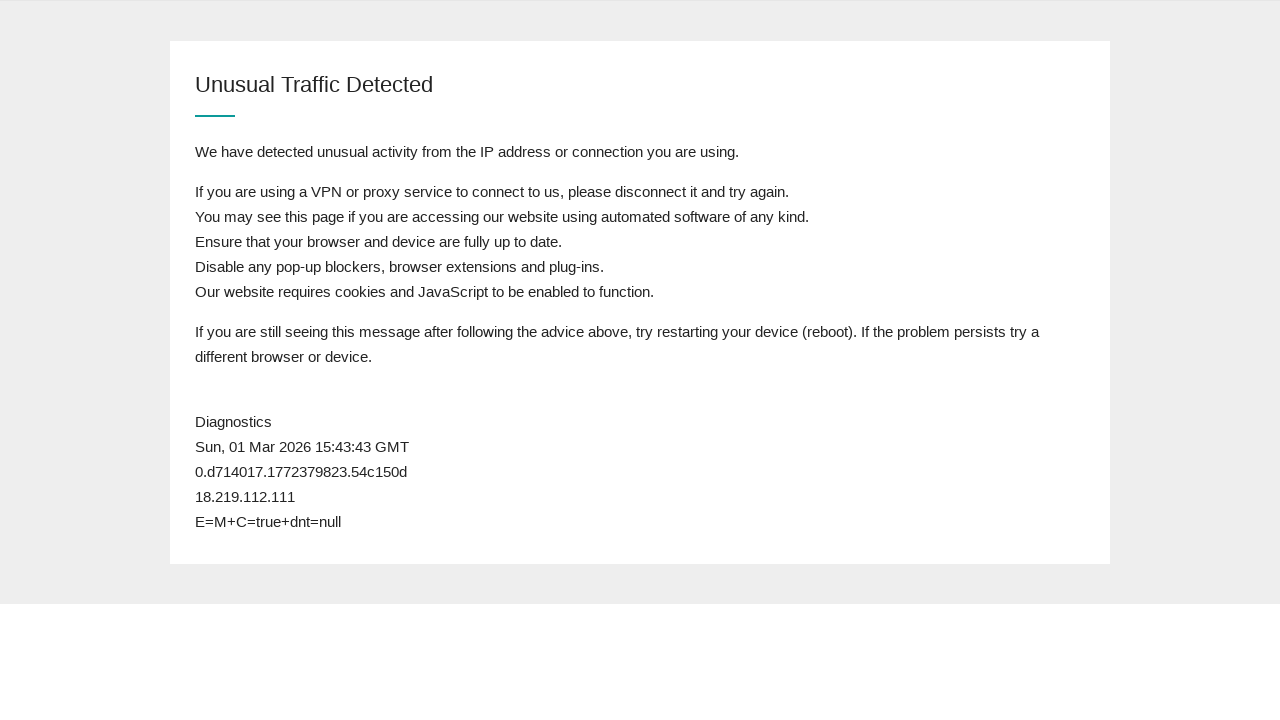

Retrieved page content to check for admission page
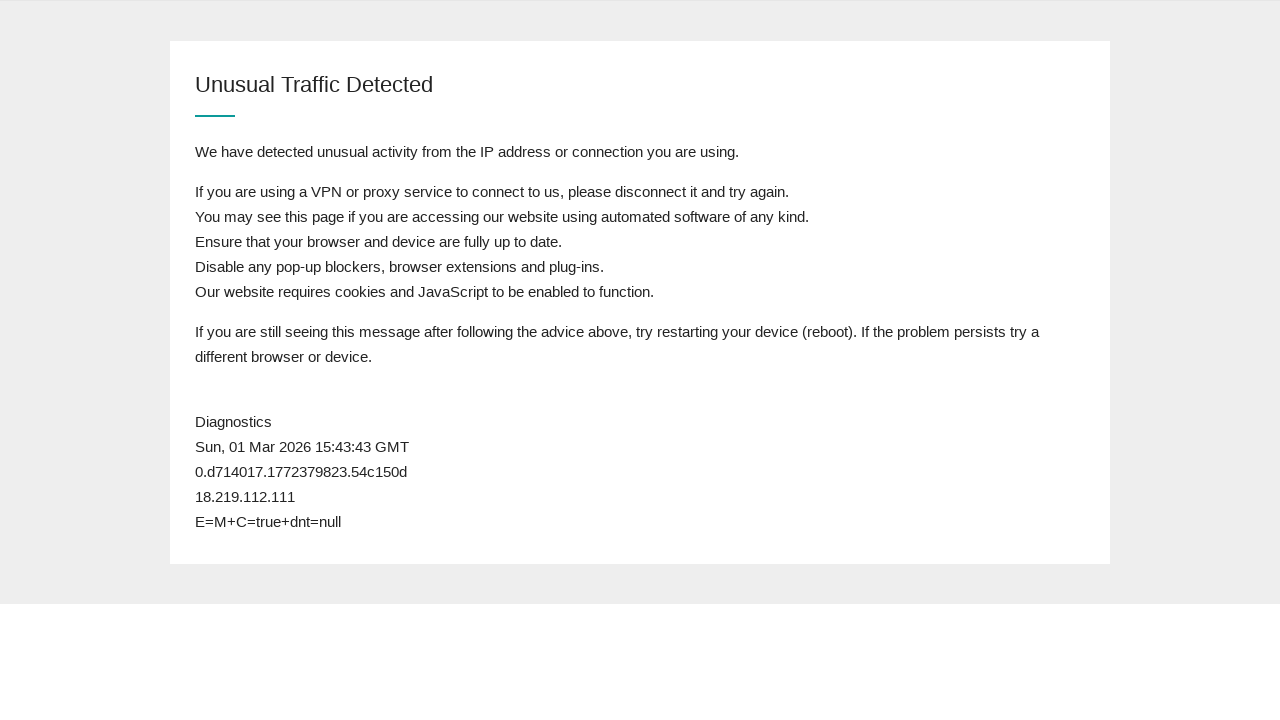

Admission text not found - waiting before next refresh
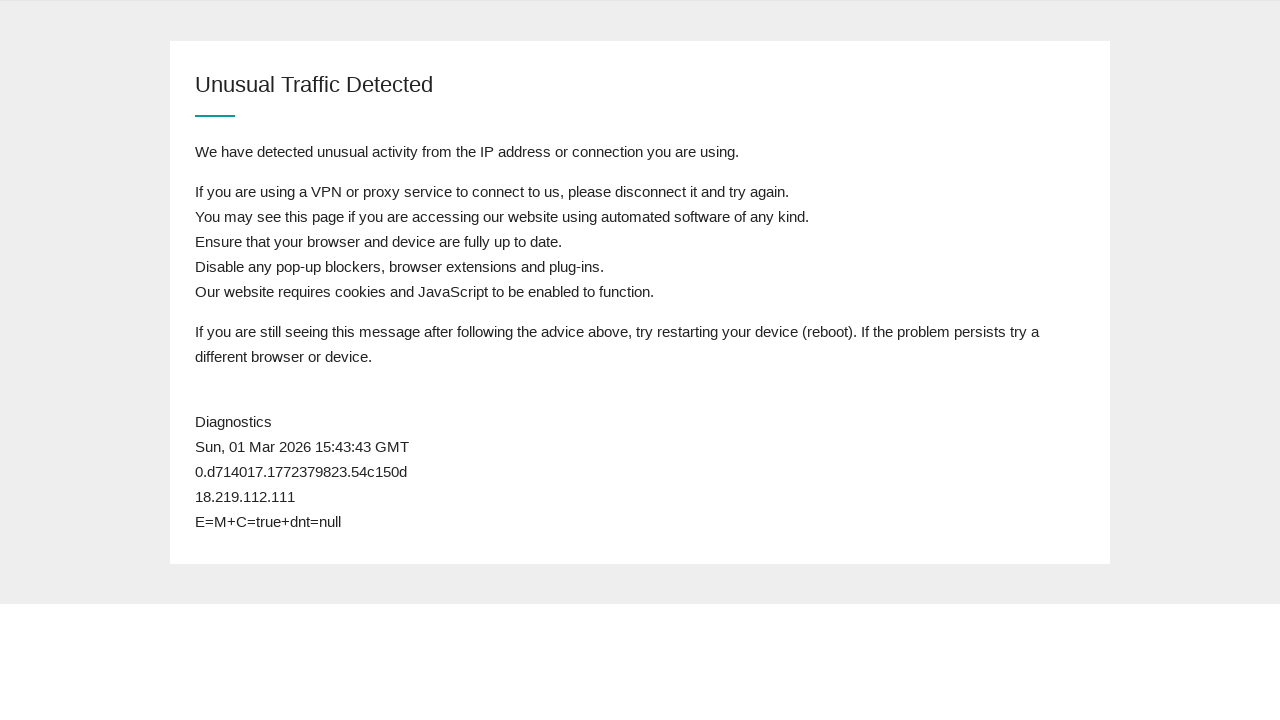

Refreshed page (attempt 8/50)
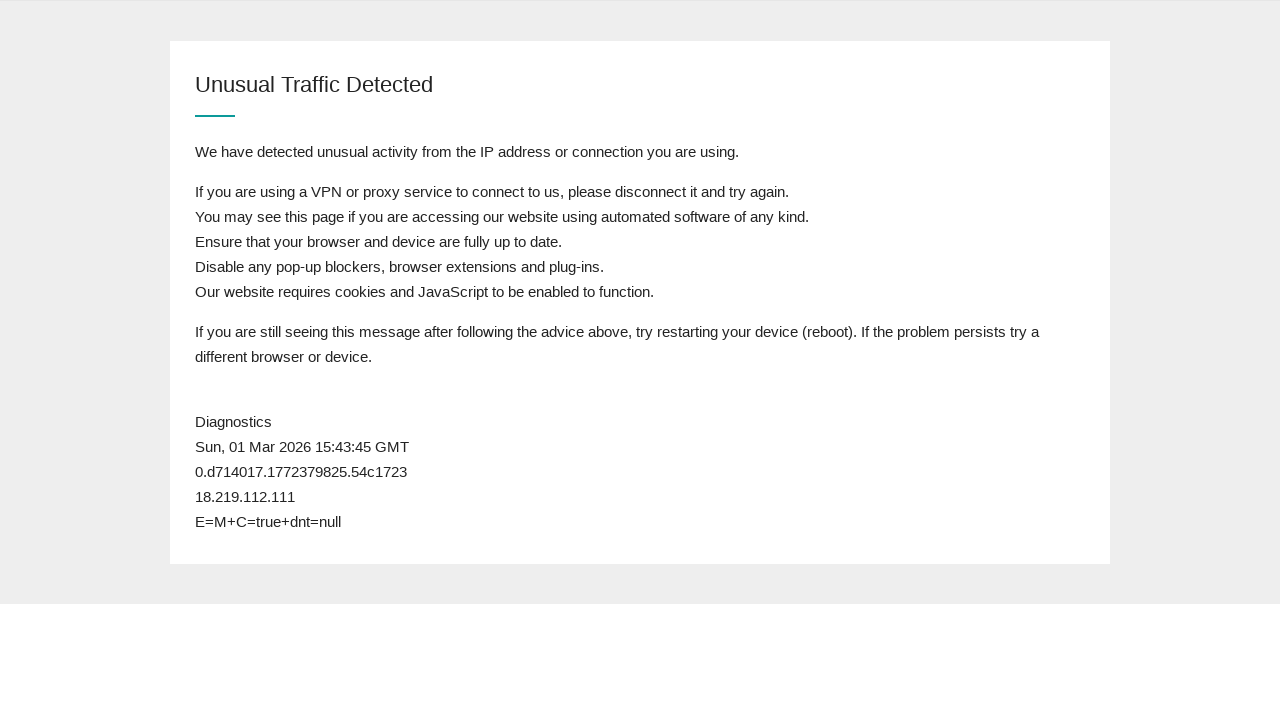

Page body loaded
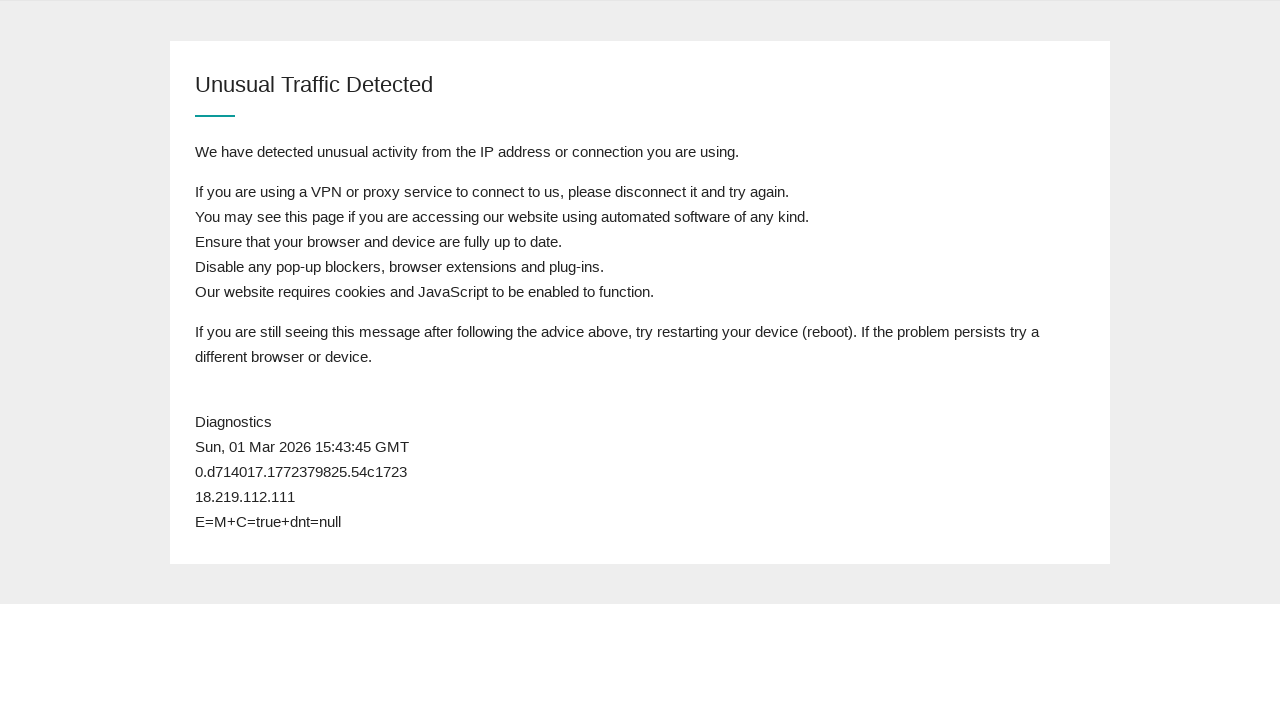

Retrieved page content to check for admission page
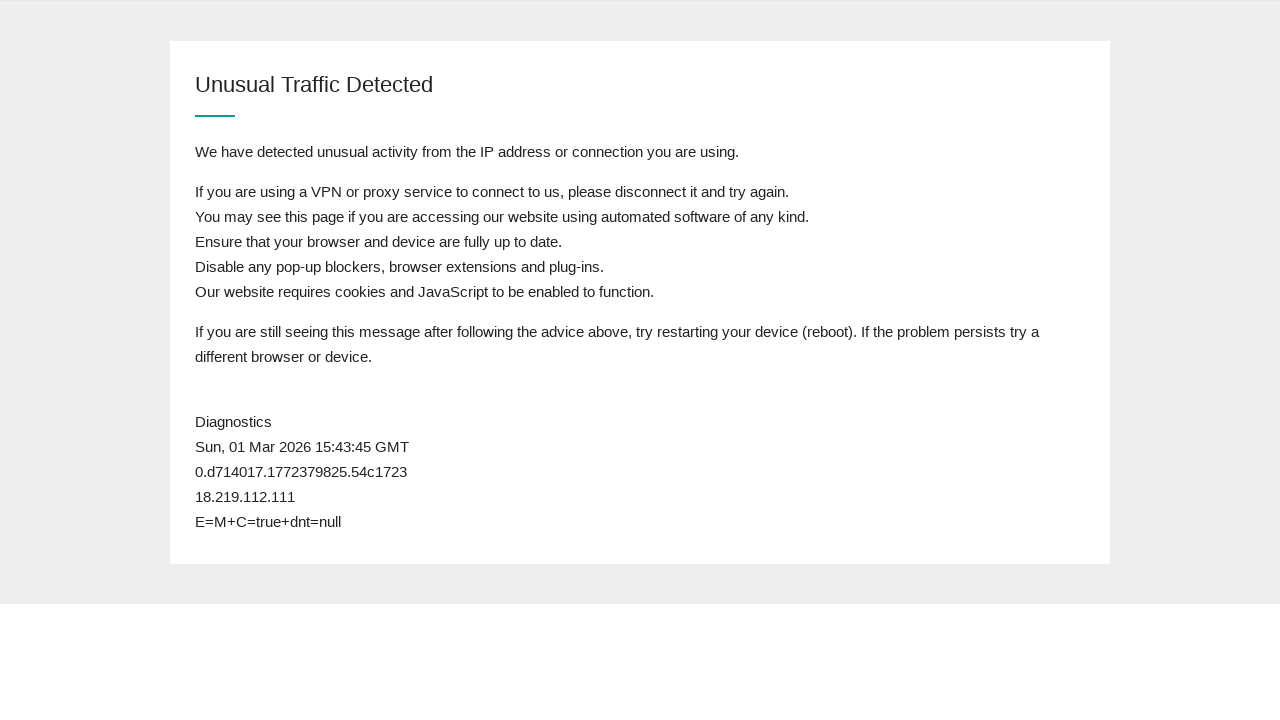

Admission text not found - waiting before next refresh
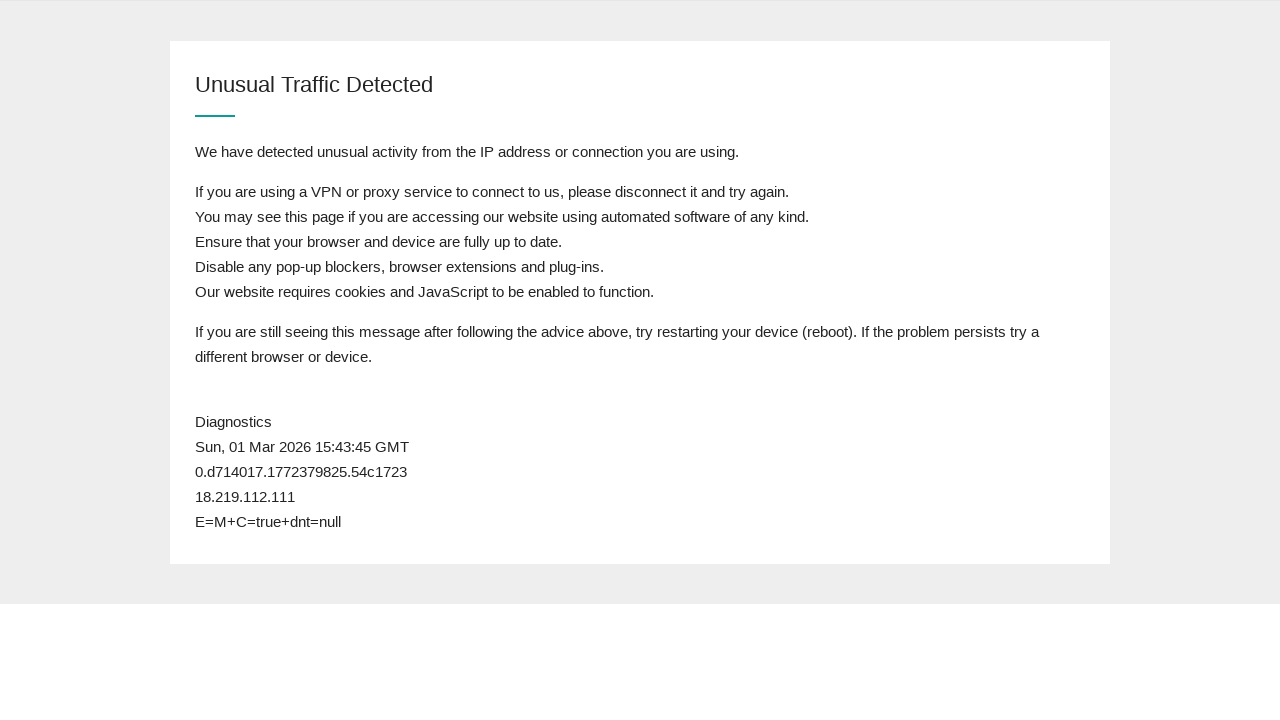

Refreshed page (attempt 9/50)
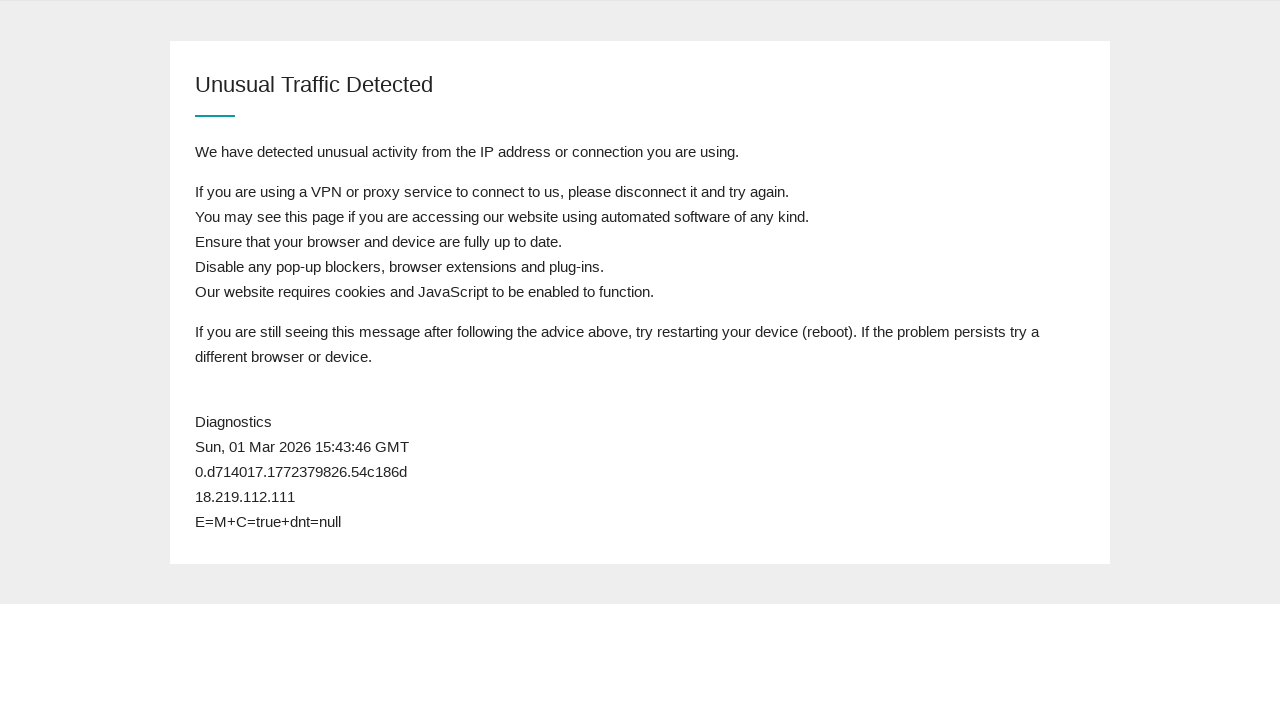

Page body loaded
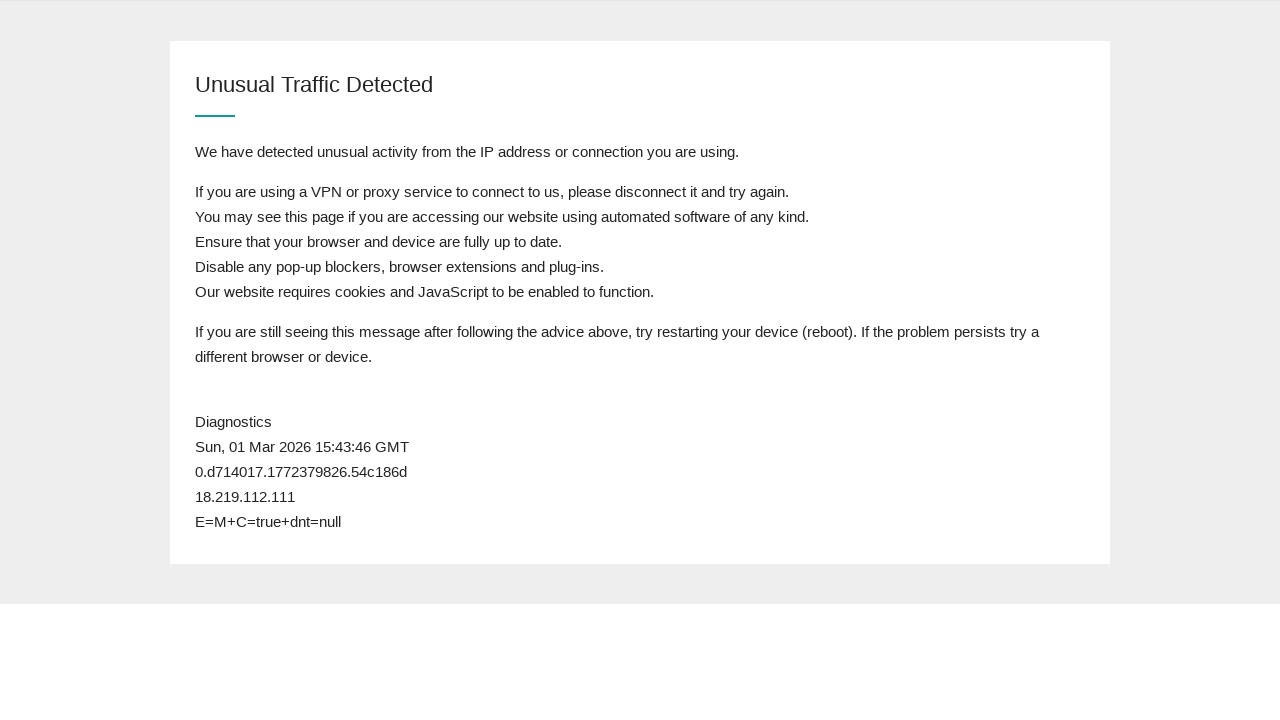

Retrieved page content to check for admission page
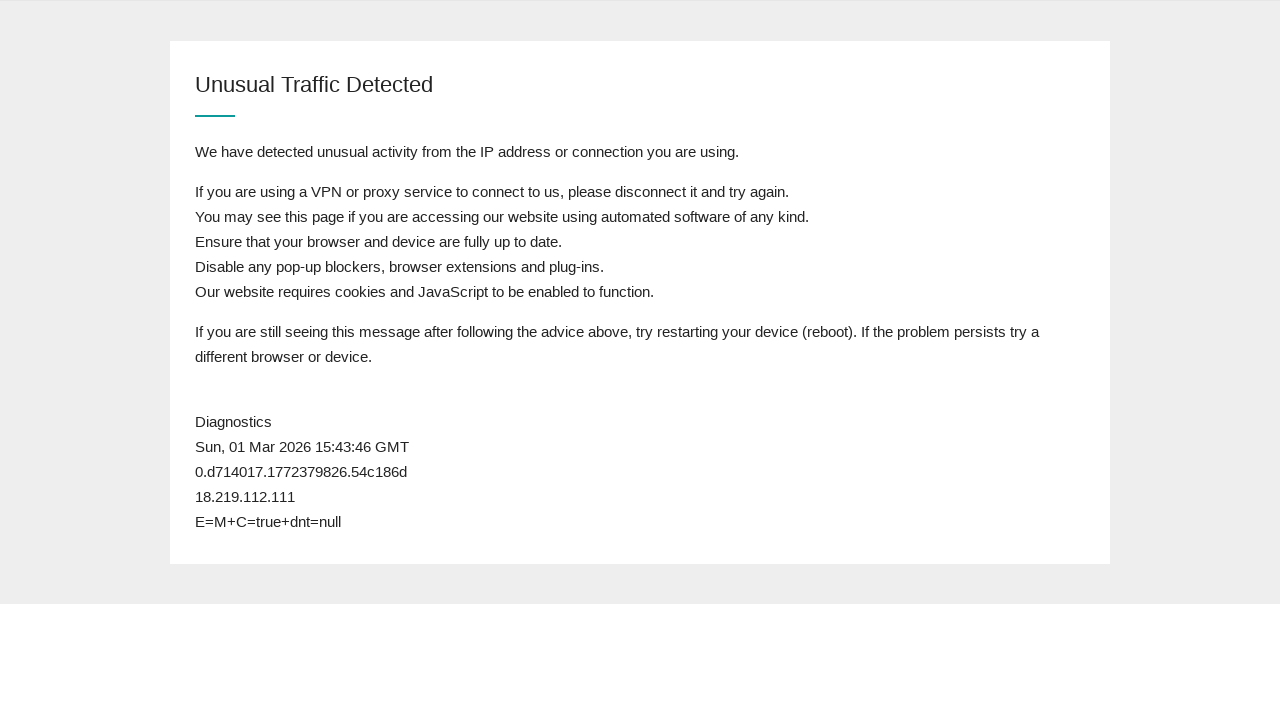

Admission text not found - waiting before next refresh
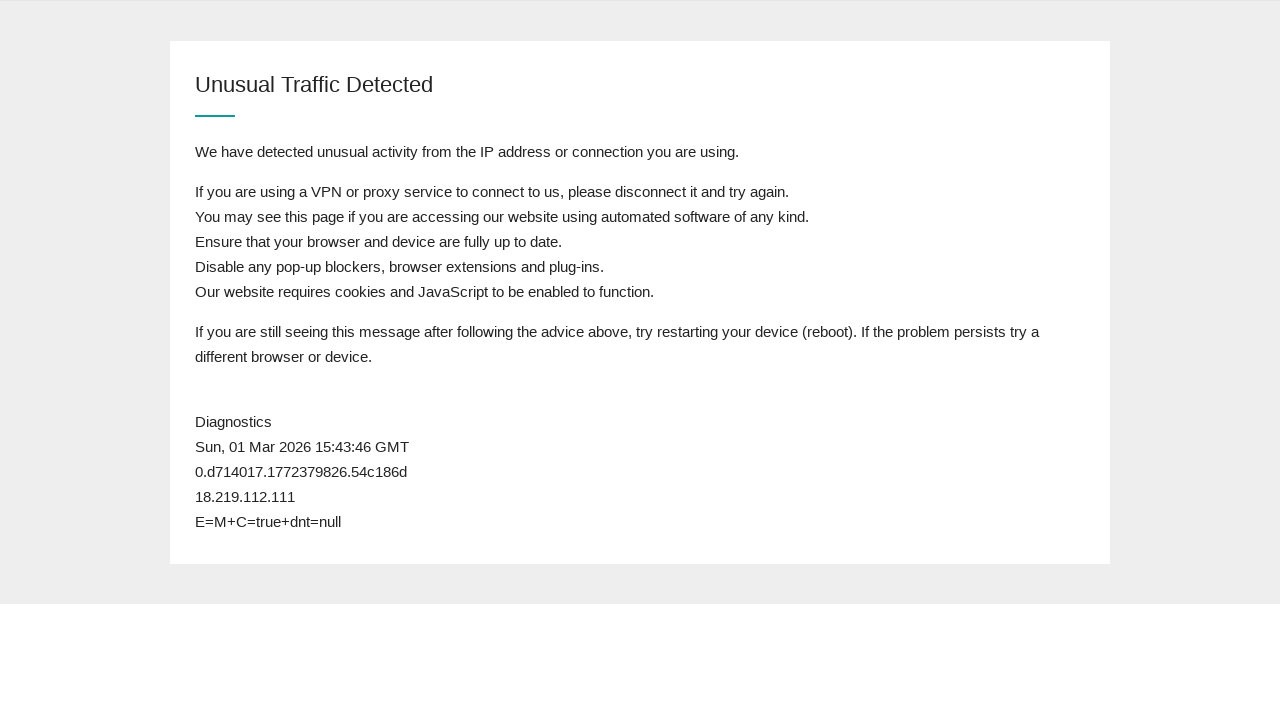

Refreshed page (attempt 10/50)
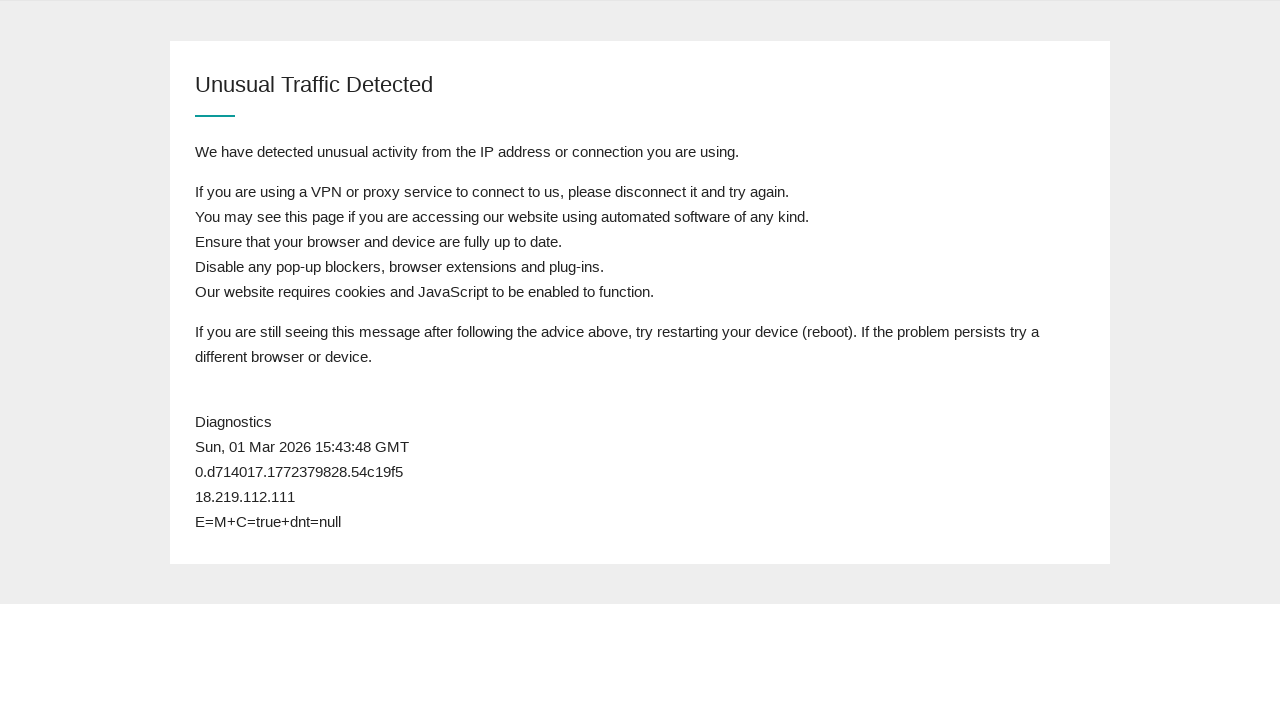

Page body loaded
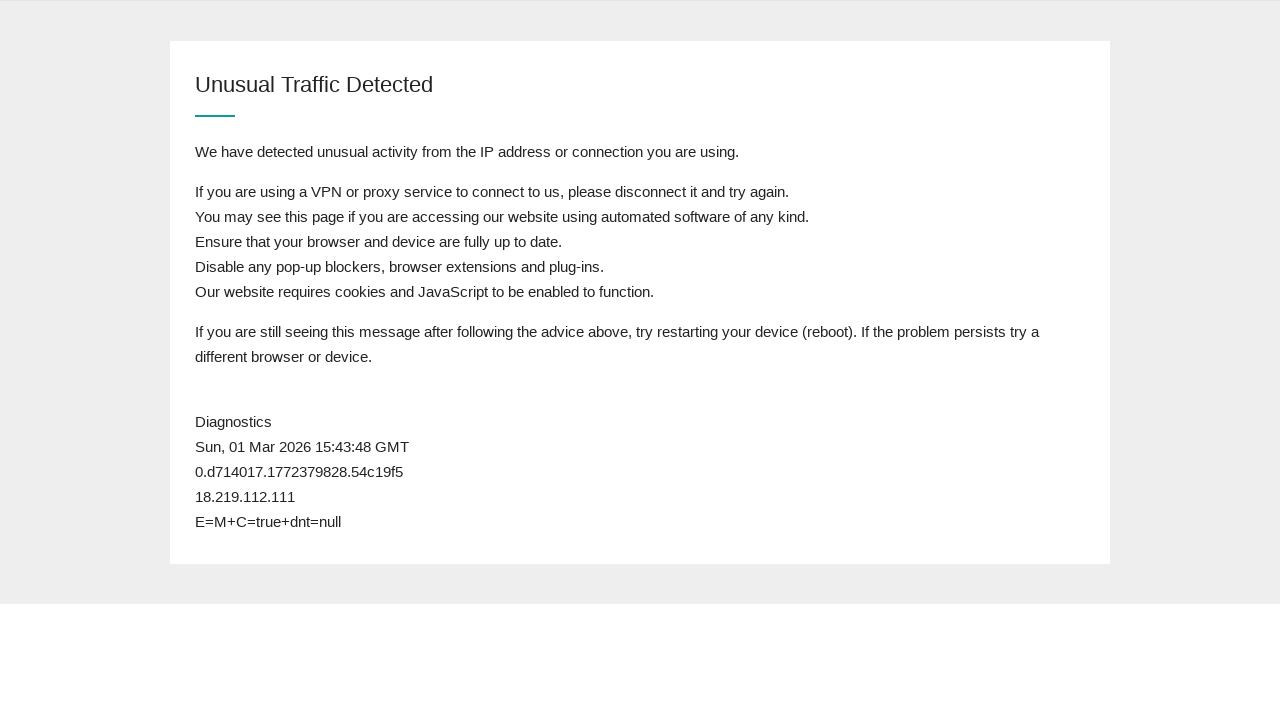

Retrieved page content to check for admission page
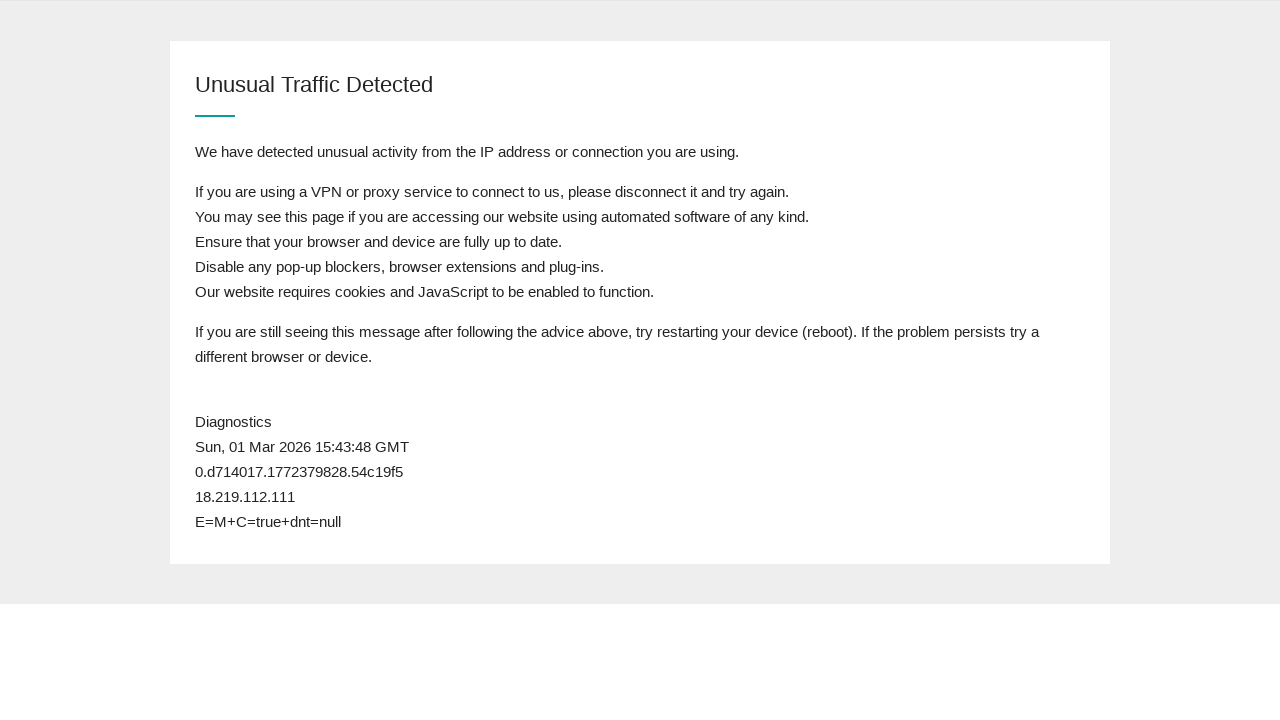

Admission text not found - waiting before next refresh
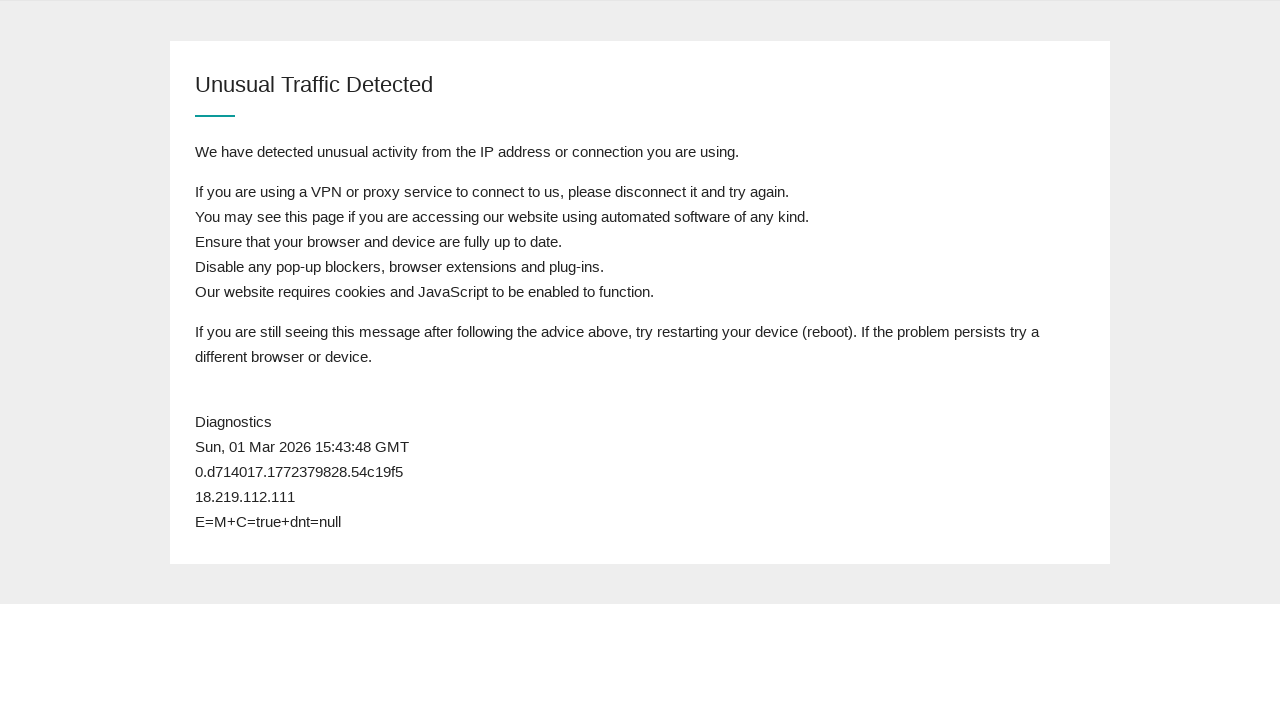

Refreshed page (attempt 11/50)
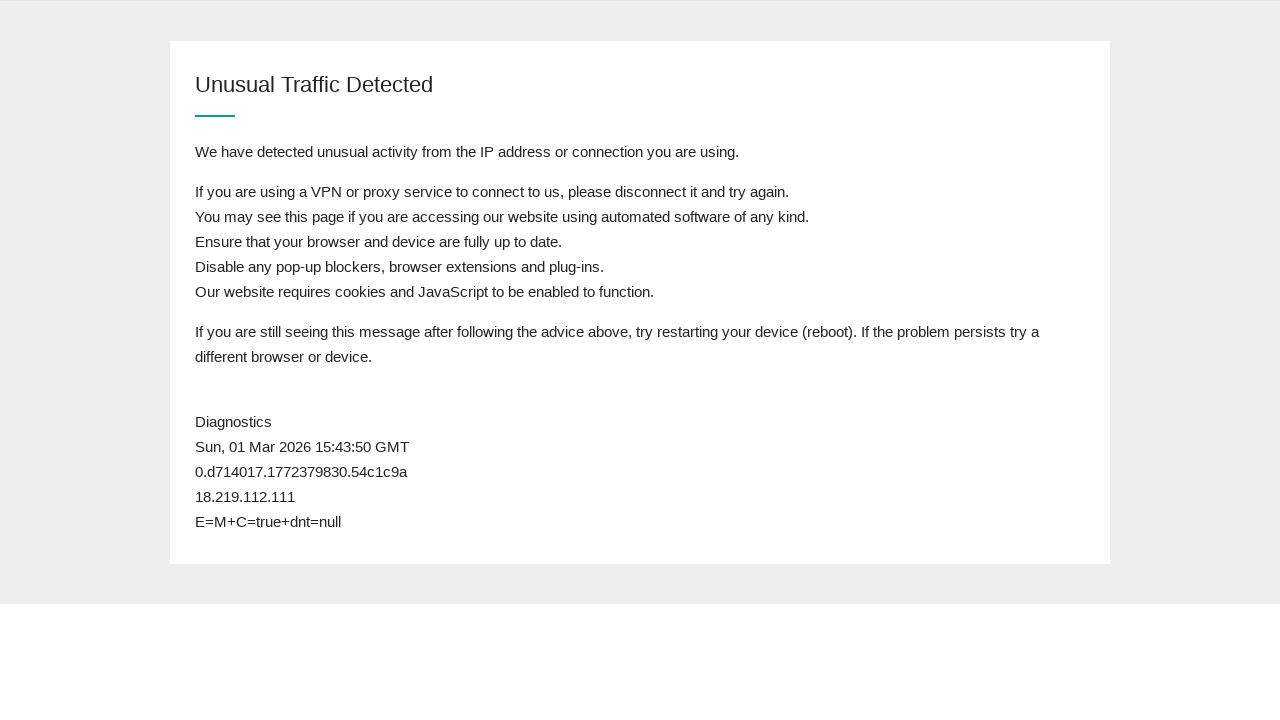

Page body loaded
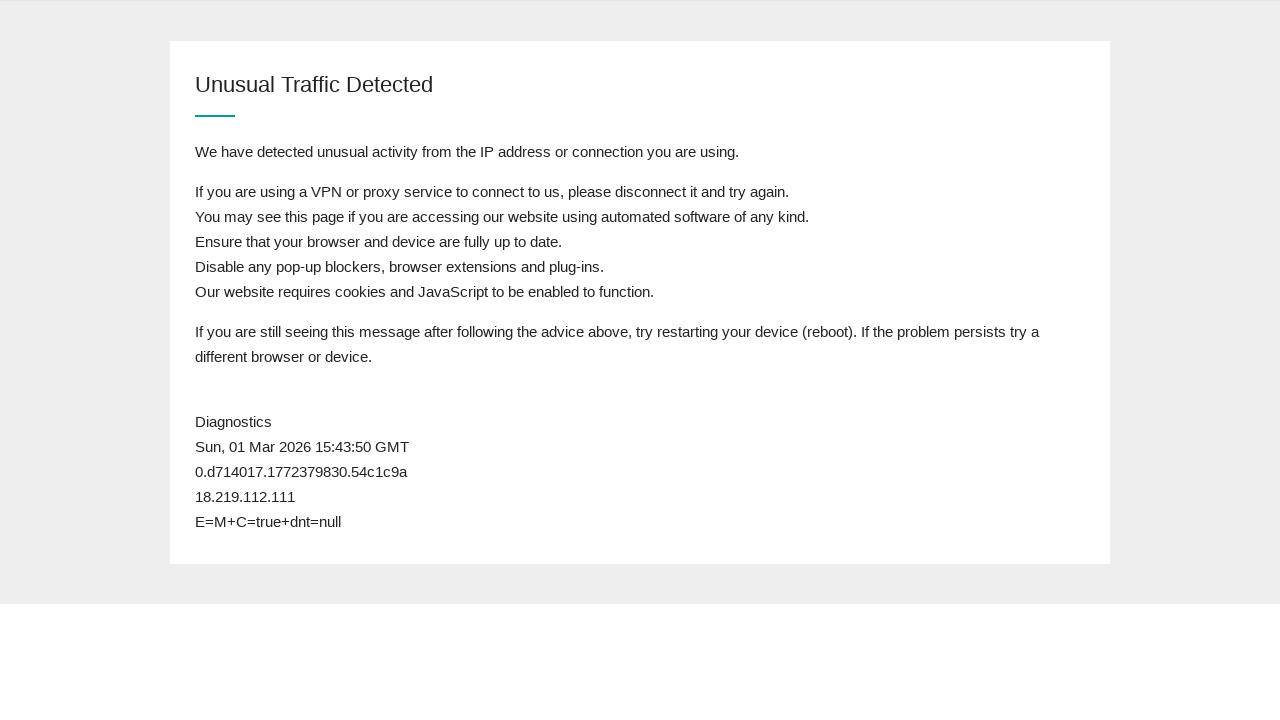

Retrieved page content to check for admission page
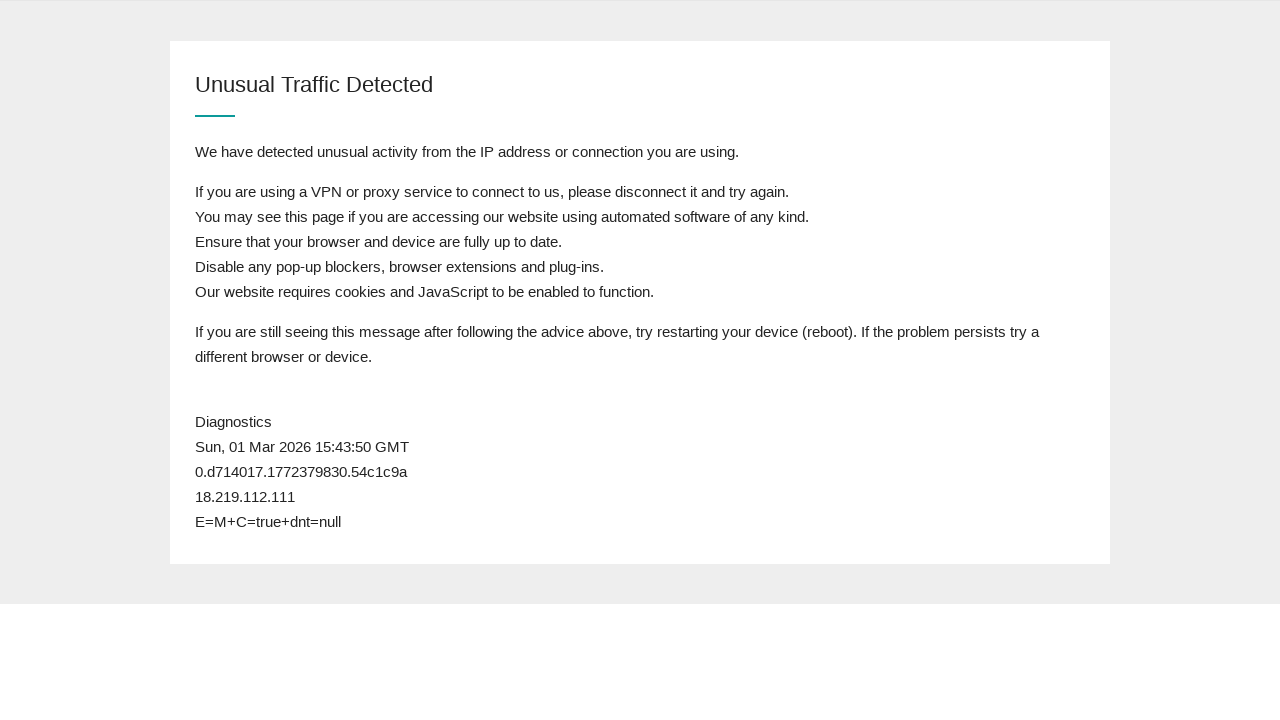

Admission text not found - waiting before next refresh
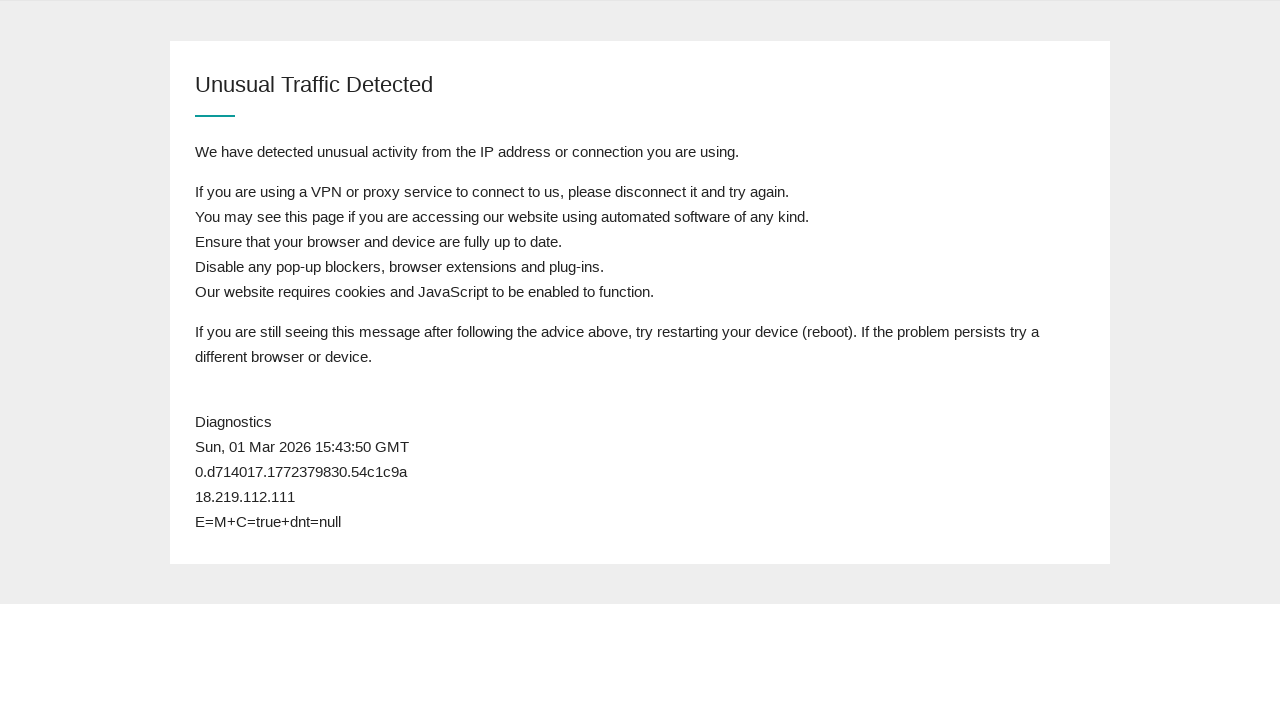

Refreshed page (attempt 12/50)
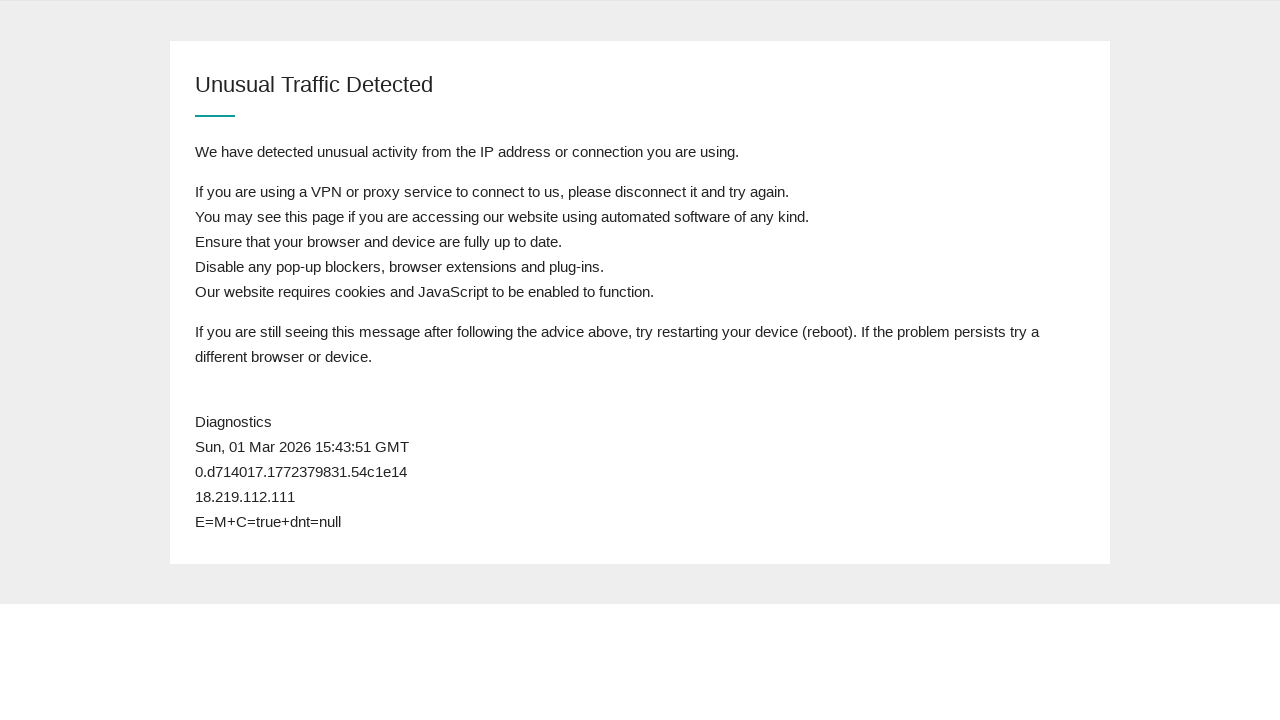

Page body loaded
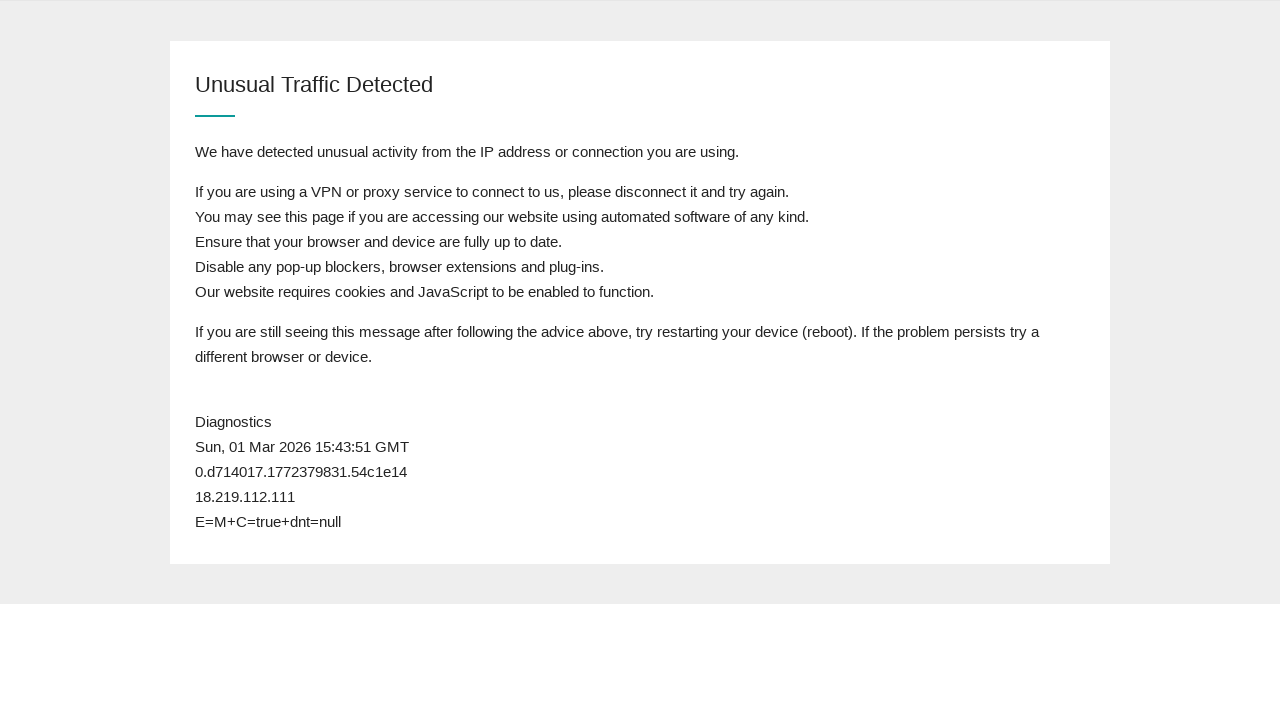

Retrieved page content to check for admission page
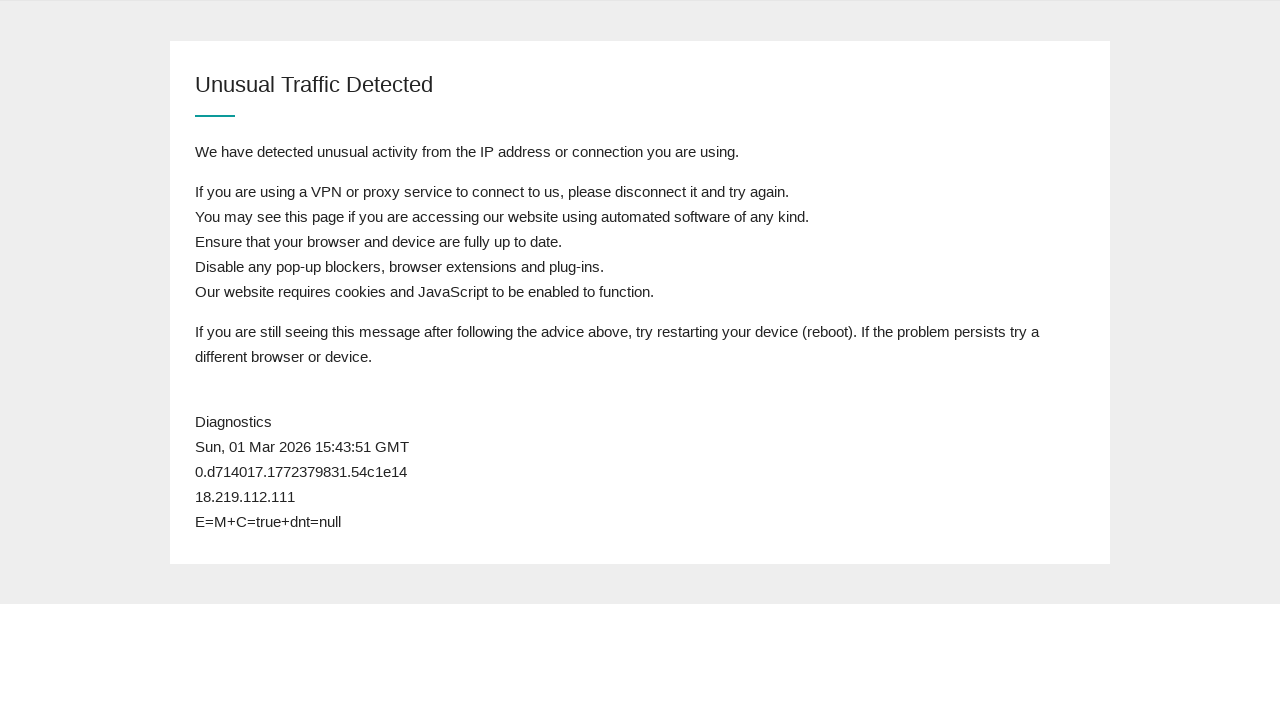

Admission text not found - waiting before next refresh
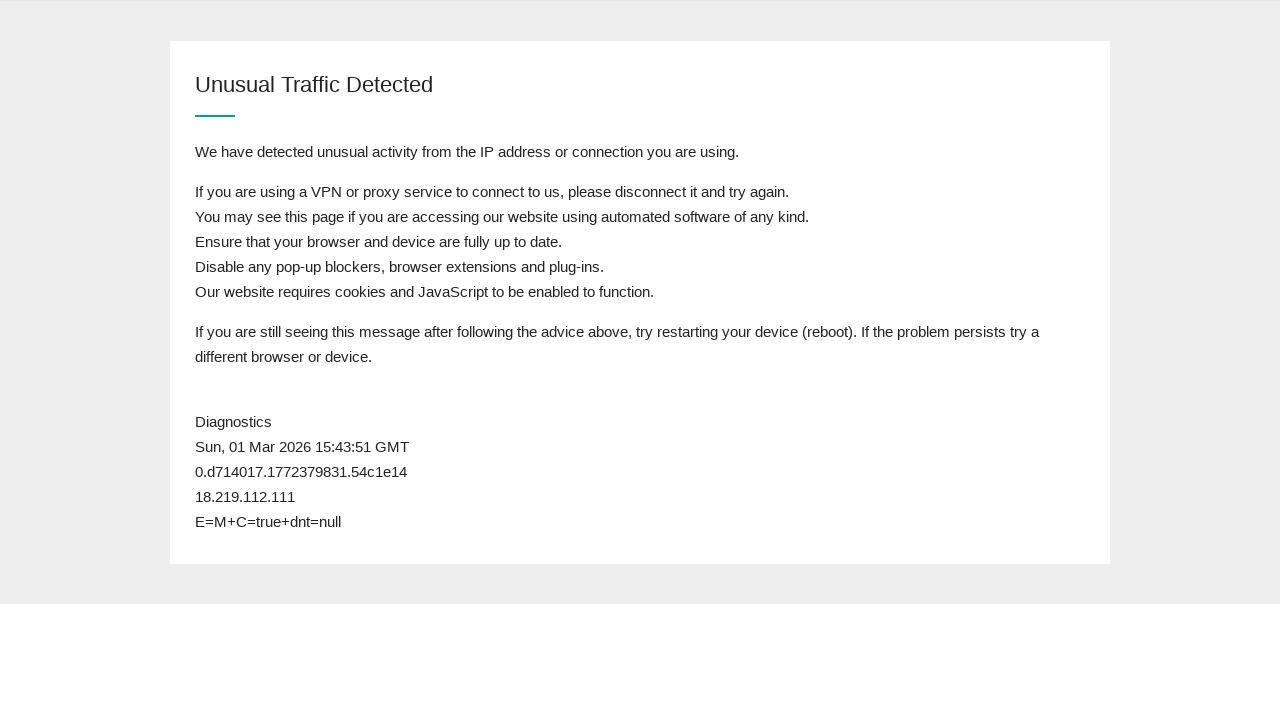

Refreshed page (attempt 13/50)
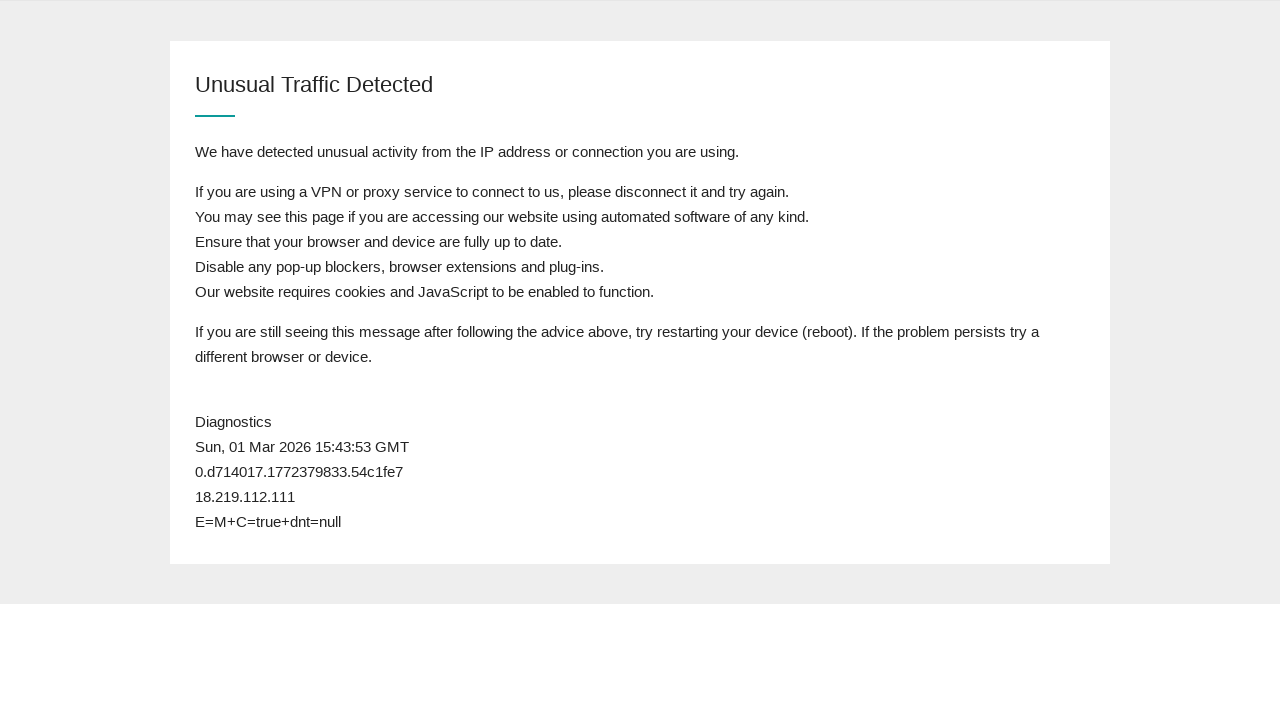

Page body loaded
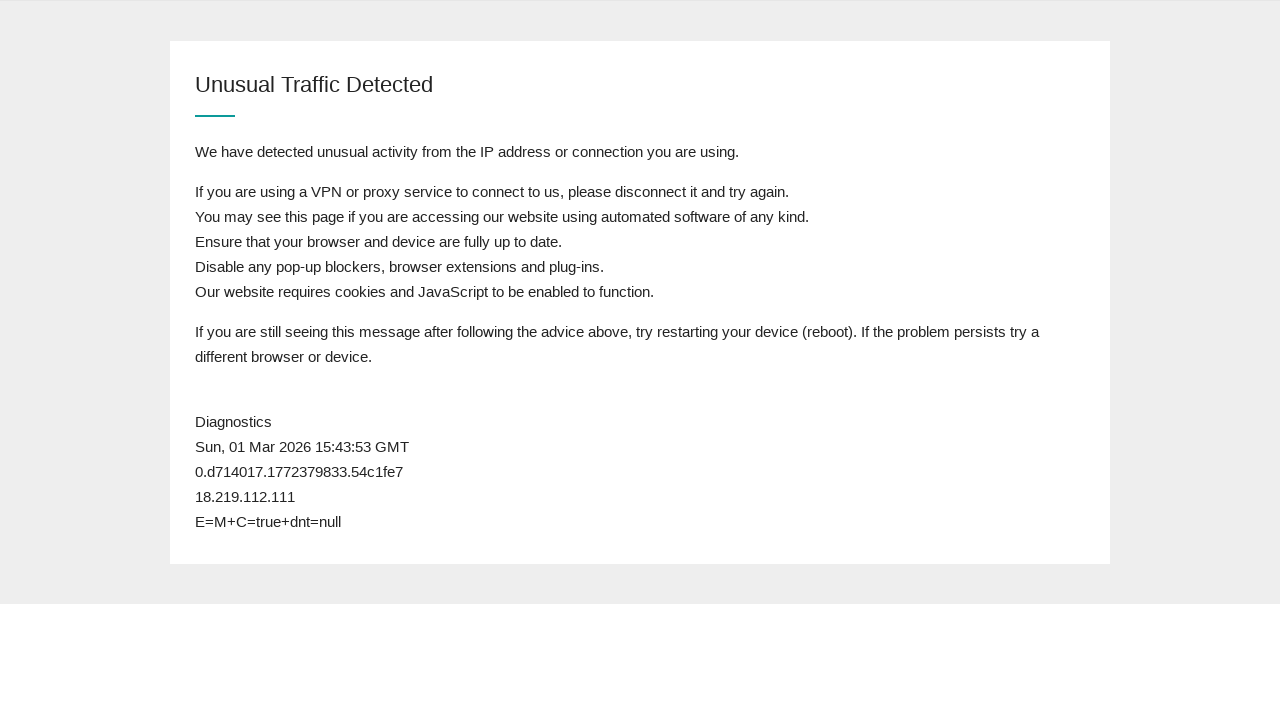

Retrieved page content to check for admission page
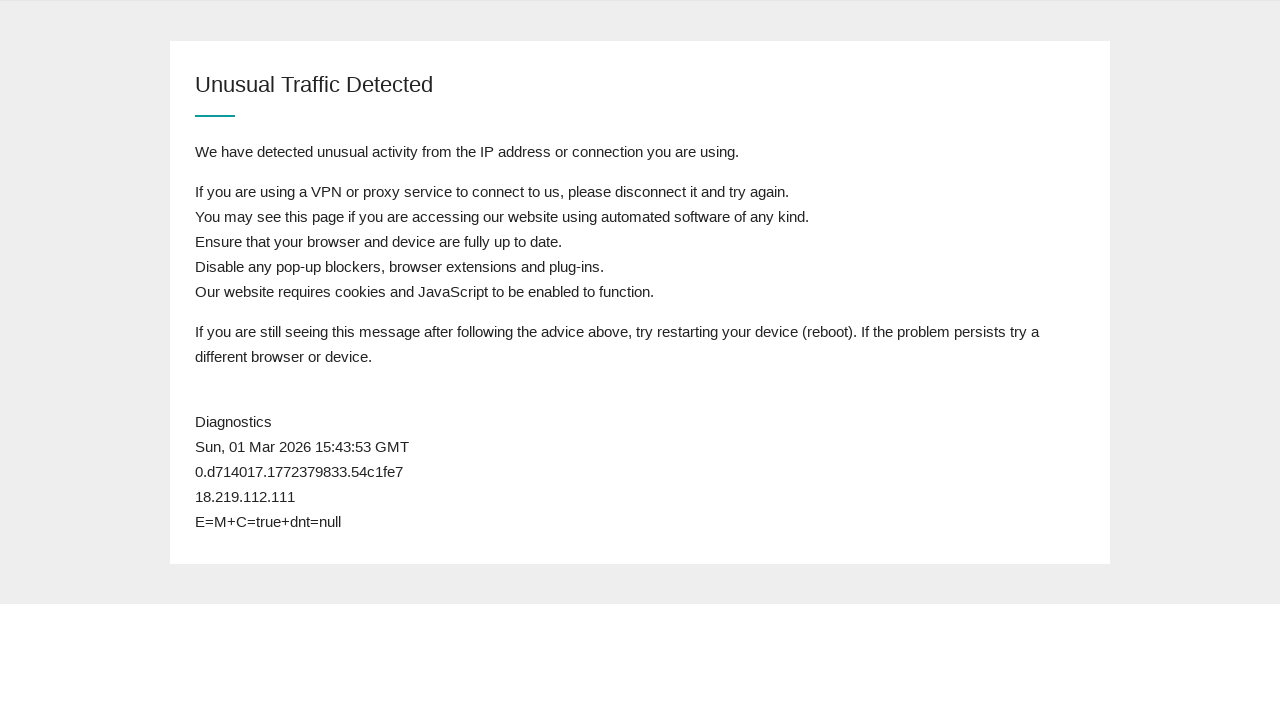

Admission text not found - waiting before next refresh
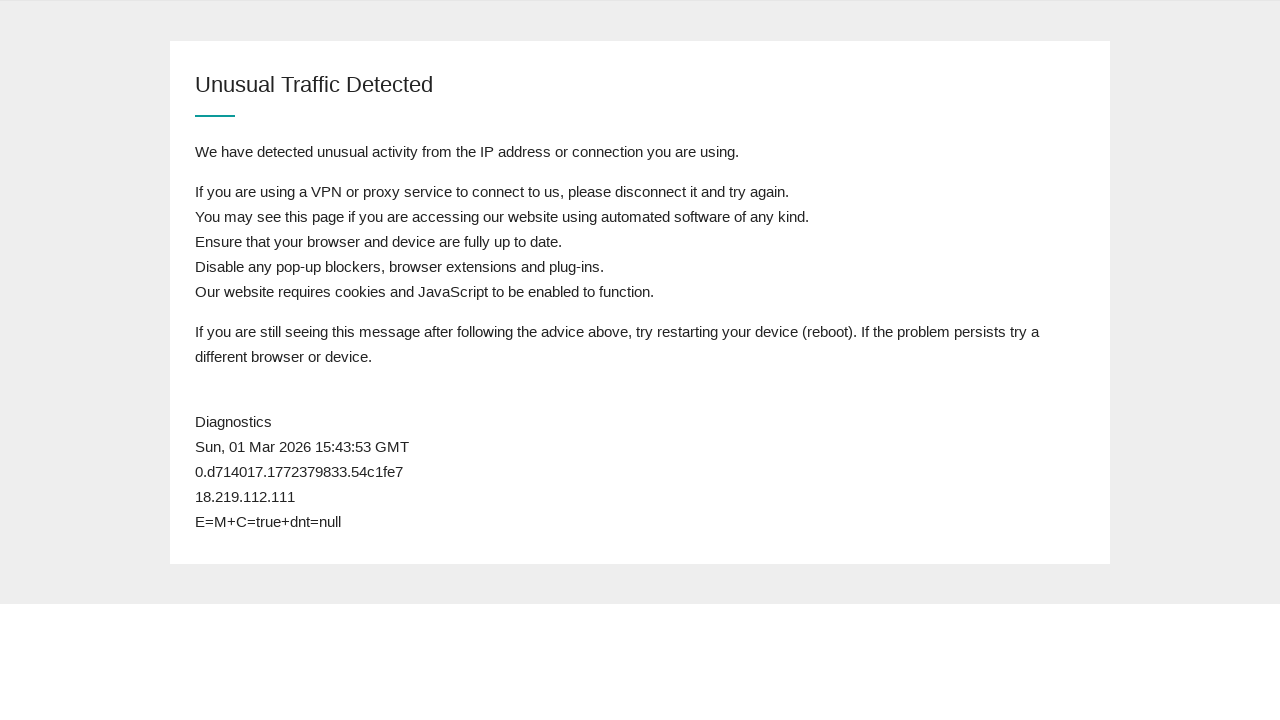

Refreshed page (attempt 14/50)
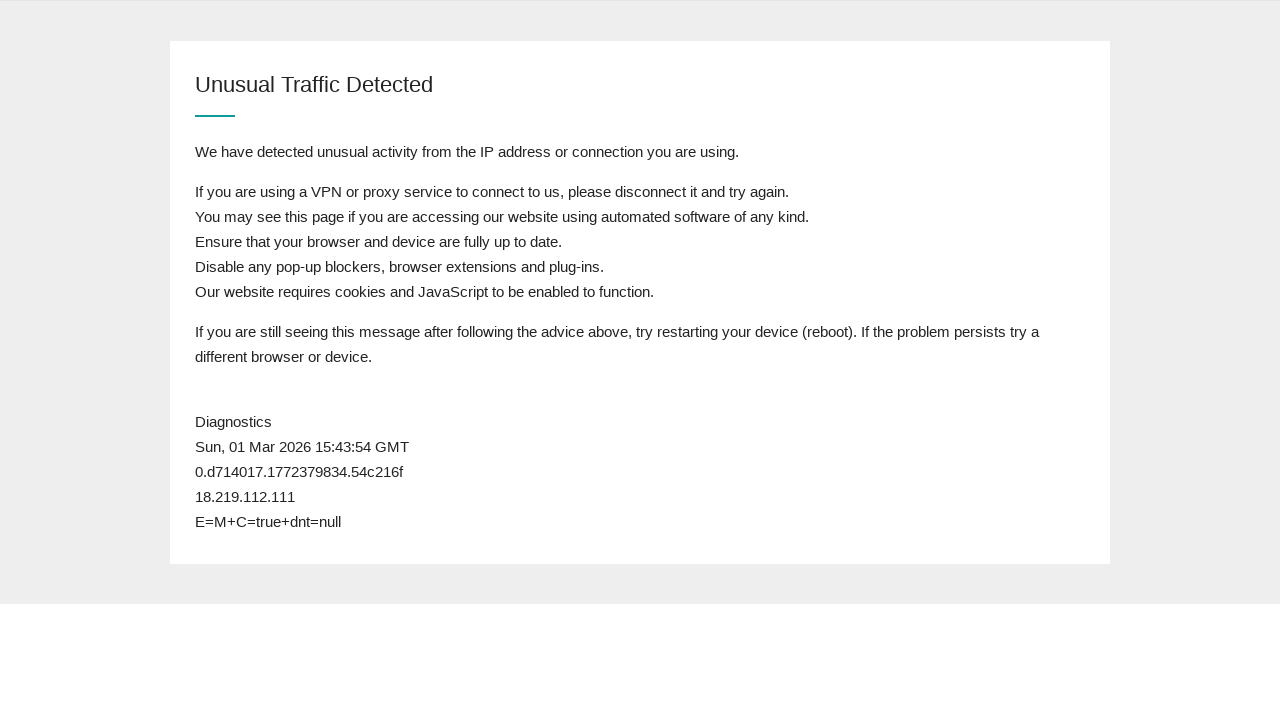

Page body loaded
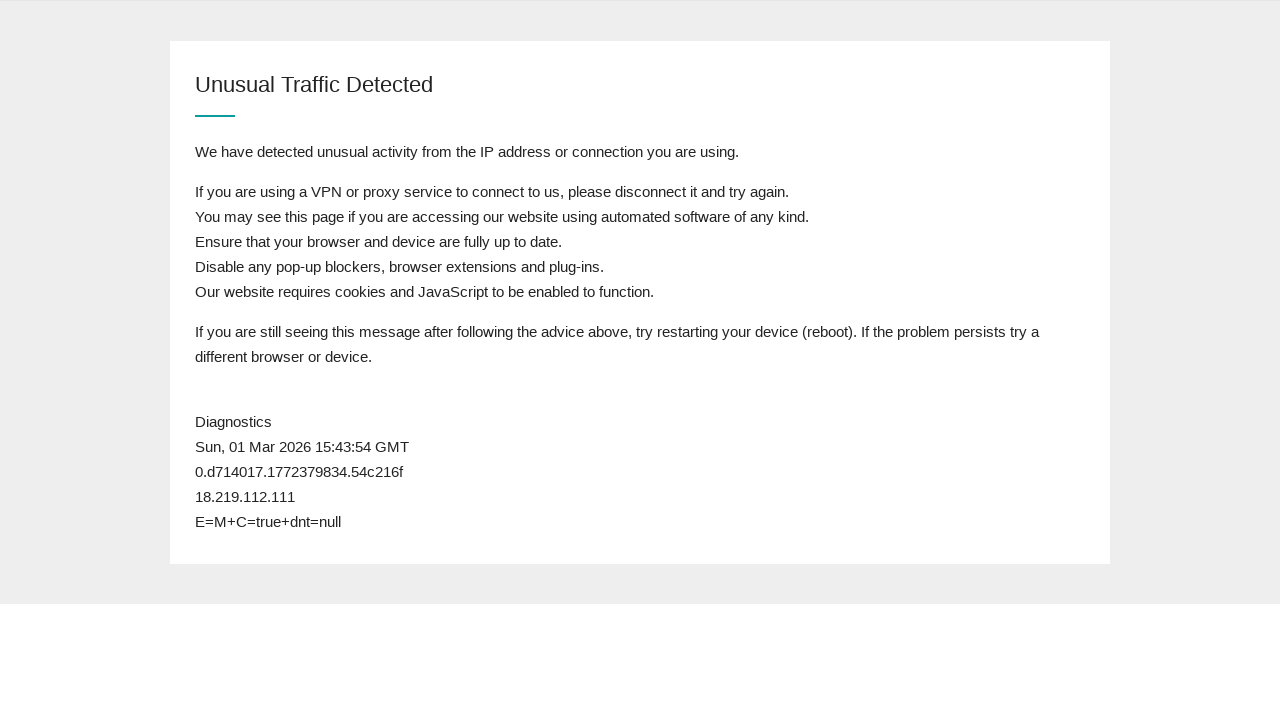

Retrieved page content to check for admission page
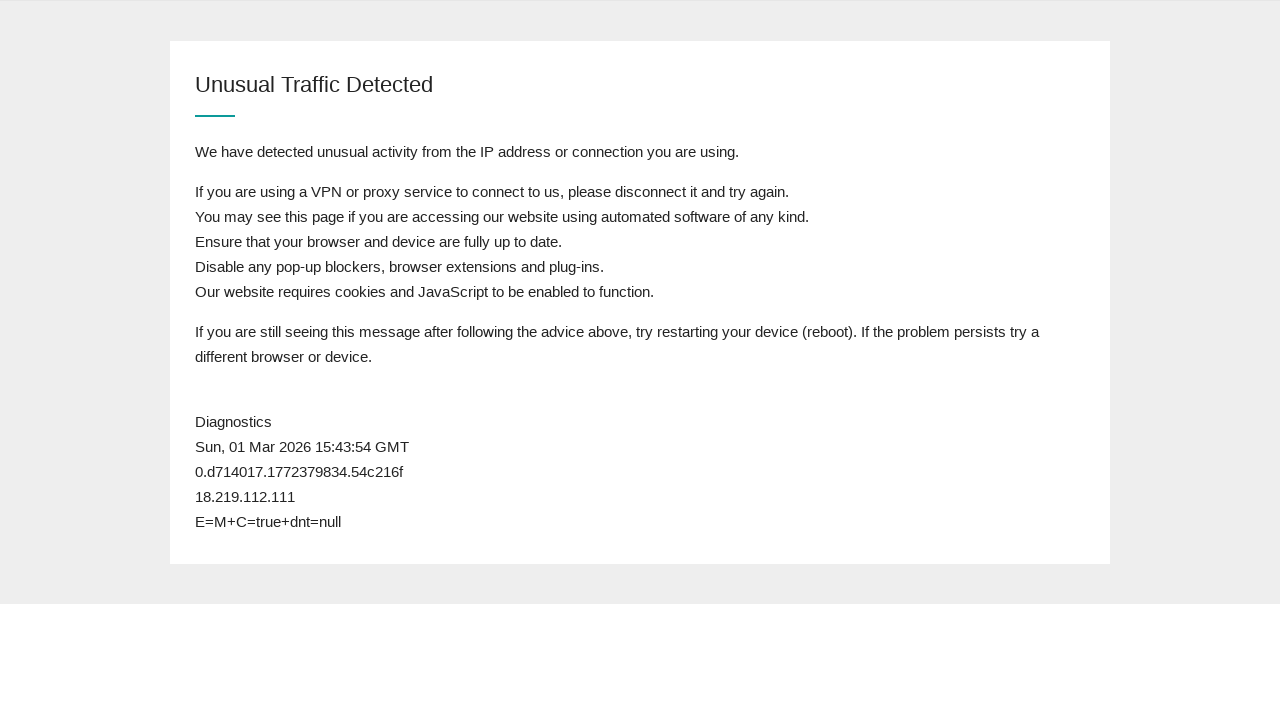

Admission text not found - waiting before next refresh
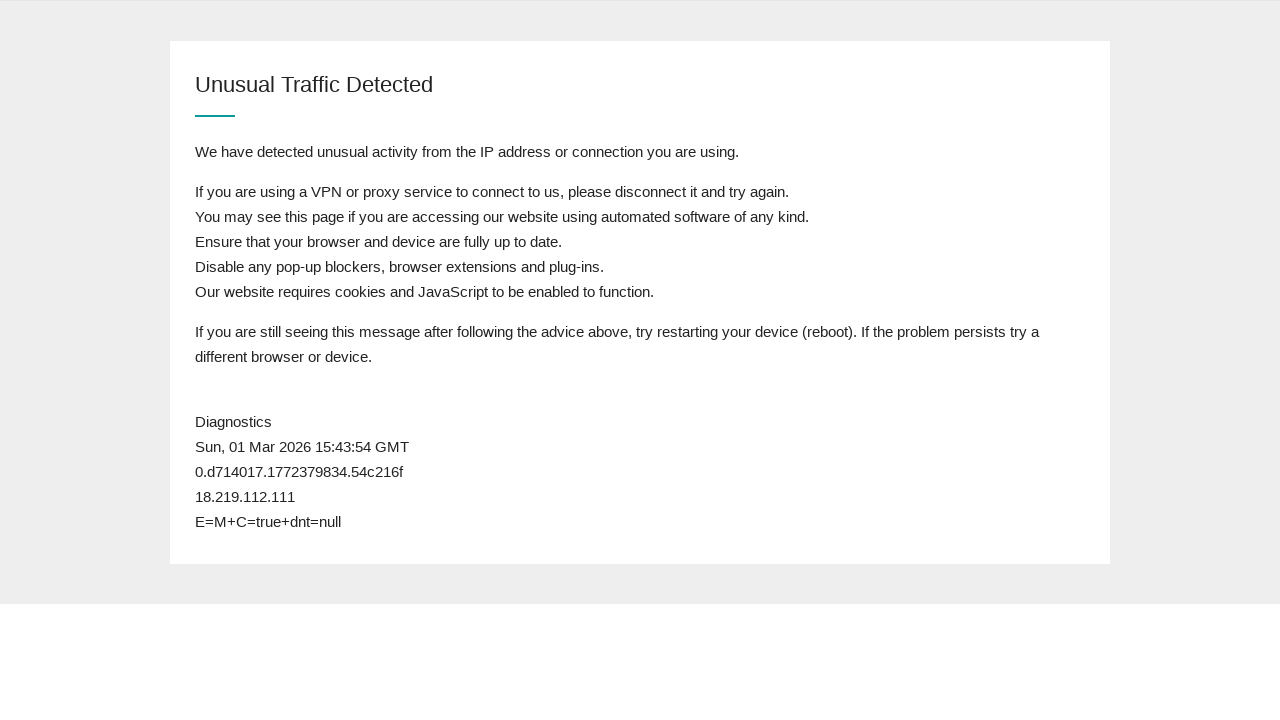

Refreshed page (attempt 15/50)
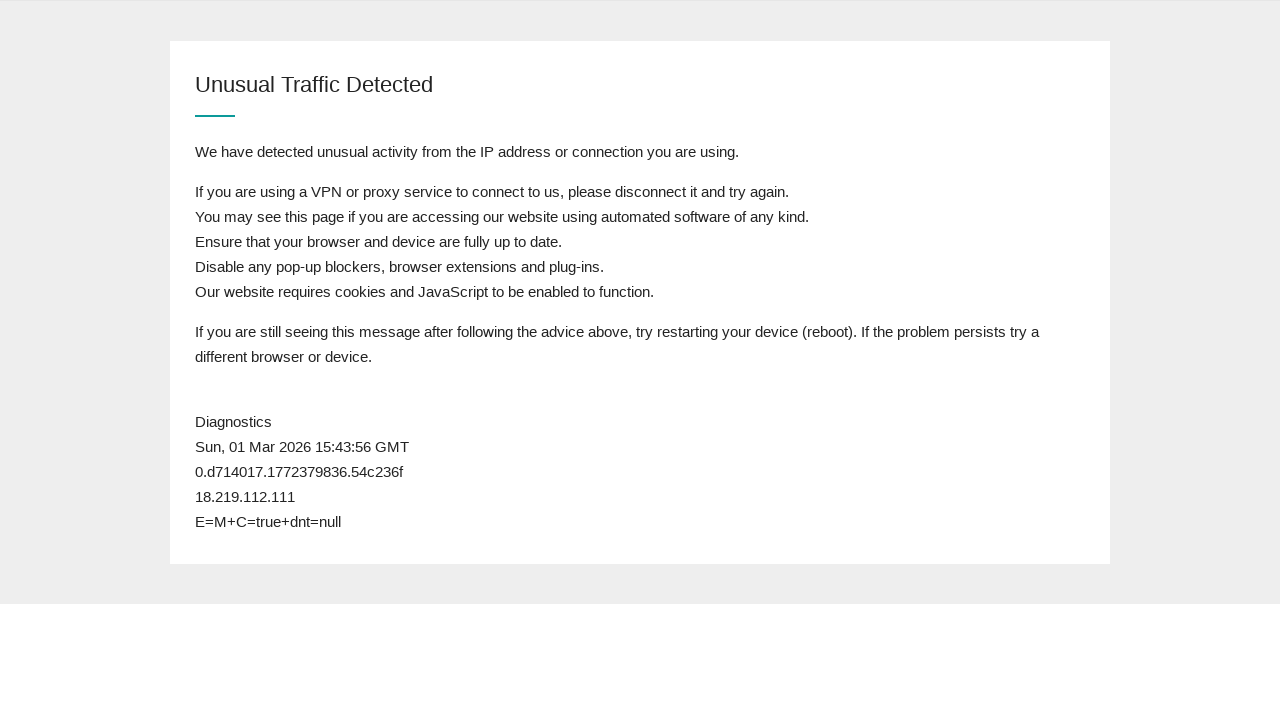

Page body loaded
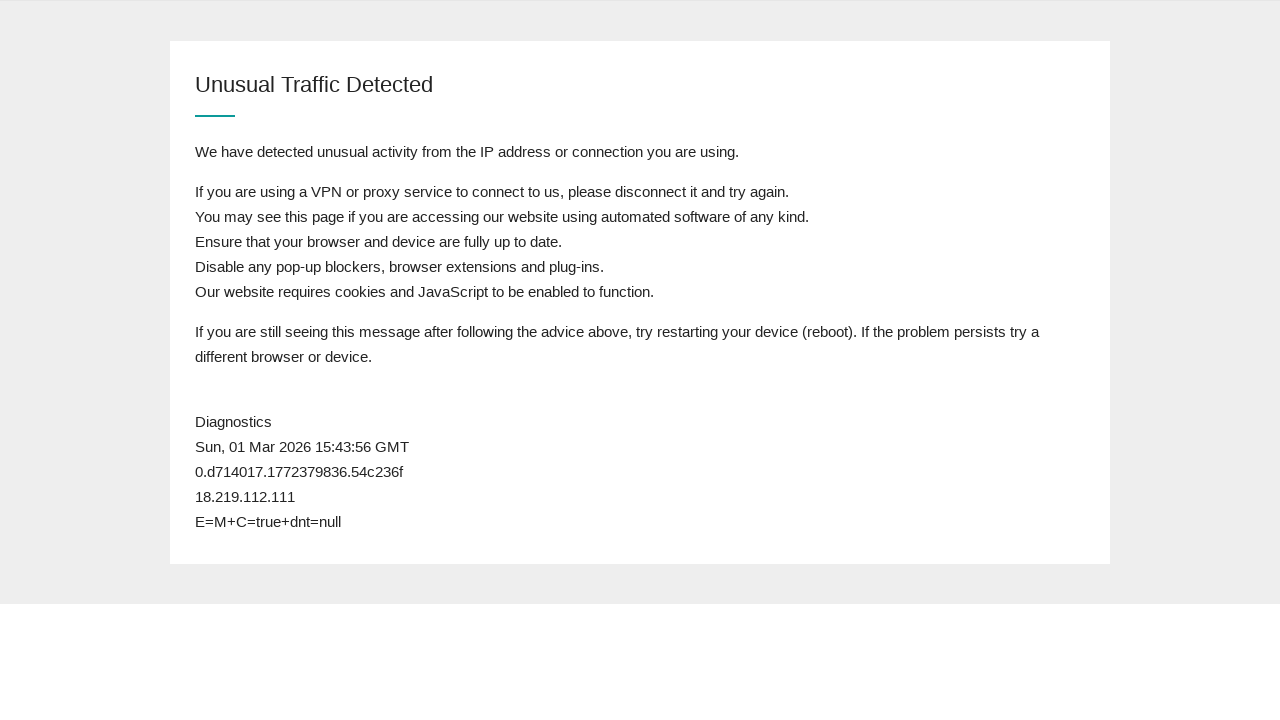

Retrieved page content to check for admission page
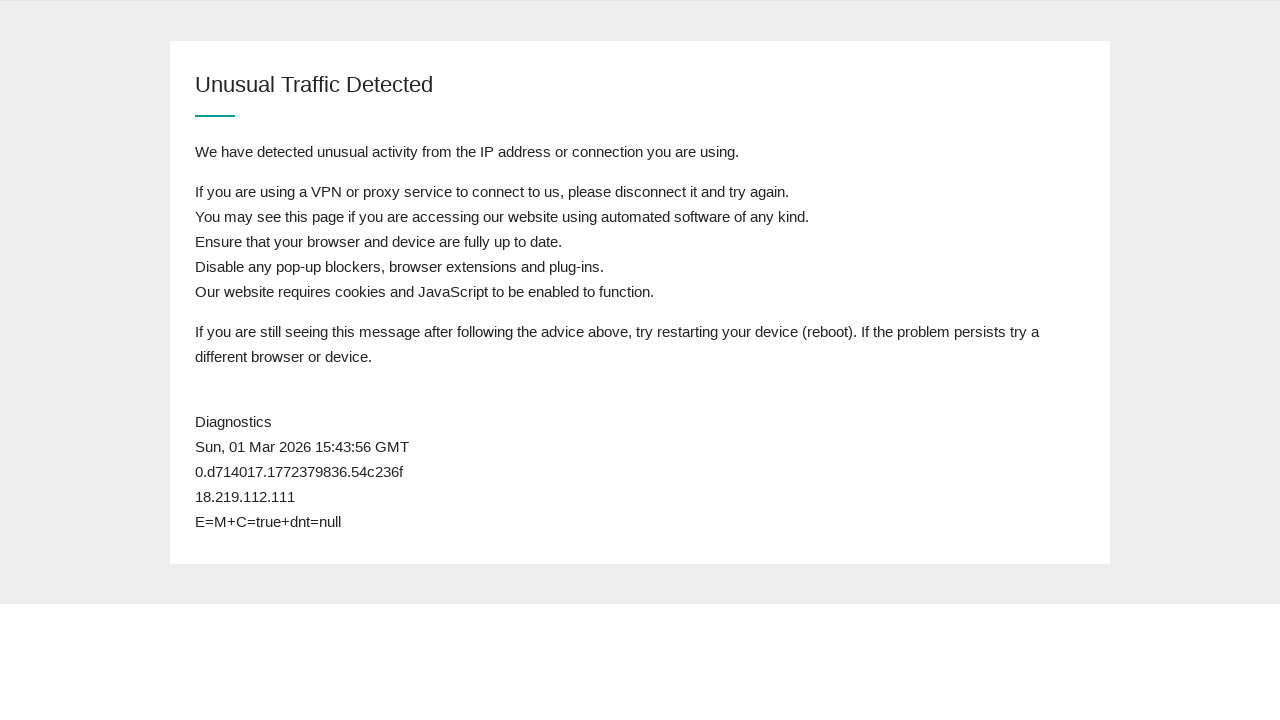

Admission text not found - waiting before next refresh
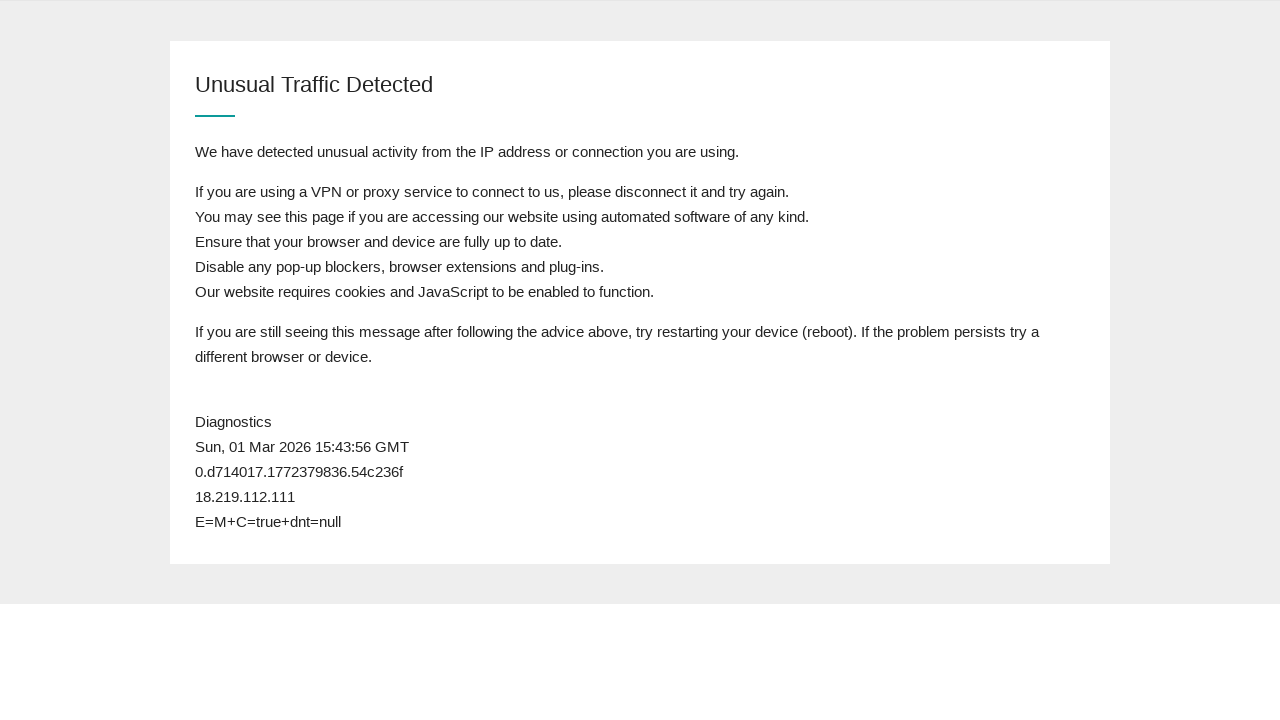

Refreshed page (attempt 16/50)
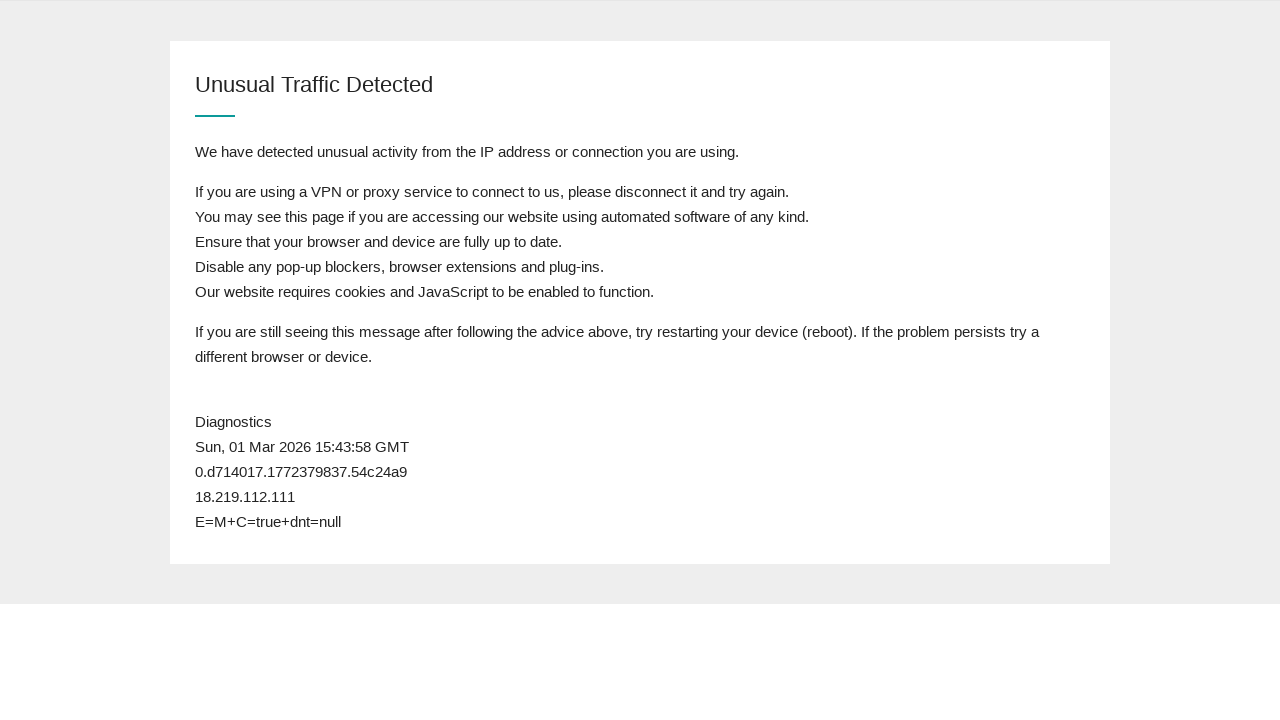

Page body loaded
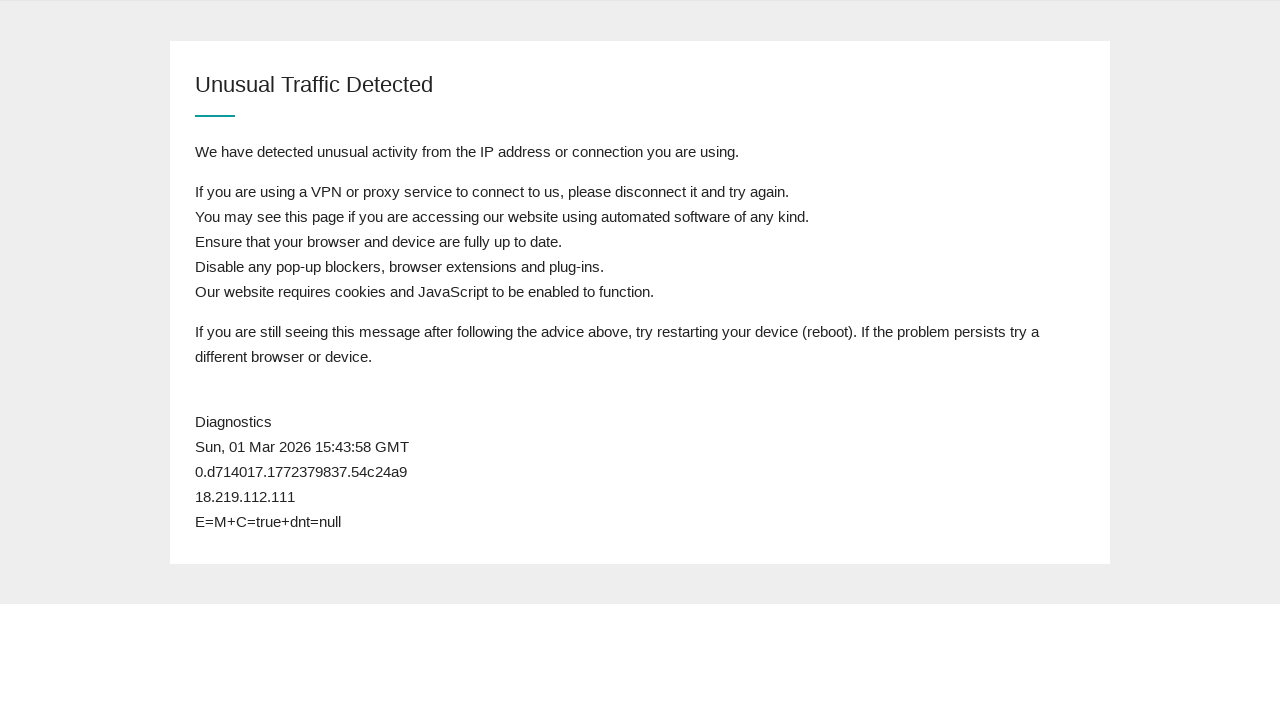

Retrieved page content to check for admission page
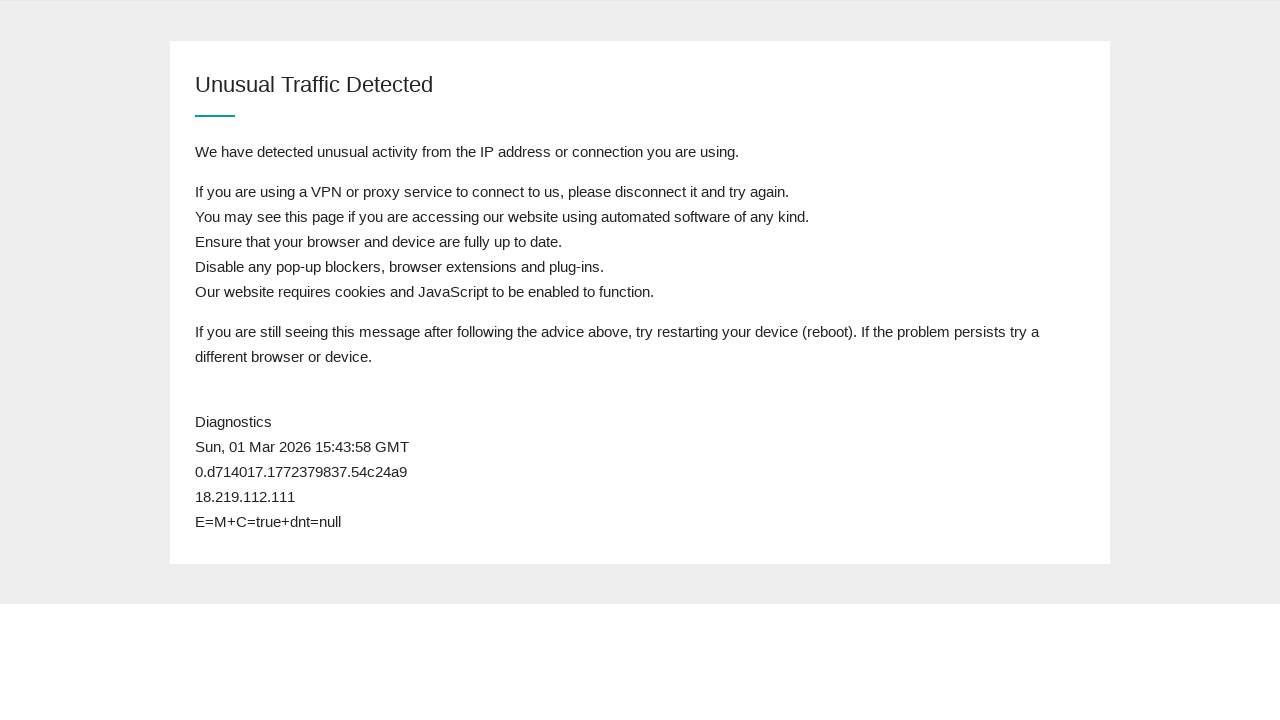

Admission text not found - waiting before next refresh
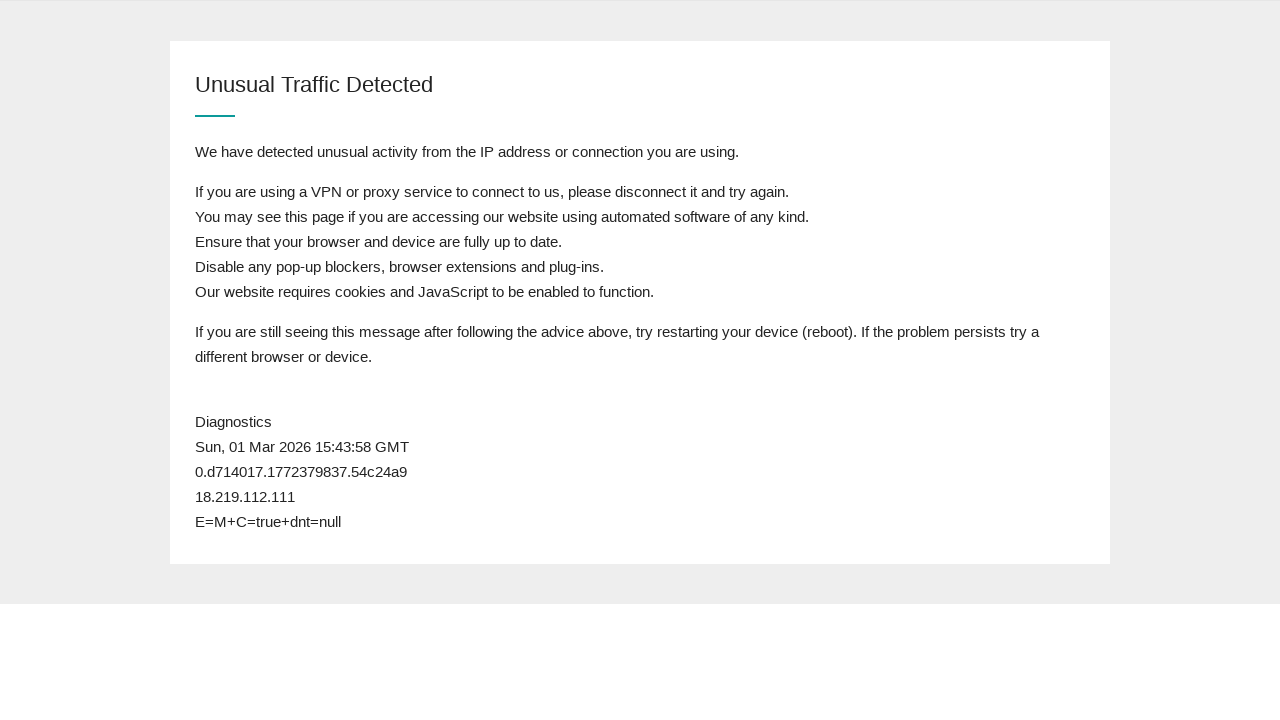

Refreshed page (attempt 17/50)
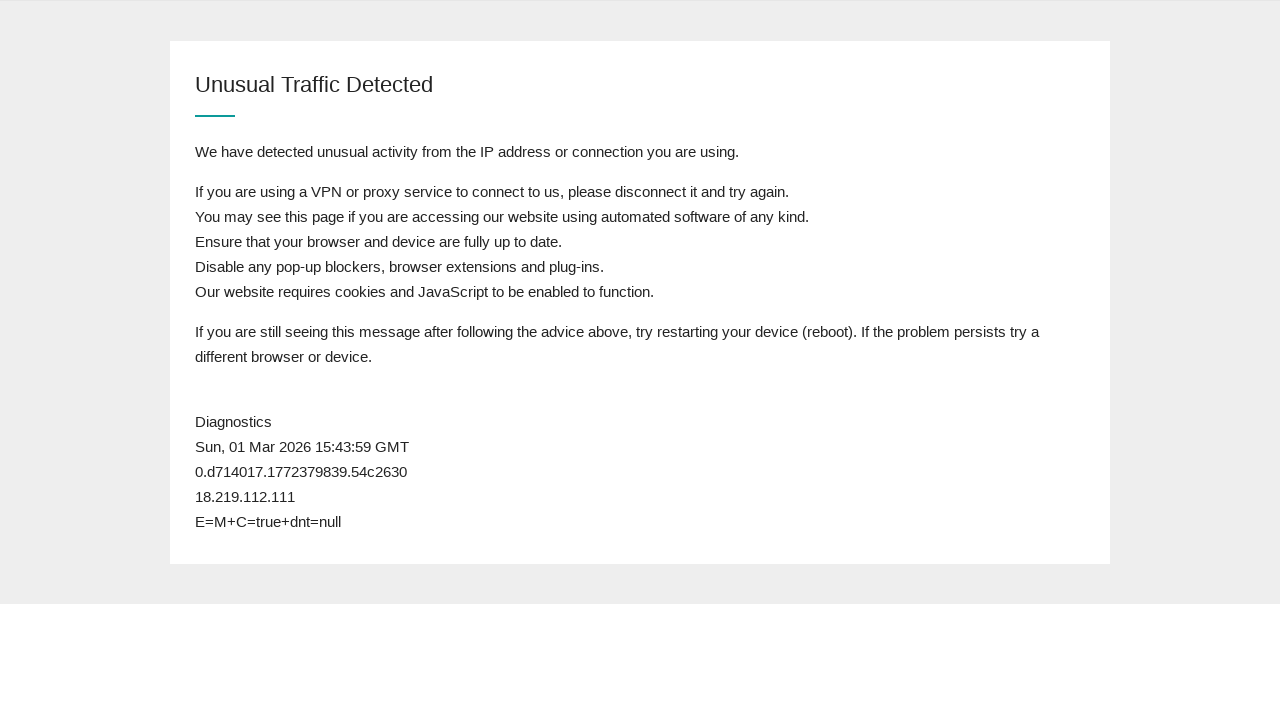

Page body loaded
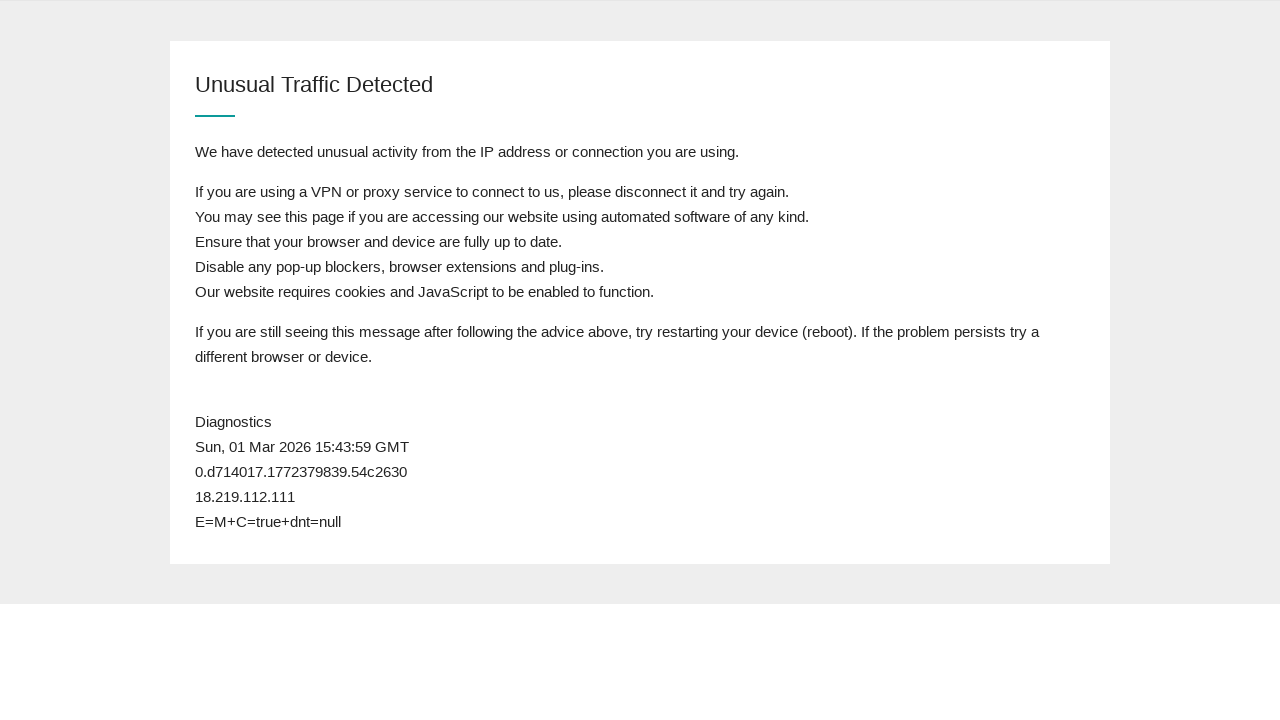

Retrieved page content to check for admission page
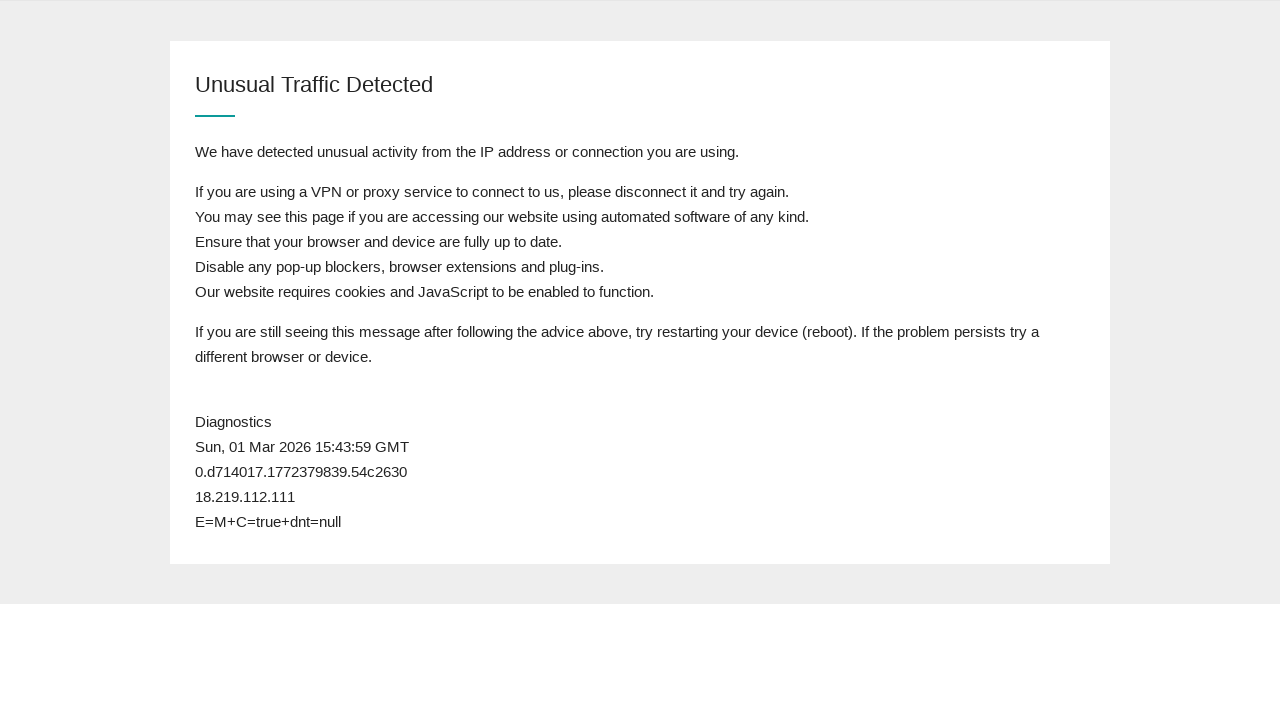

Admission text not found - waiting before next refresh
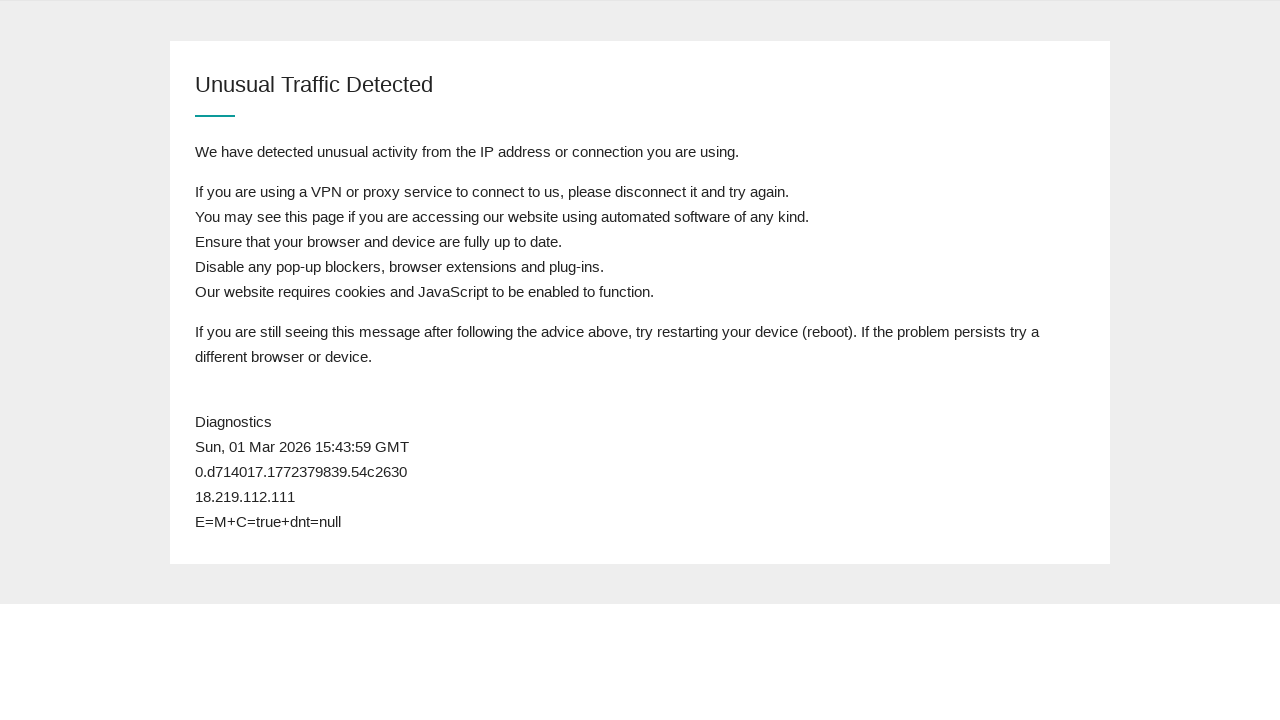

Refreshed page (attempt 18/50)
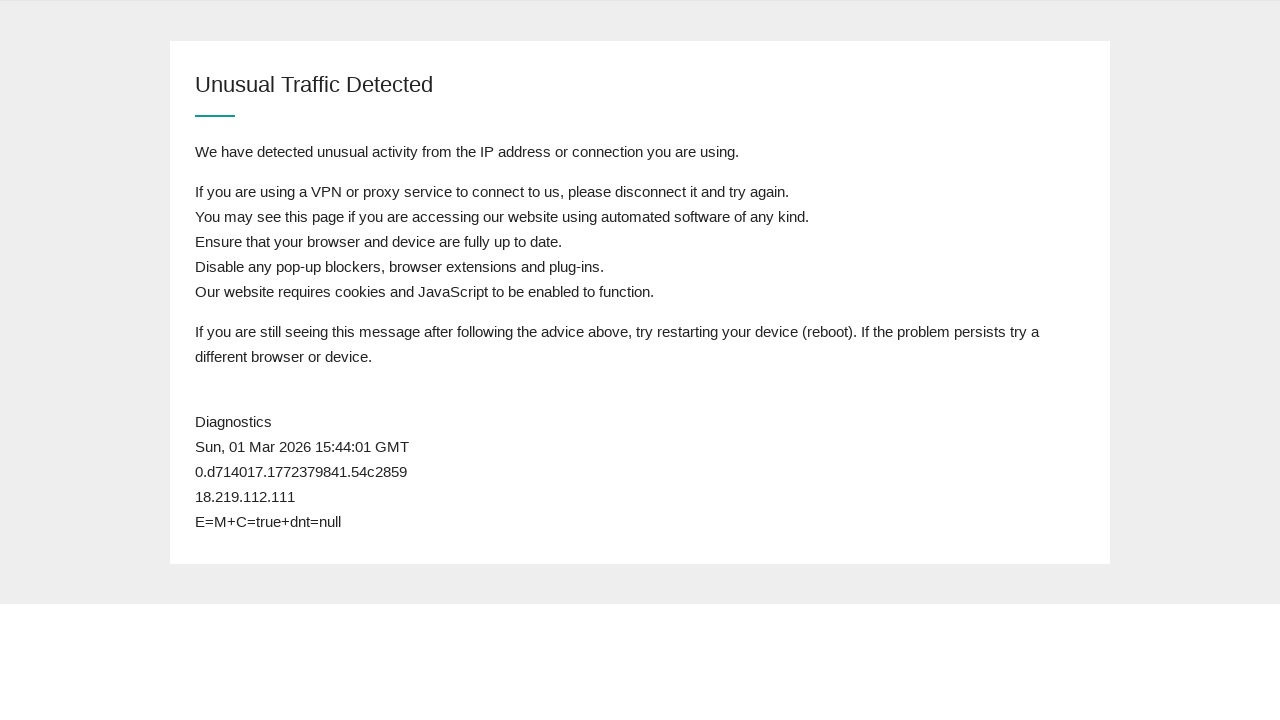

Page body loaded
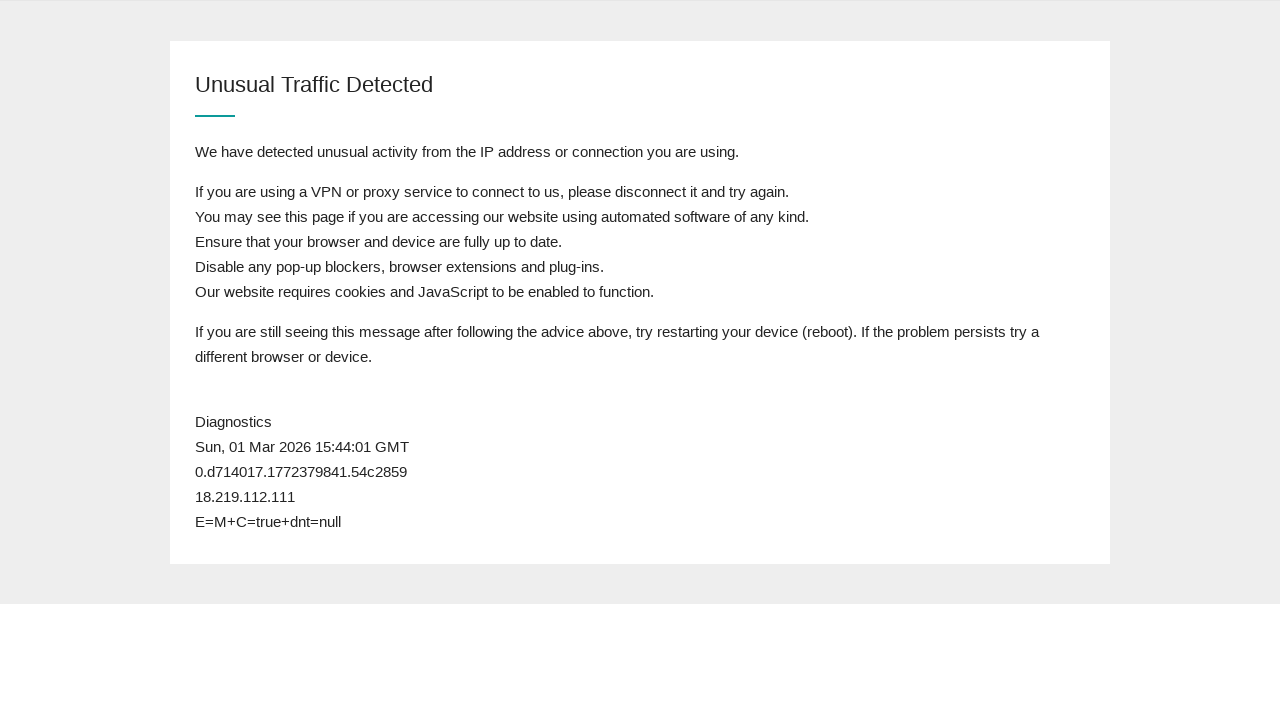

Retrieved page content to check for admission page
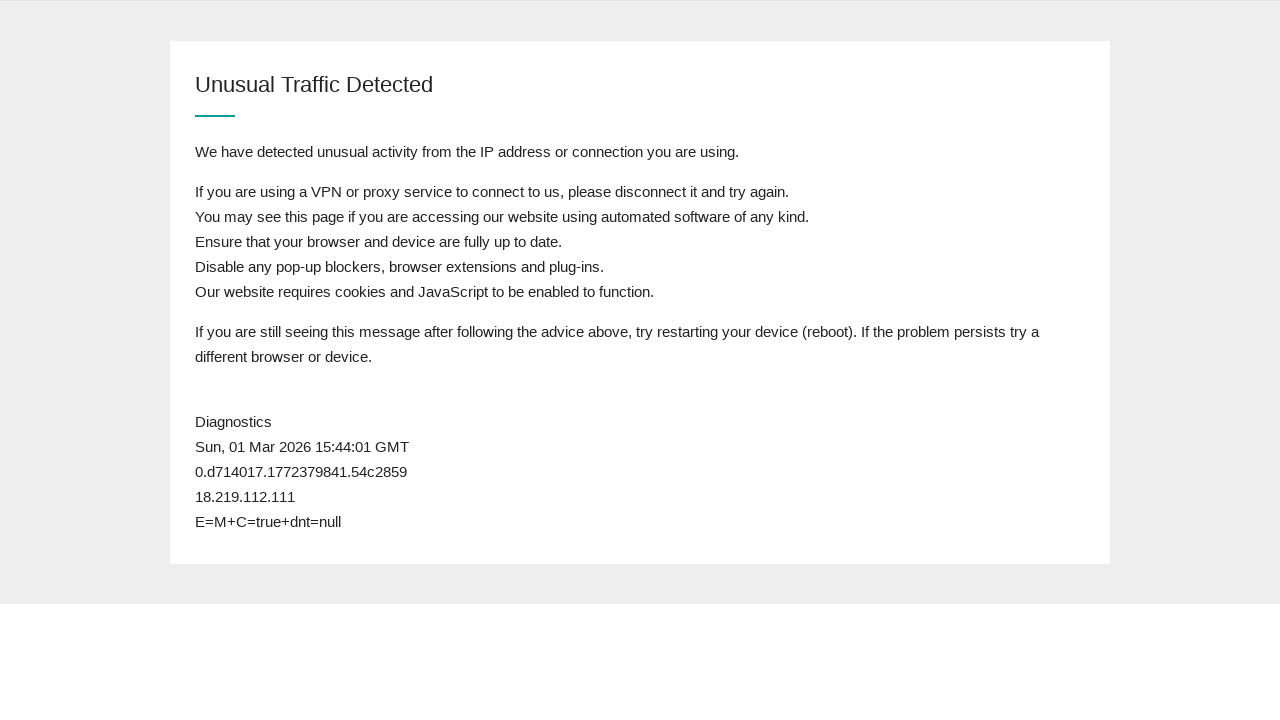

Admission text not found - waiting before next refresh
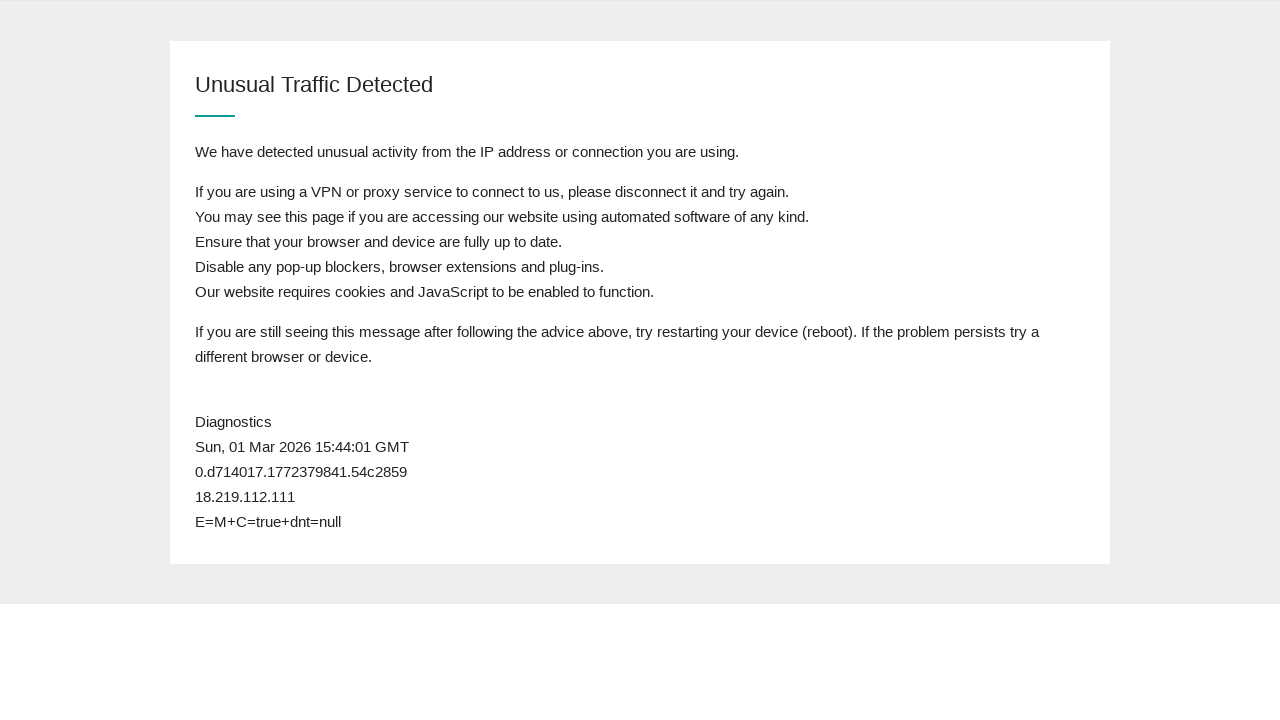

Refreshed page (attempt 19/50)
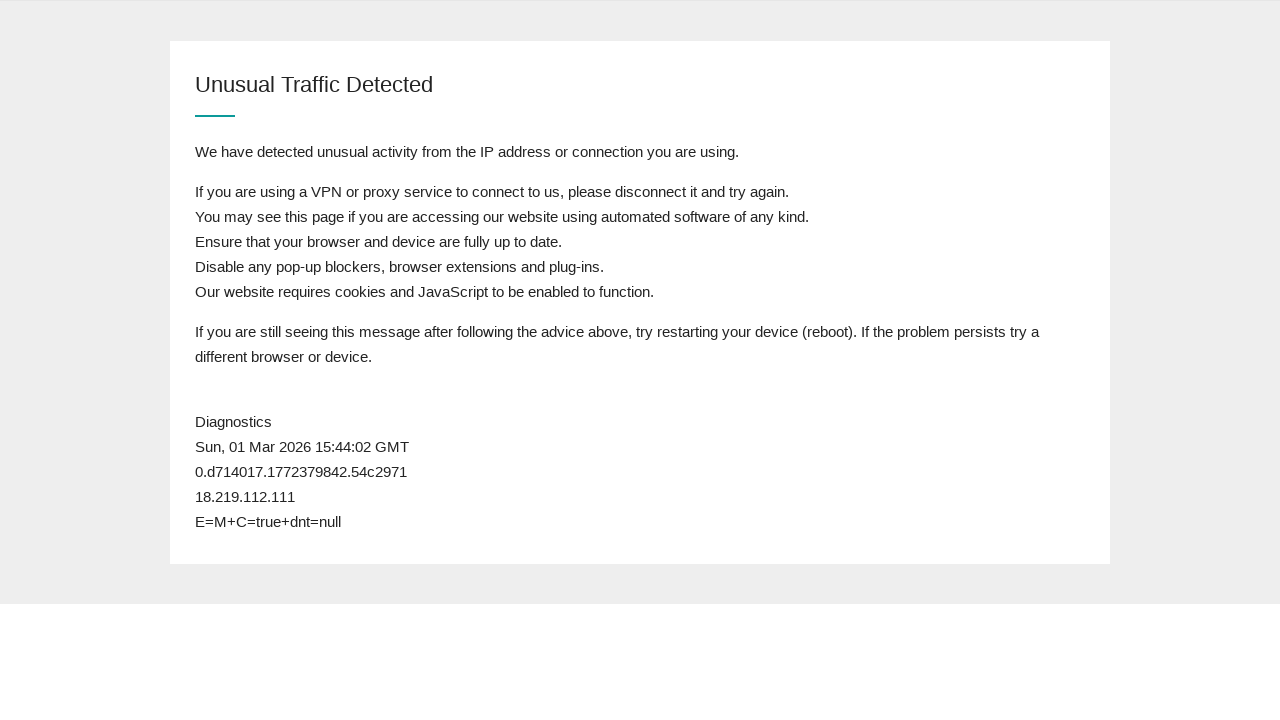

Page body loaded
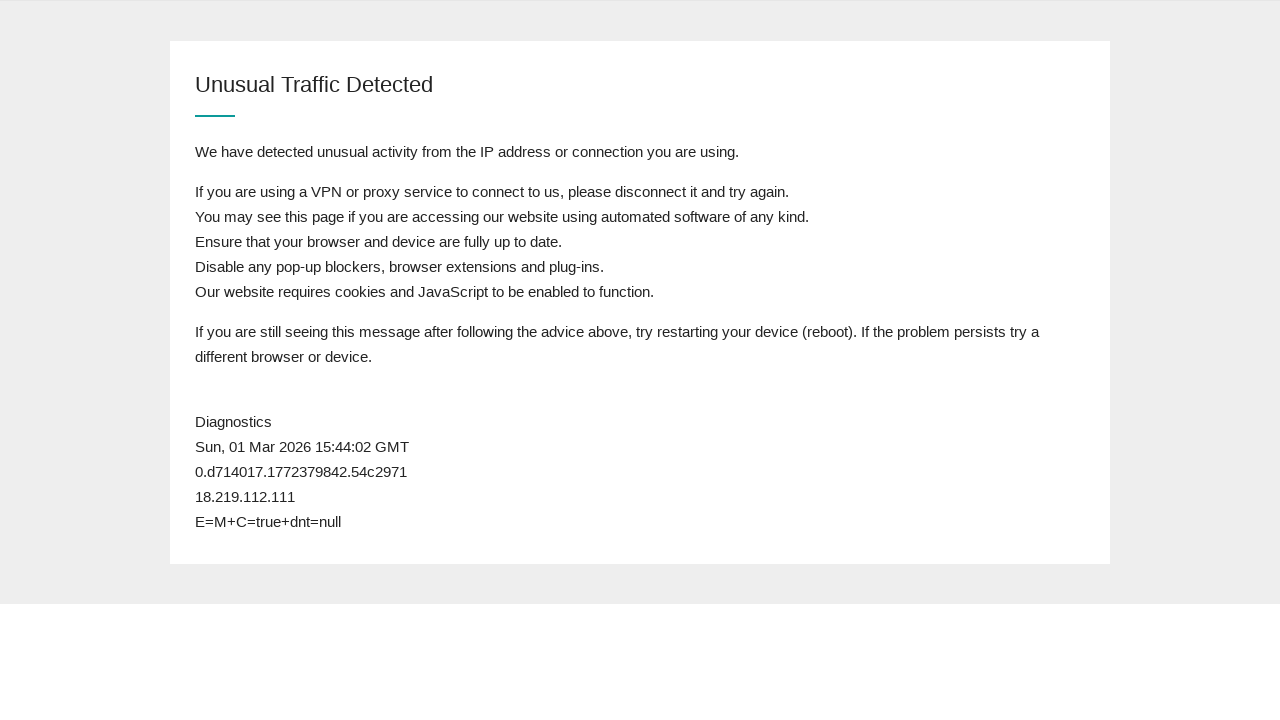

Retrieved page content to check for admission page
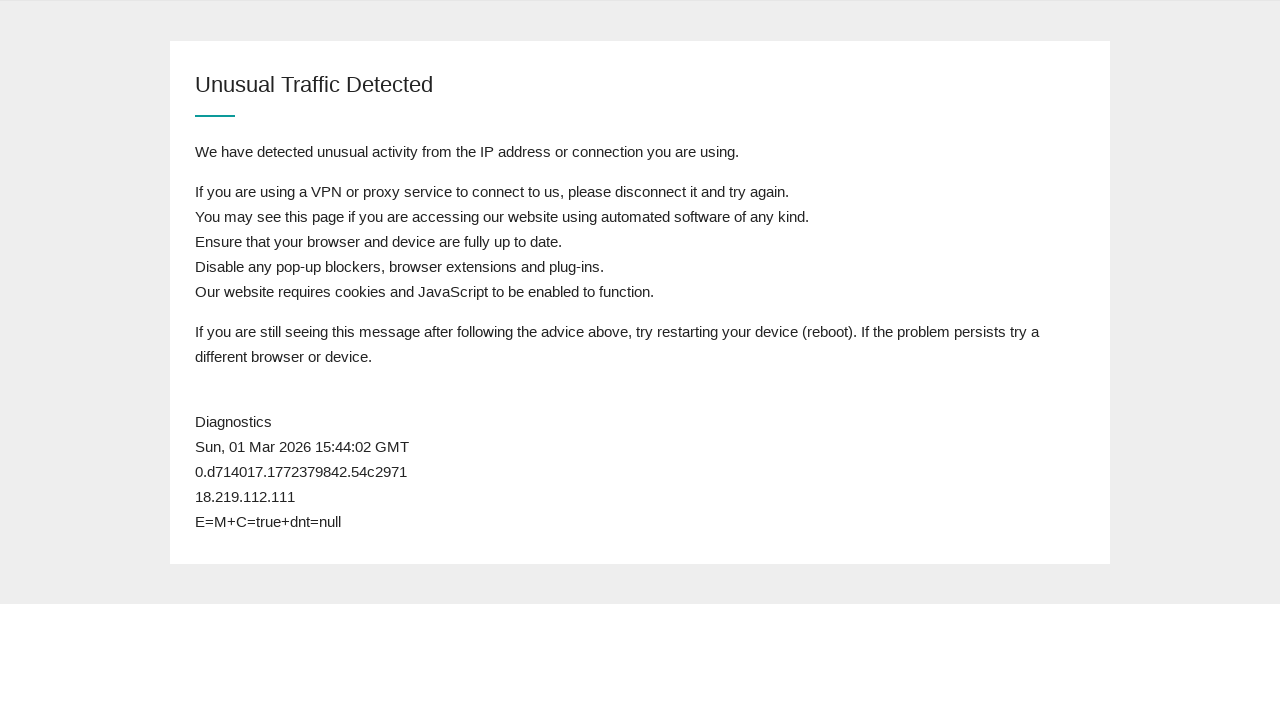

Admission text not found - waiting before next refresh
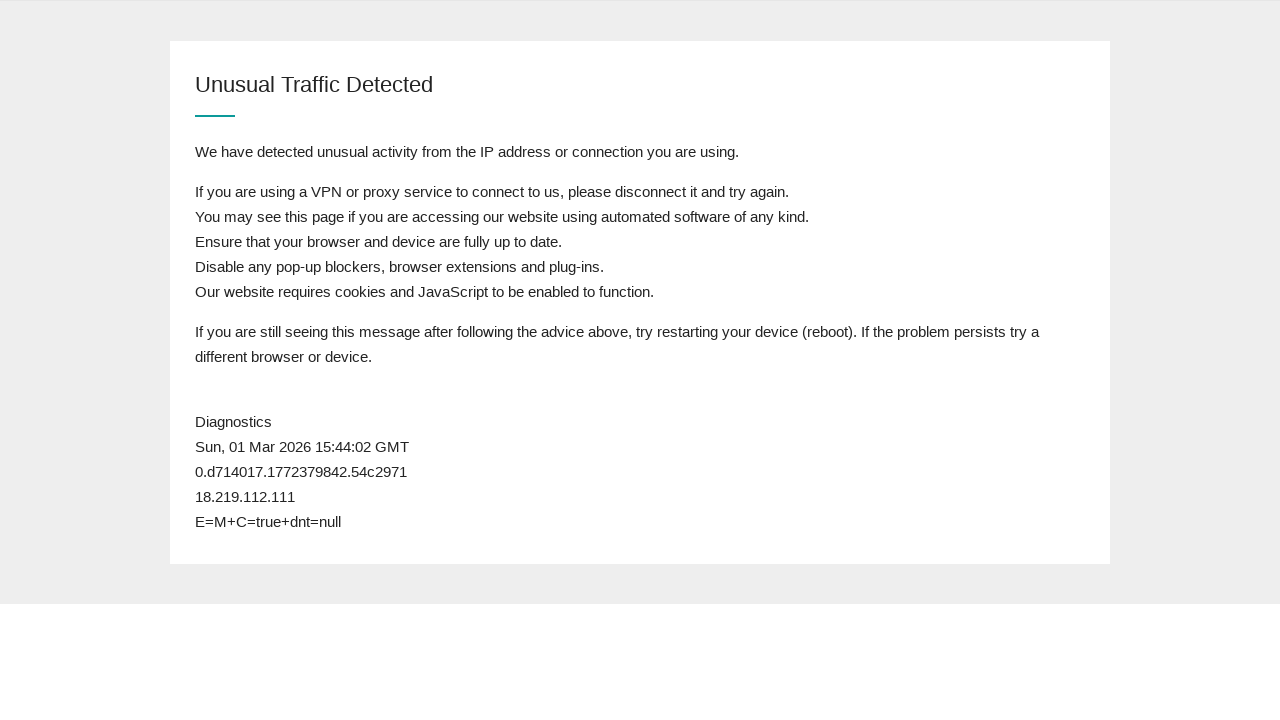

Refreshed page (attempt 20/50)
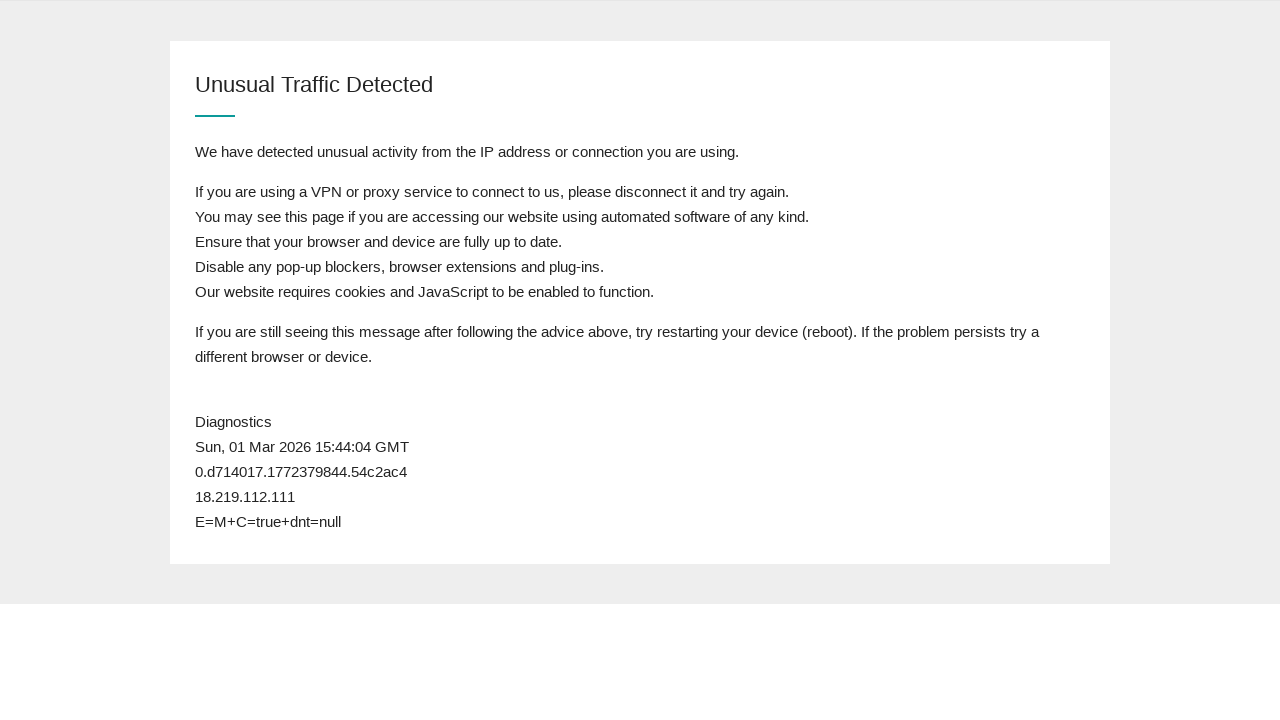

Page body loaded
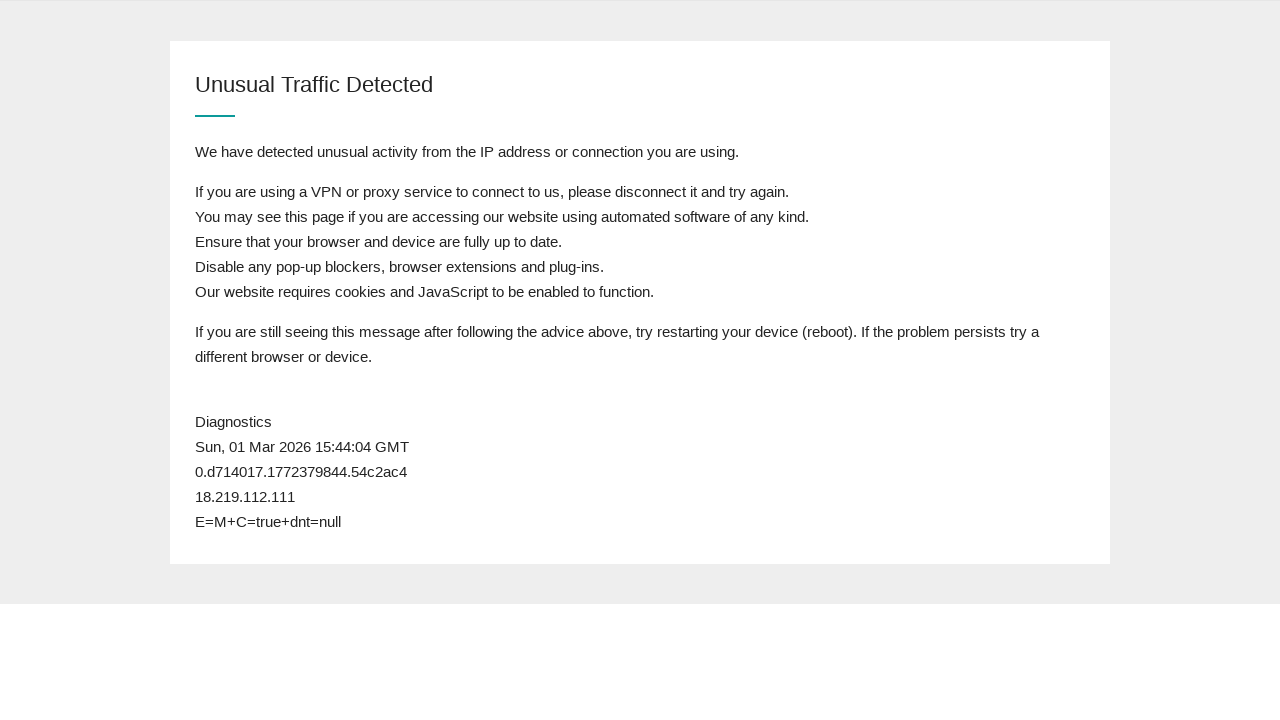

Retrieved page content to check for admission page
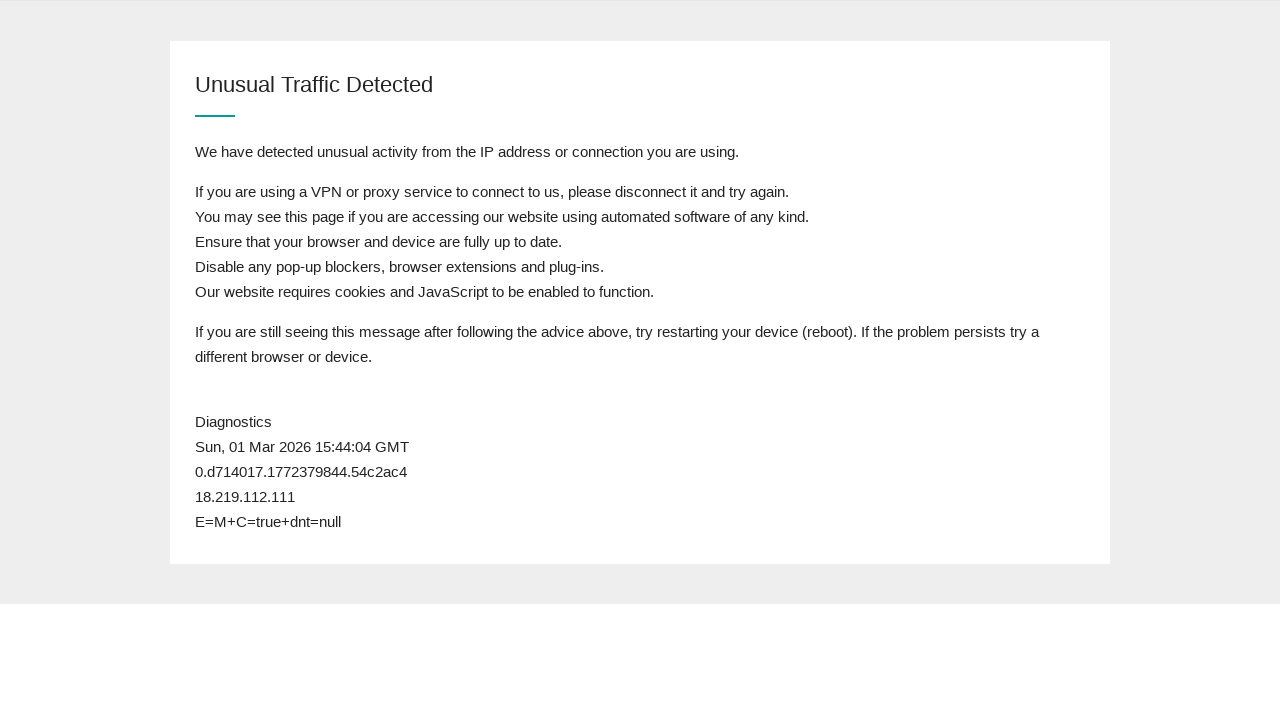

Admission text not found - waiting before next refresh
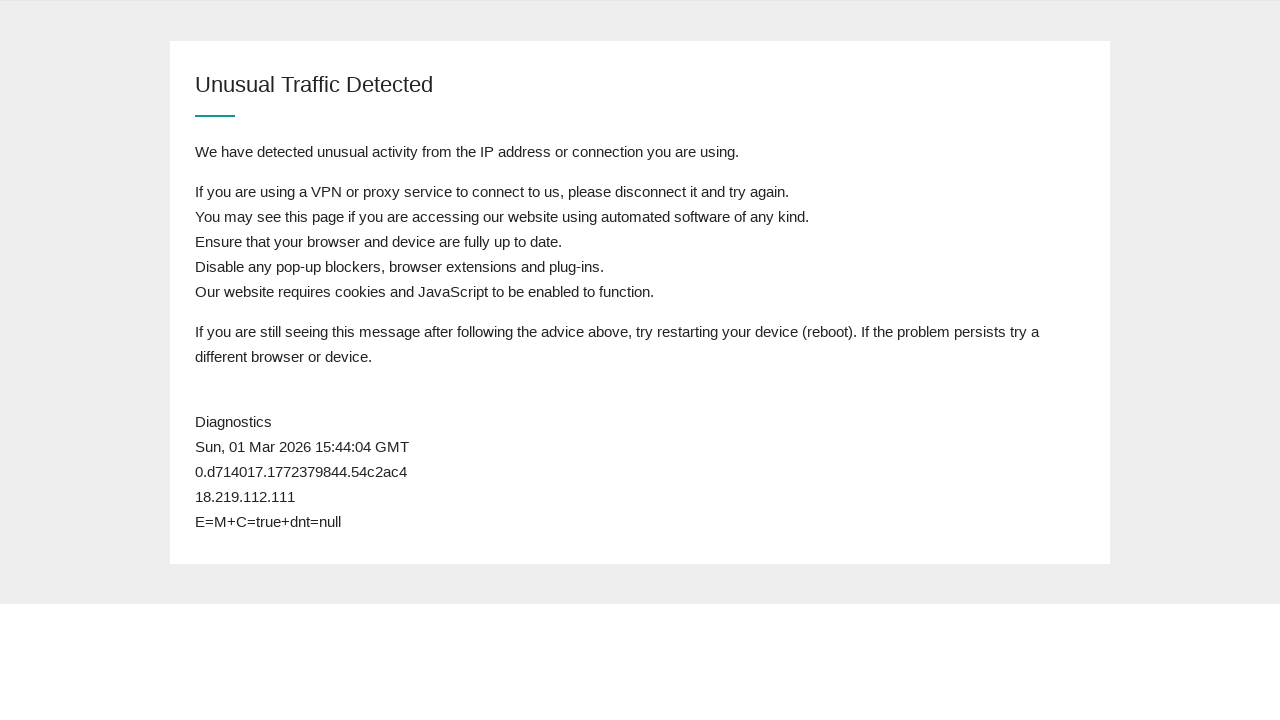

Refreshed page (attempt 21/50)
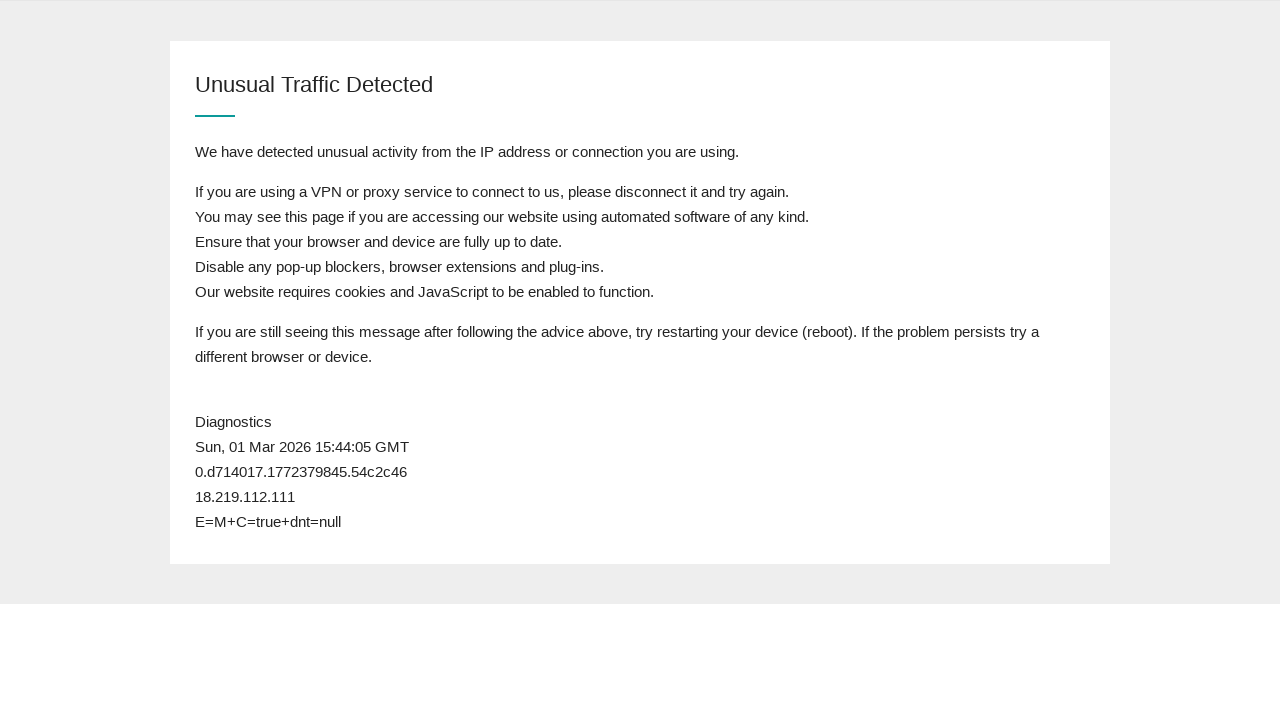

Page body loaded
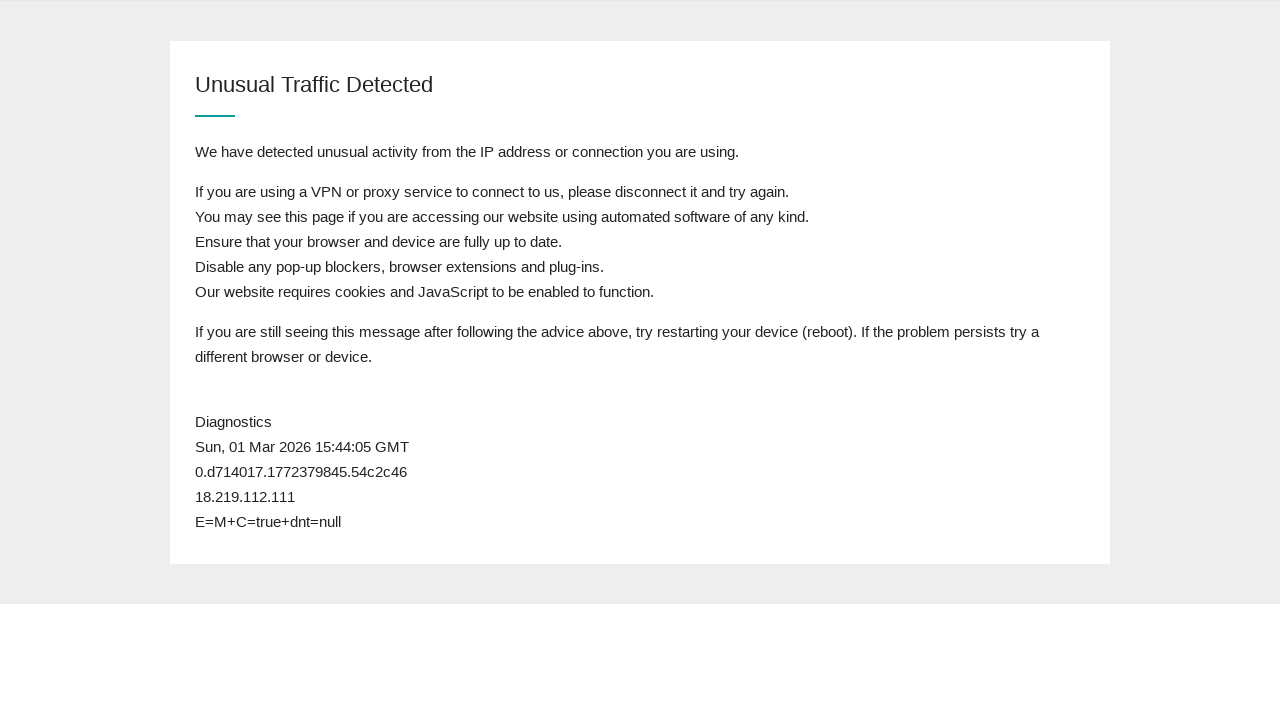

Retrieved page content to check for admission page
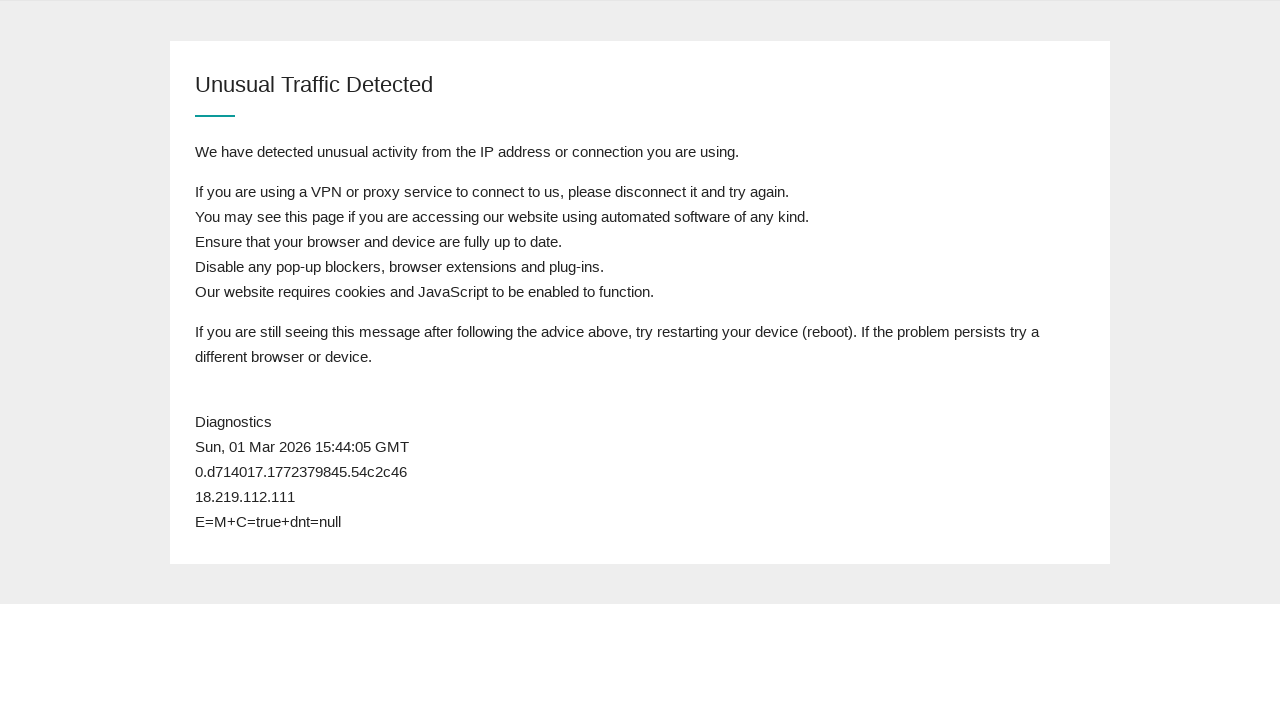

Admission text not found - waiting before next refresh
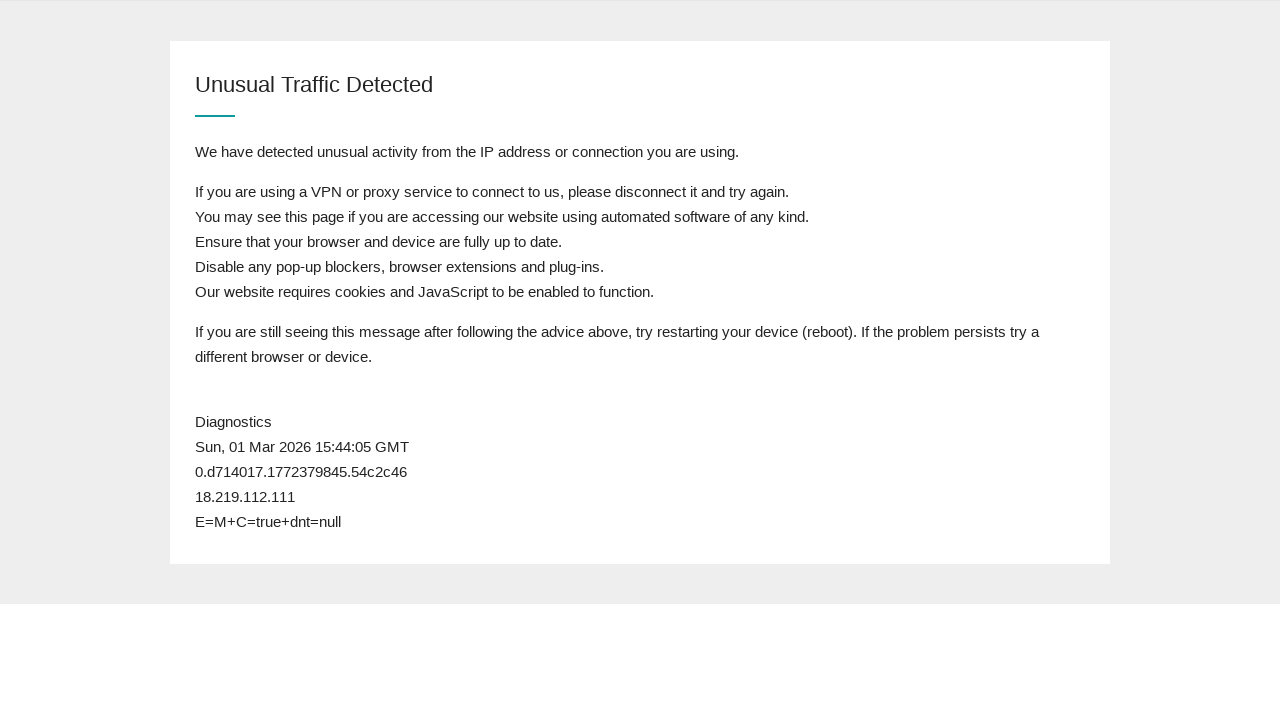

Refreshed page (attempt 22/50)
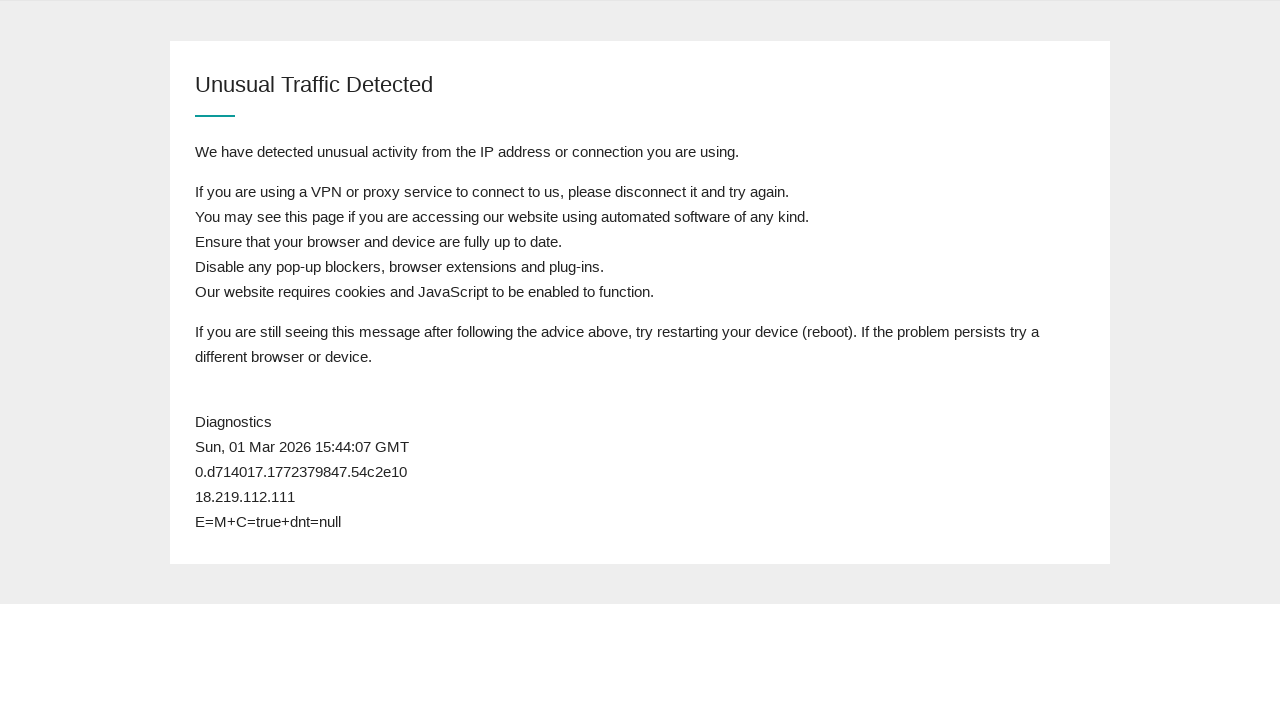

Page body loaded
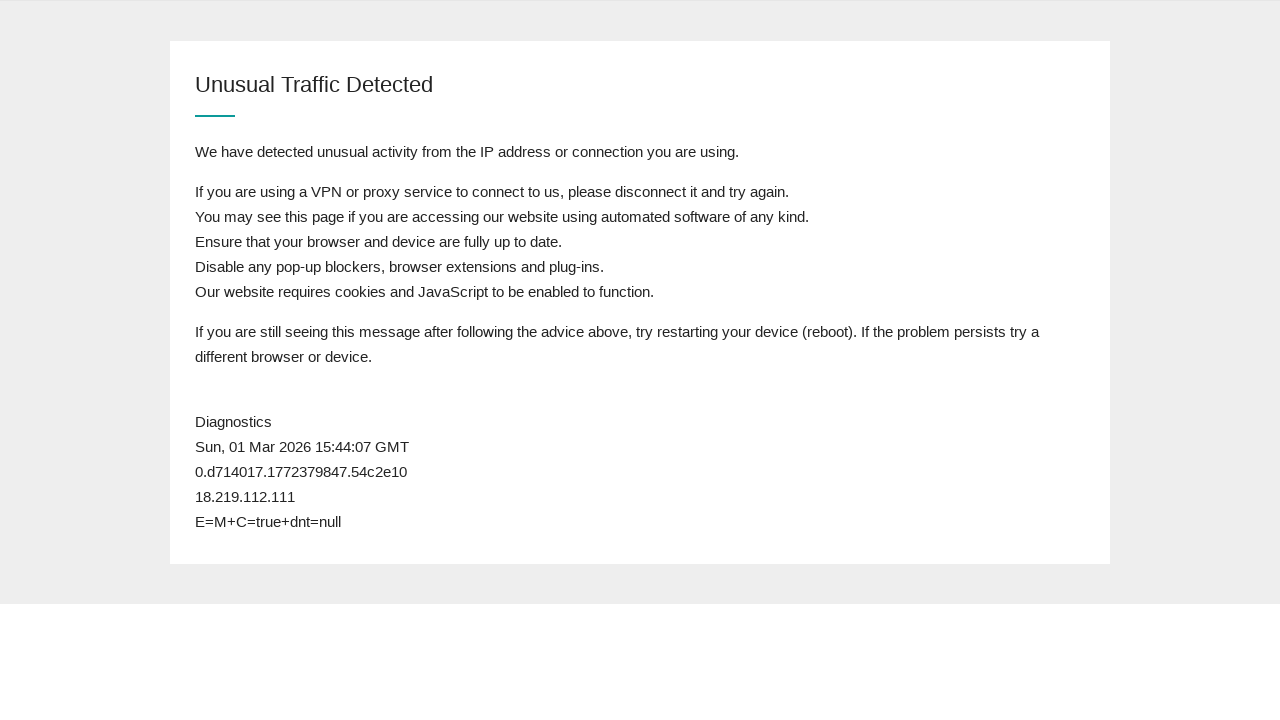

Retrieved page content to check for admission page
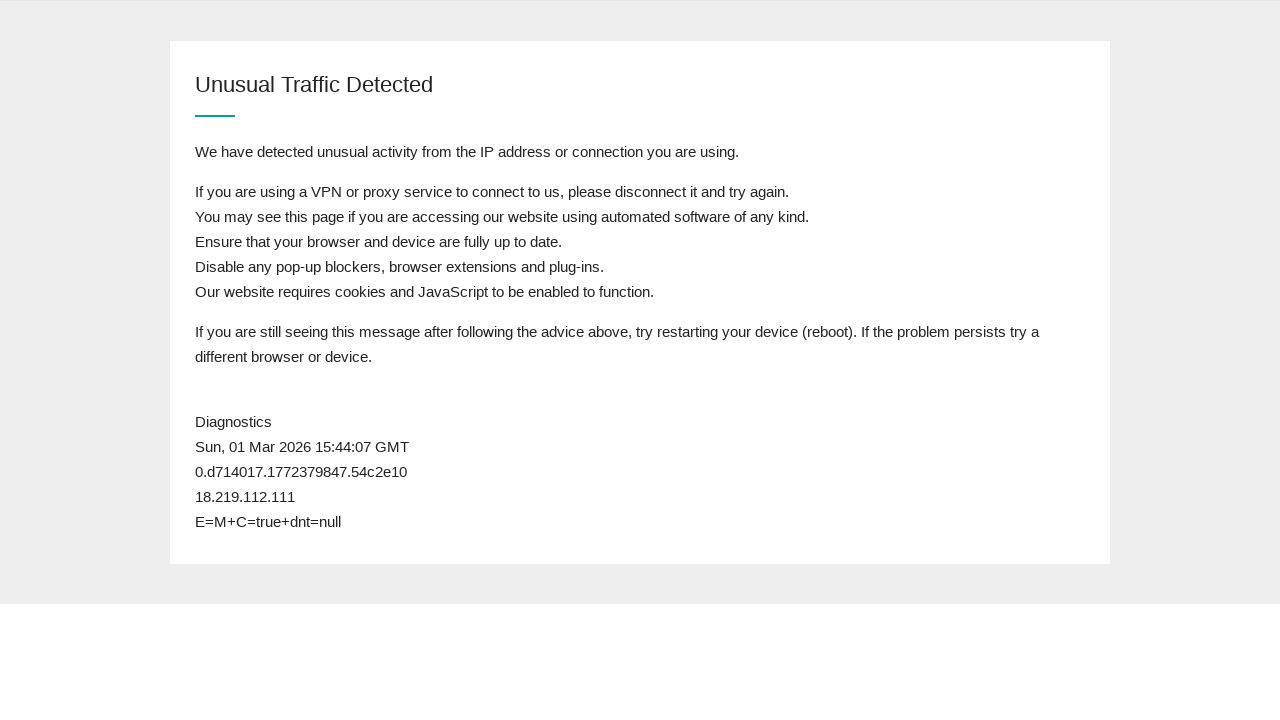

Admission text not found - waiting before next refresh
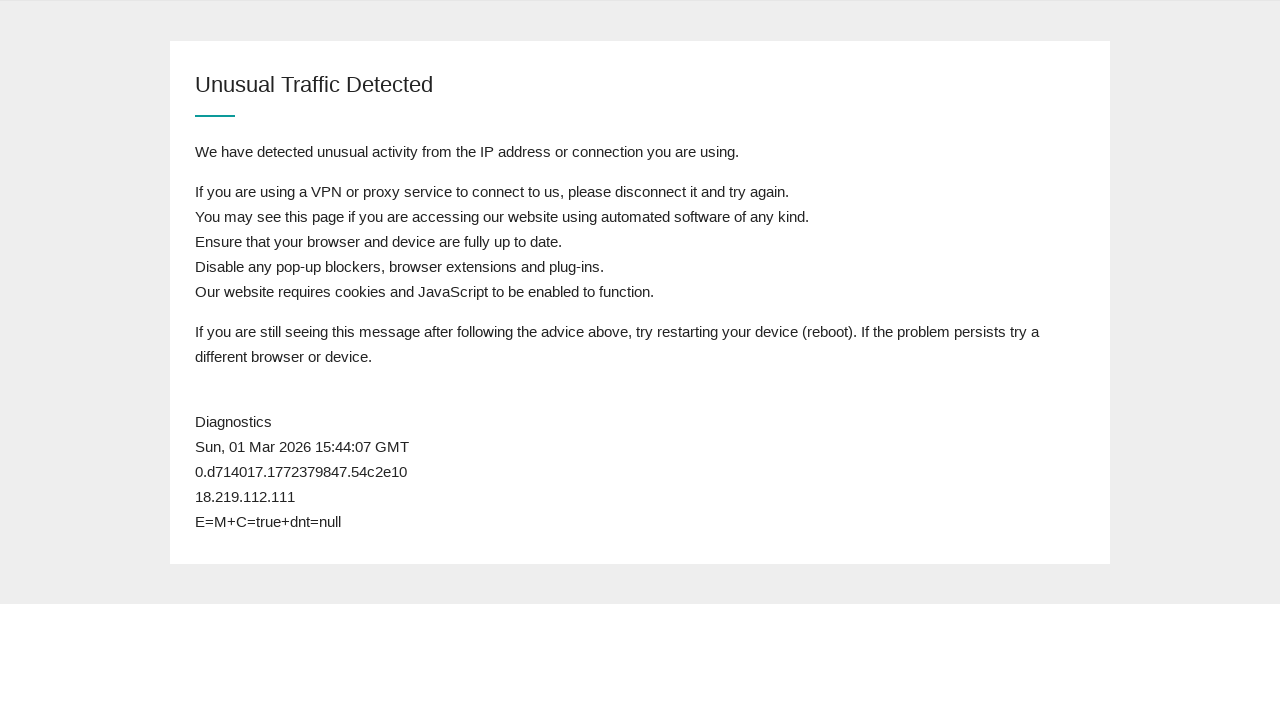

Refreshed page (attempt 23/50)
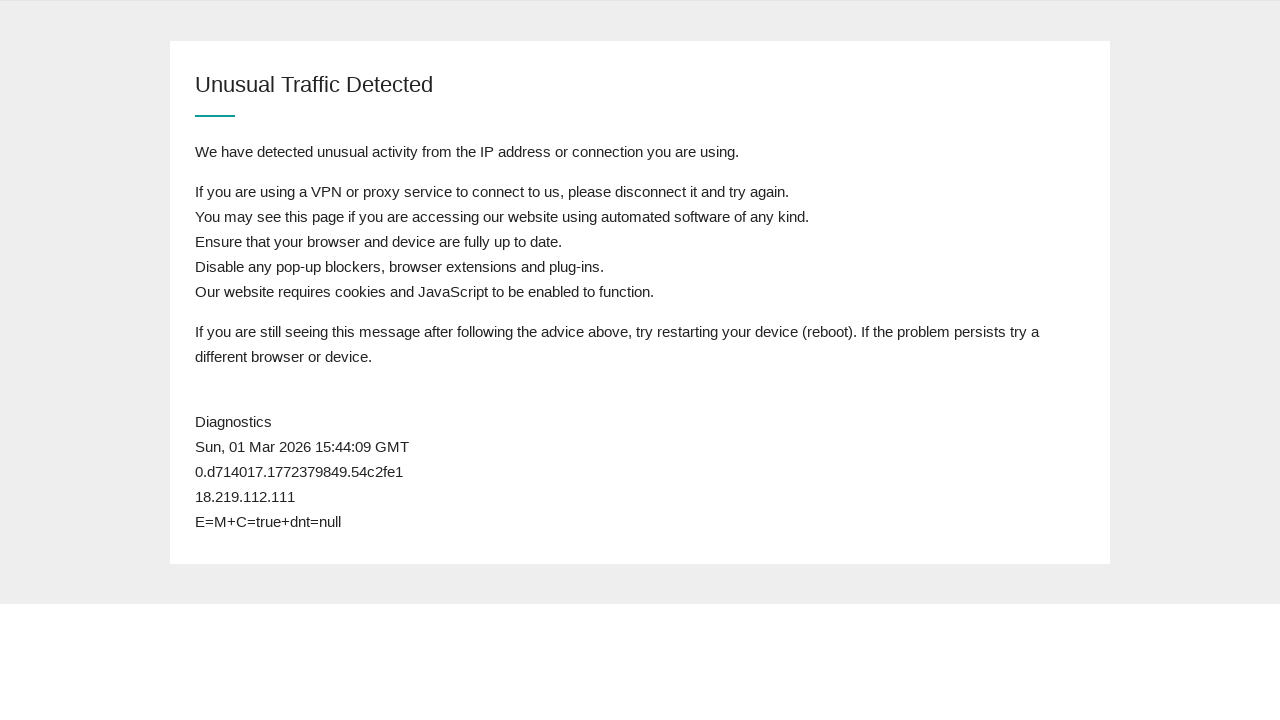

Page body loaded
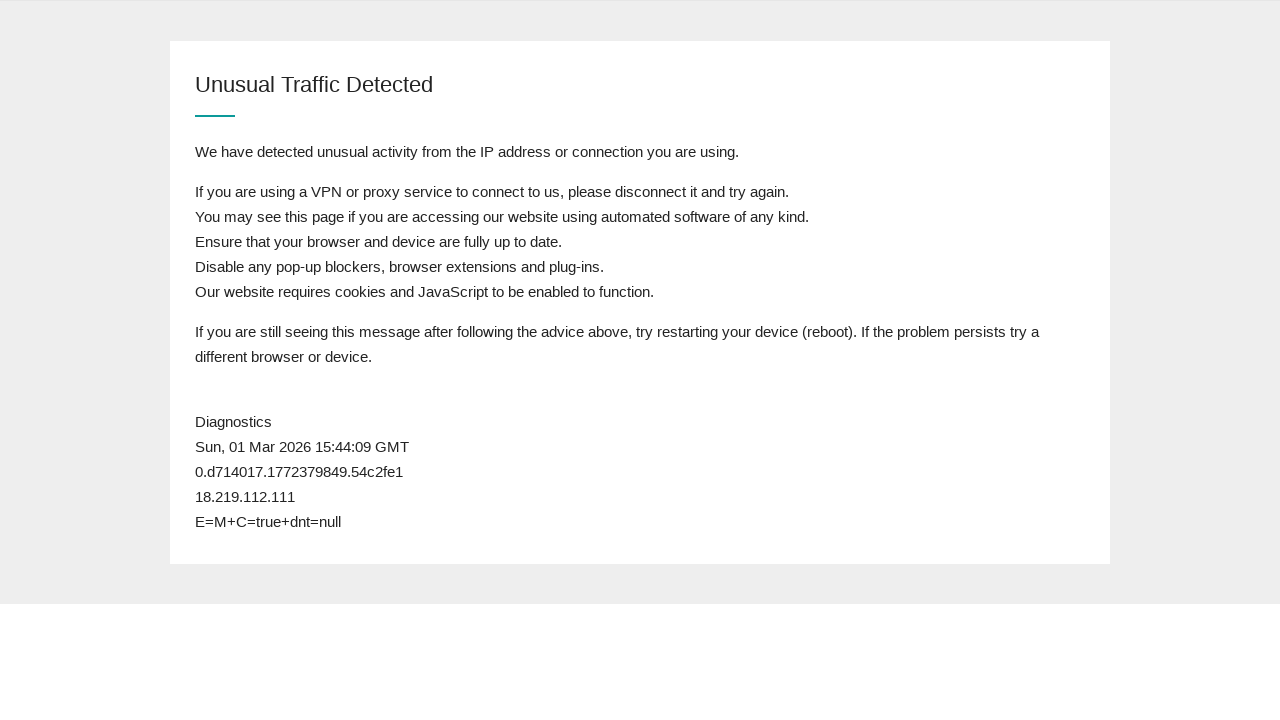

Retrieved page content to check for admission page
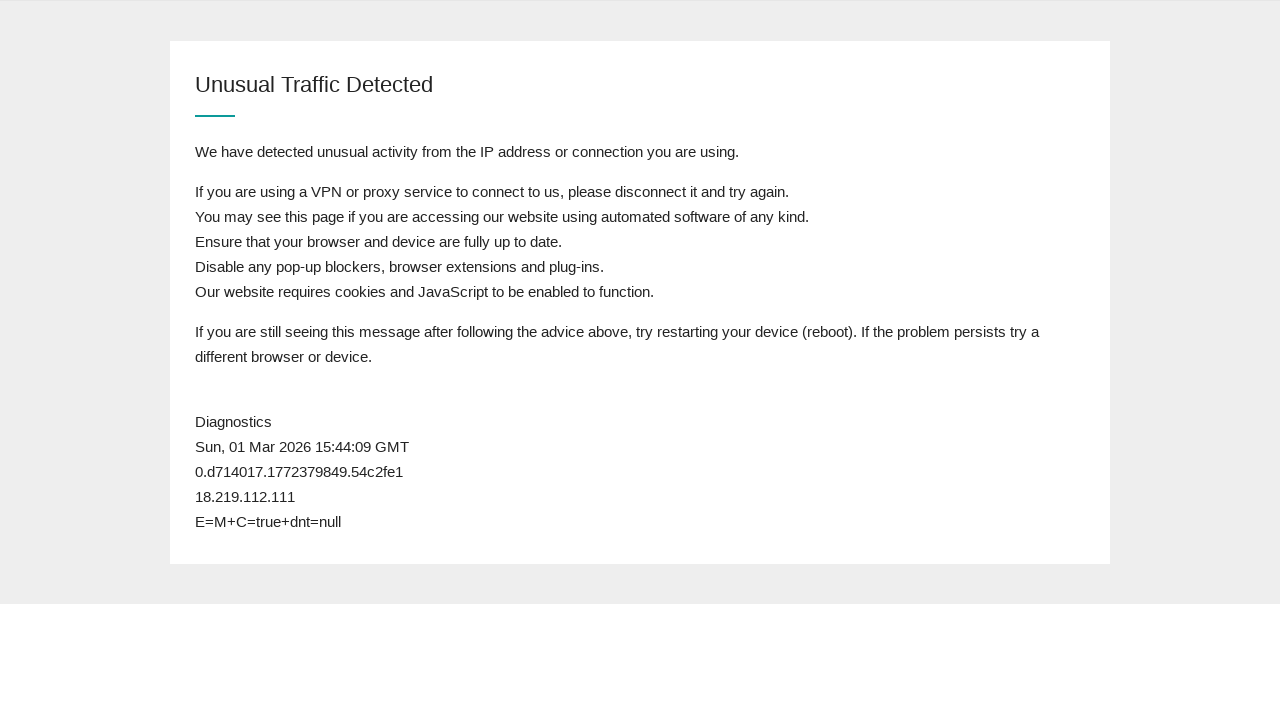

Admission text not found - waiting before next refresh
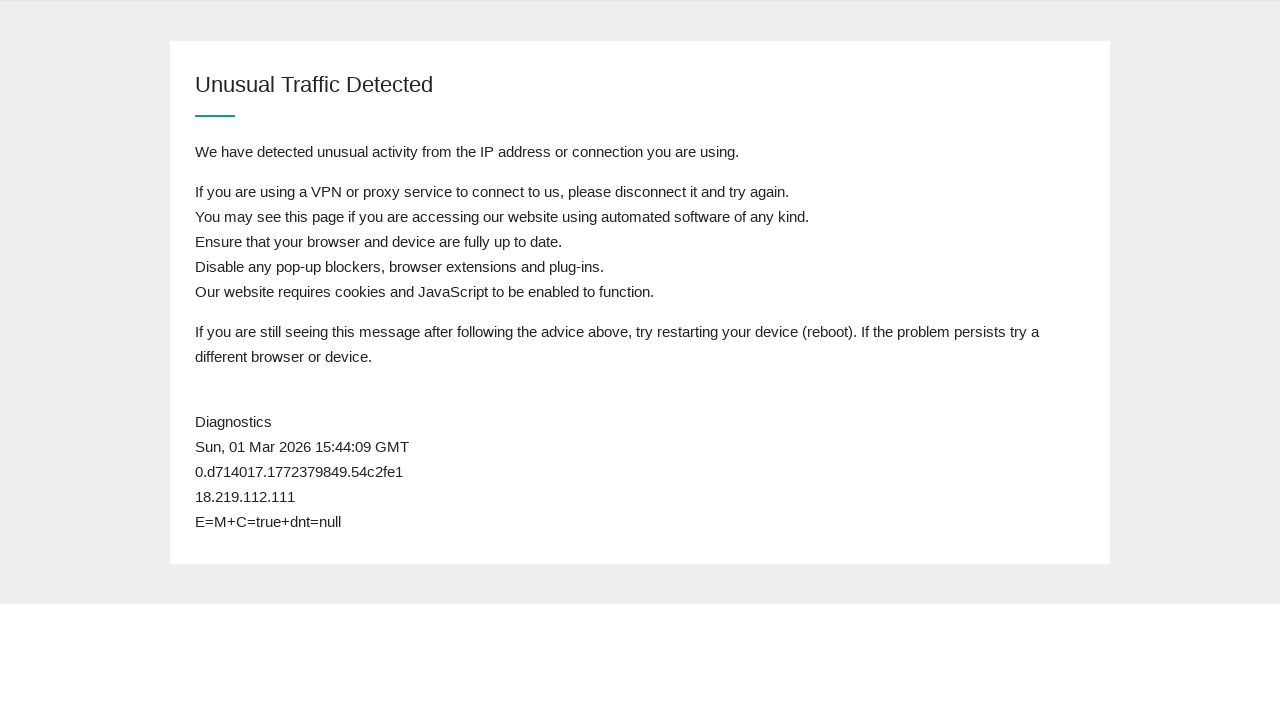

Refreshed page (attempt 24/50)
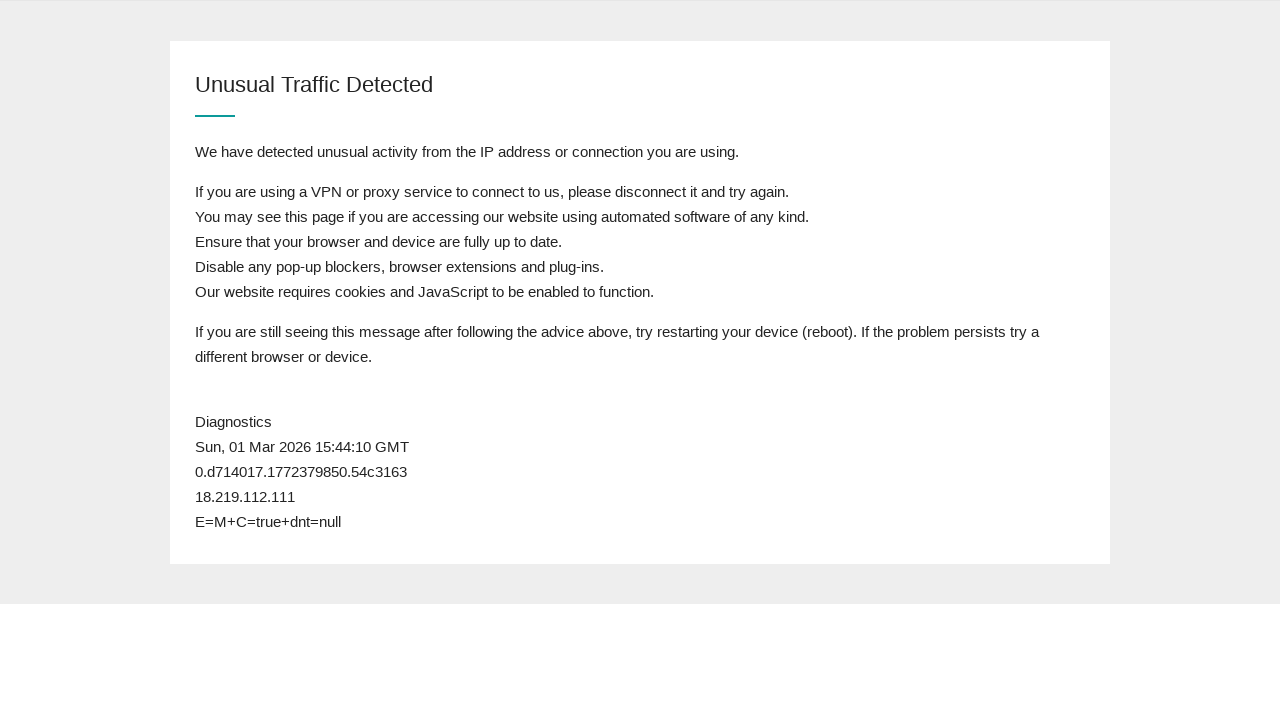

Page body loaded
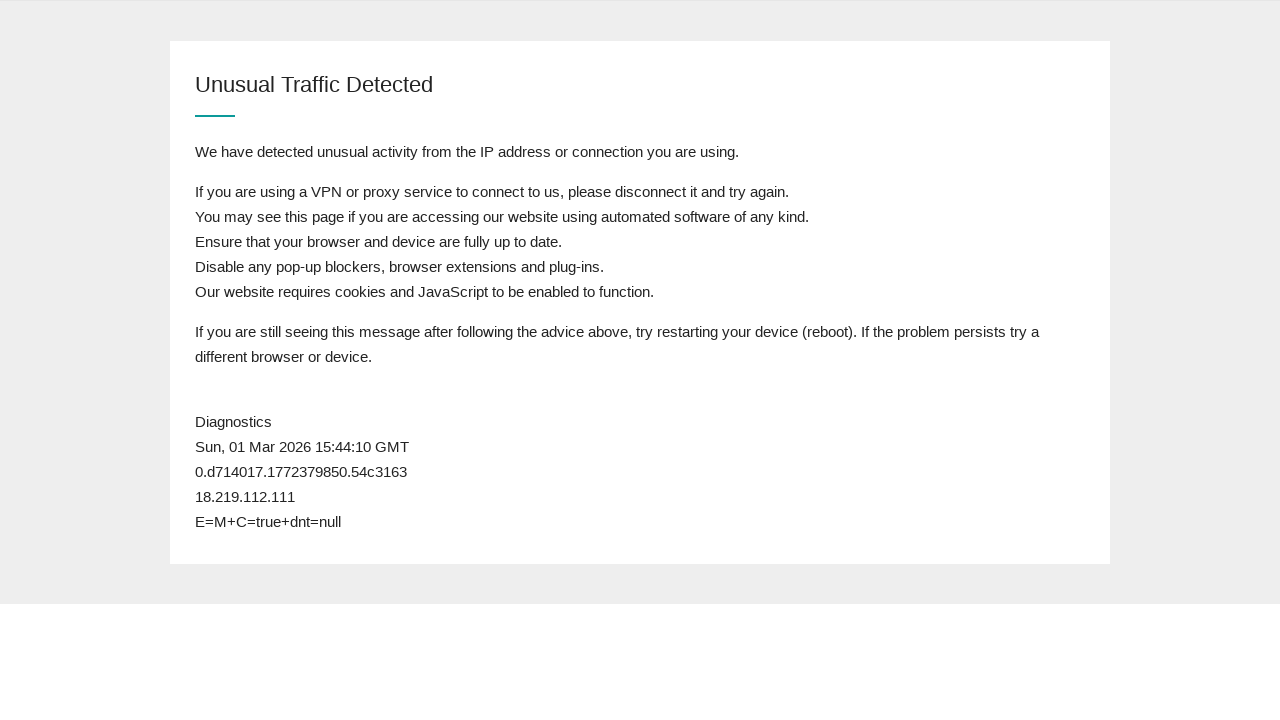

Retrieved page content to check for admission page
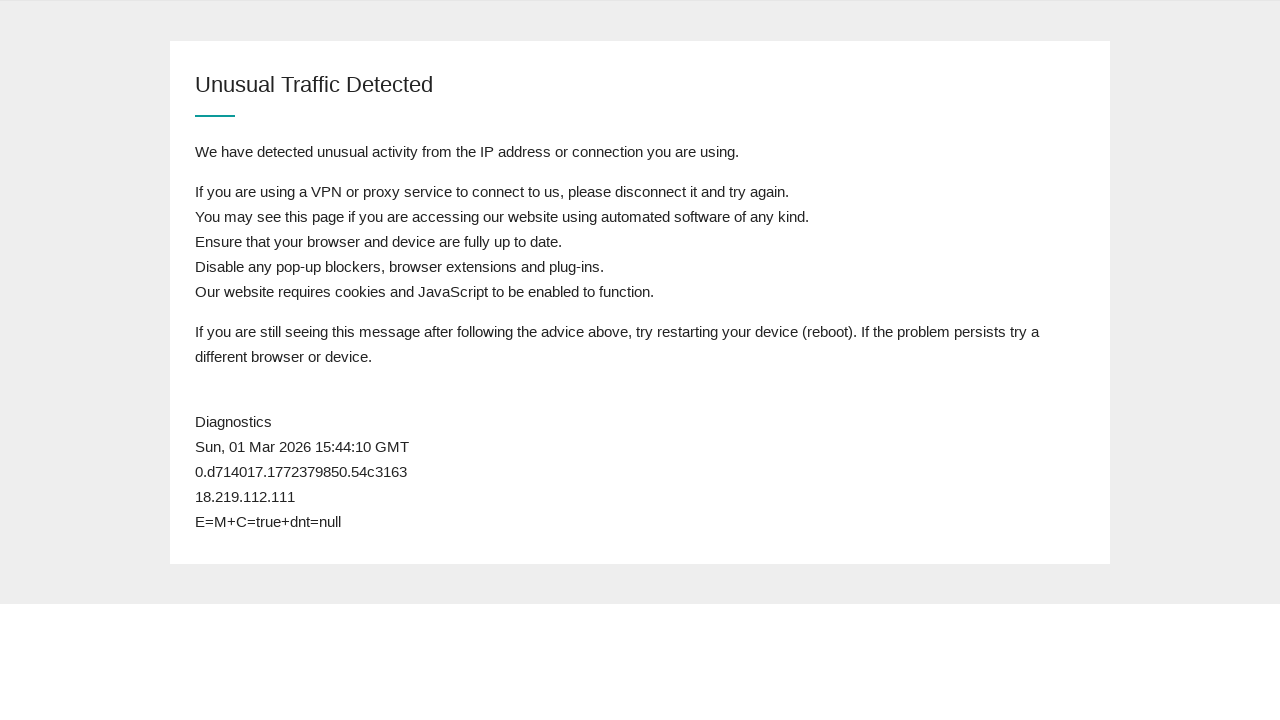

Admission text not found - waiting before next refresh
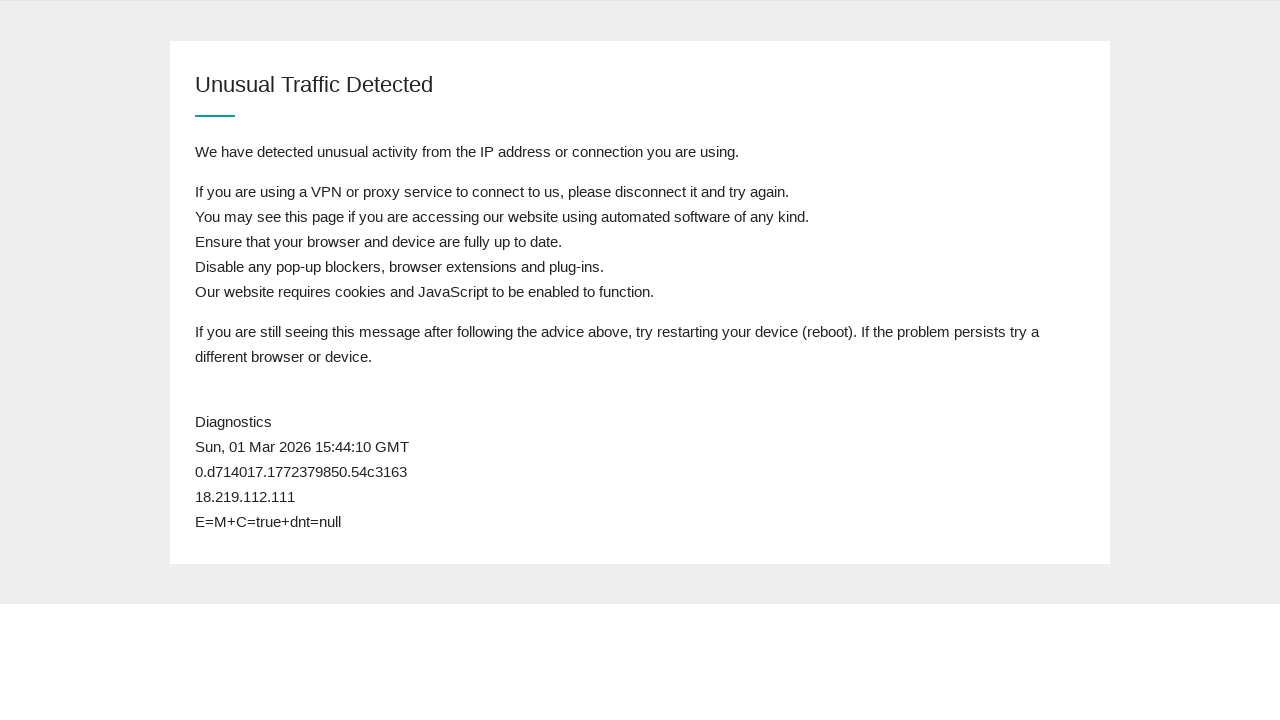

Refreshed page (attempt 25/50)
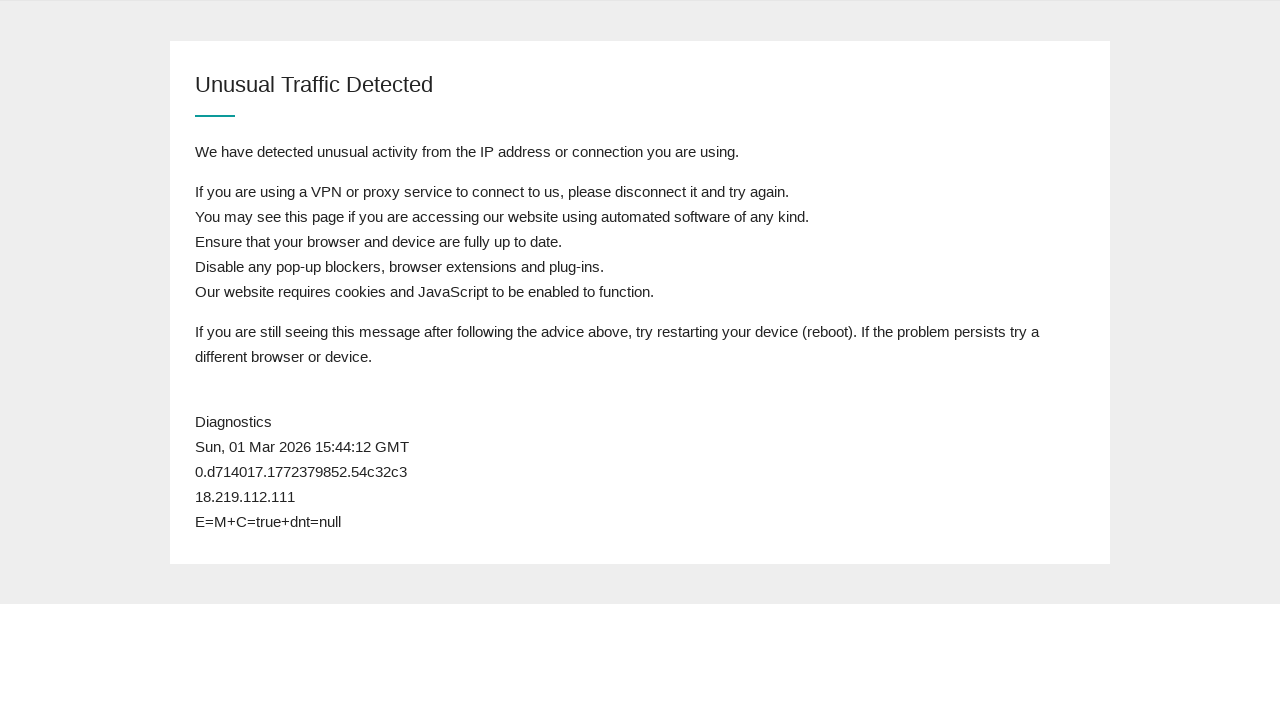

Page body loaded
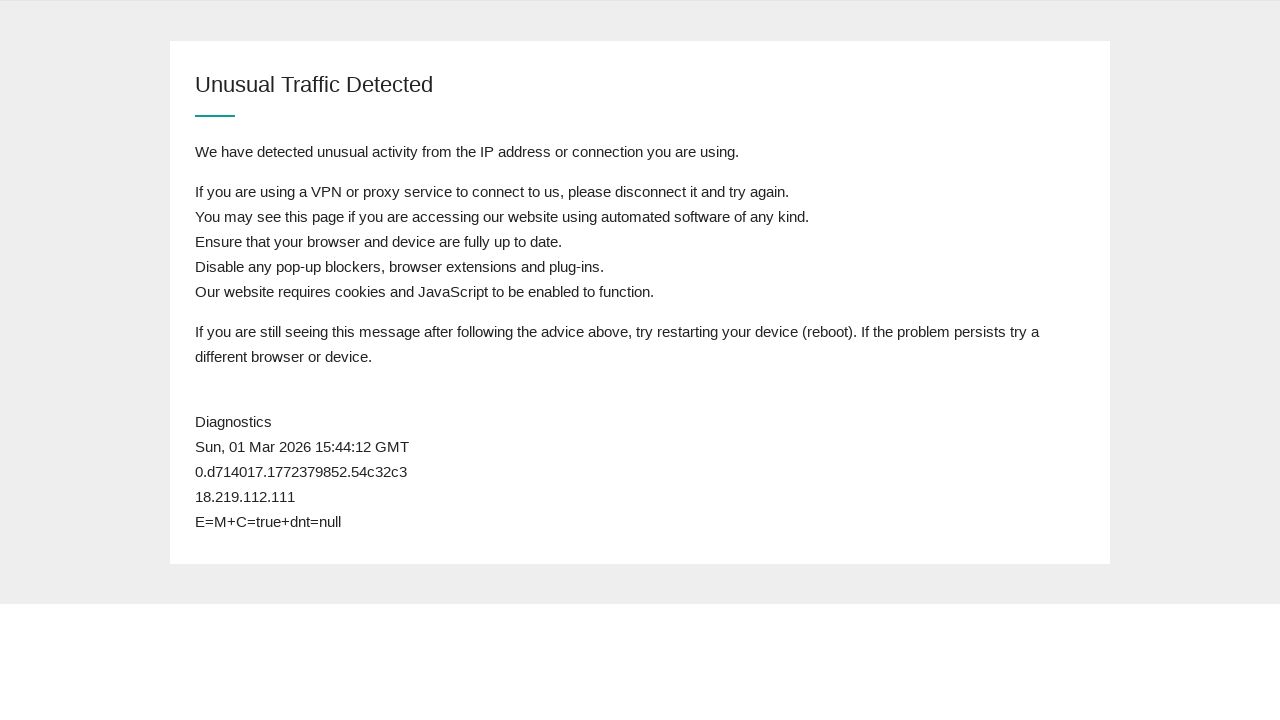

Retrieved page content to check for admission page
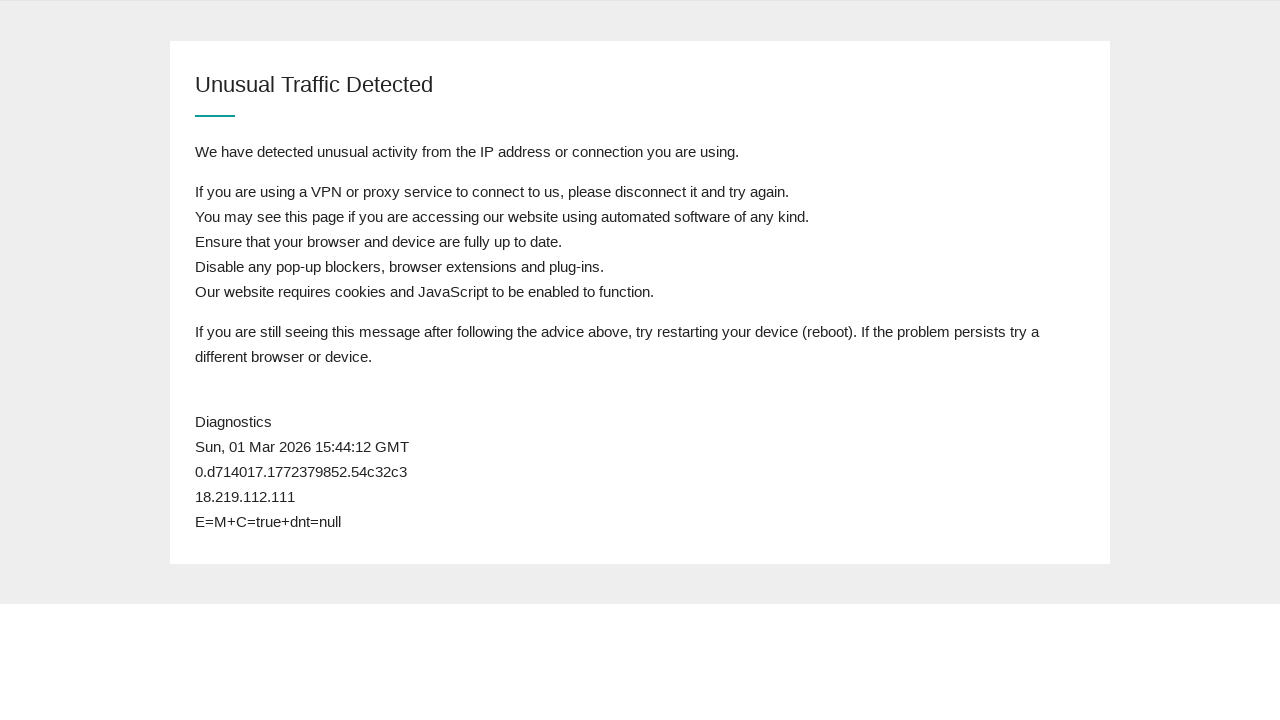

Admission text not found - waiting before next refresh
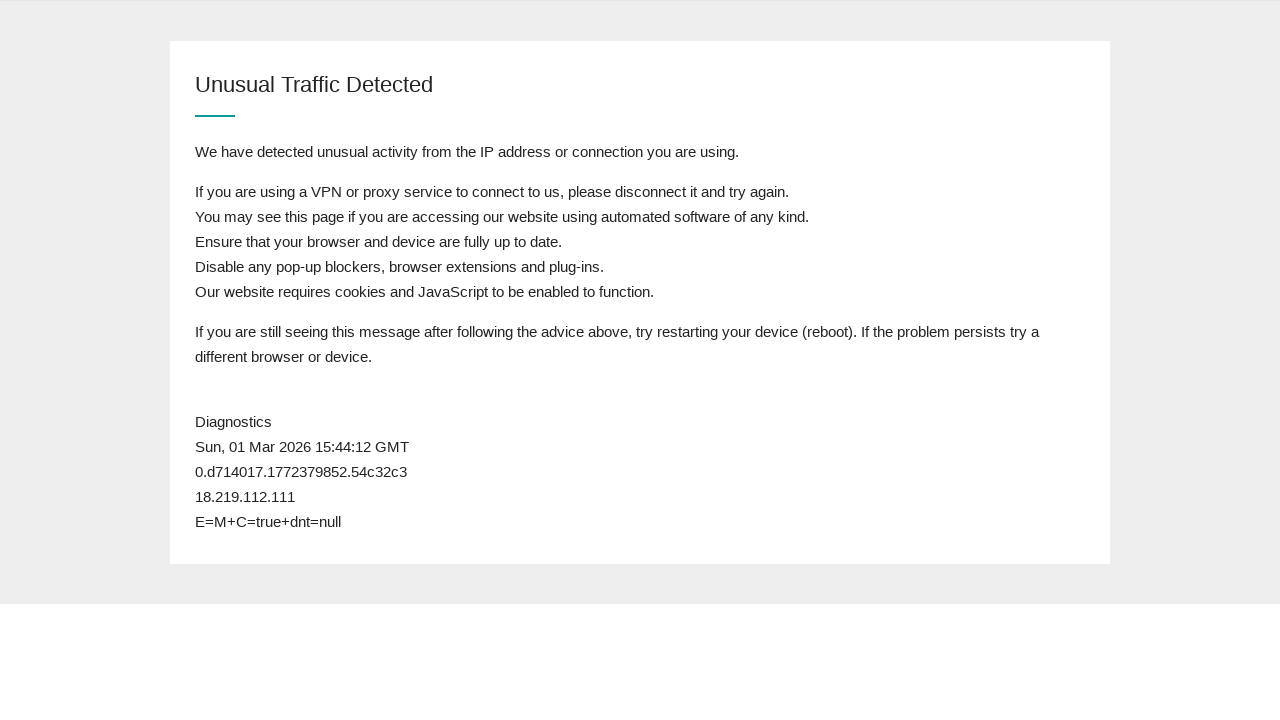

Refreshed page (attempt 26/50)
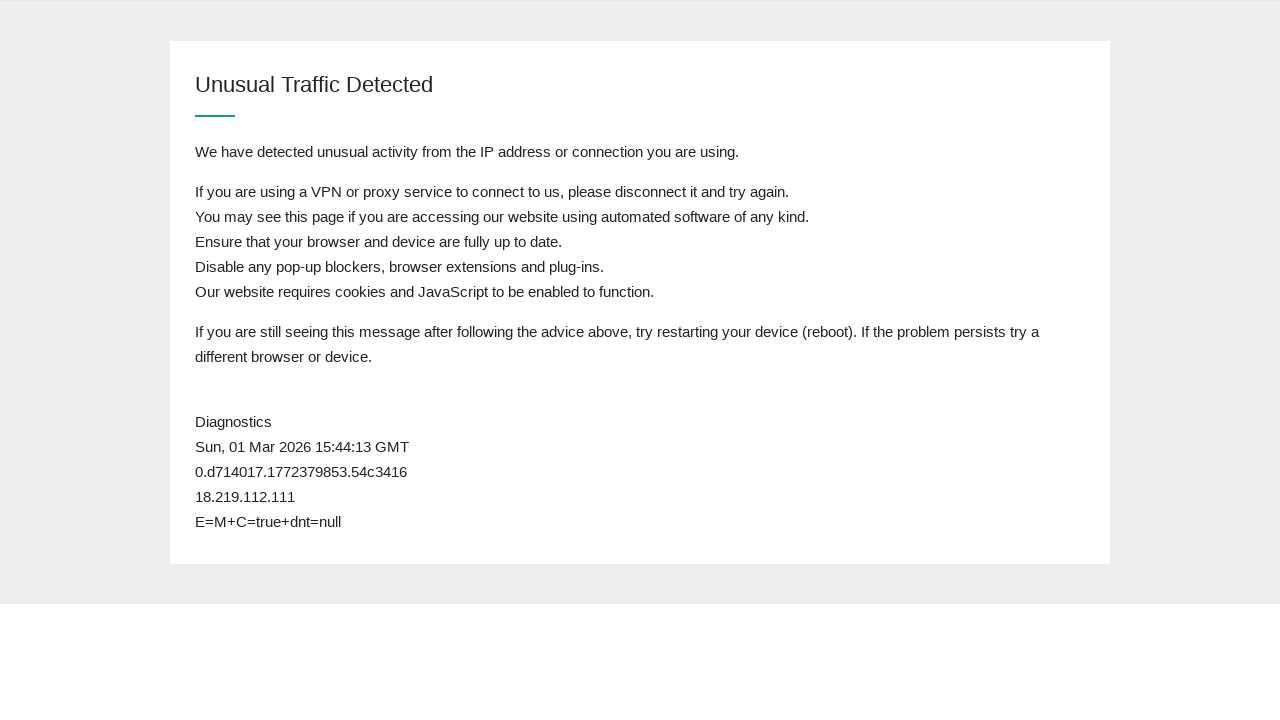

Page body loaded
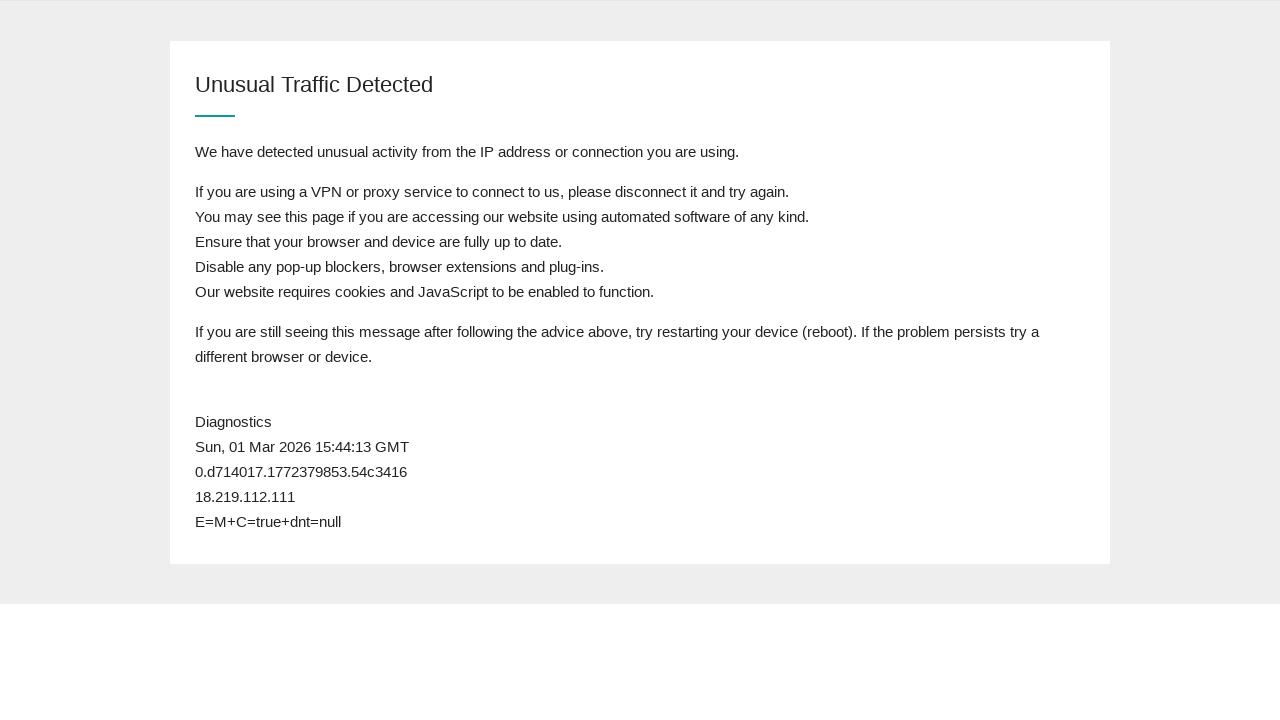

Retrieved page content to check for admission page
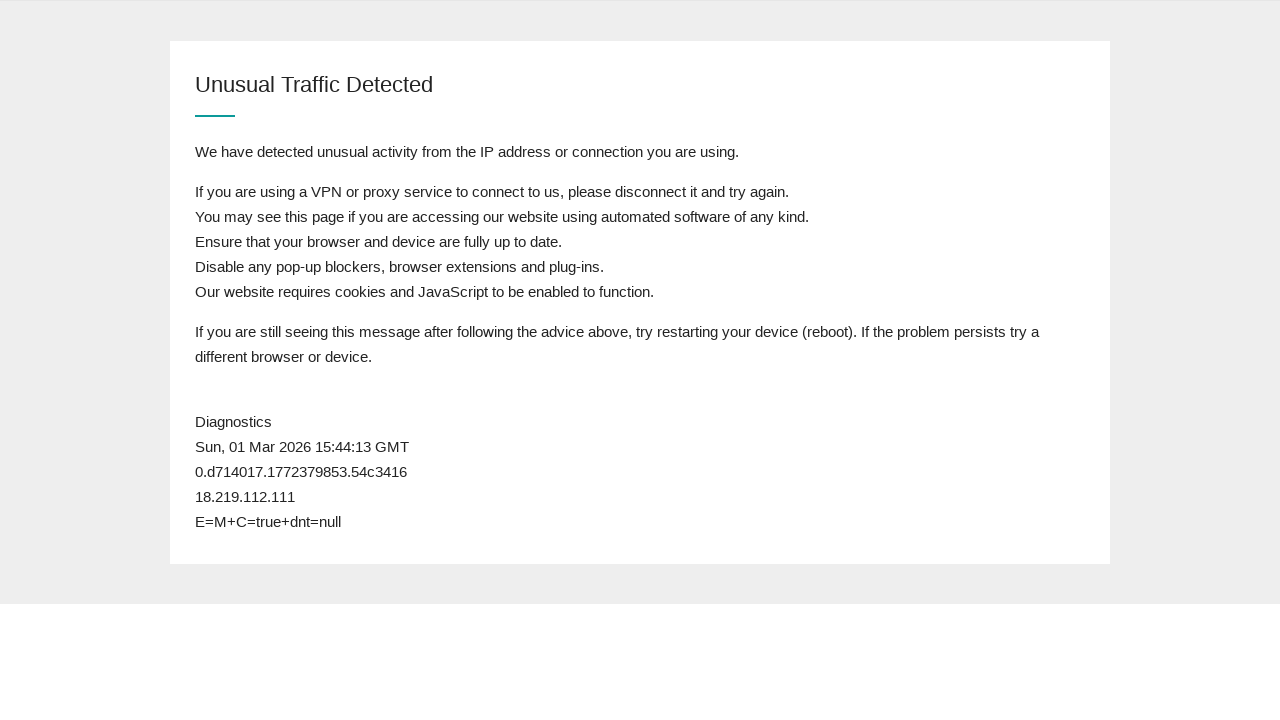

Admission text not found - waiting before next refresh
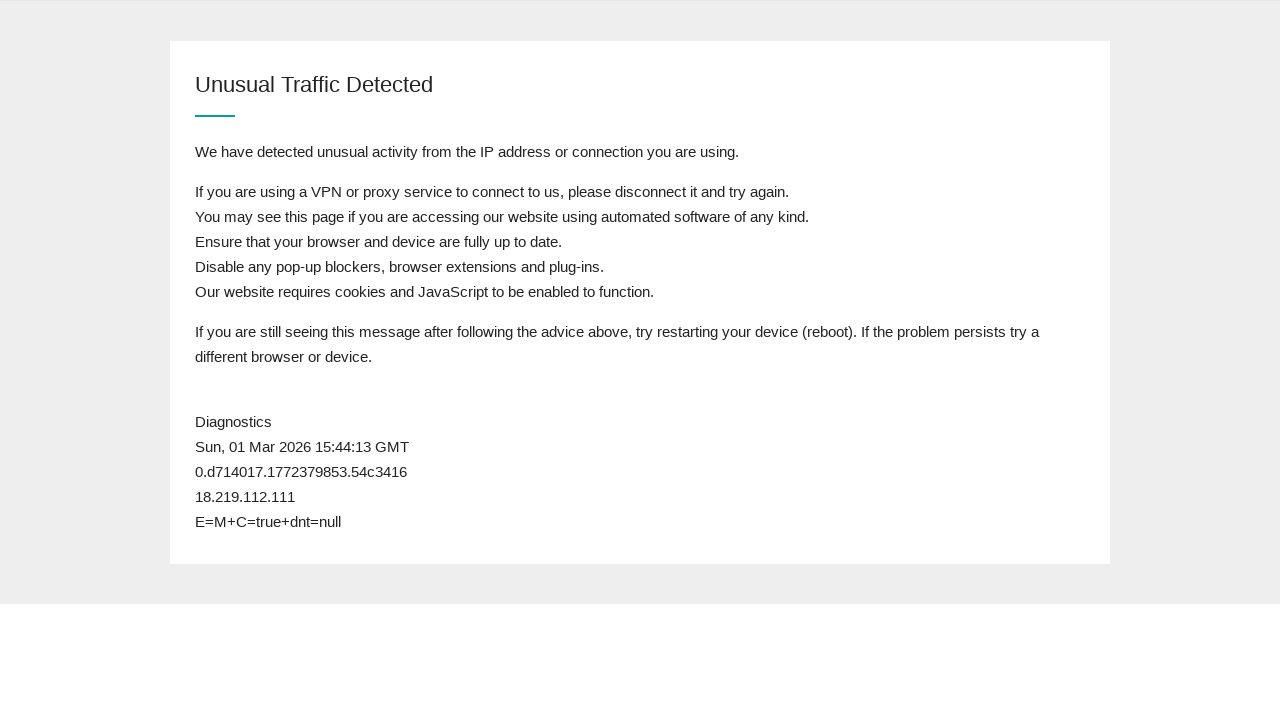

Refreshed page (attempt 27/50)
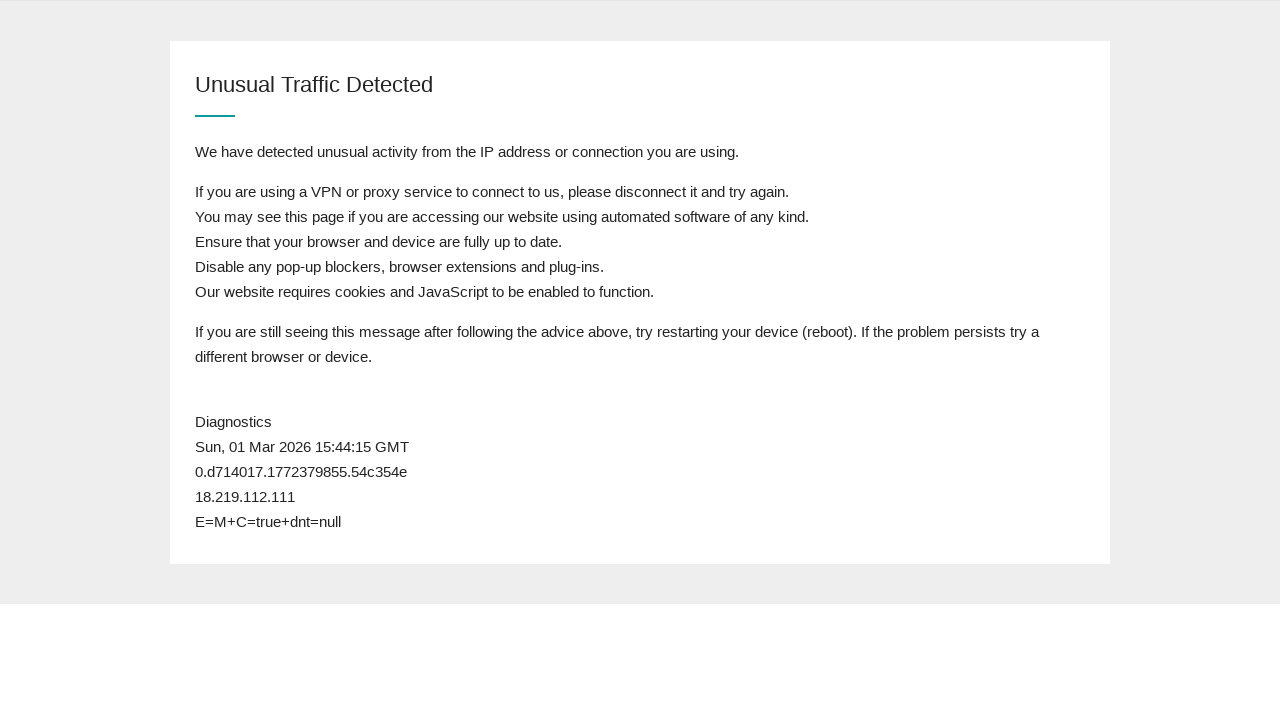

Page body loaded
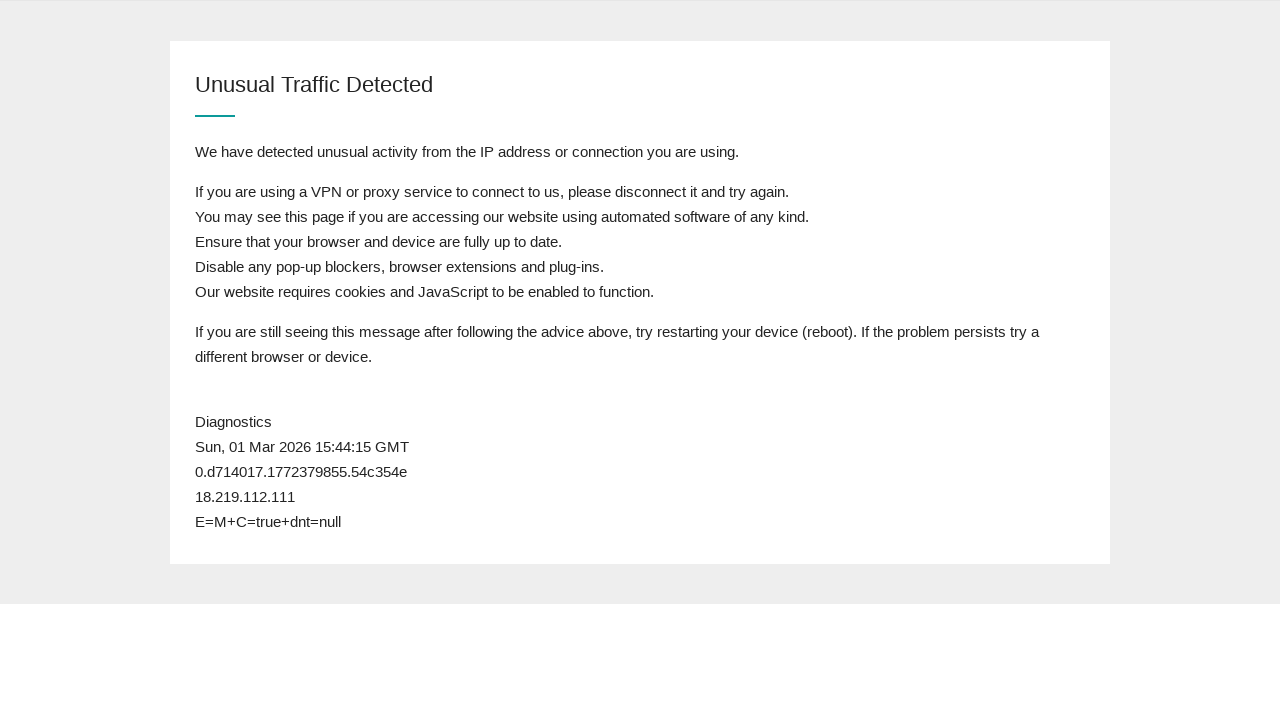

Retrieved page content to check for admission page
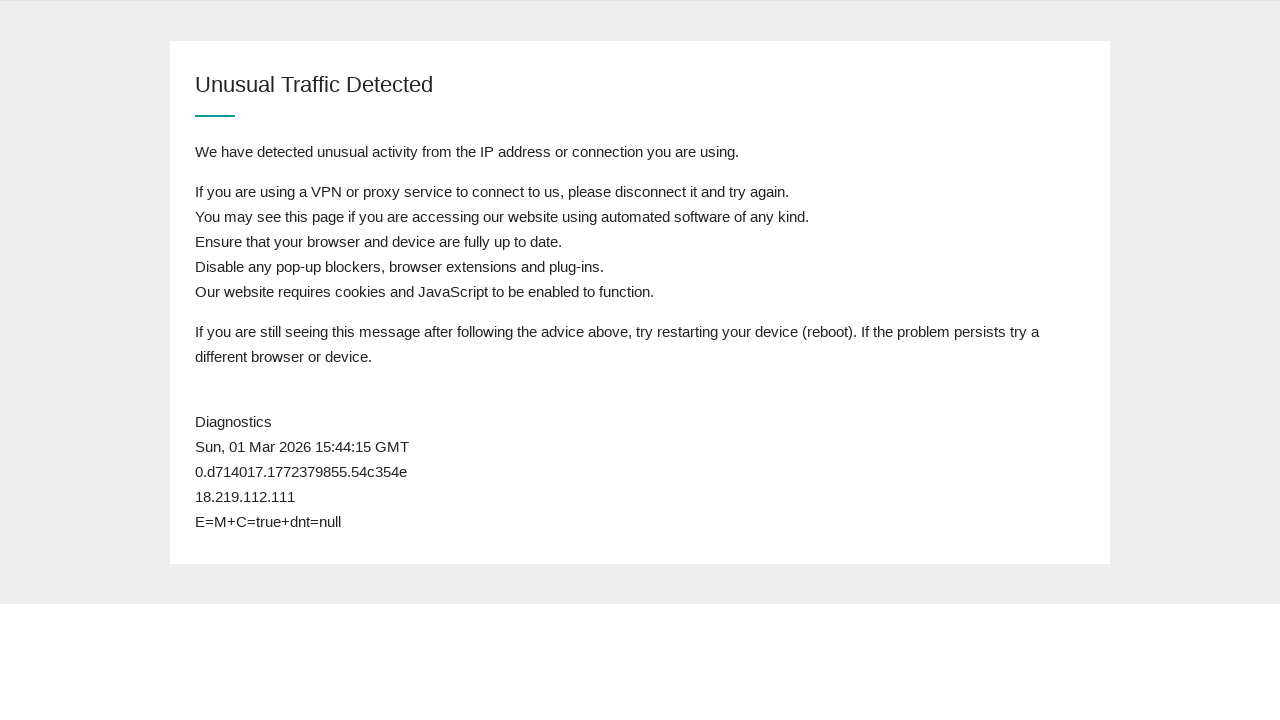

Admission text not found - waiting before next refresh
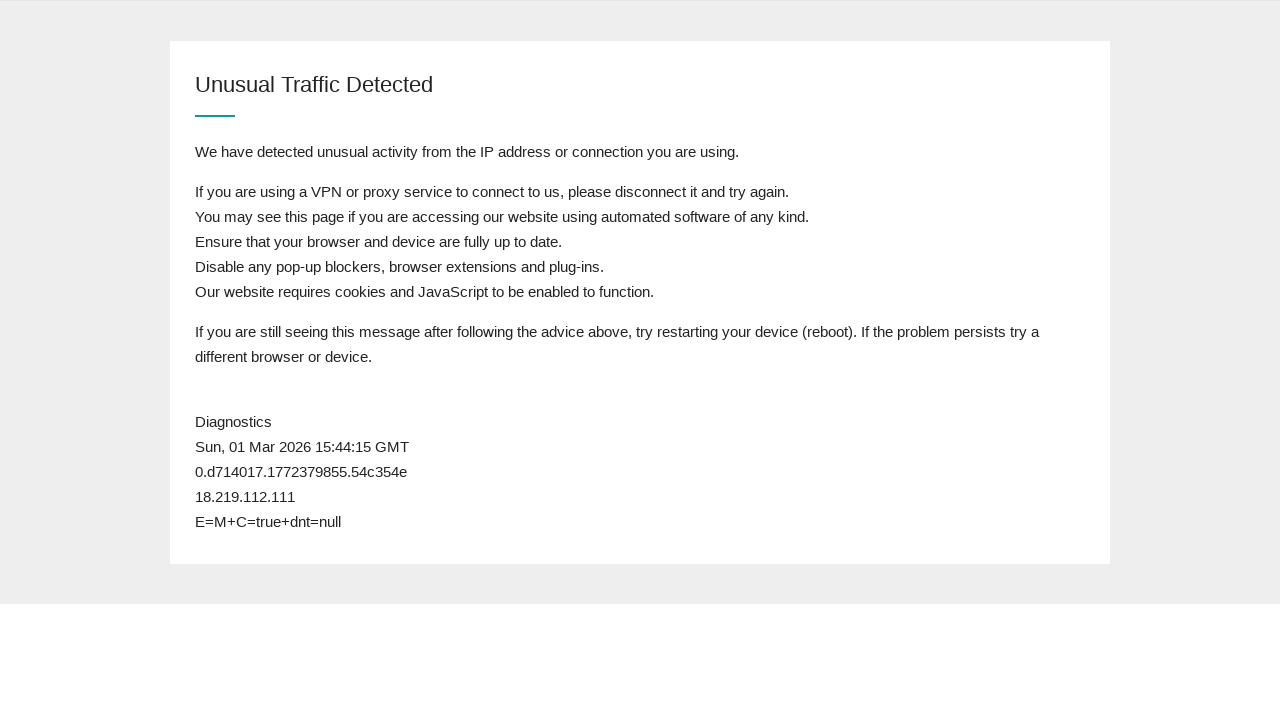

Refreshed page (attempt 28/50)
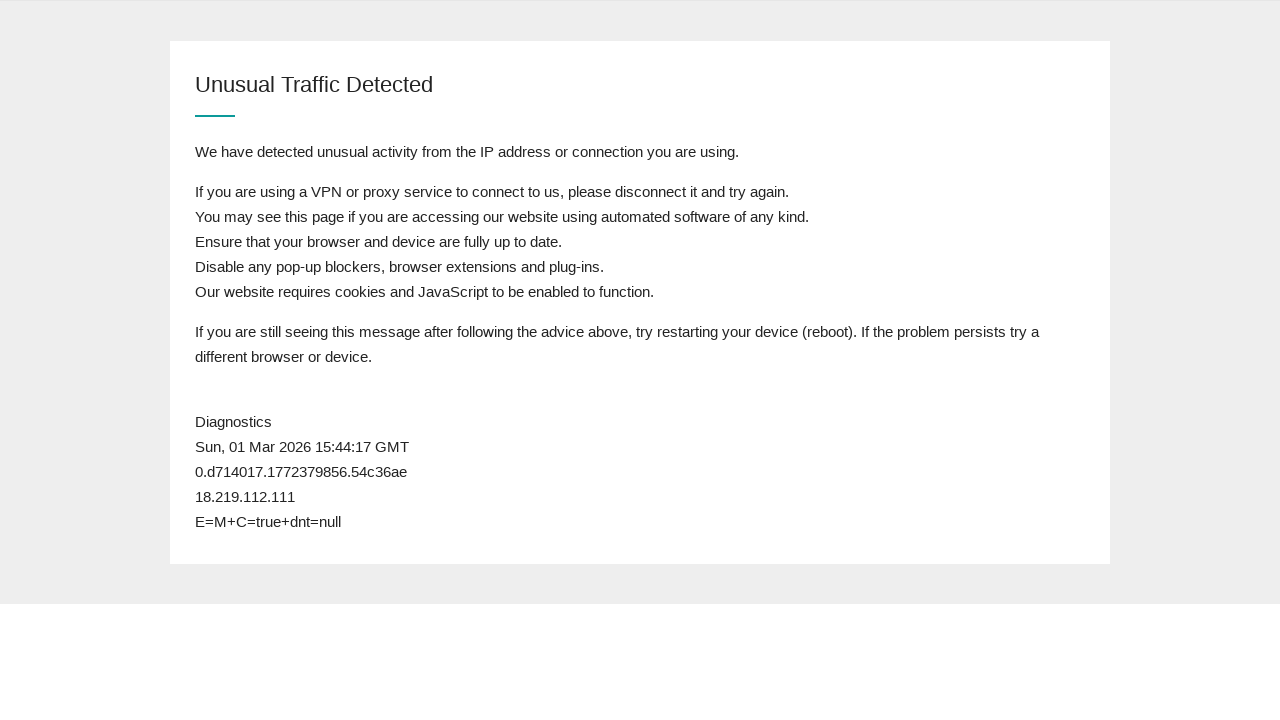

Page body loaded
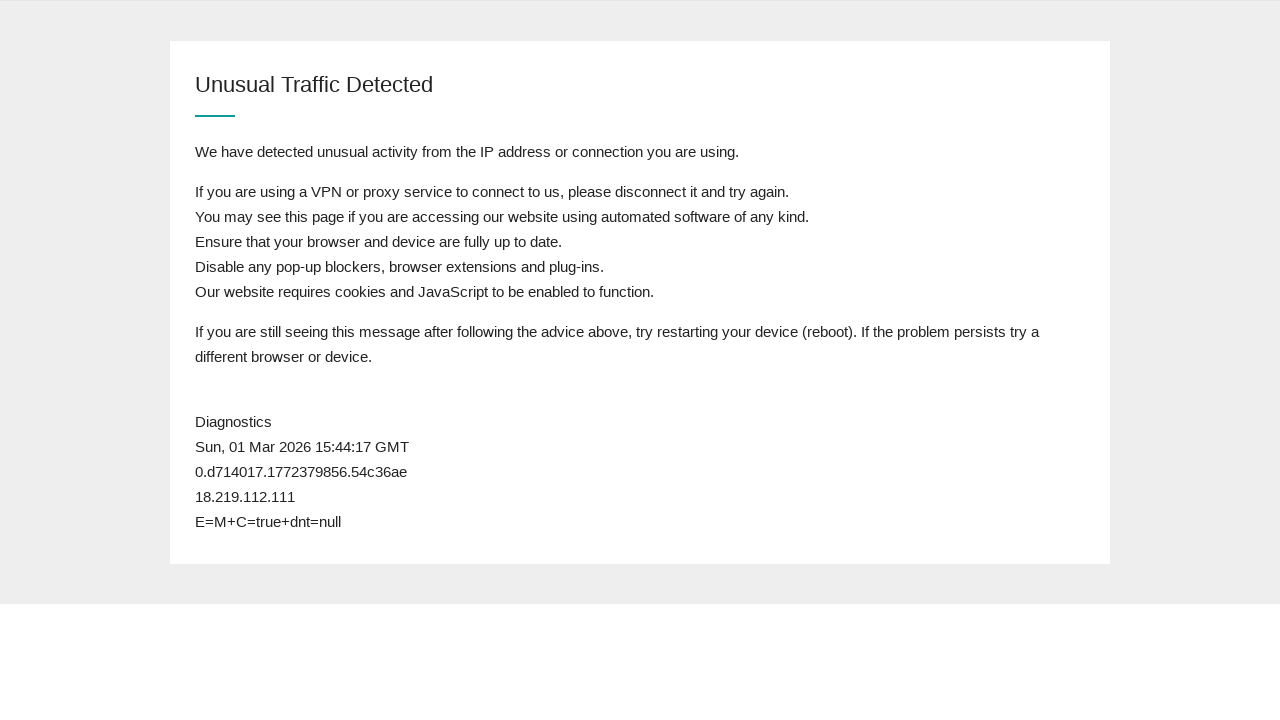

Retrieved page content to check for admission page
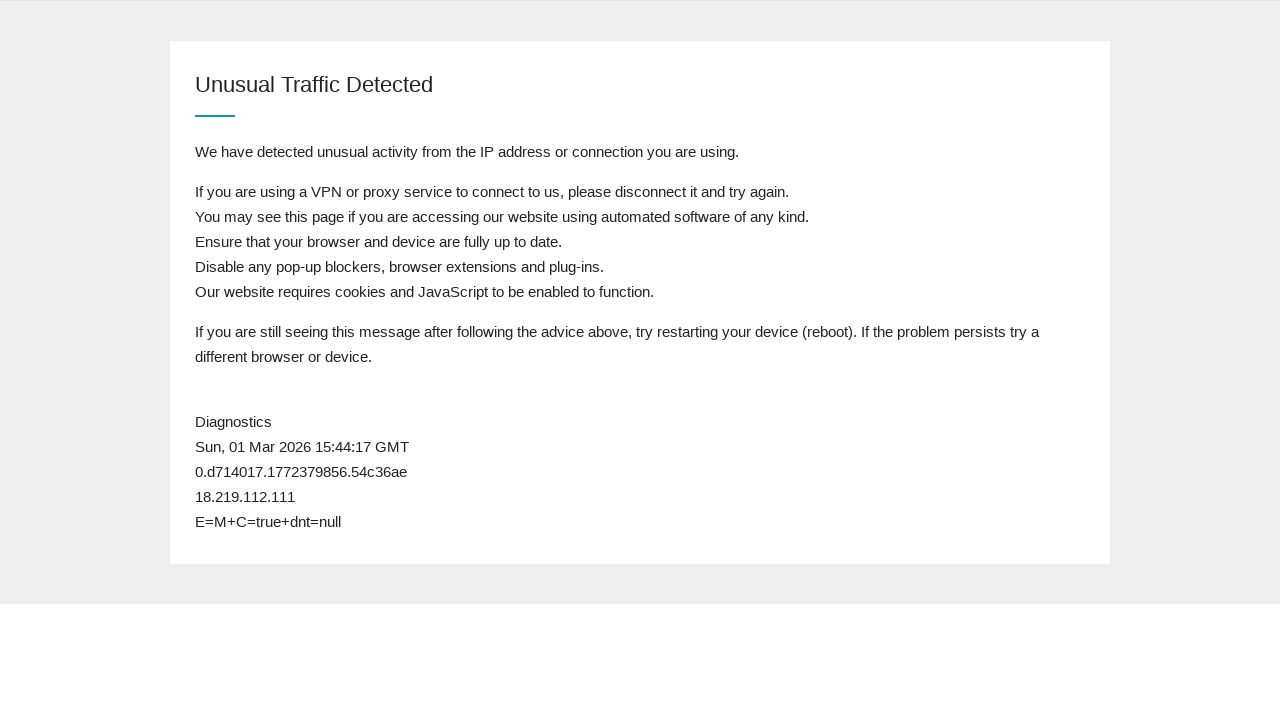

Admission text not found - waiting before next refresh
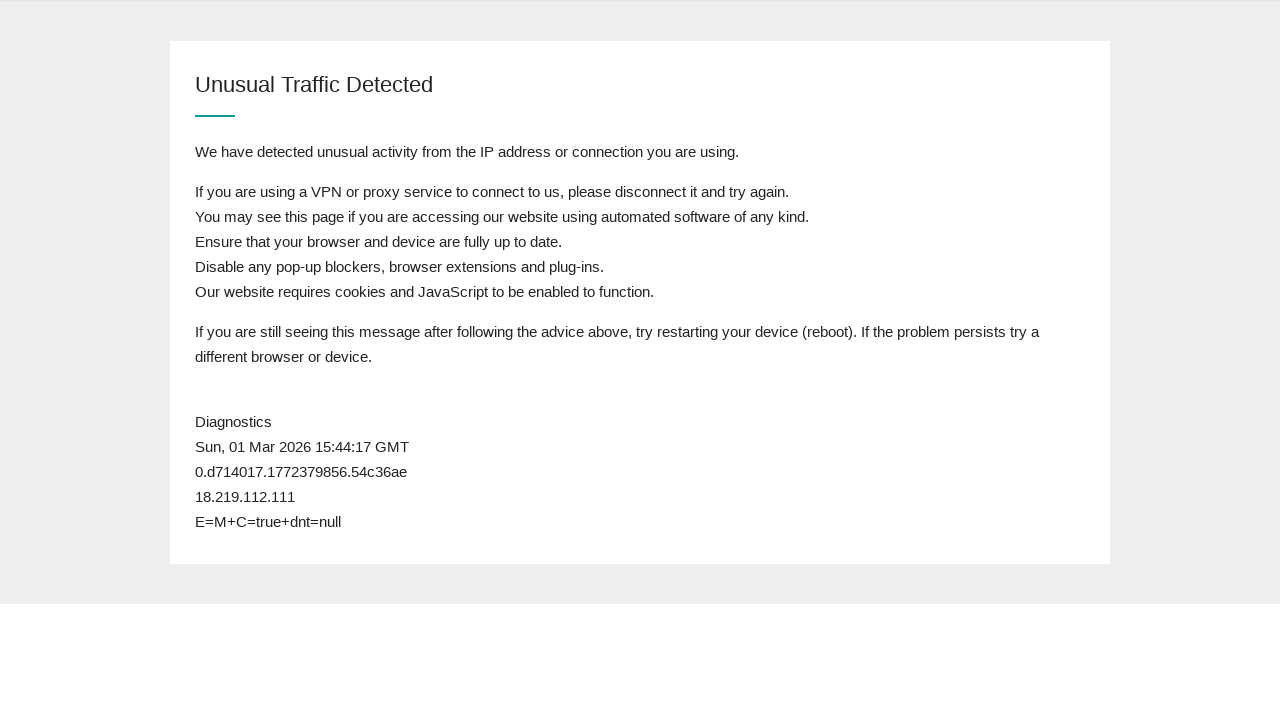

Refreshed page (attempt 29/50)
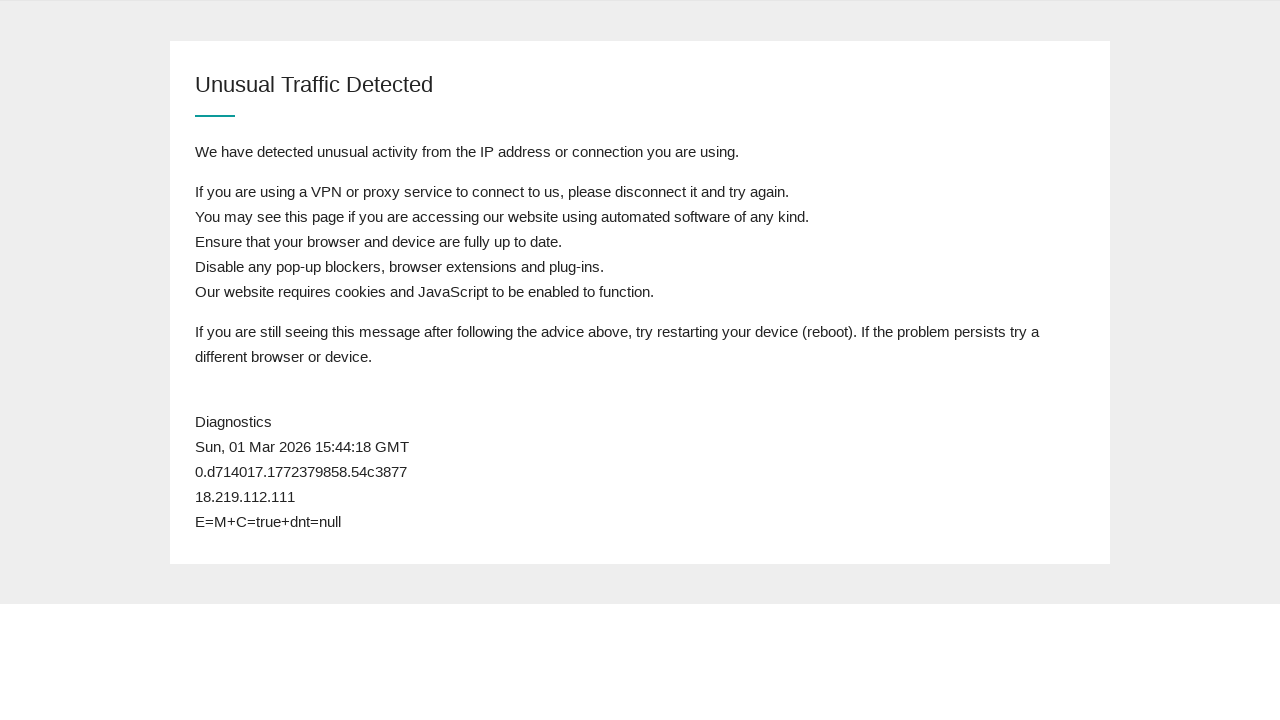

Page body loaded
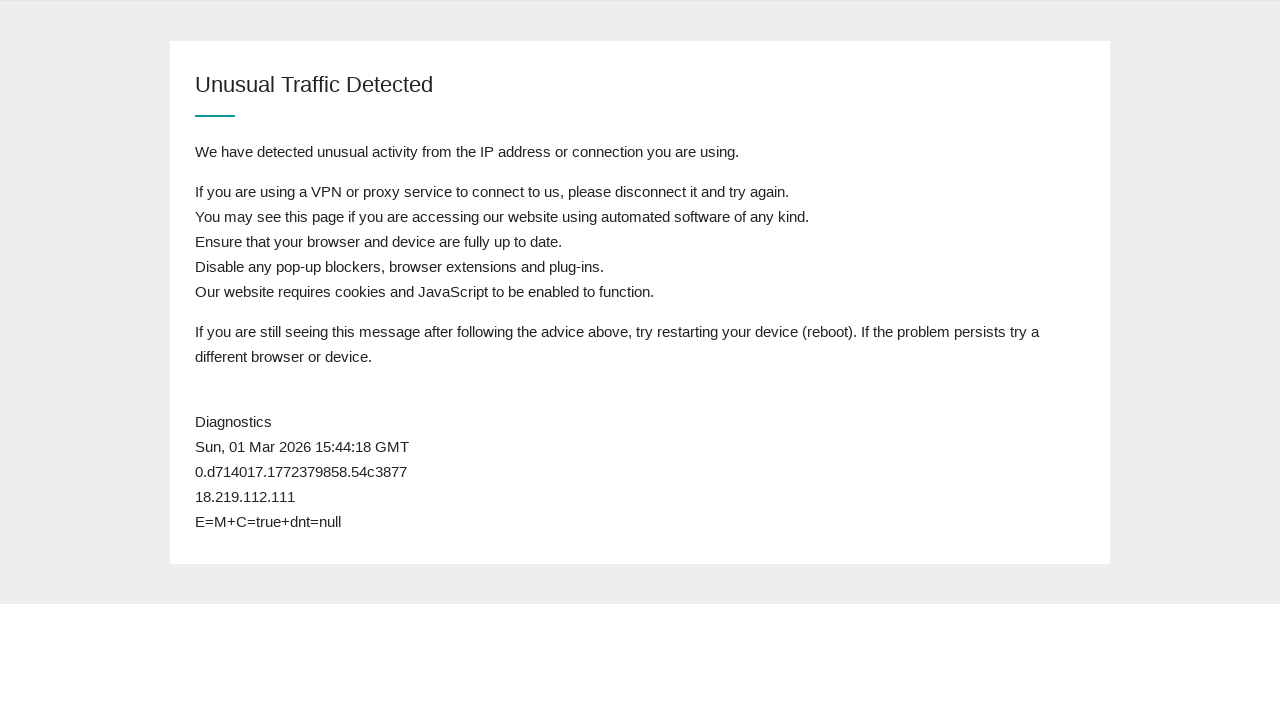

Retrieved page content to check for admission page
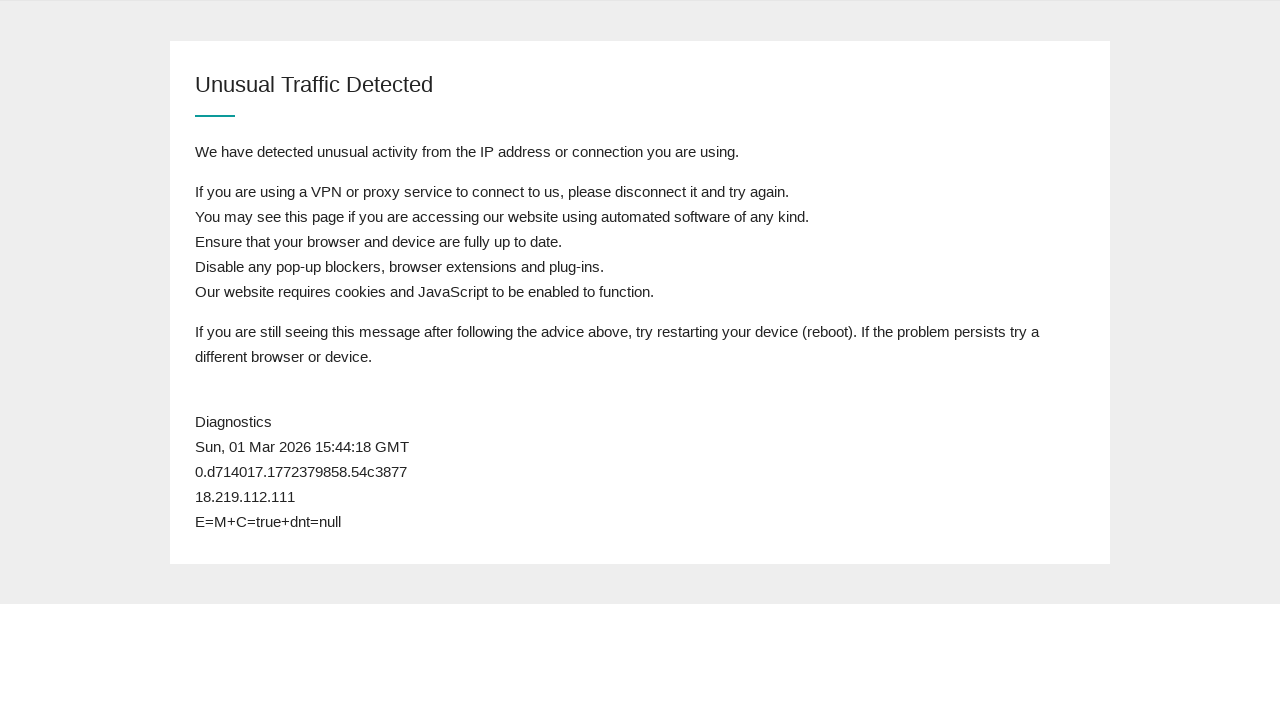

Admission text not found - waiting before next refresh
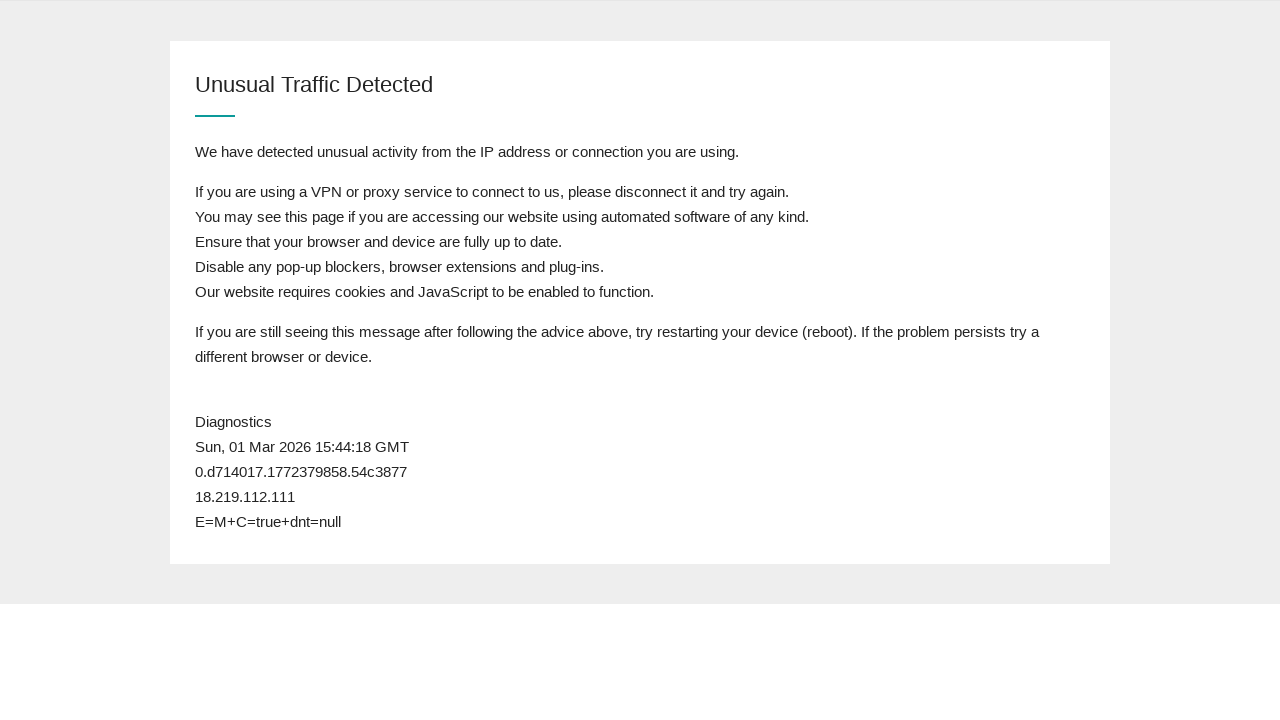

Refreshed page (attempt 30/50)
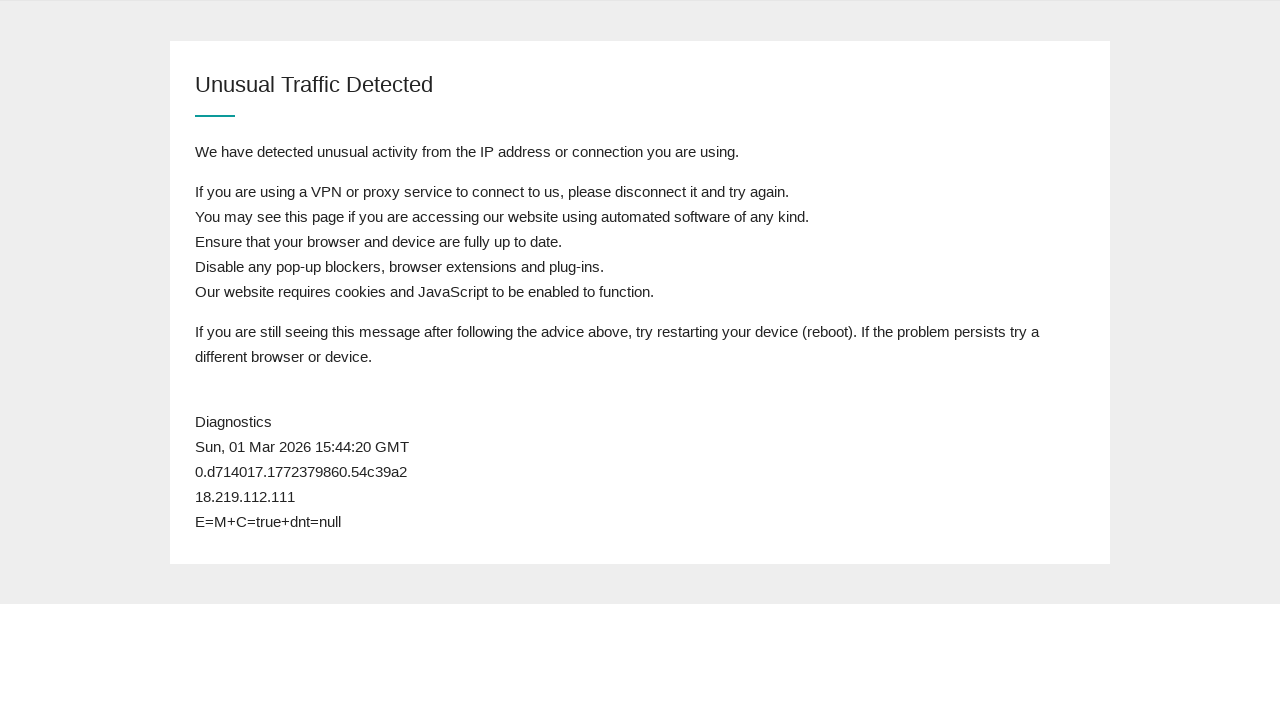

Page body loaded
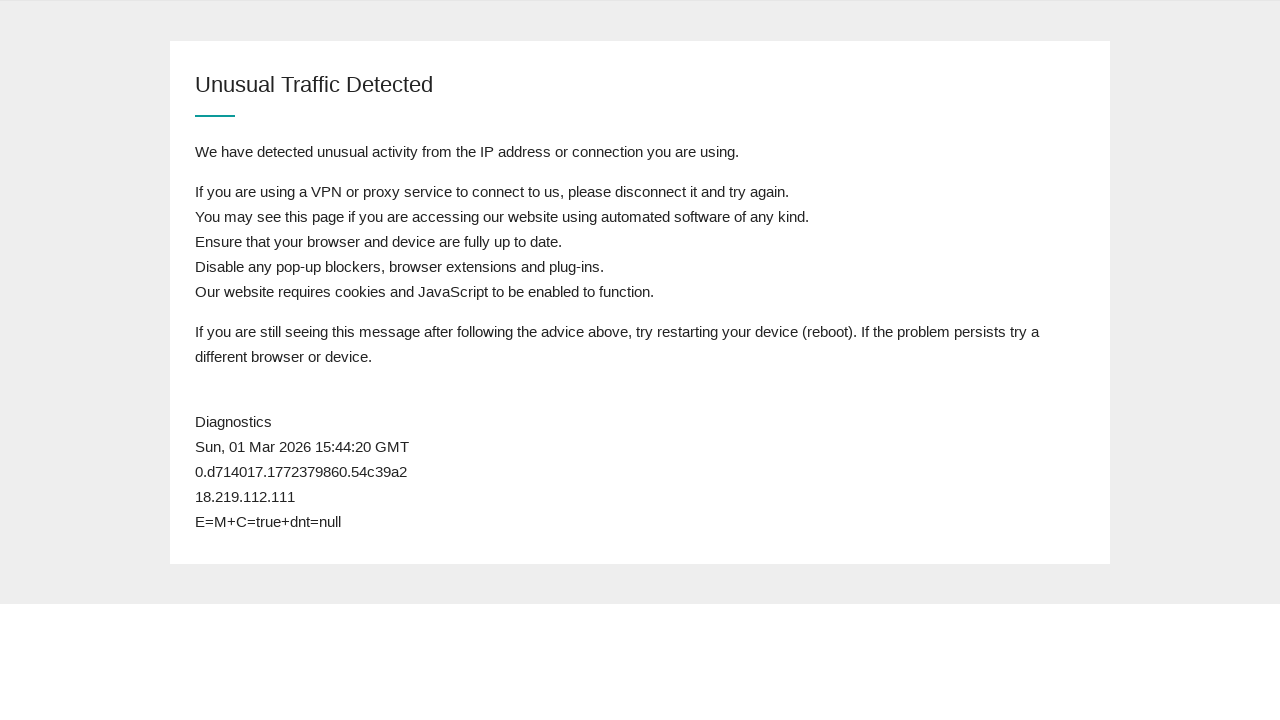

Retrieved page content to check for admission page
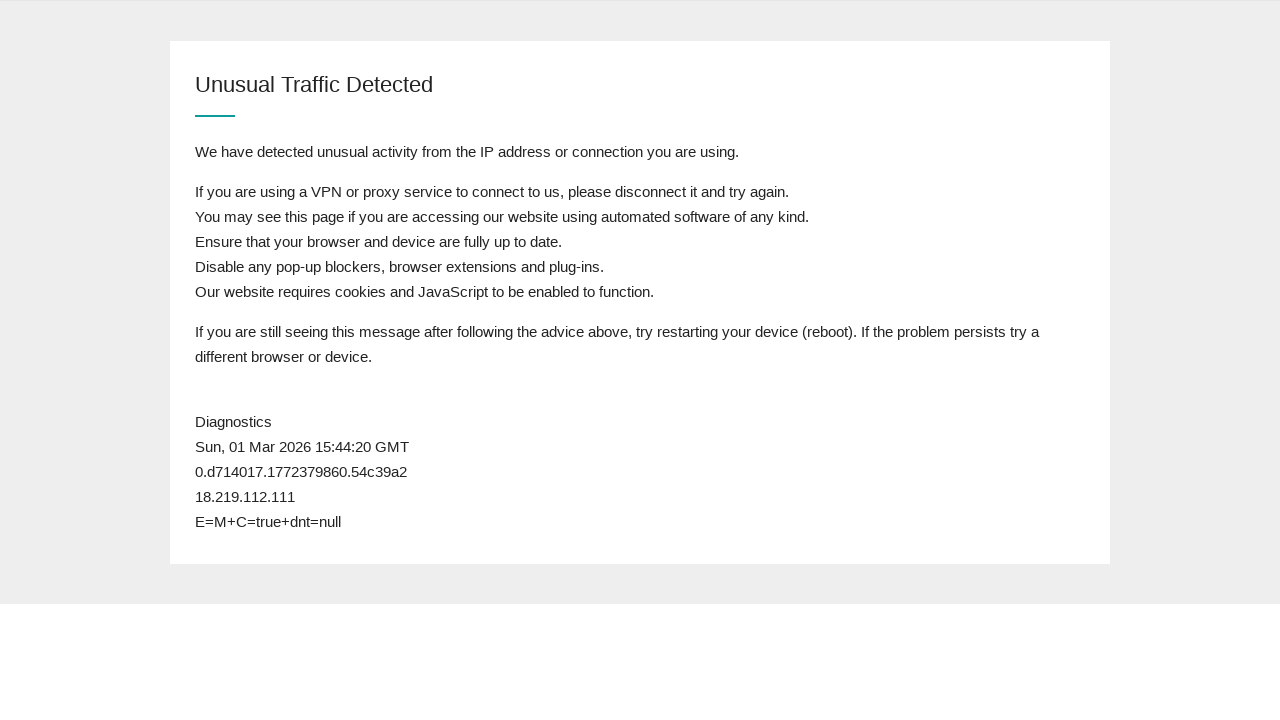

Admission text not found - waiting before next refresh
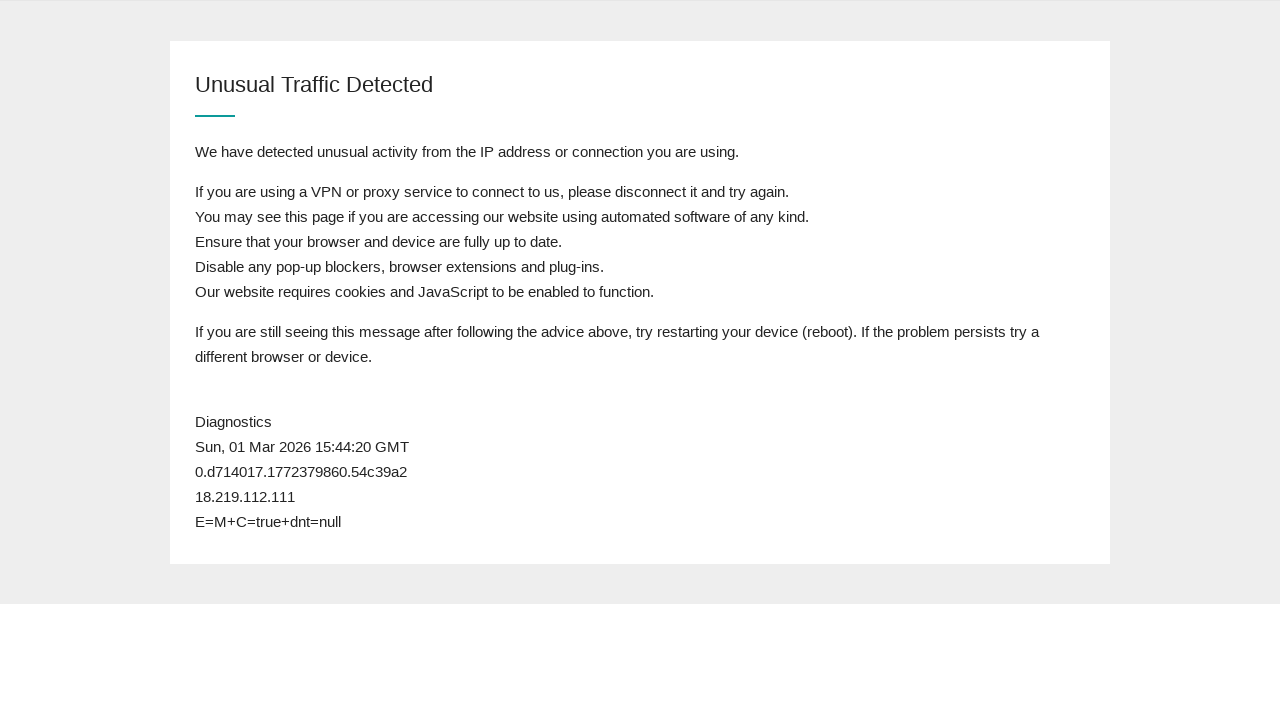

Refreshed page (attempt 31/50)
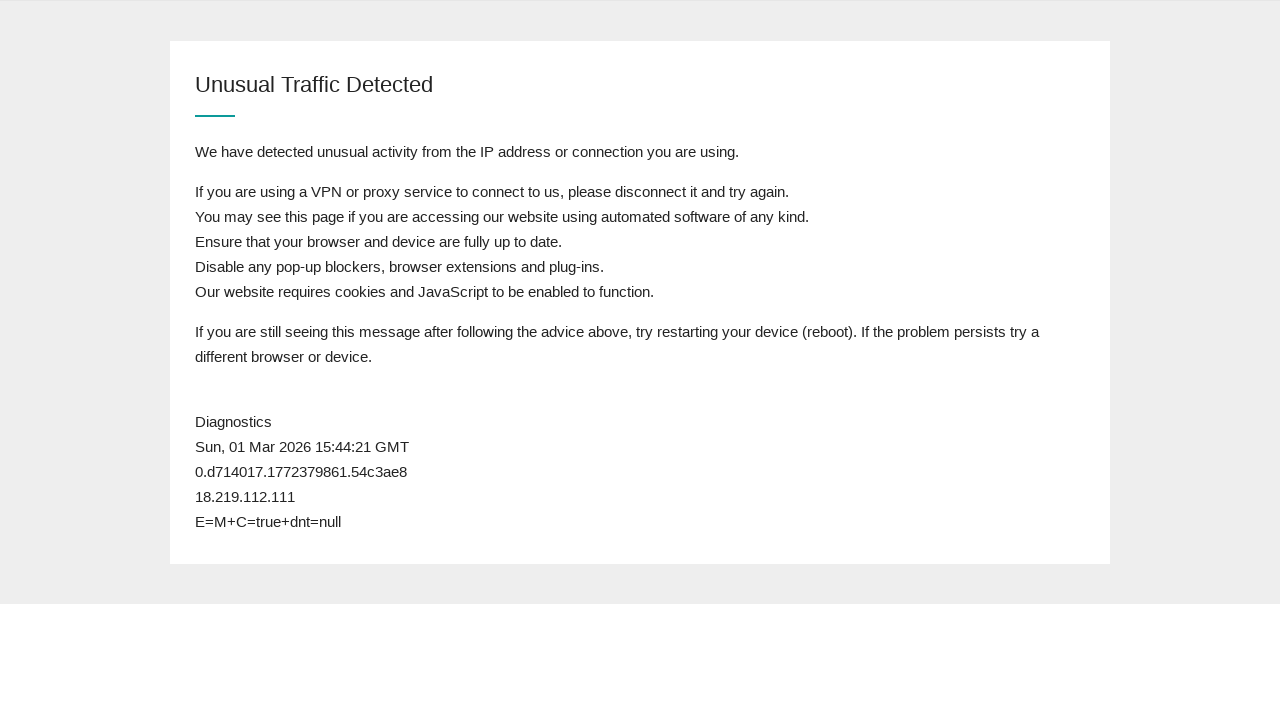

Page body loaded
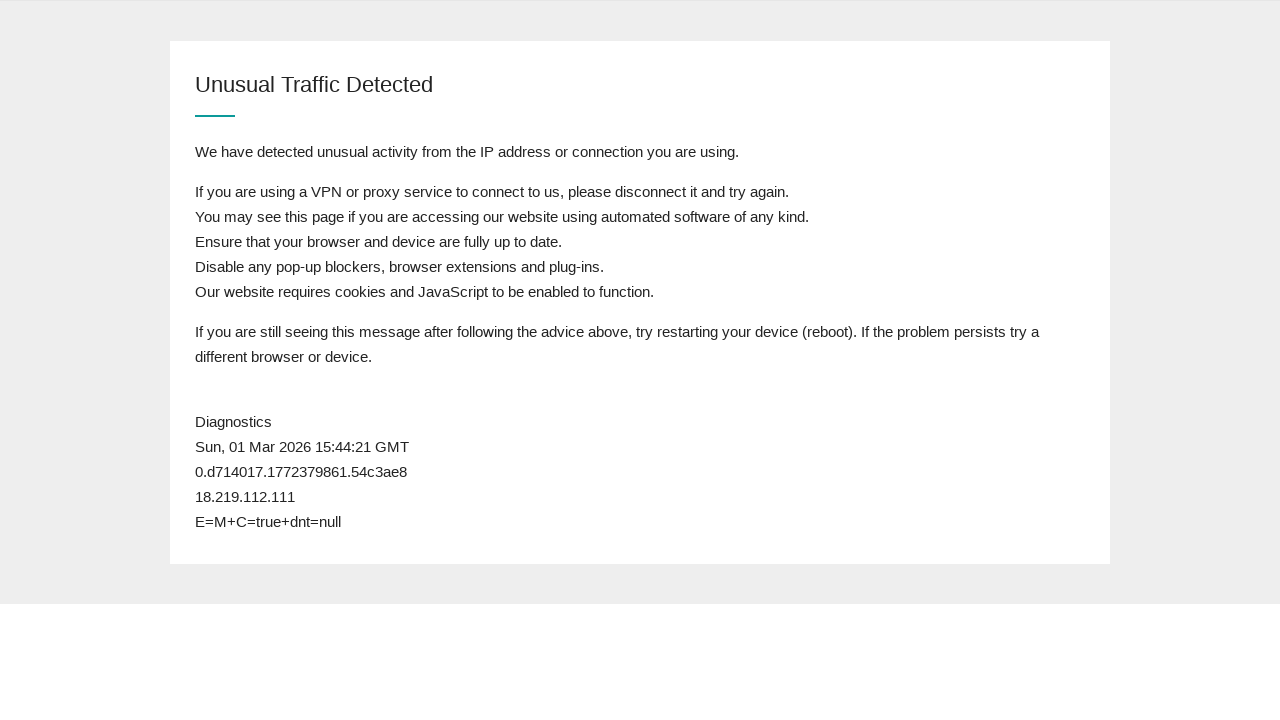

Retrieved page content to check for admission page
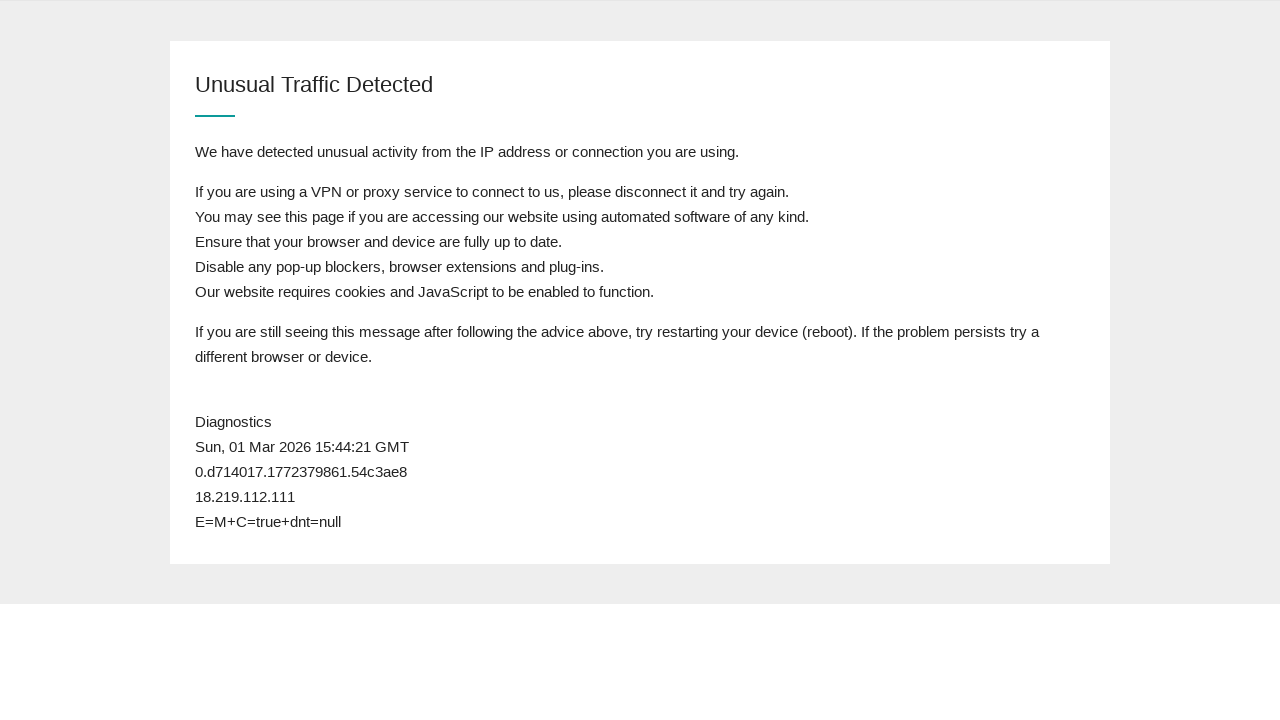

Admission text not found - waiting before next refresh
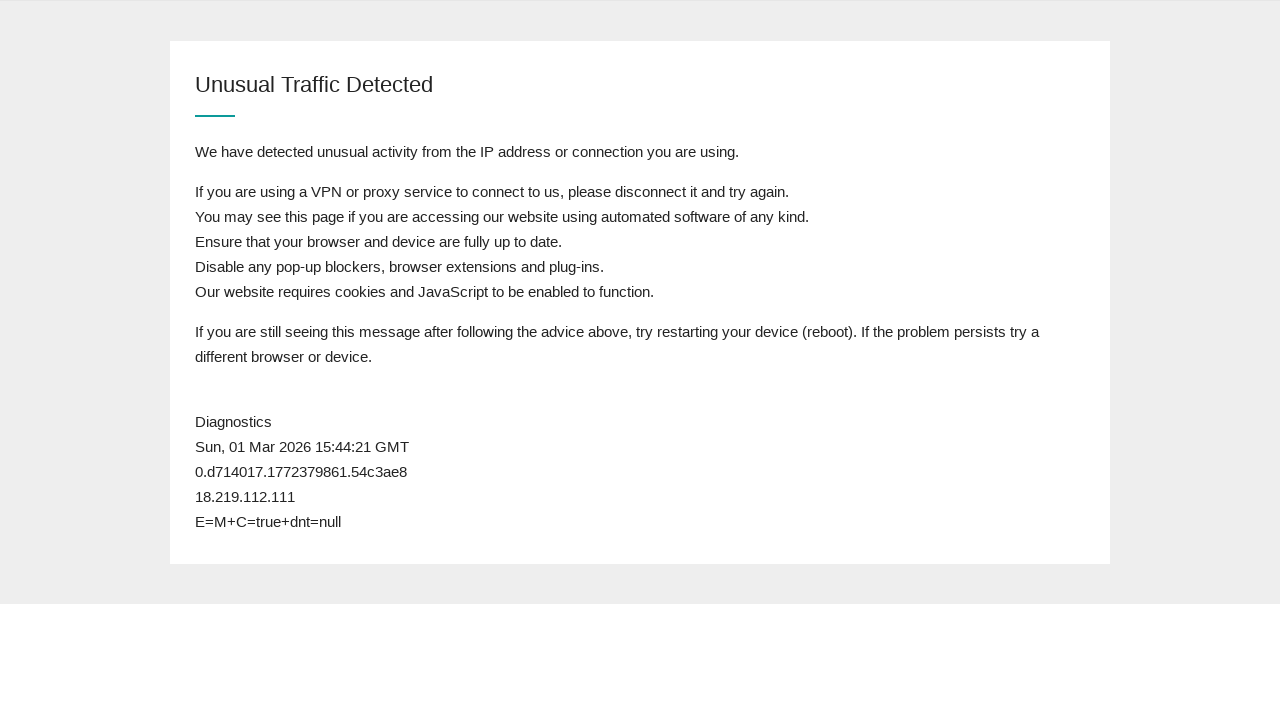

Refreshed page (attempt 32/50)
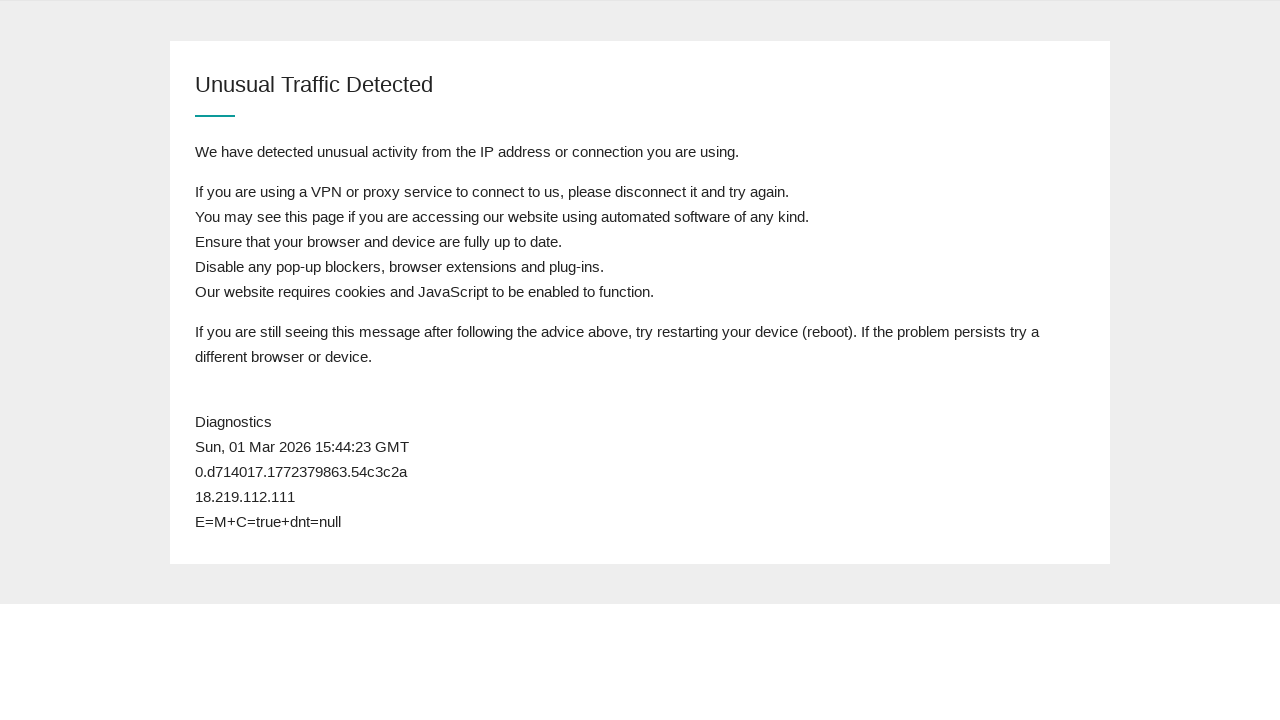

Page body loaded
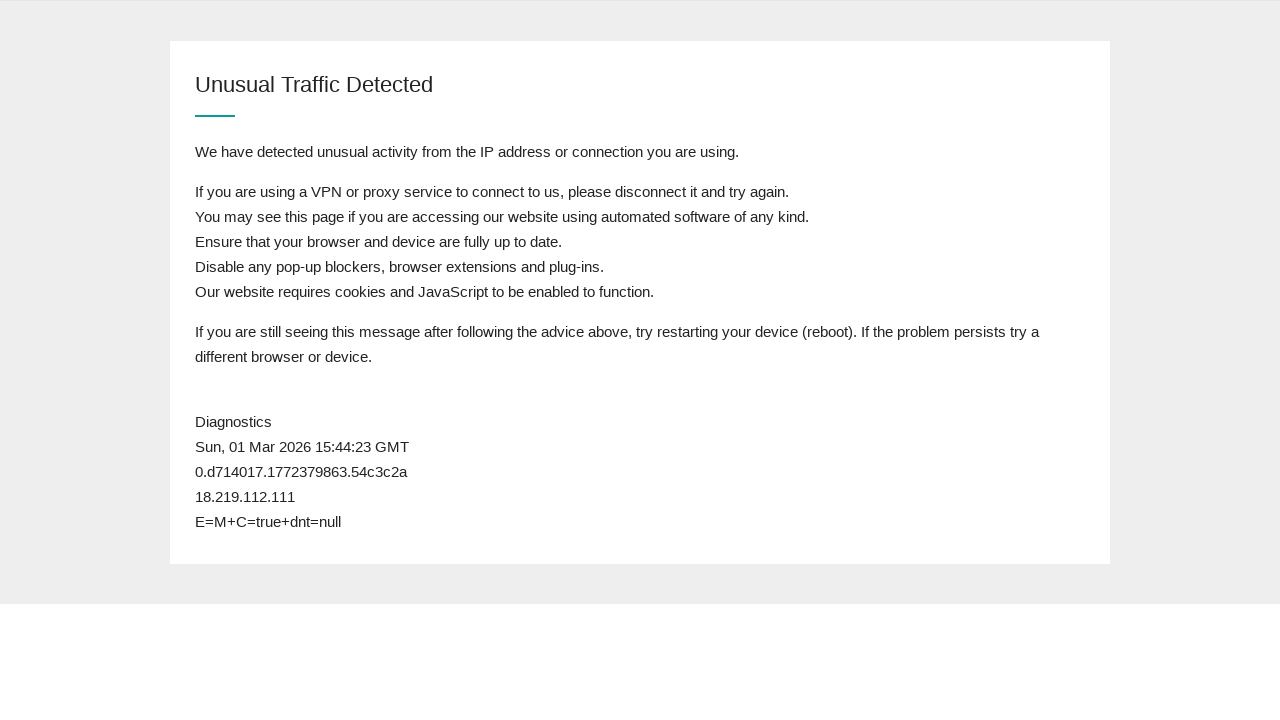

Retrieved page content to check for admission page
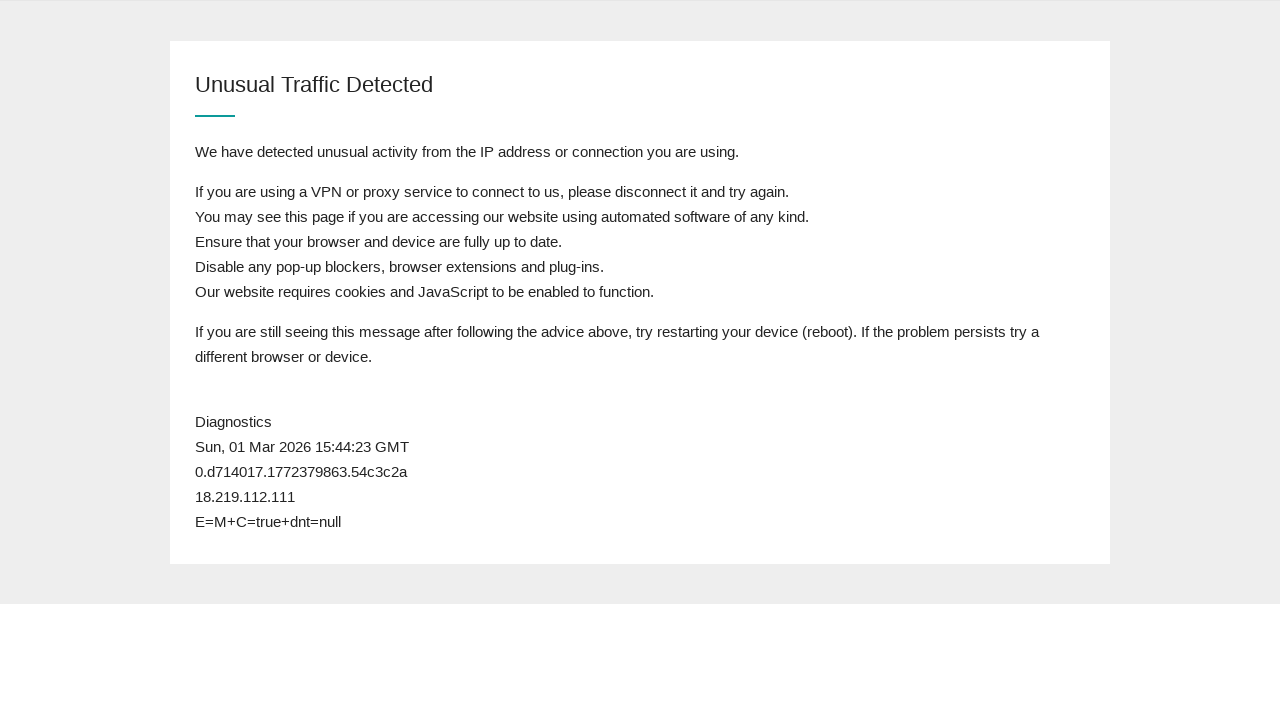

Admission text not found - waiting before next refresh
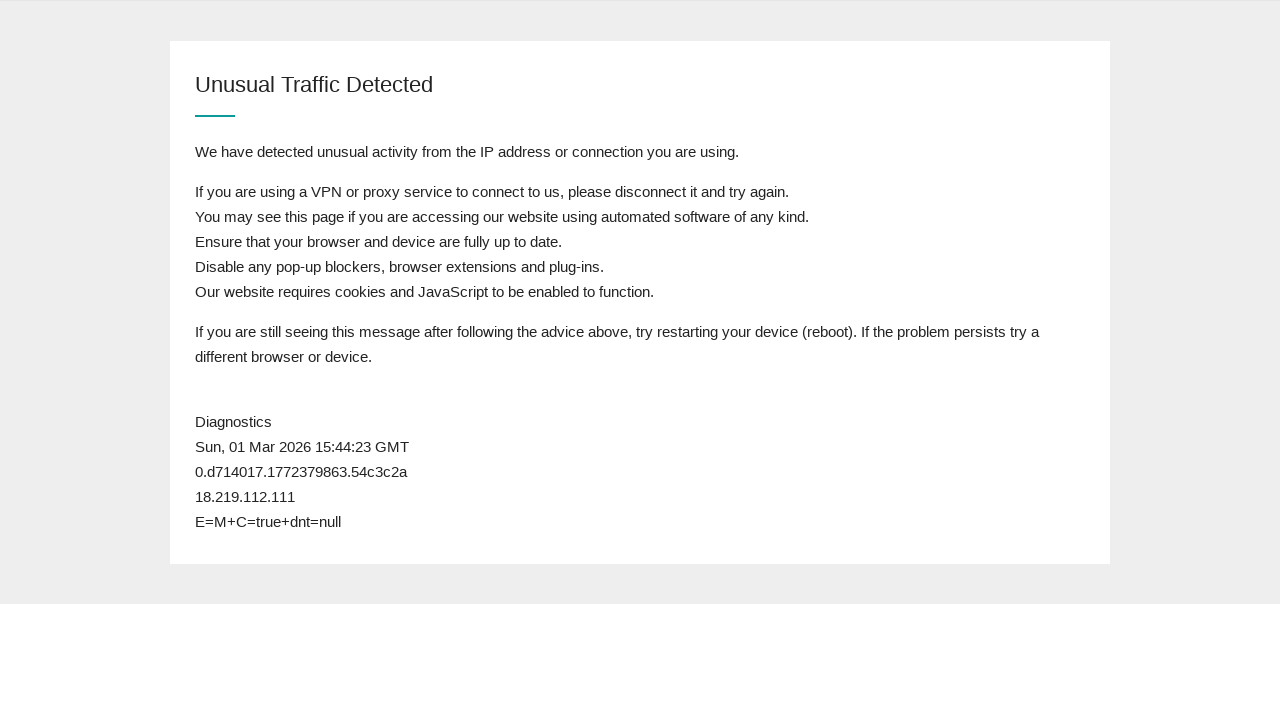

Refreshed page (attempt 33/50)
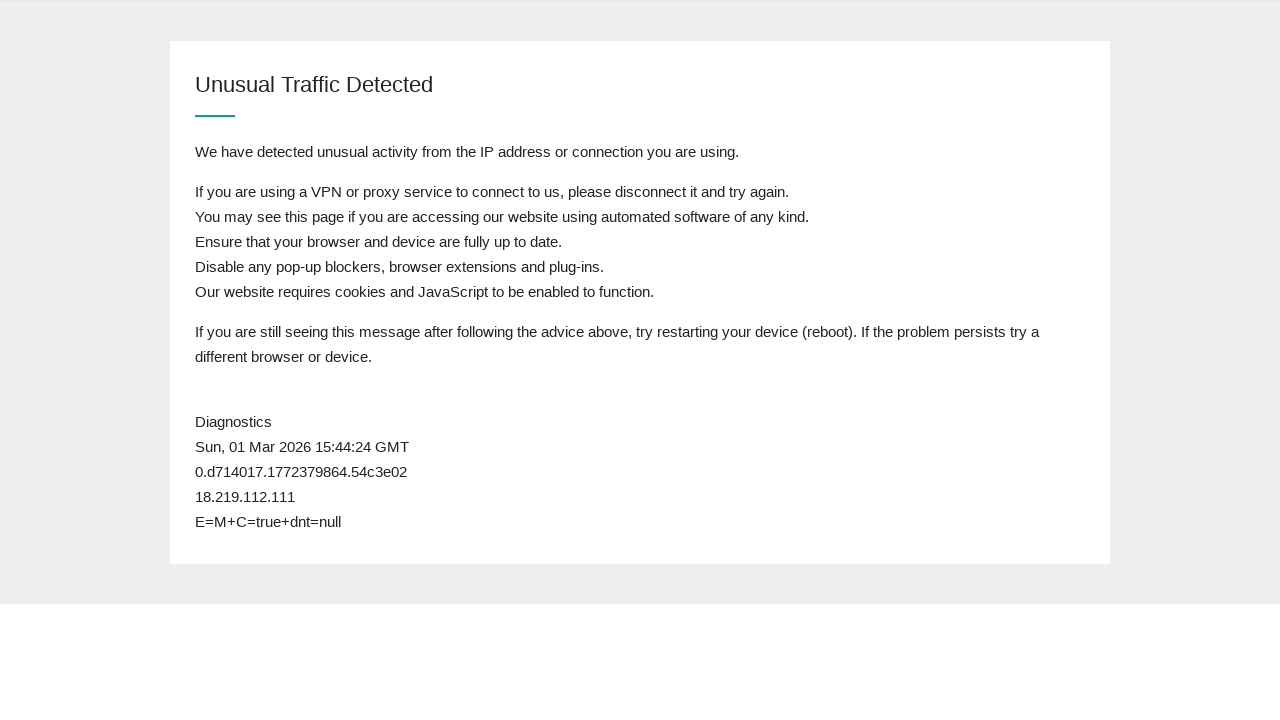

Page body loaded
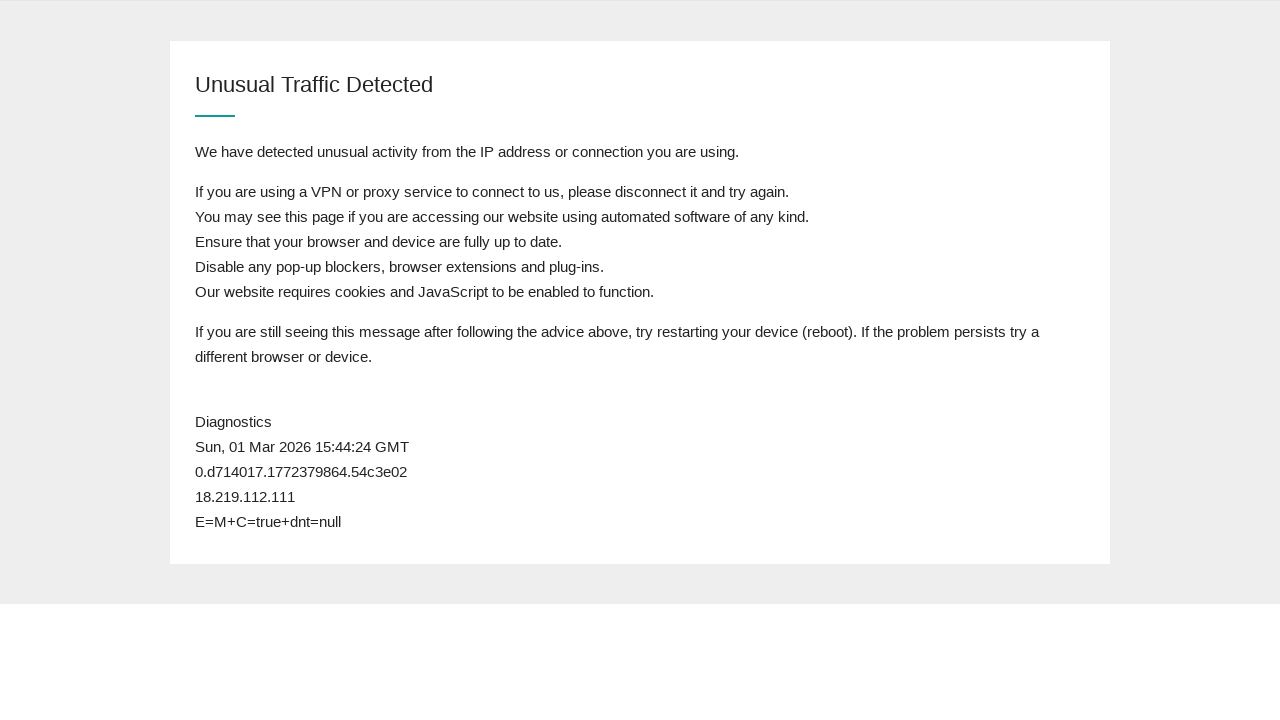

Retrieved page content to check for admission page
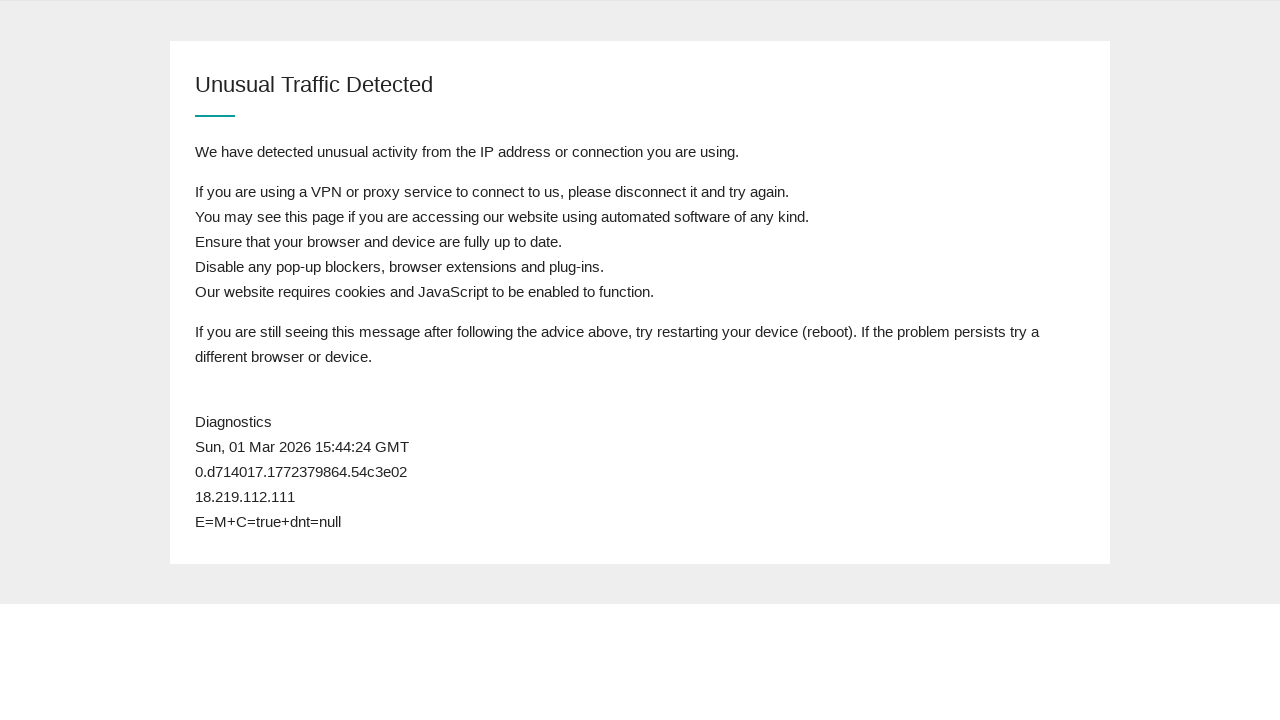

Admission text not found - waiting before next refresh
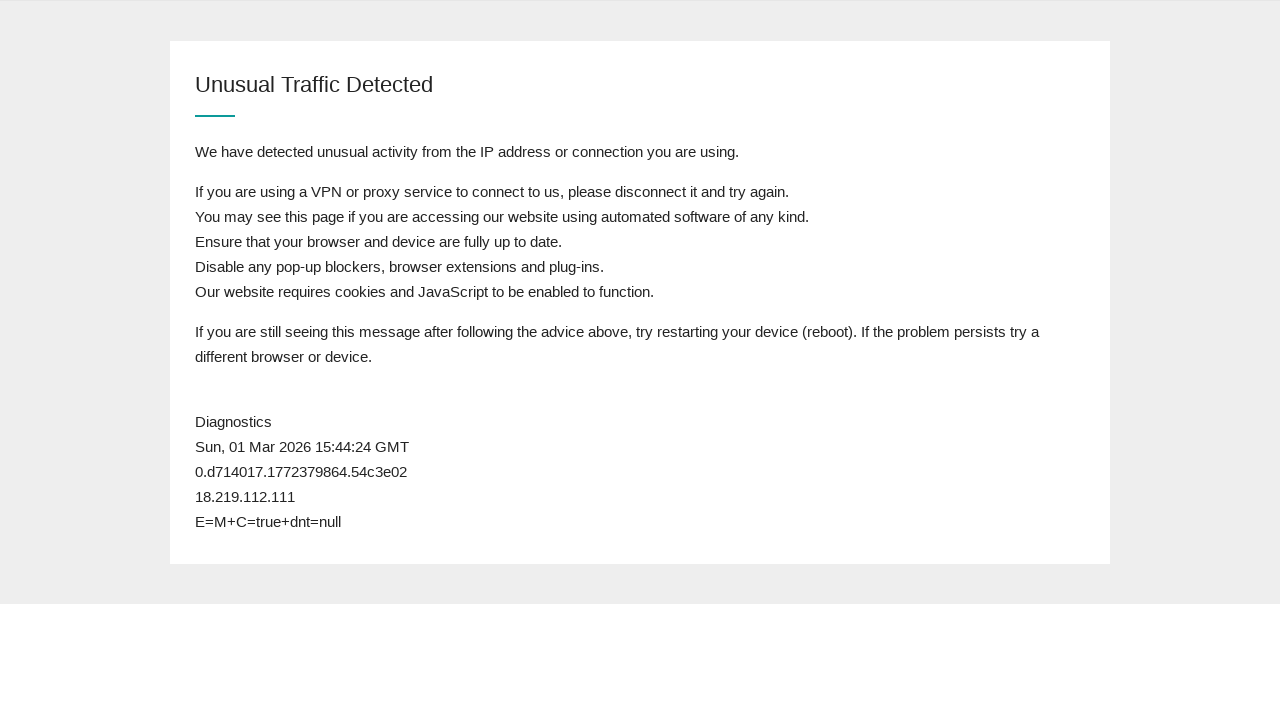

Refreshed page (attempt 34/50)
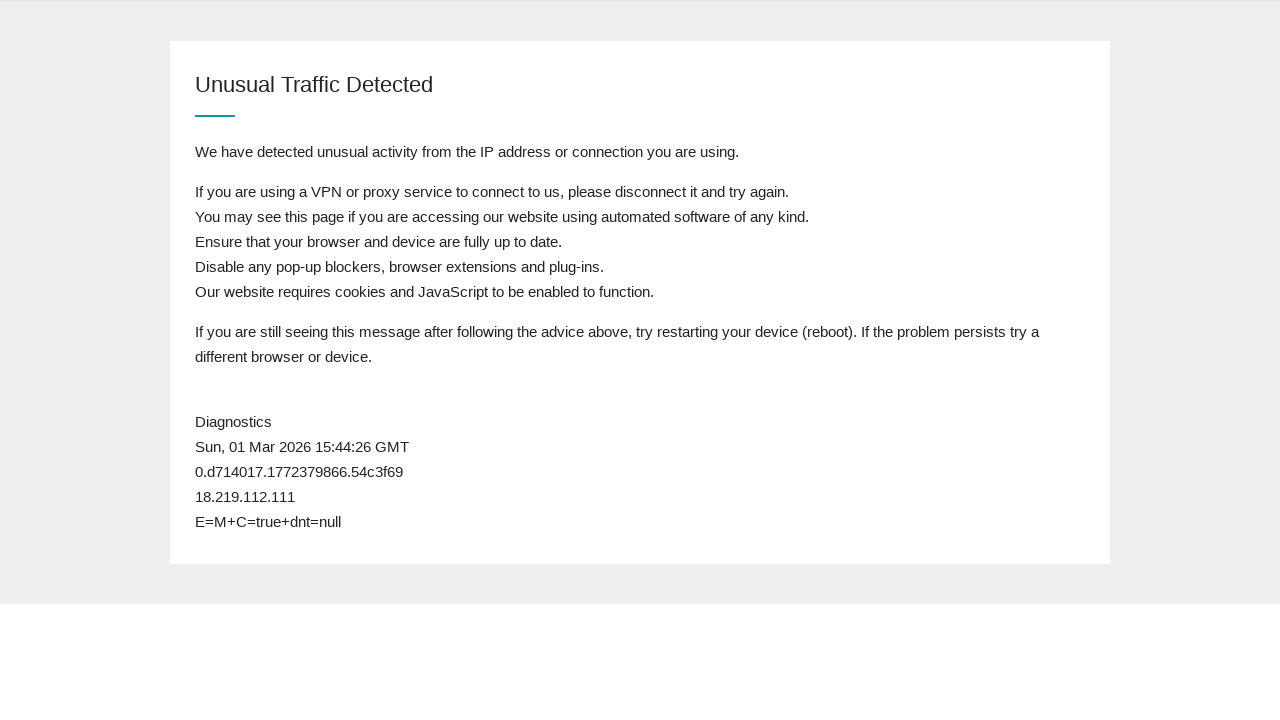

Page body loaded
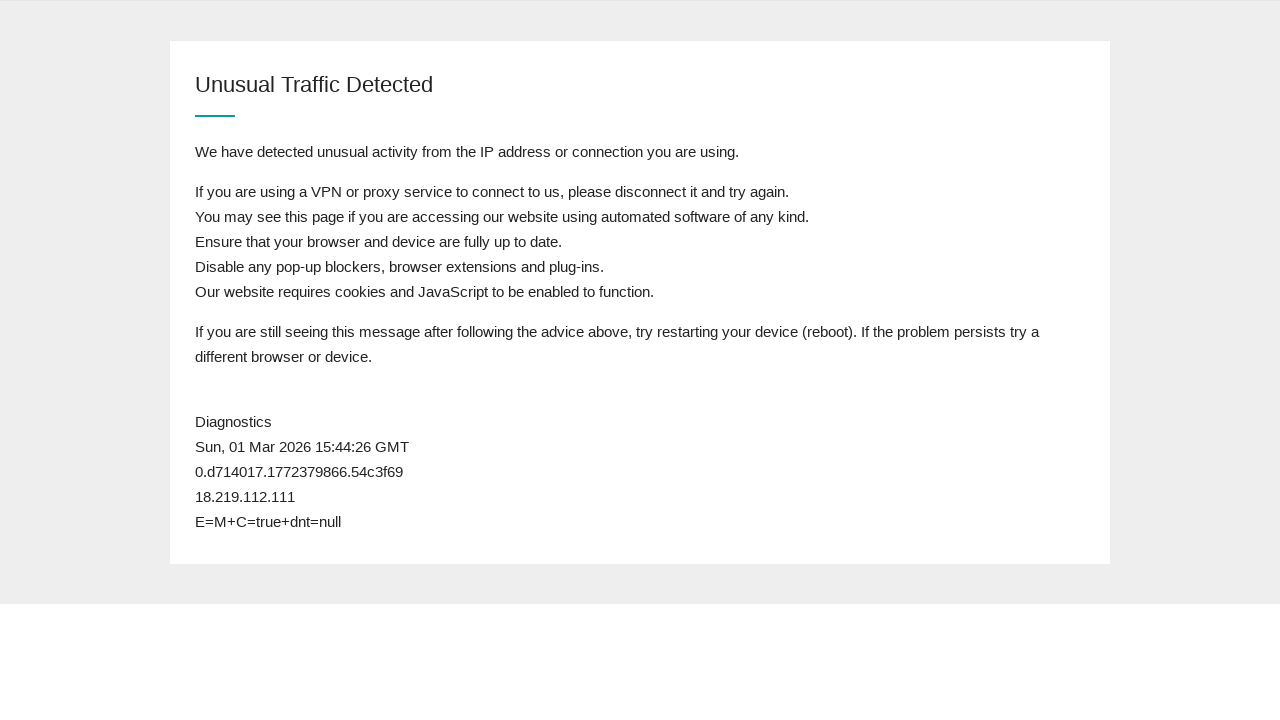

Retrieved page content to check for admission page
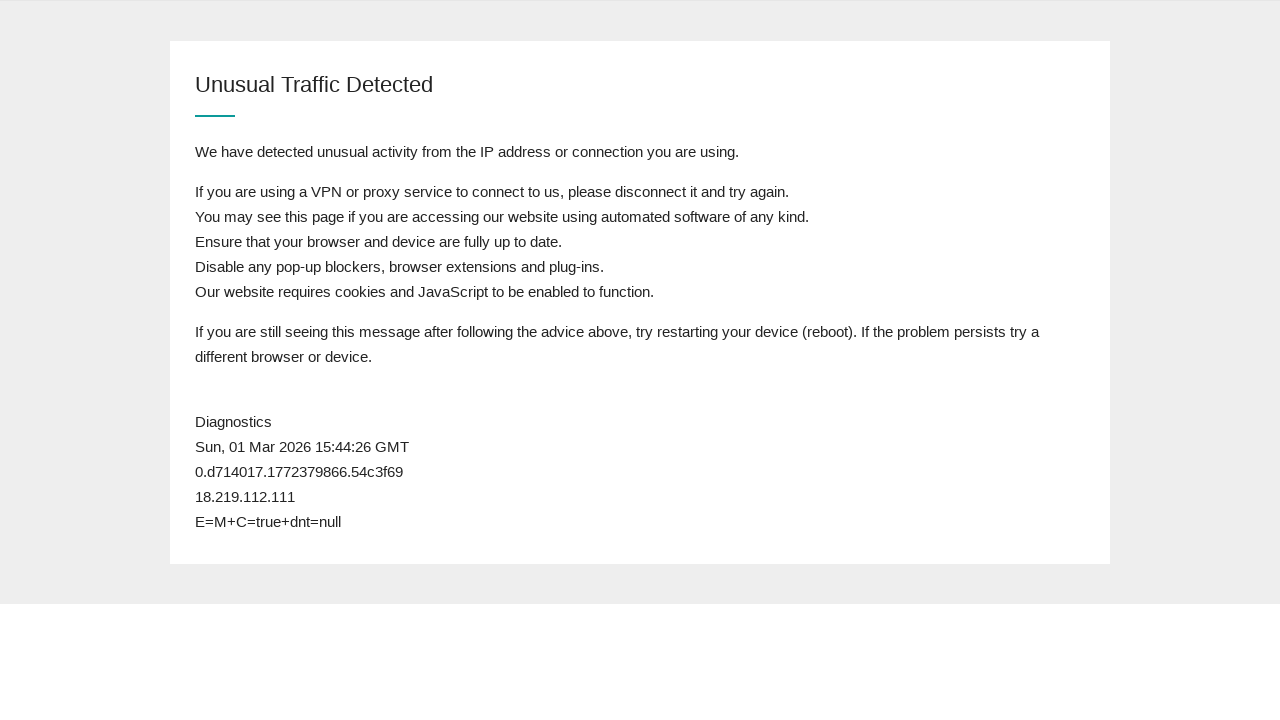

Admission text not found - waiting before next refresh
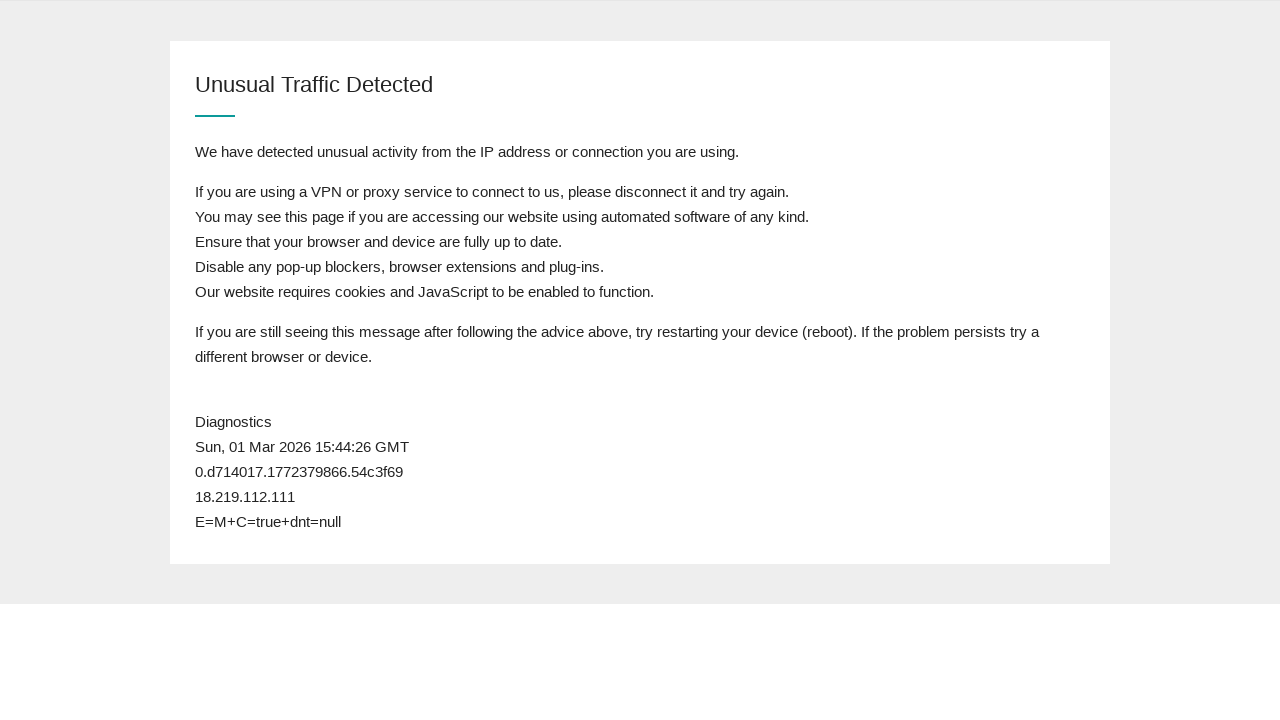

Refreshed page (attempt 35/50)
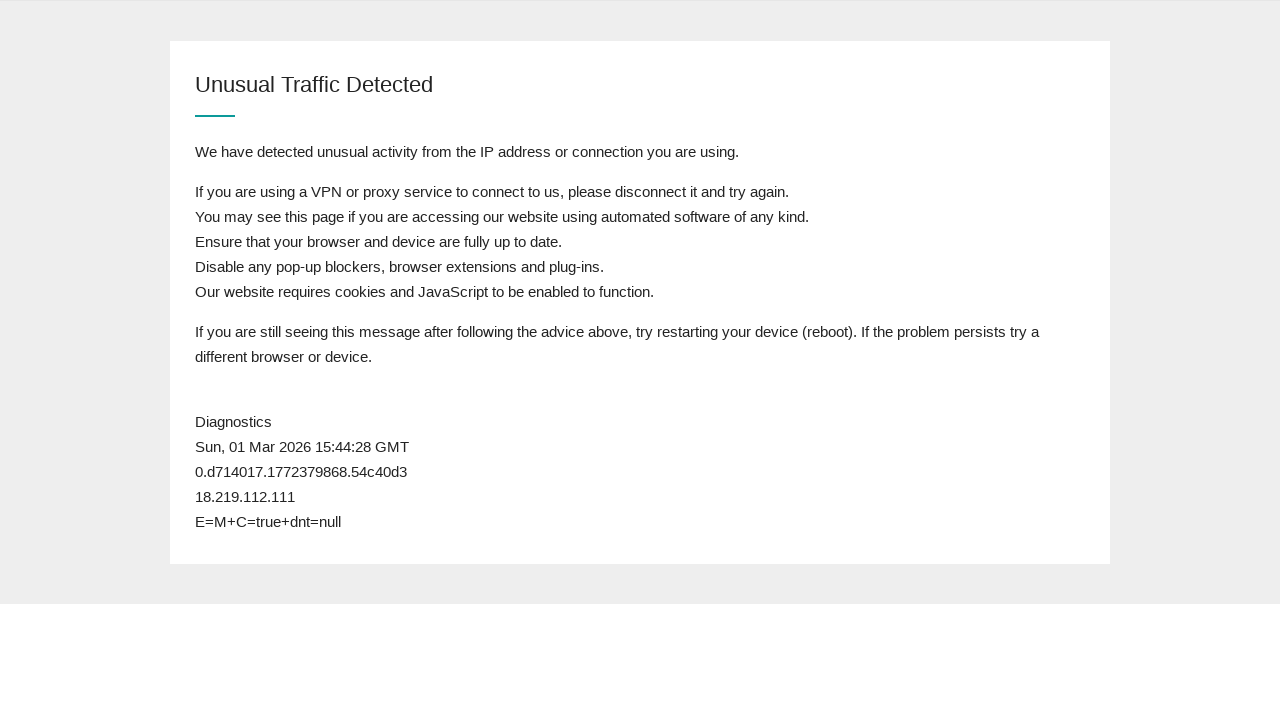

Page body loaded
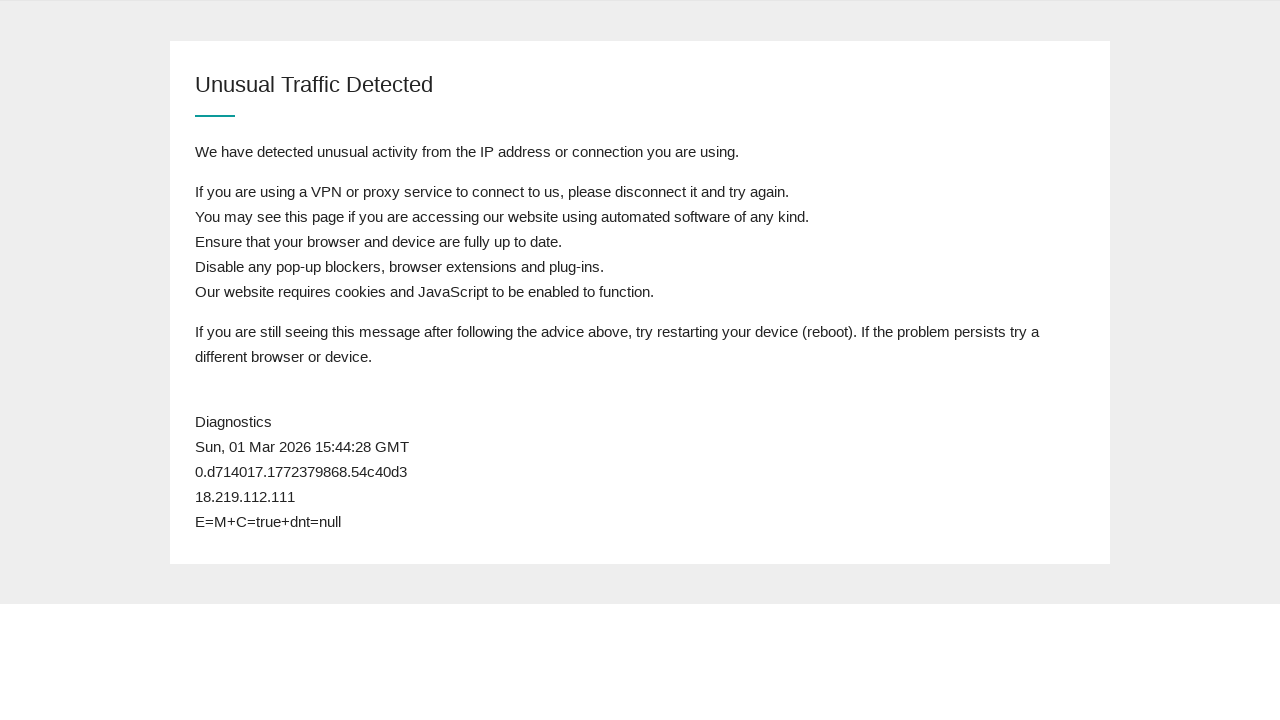

Retrieved page content to check for admission page
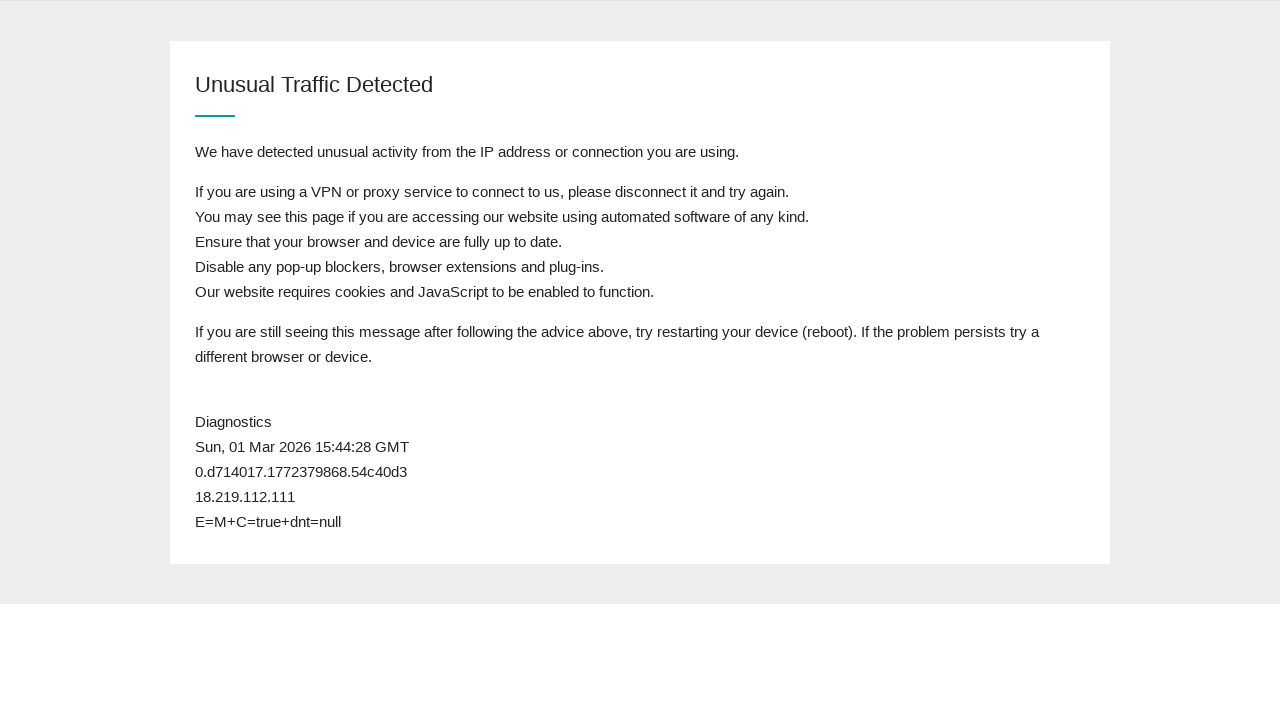

Admission text not found - waiting before next refresh
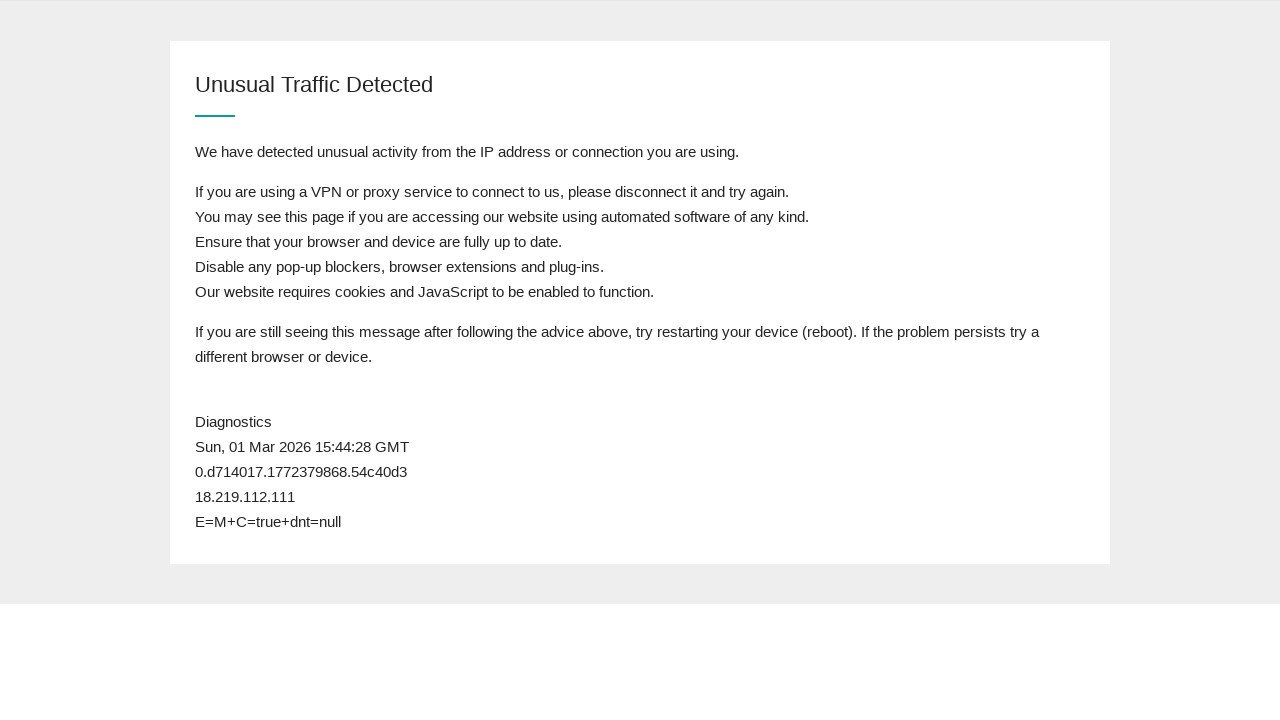

Refreshed page (attempt 36/50)
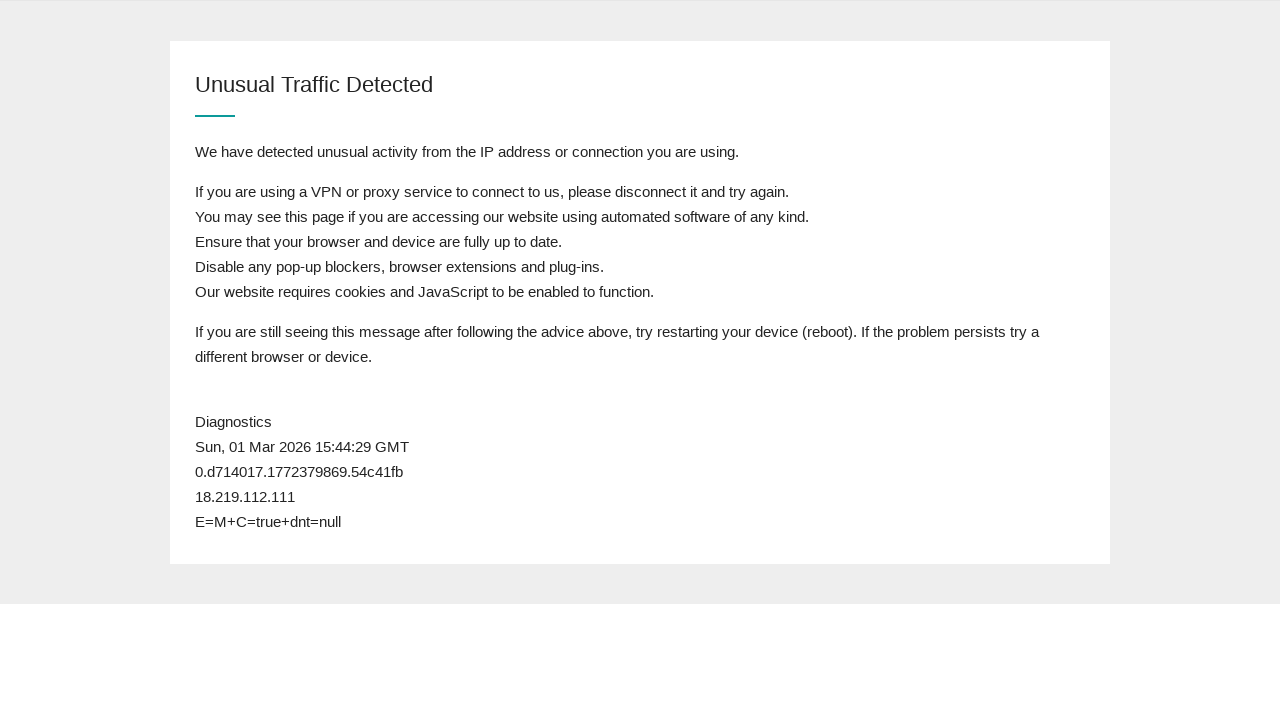

Page body loaded
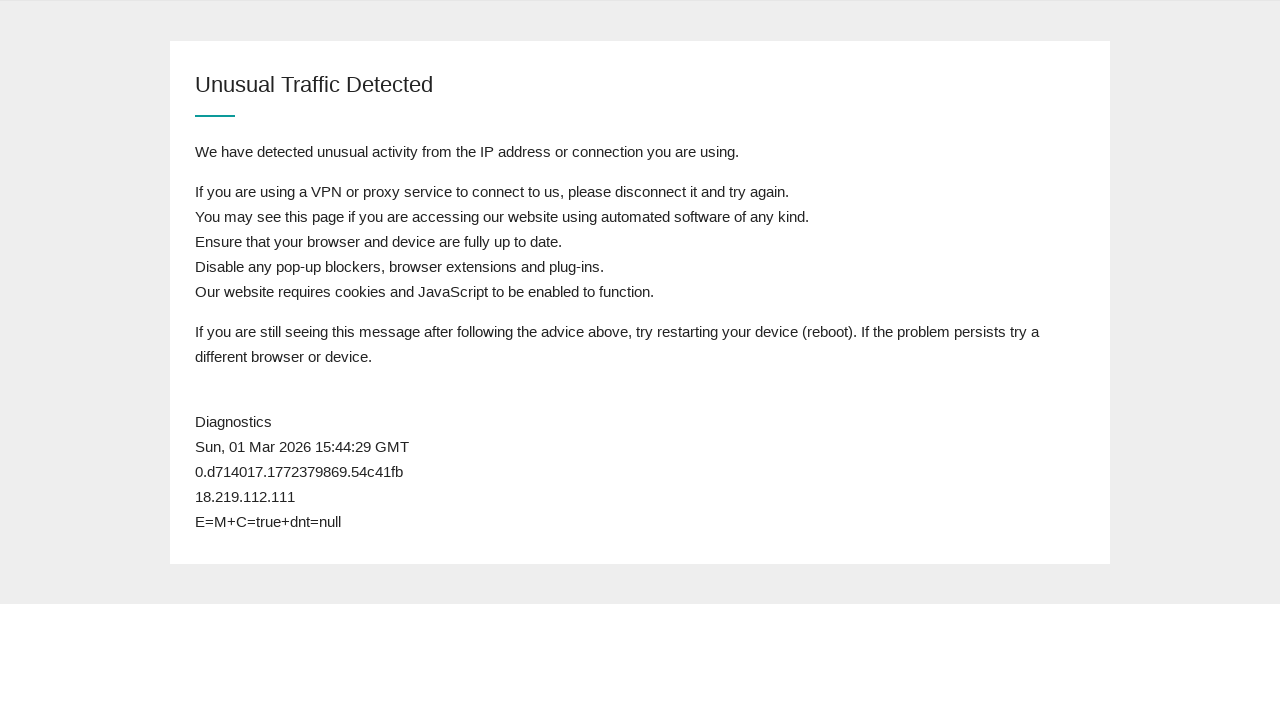

Retrieved page content to check for admission page
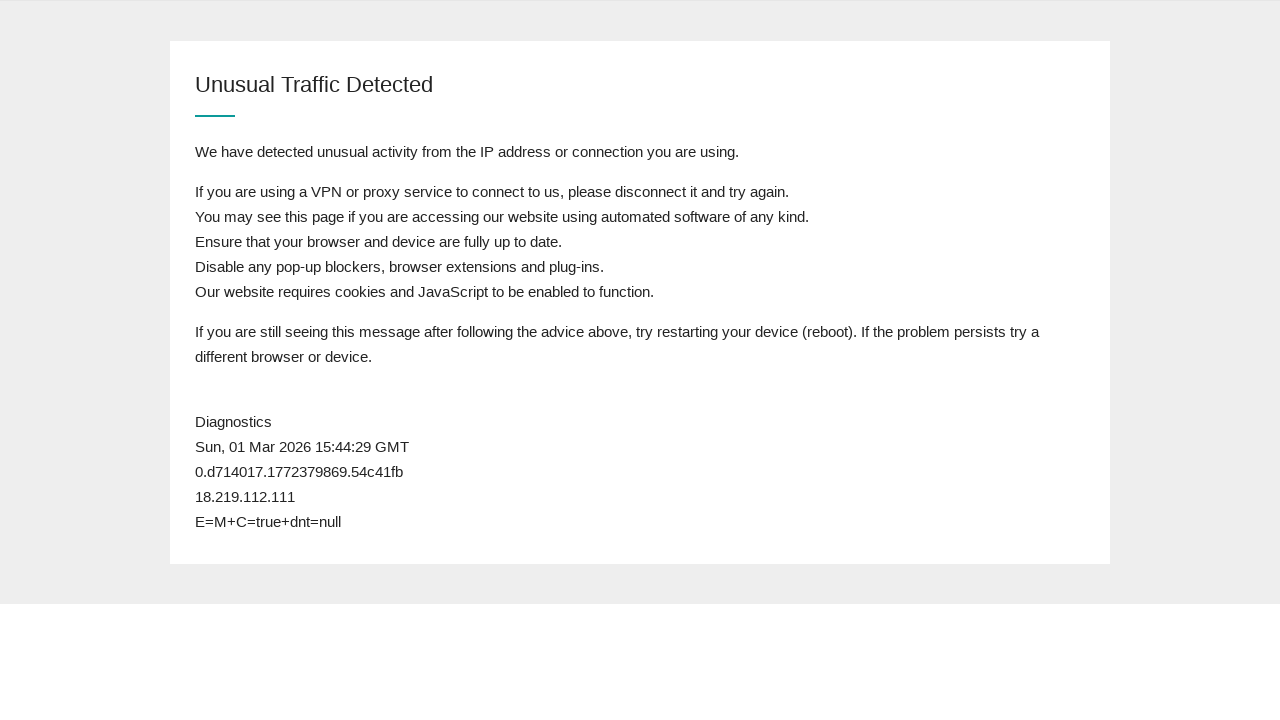

Admission text not found - waiting before next refresh
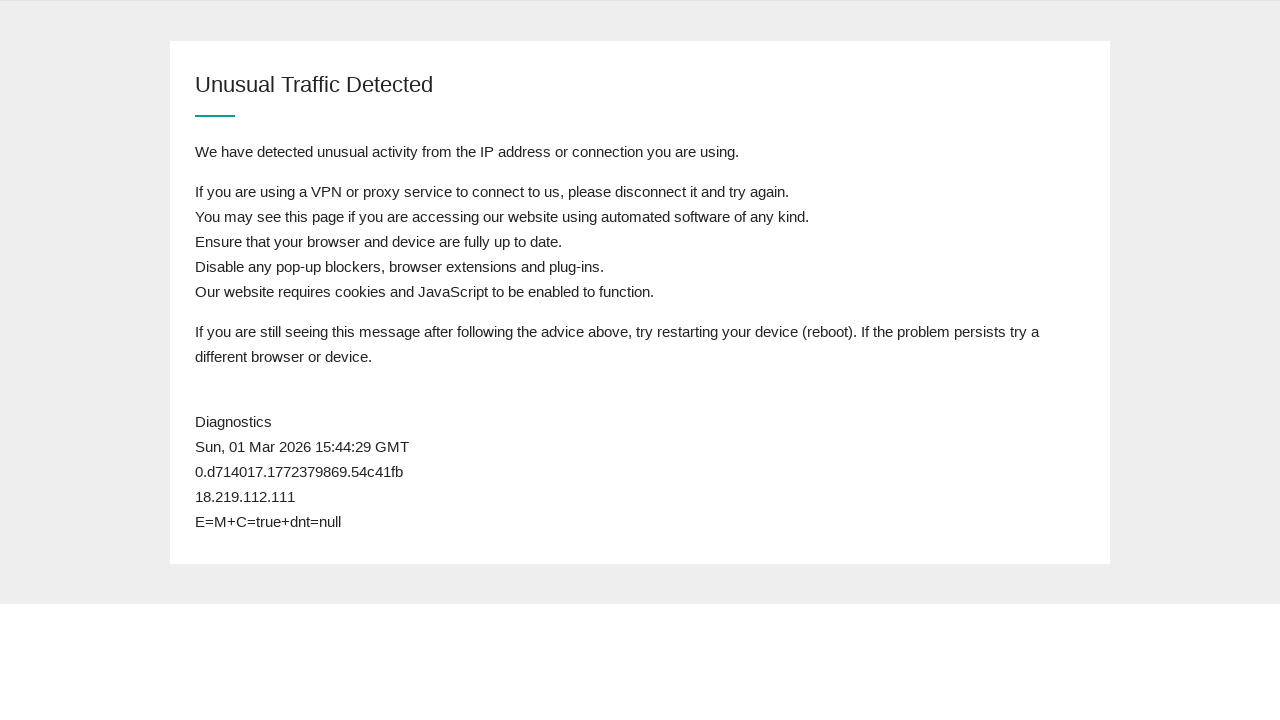

Refreshed page (attempt 37/50)
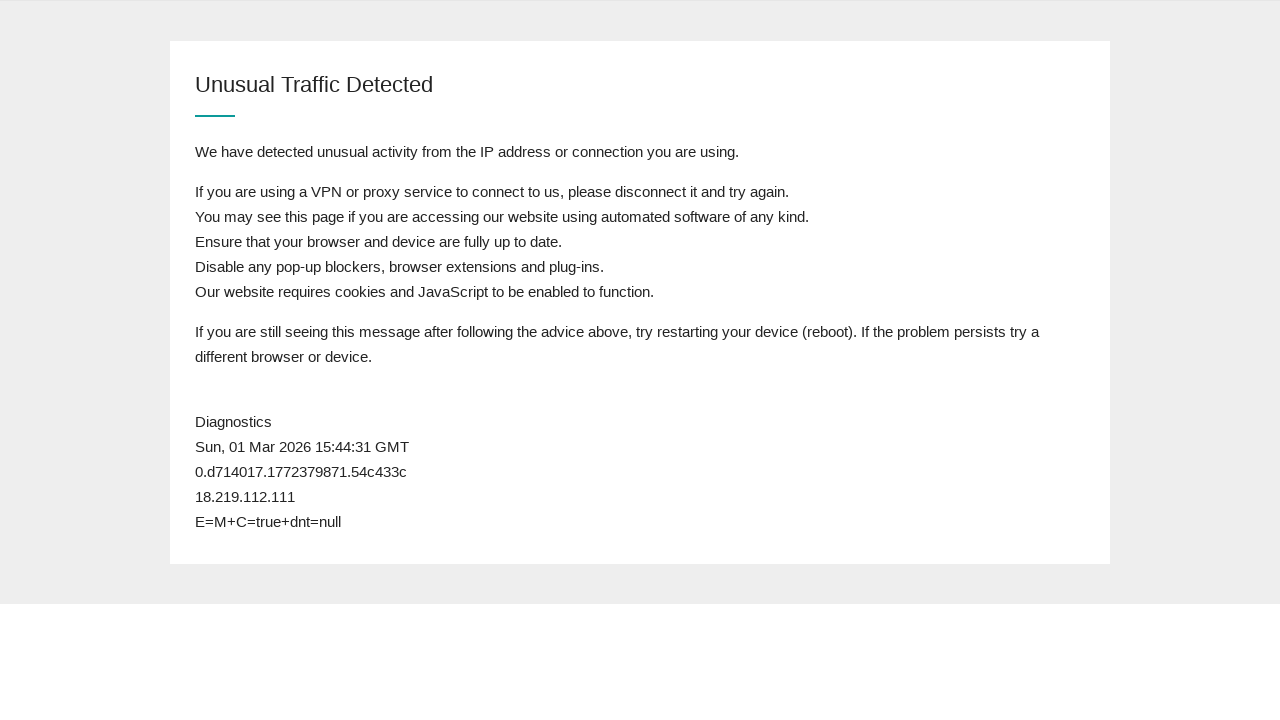

Page body loaded
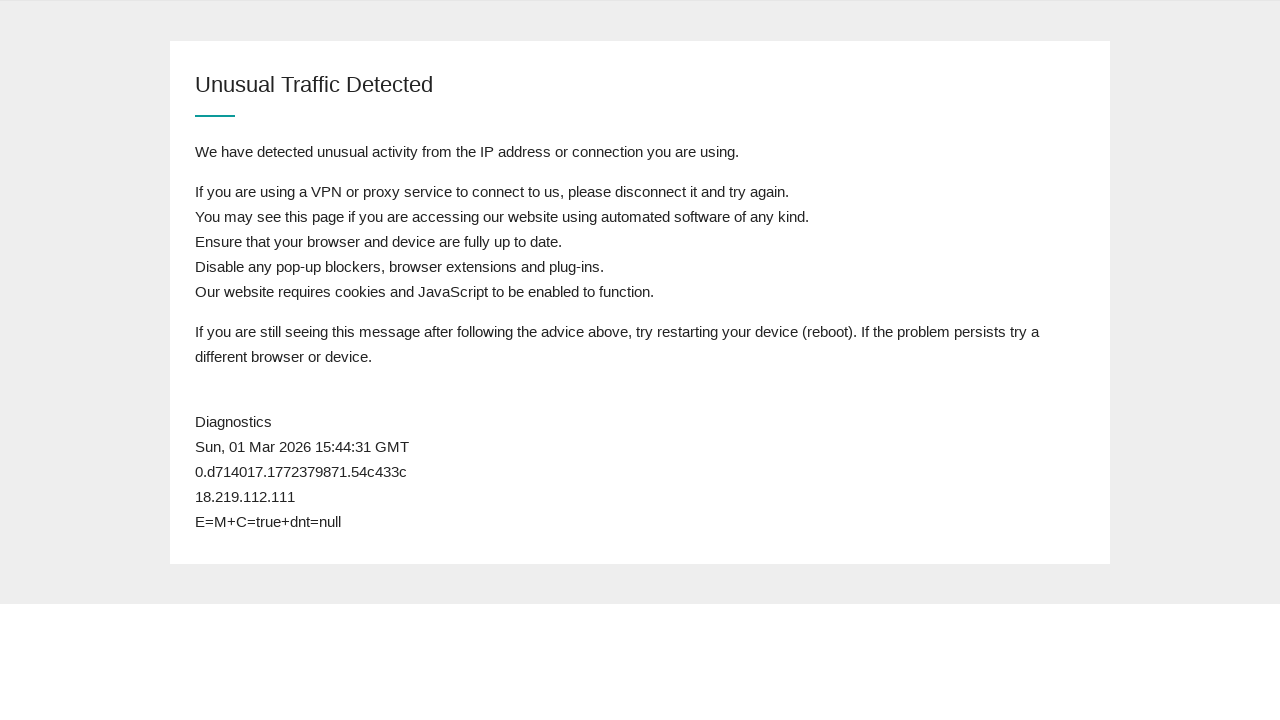

Retrieved page content to check for admission page
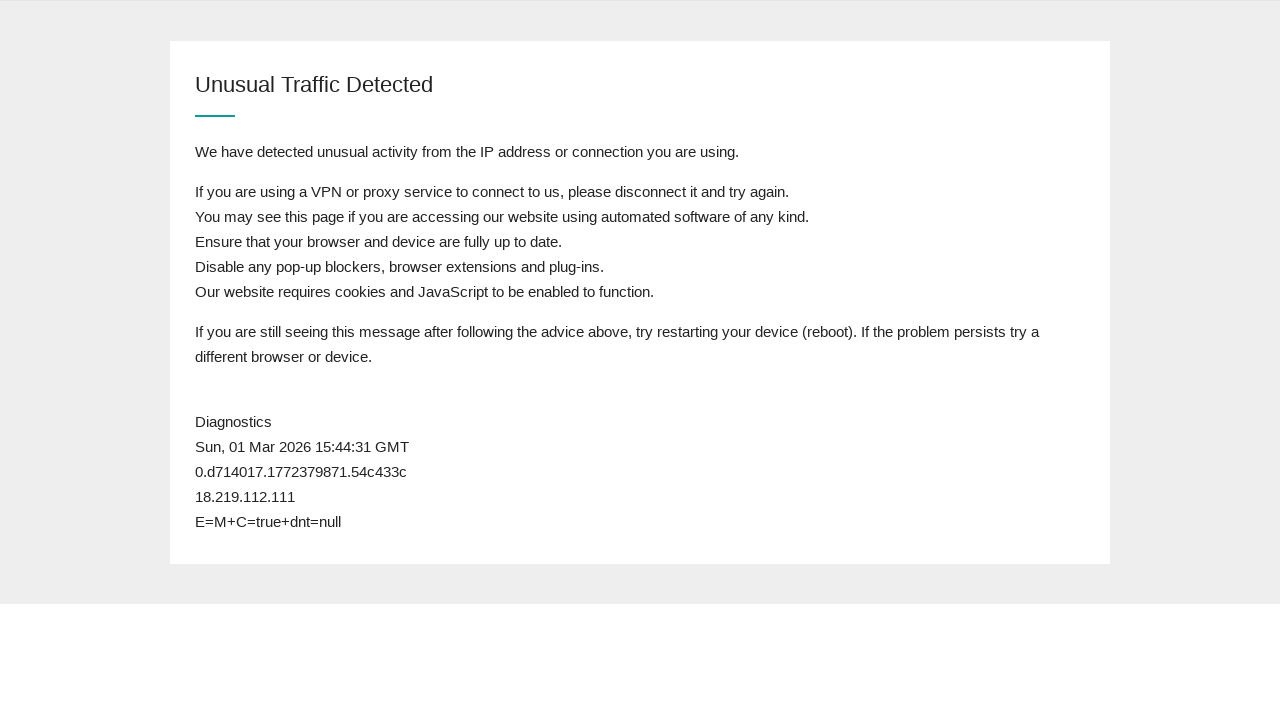

Admission text not found - waiting before next refresh
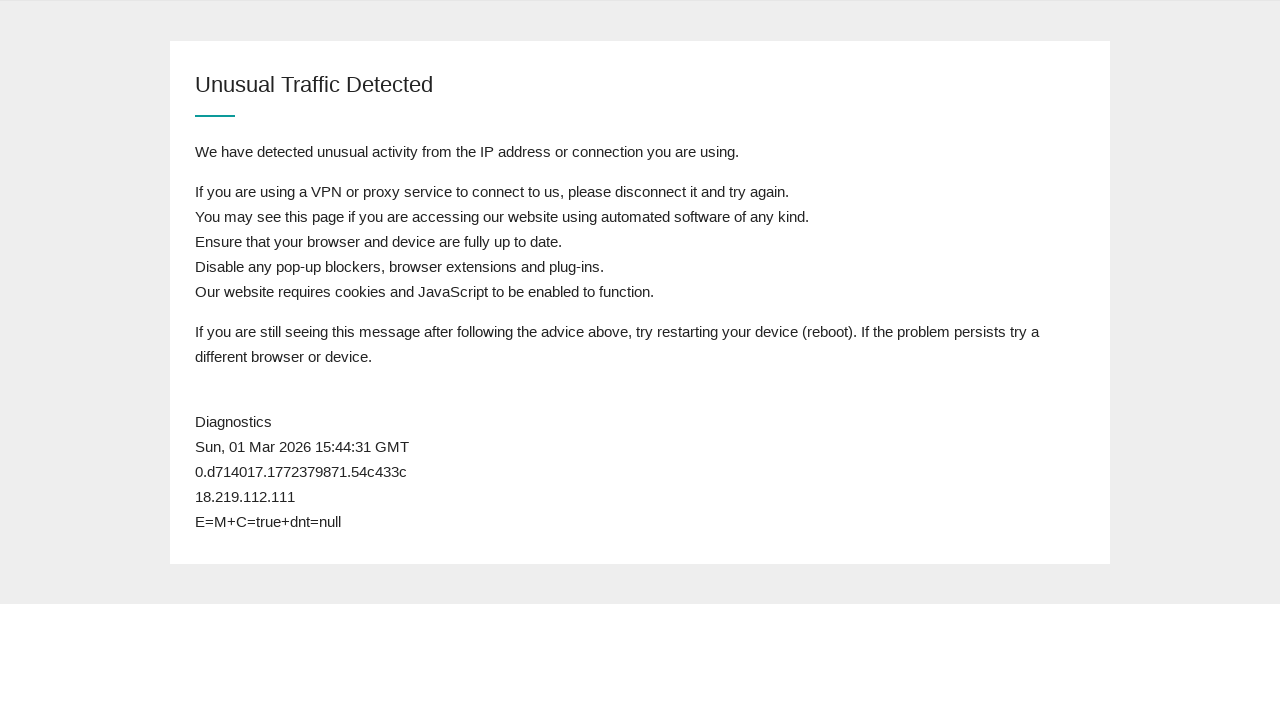

Refreshed page (attempt 38/50)
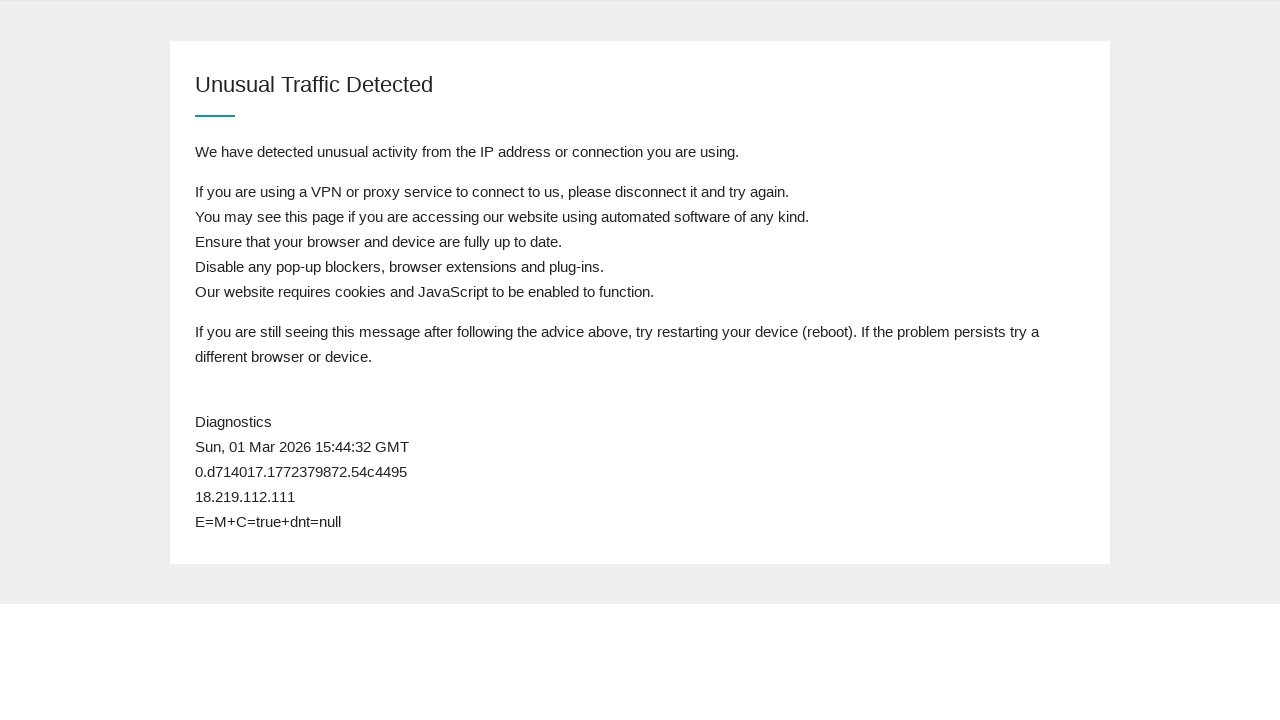

Page body loaded
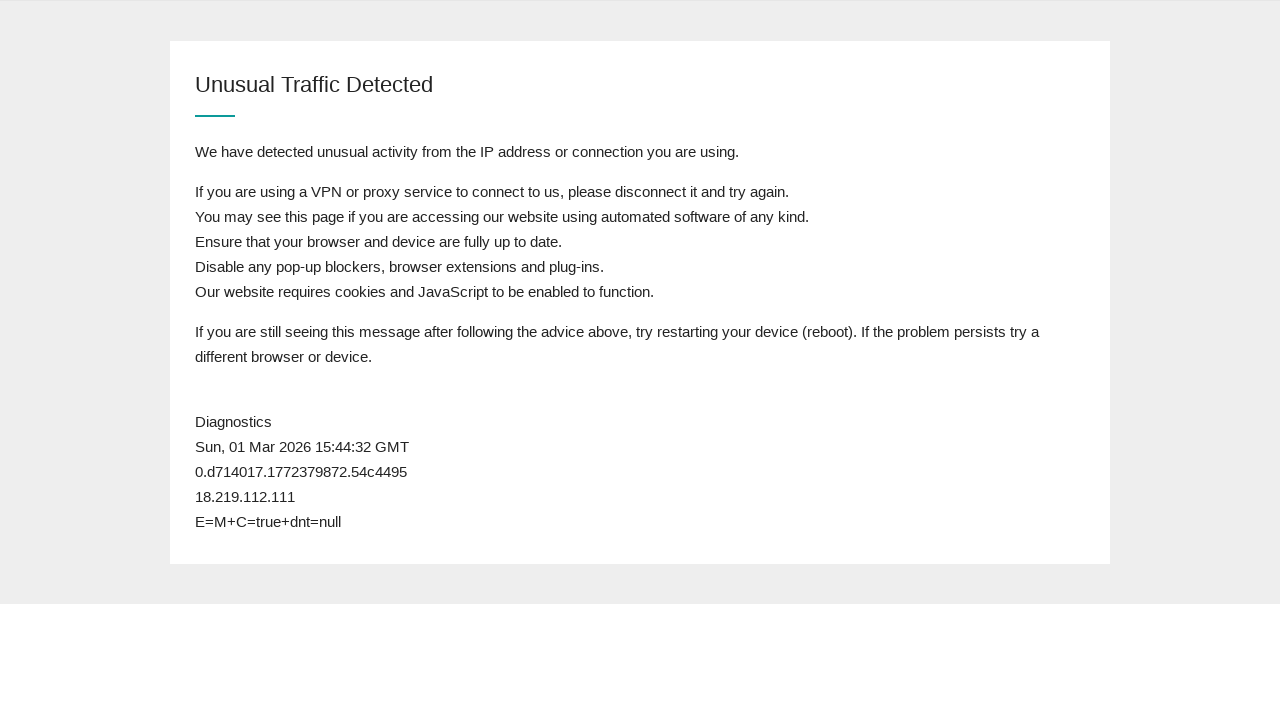

Retrieved page content to check for admission page
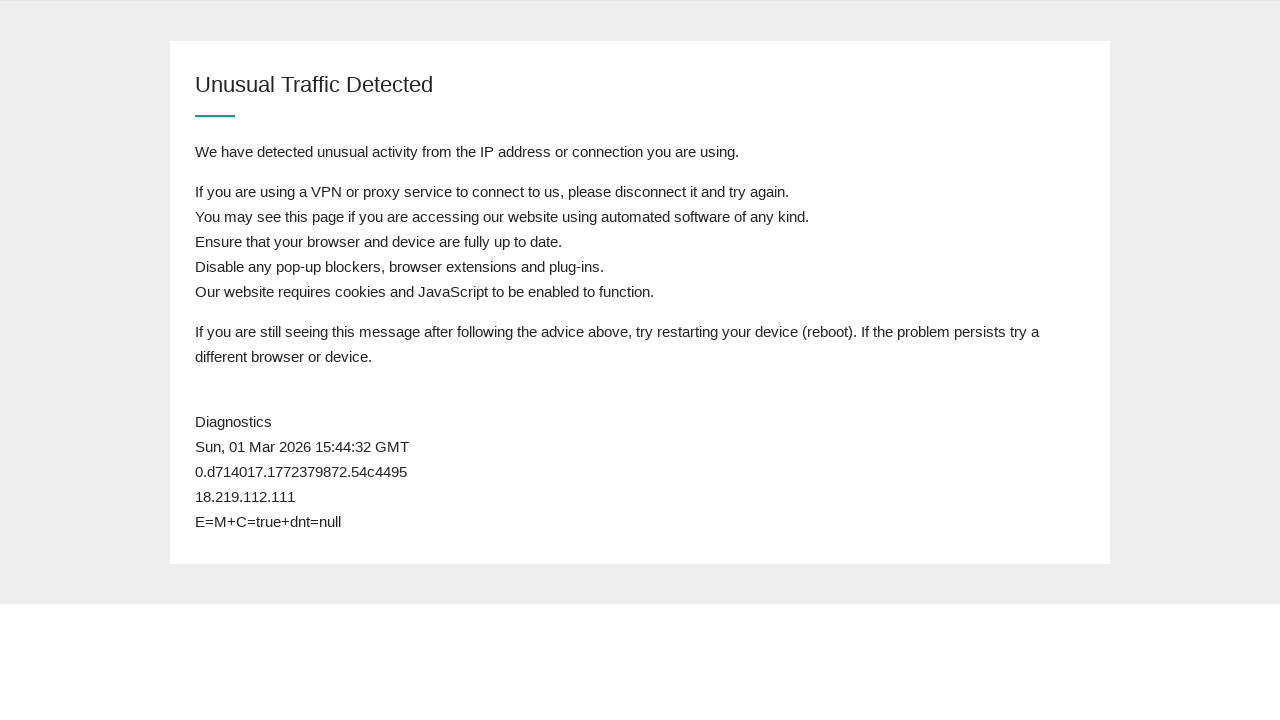

Admission text not found - waiting before next refresh
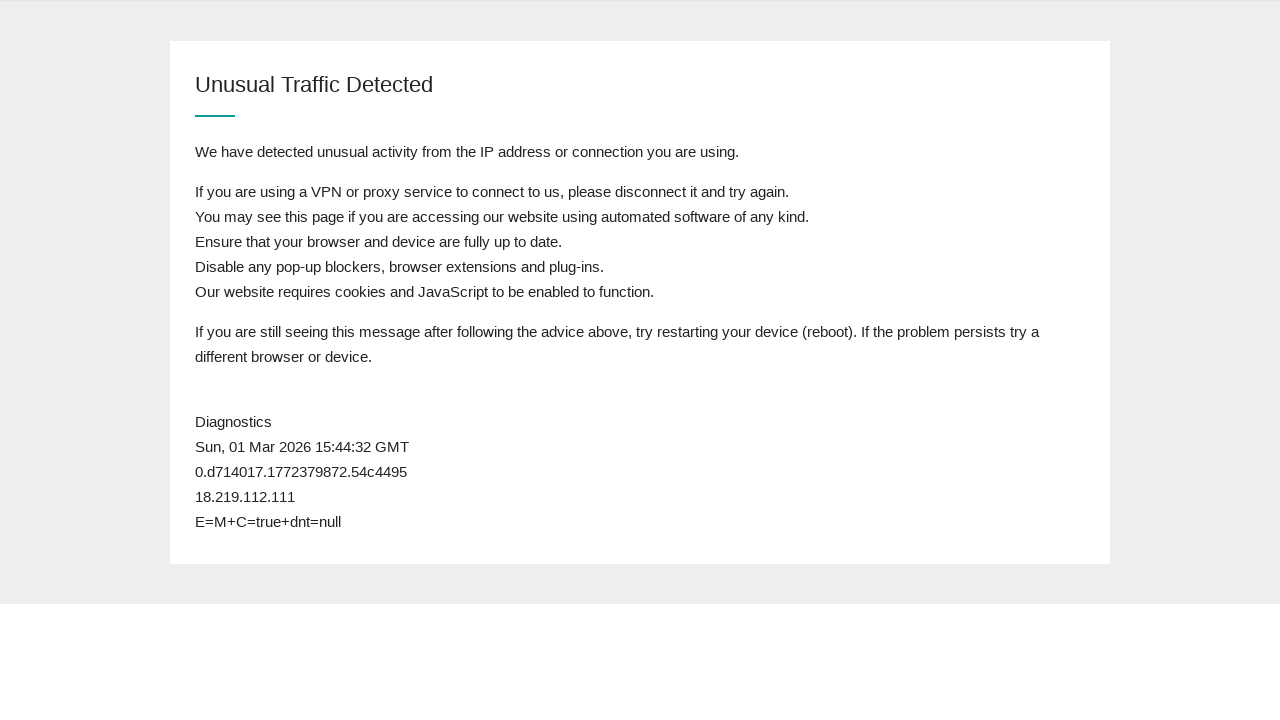

Refreshed page (attempt 39/50)
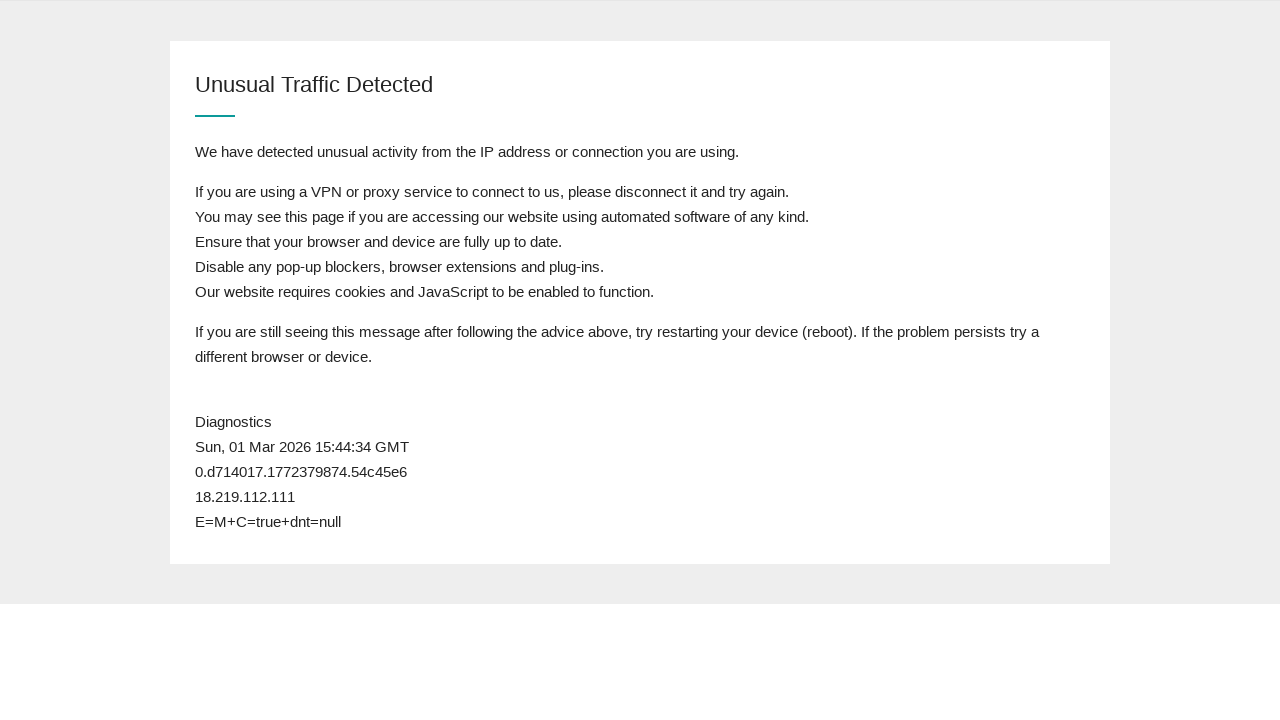

Page body loaded
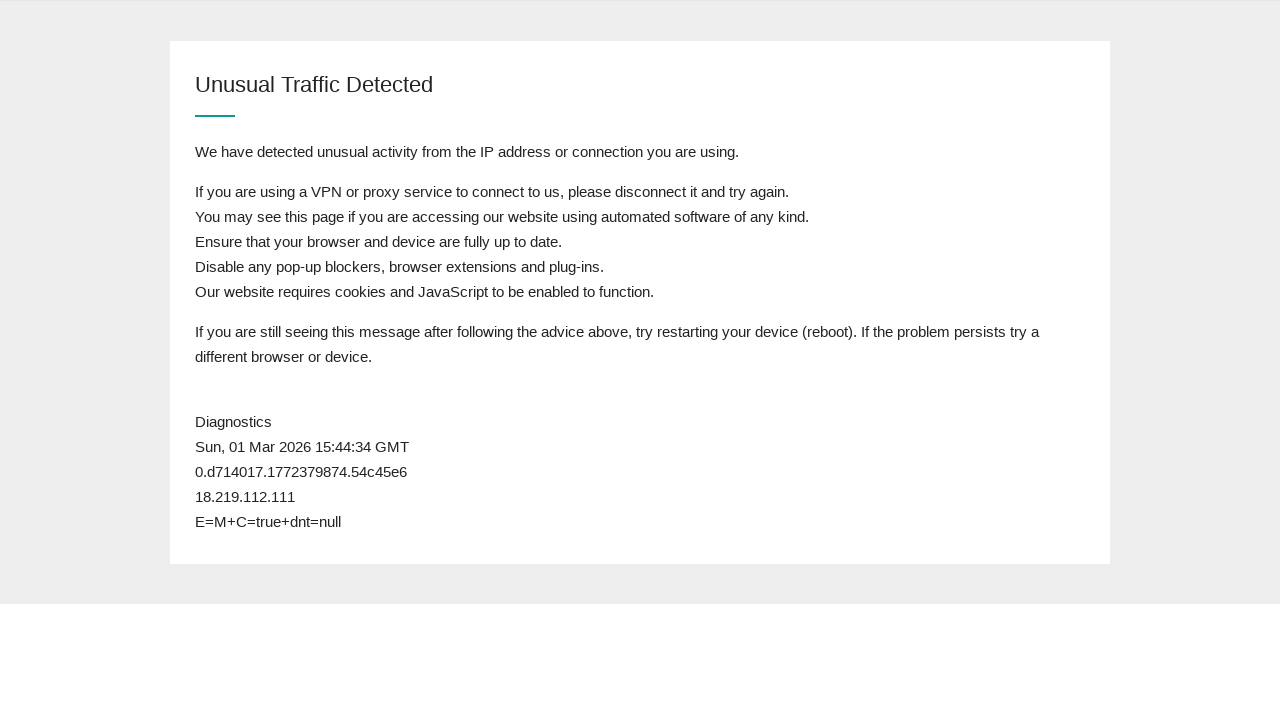

Retrieved page content to check for admission page
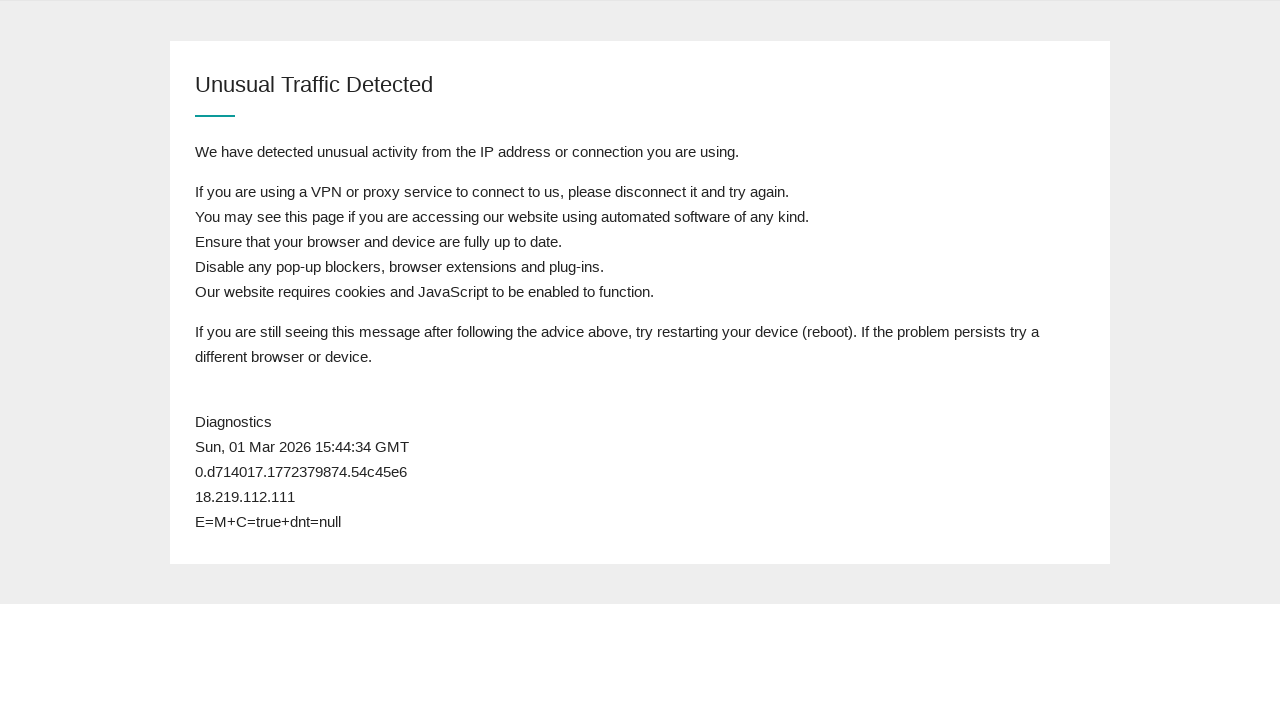

Admission text not found - waiting before next refresh
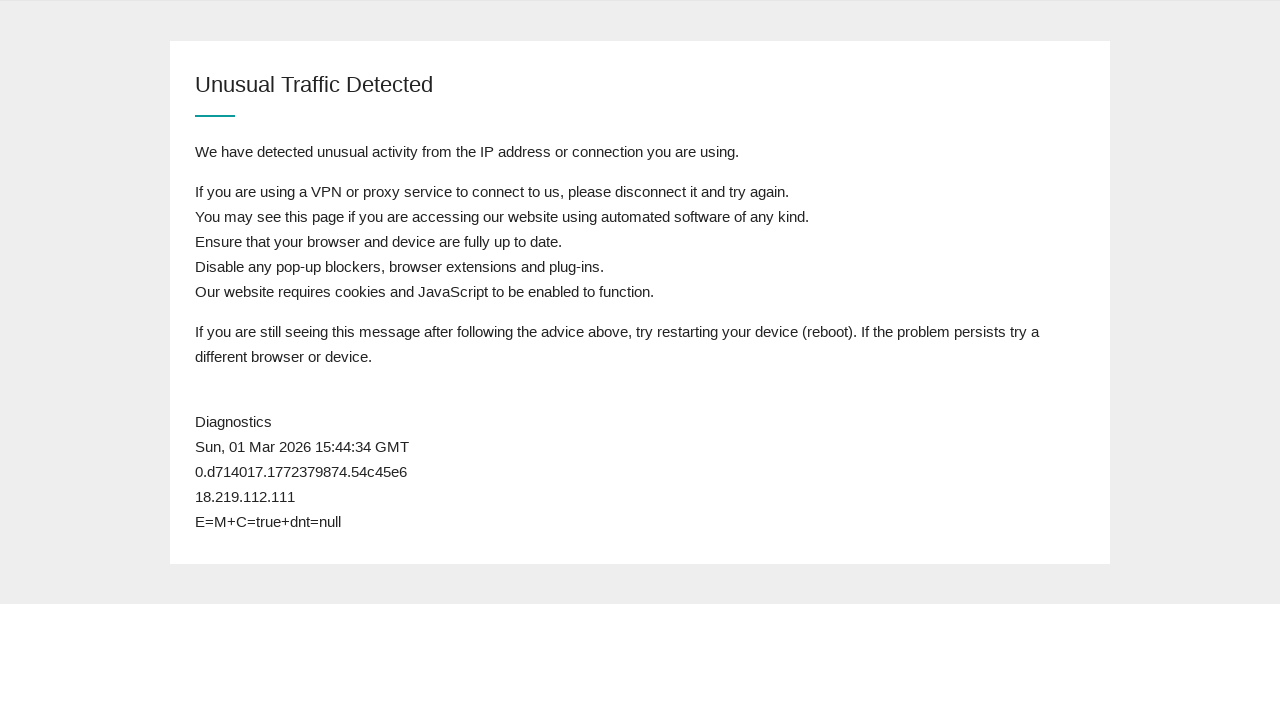

Refreshed page (attempt 40/50)
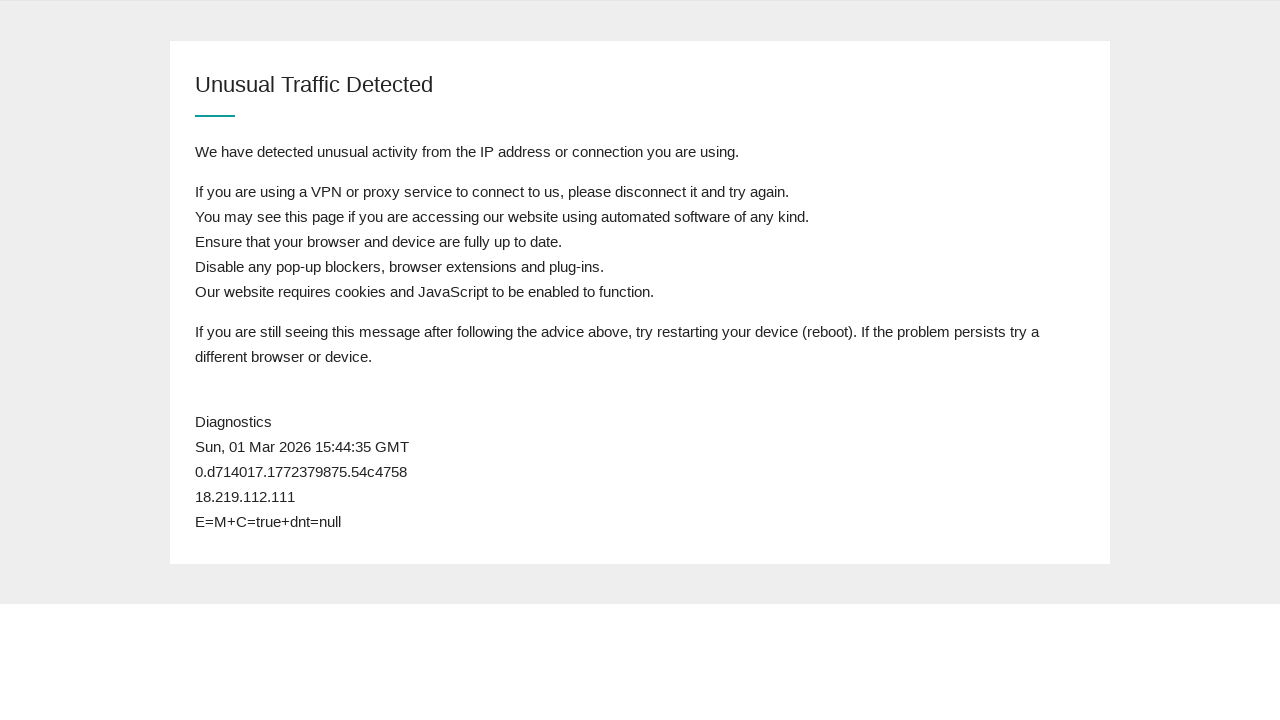

Page body loaded
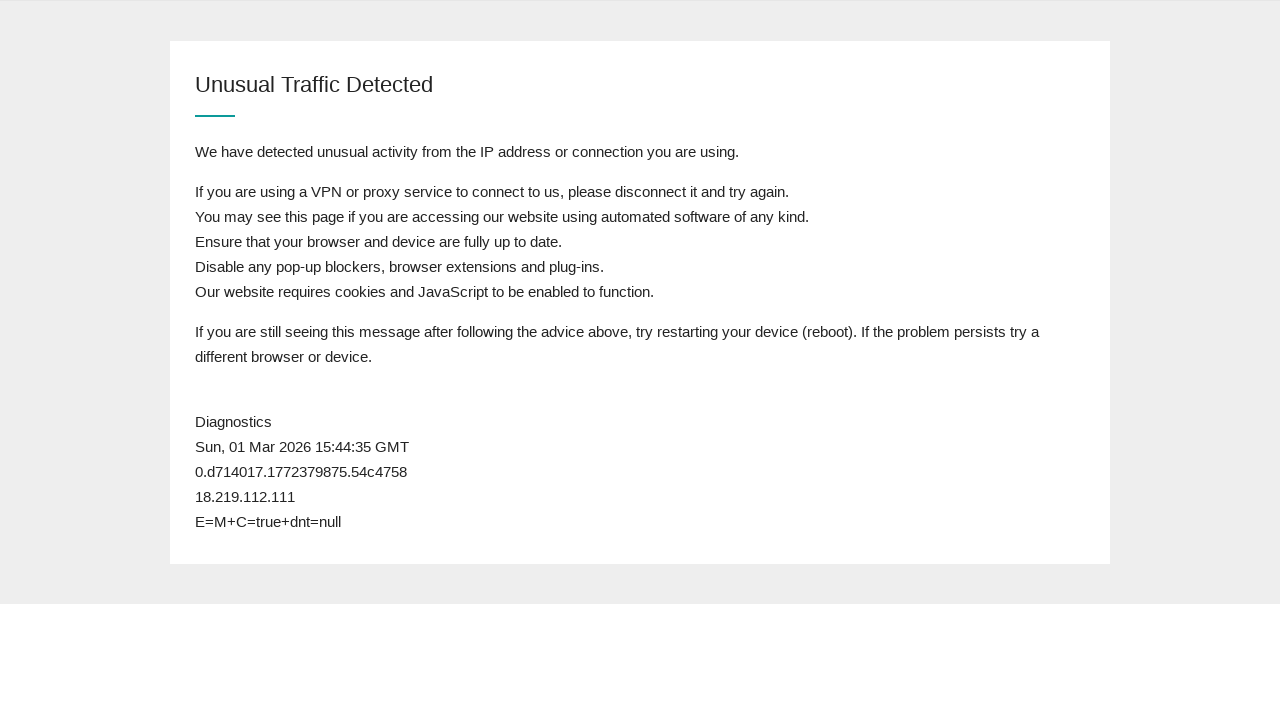

Retrieved page content to check for admission page
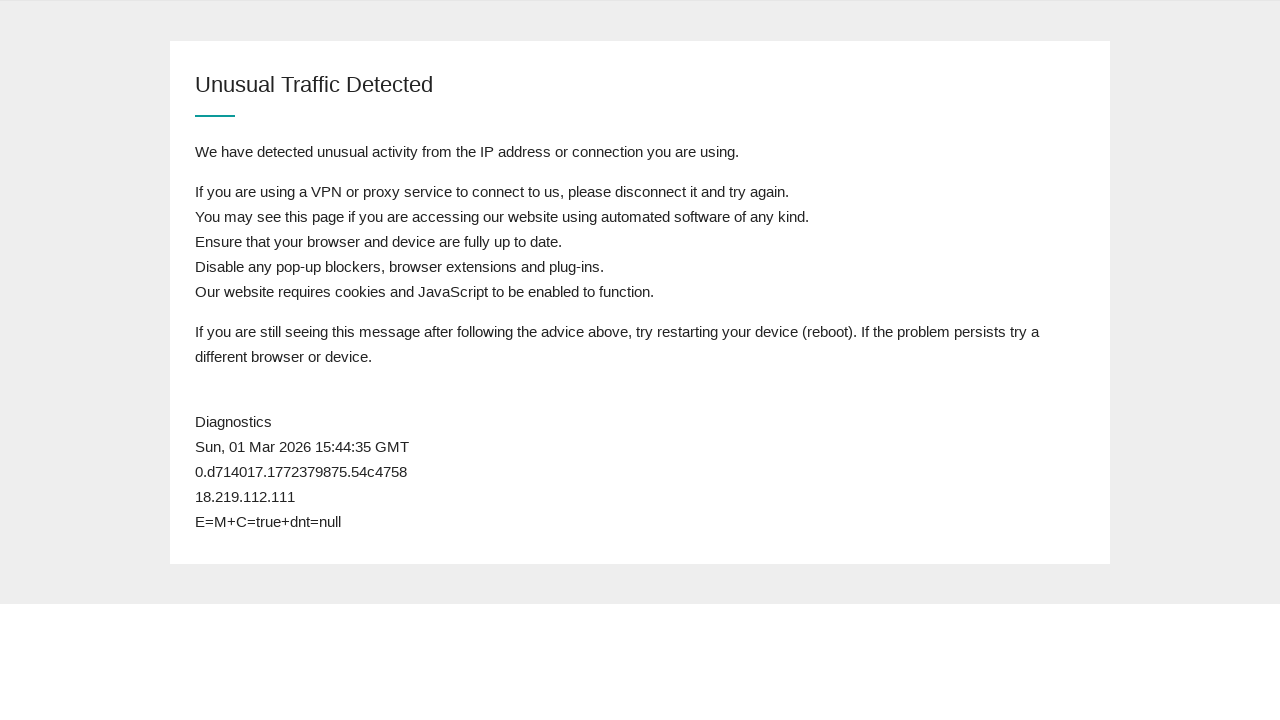

Admission text not found - waiting before next refresh
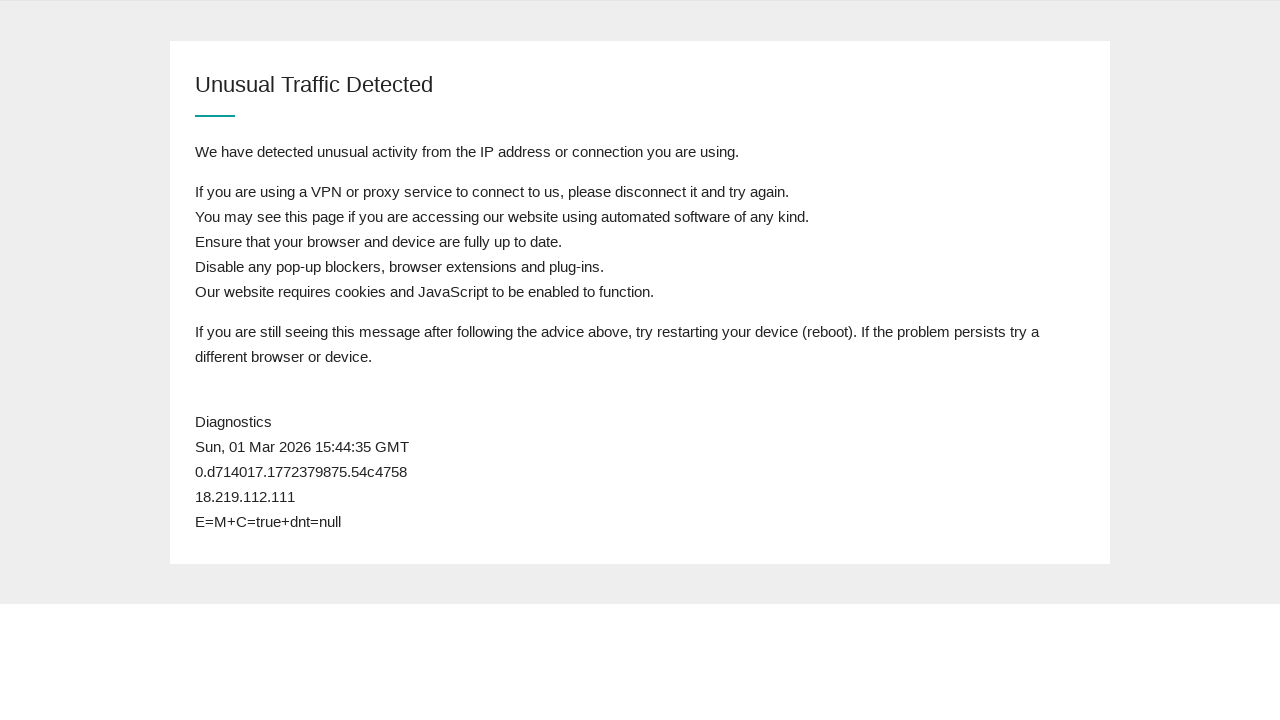

Refreshed page (attempt 41/50)
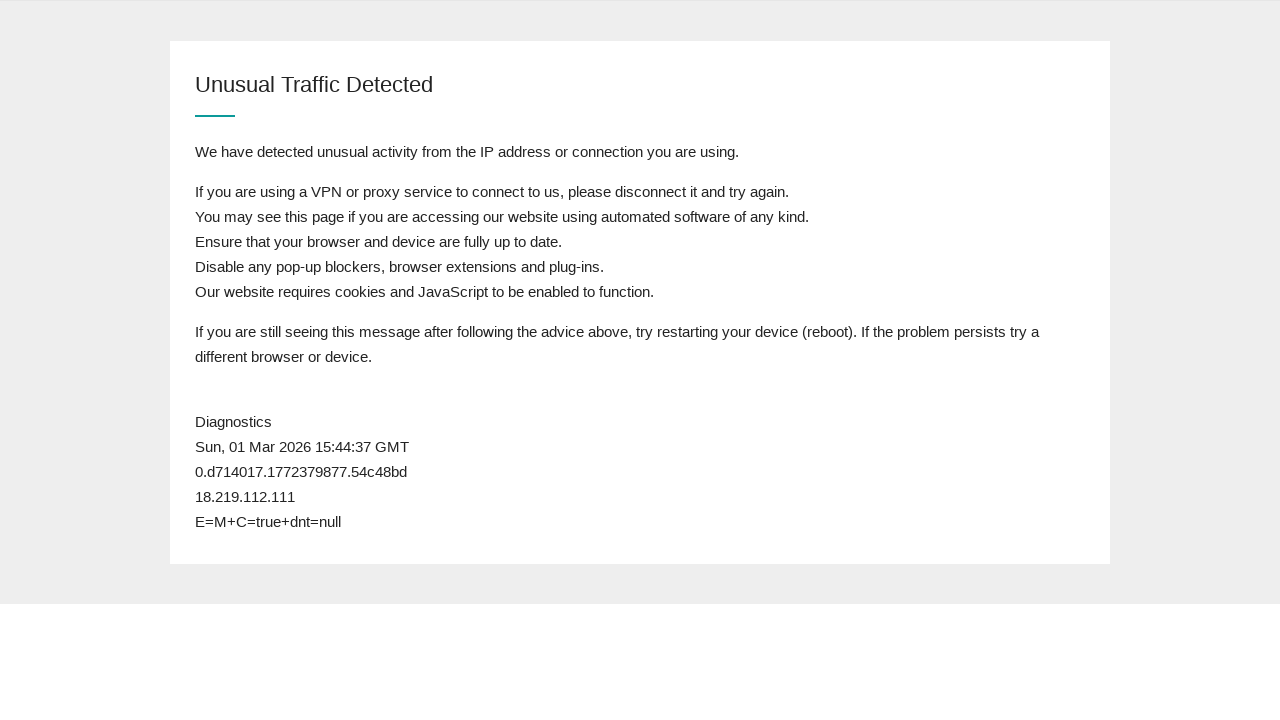

Page body loaded
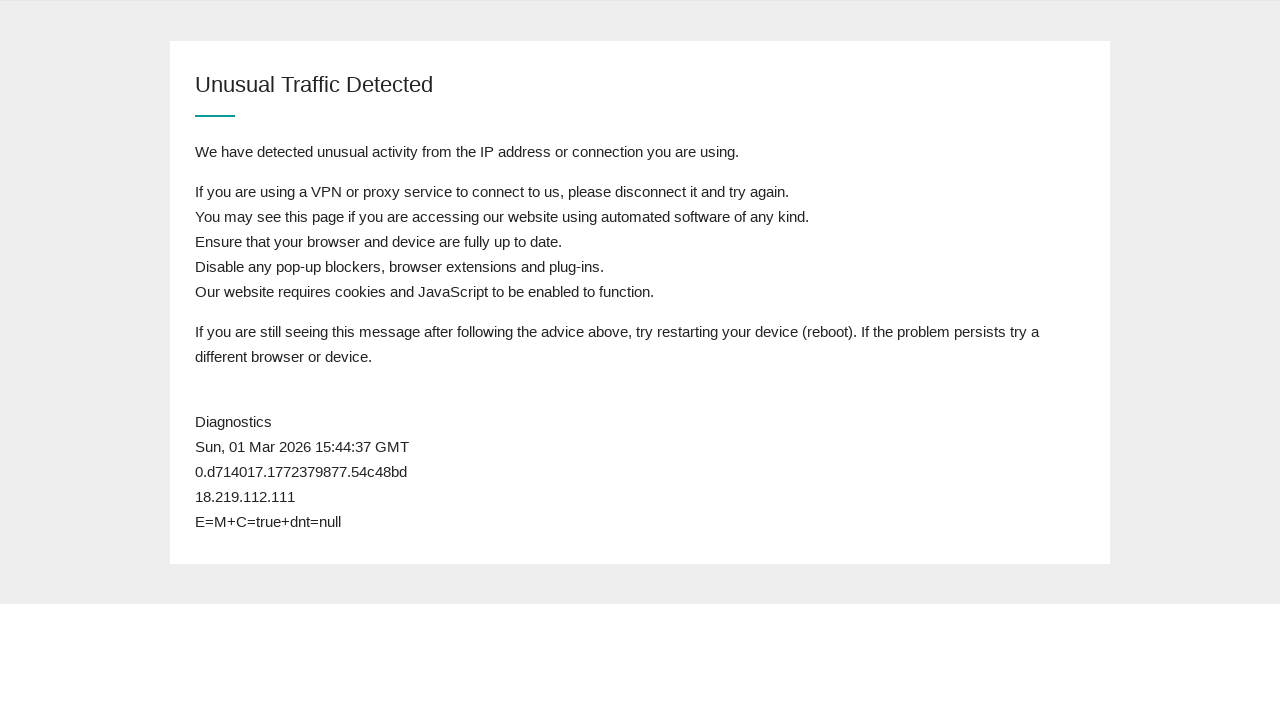

Retrieved page content to check for admission page
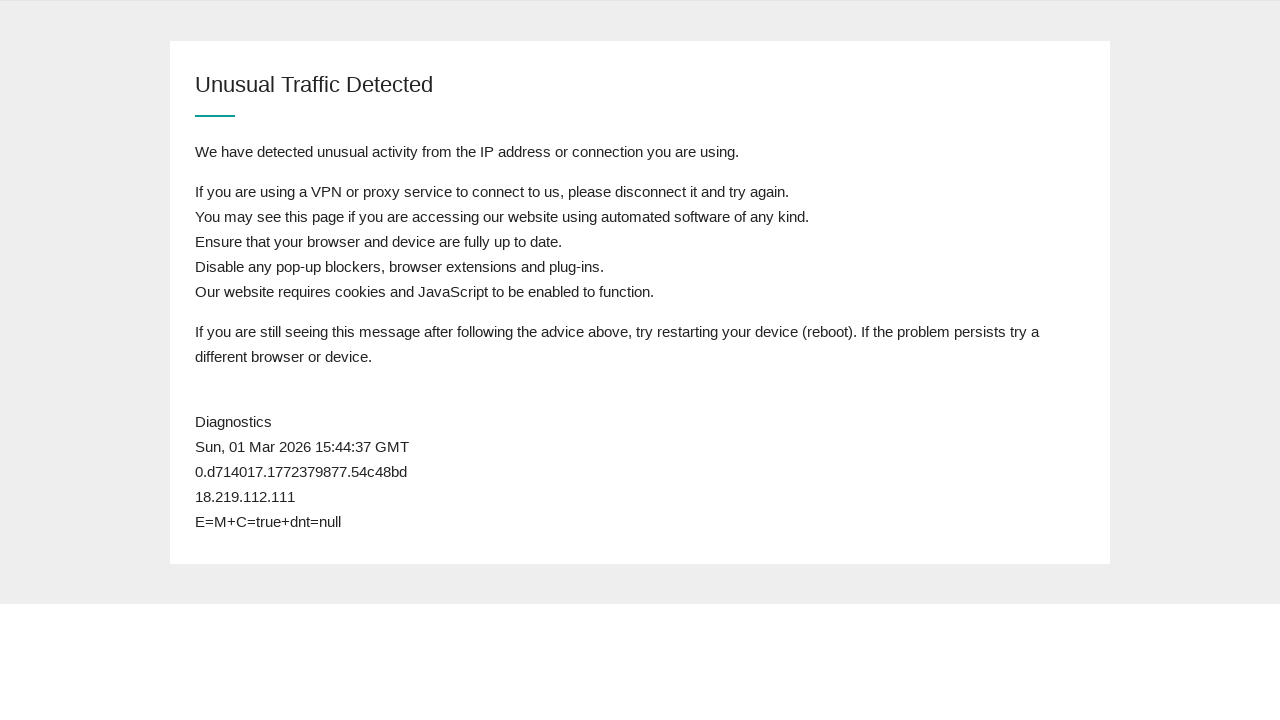

Admission text not found - waiting before next refresh
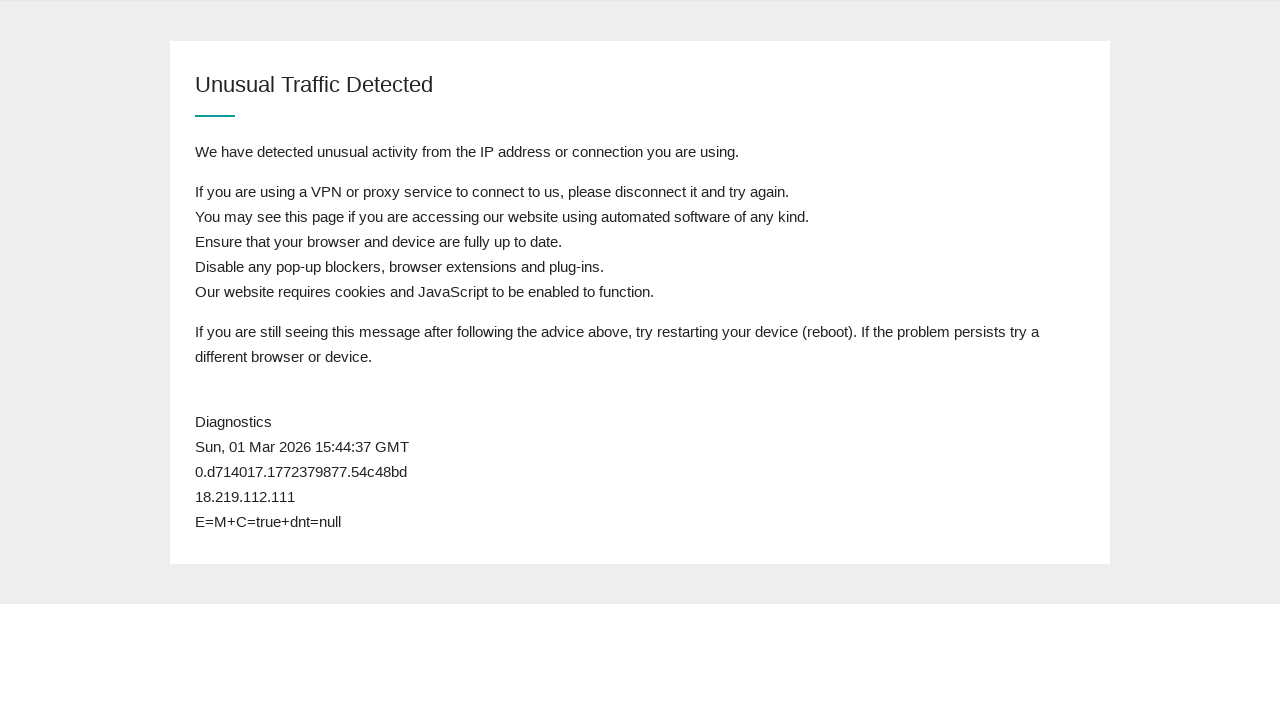

Refreshed page (attempt 42/50)
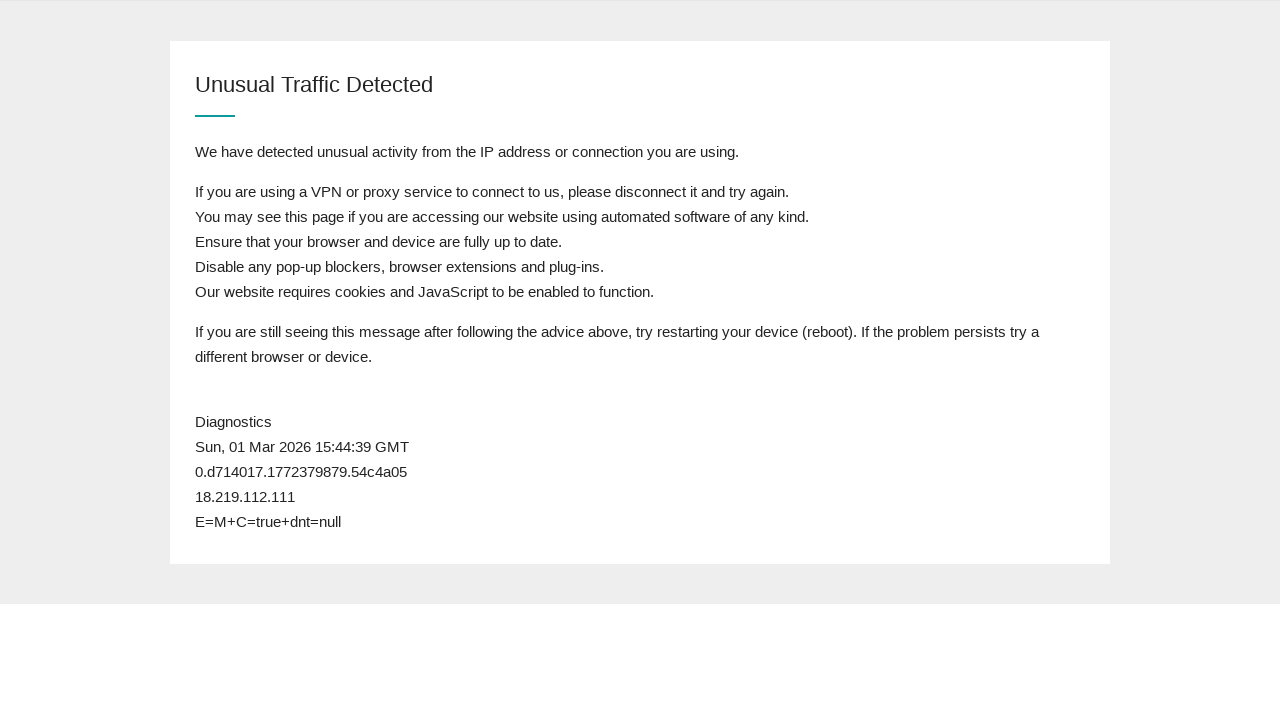

Page body loaded
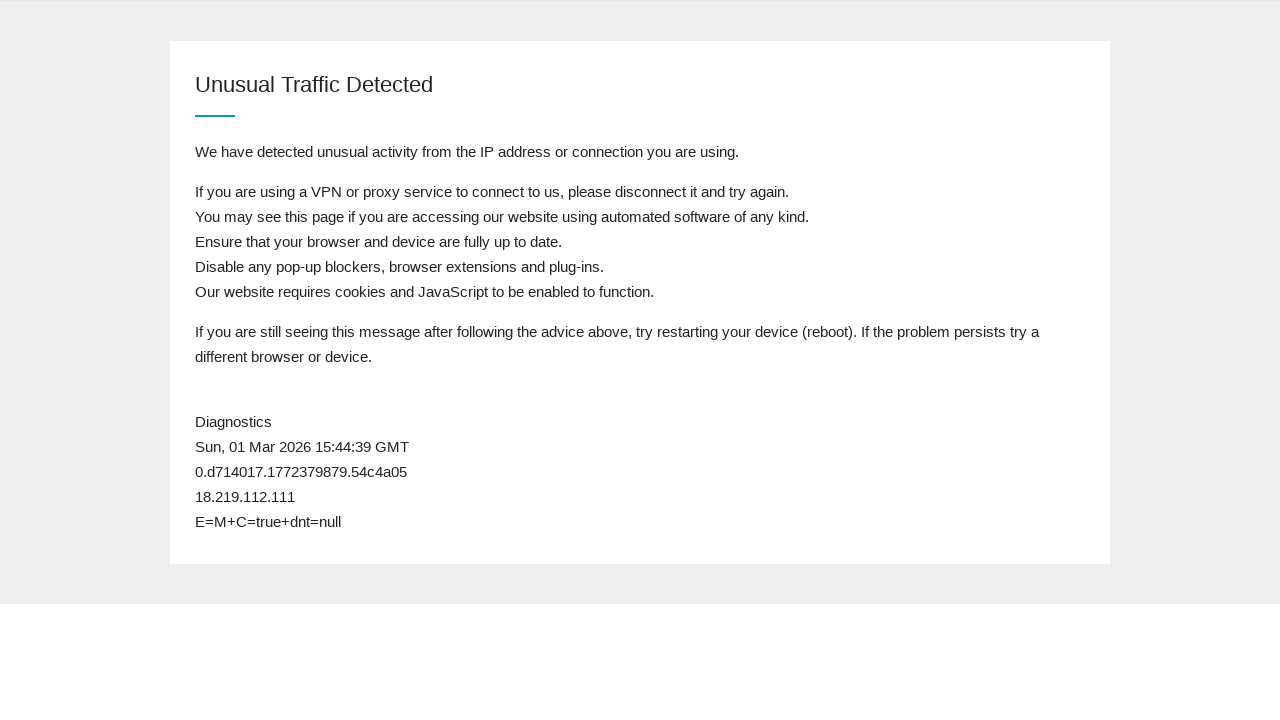

Retrieved page content to check for admission page
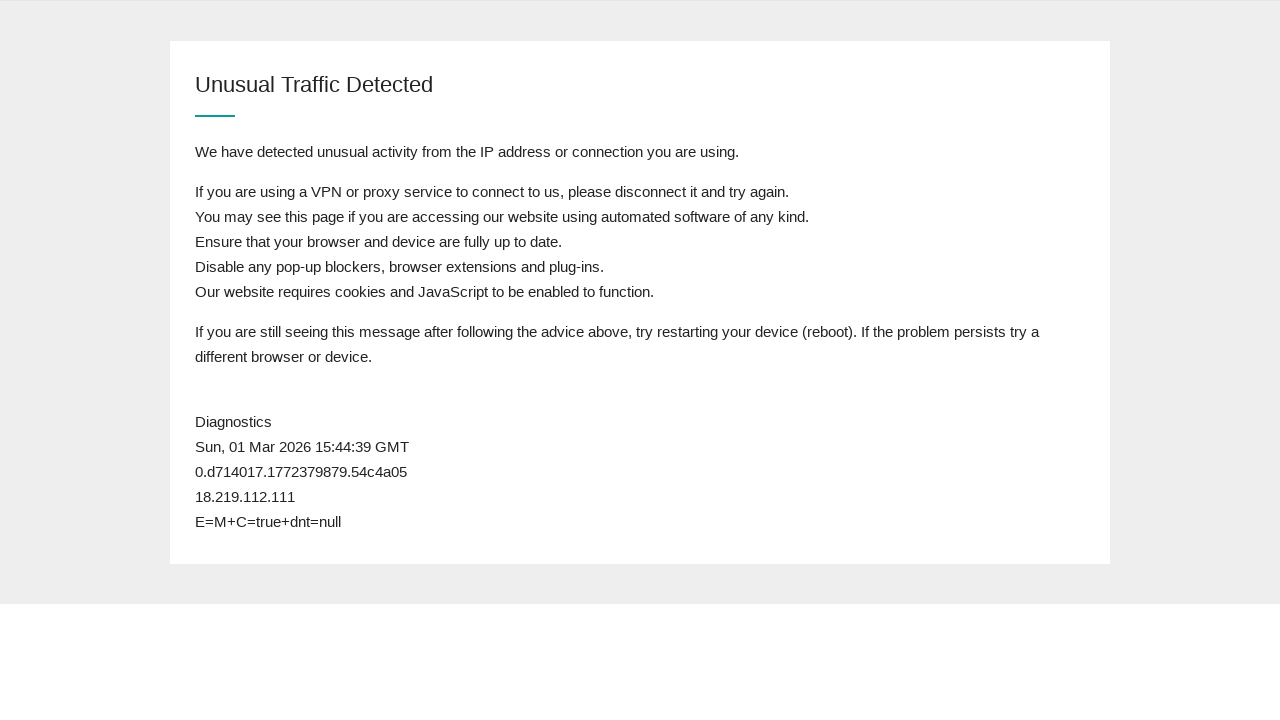

Admission text not found - waiting before next refresh
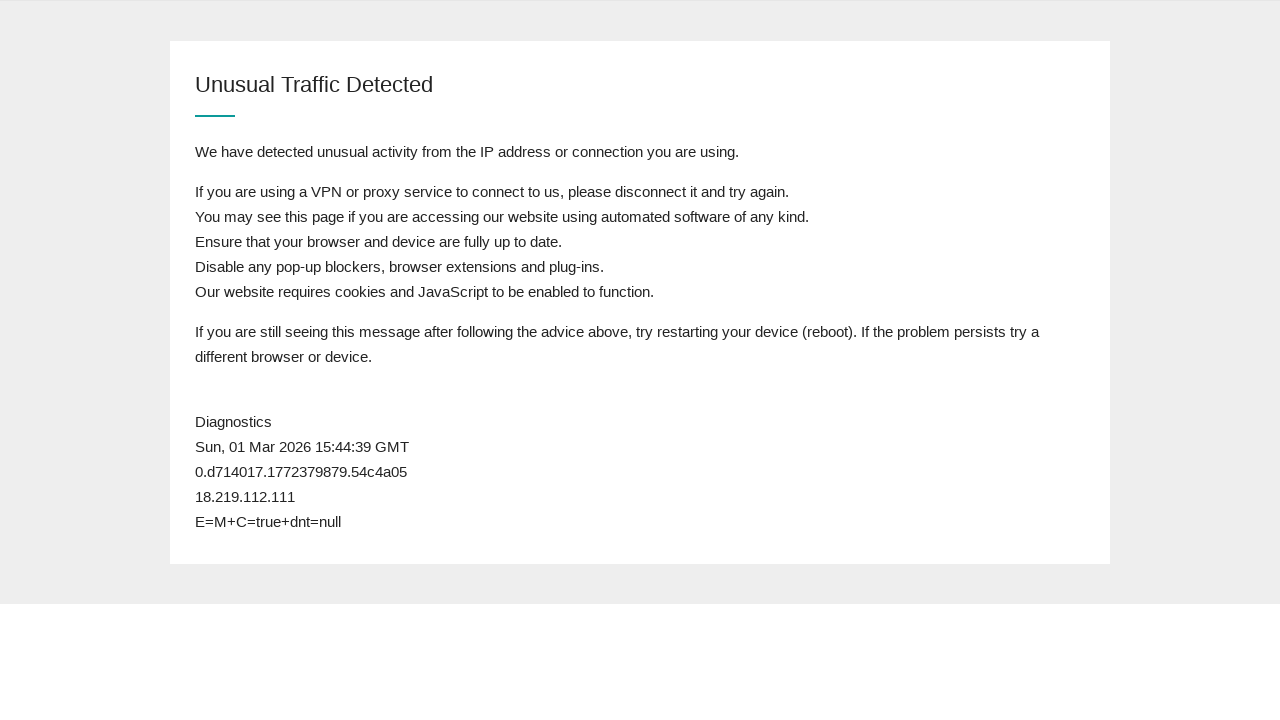

Refreshed page (attempt 43/50)
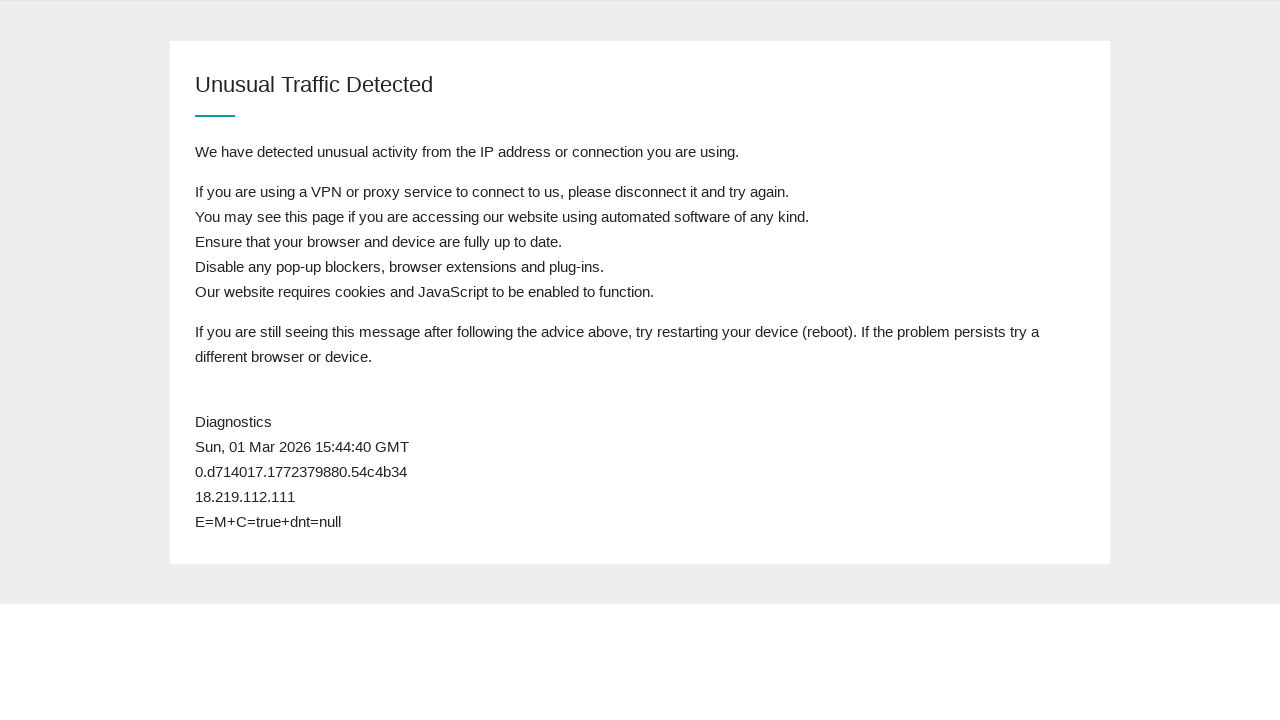

Page body loaded
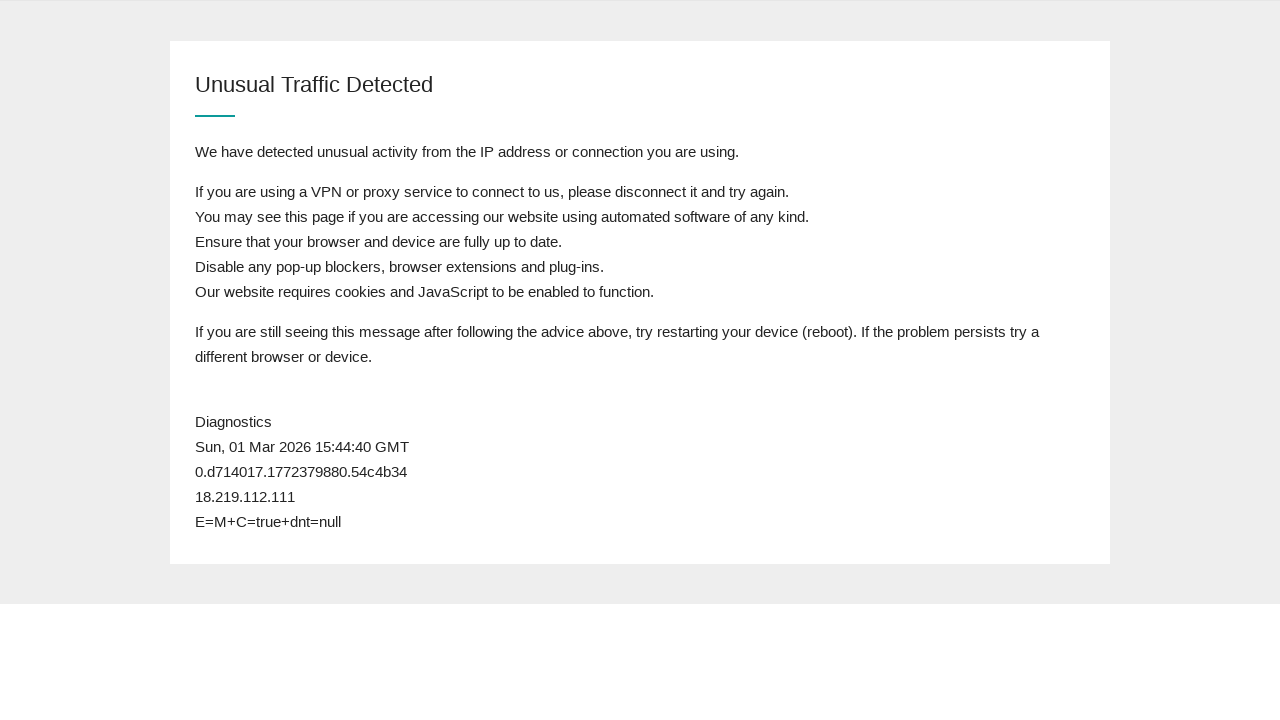

Retrieved page content to check for admission page
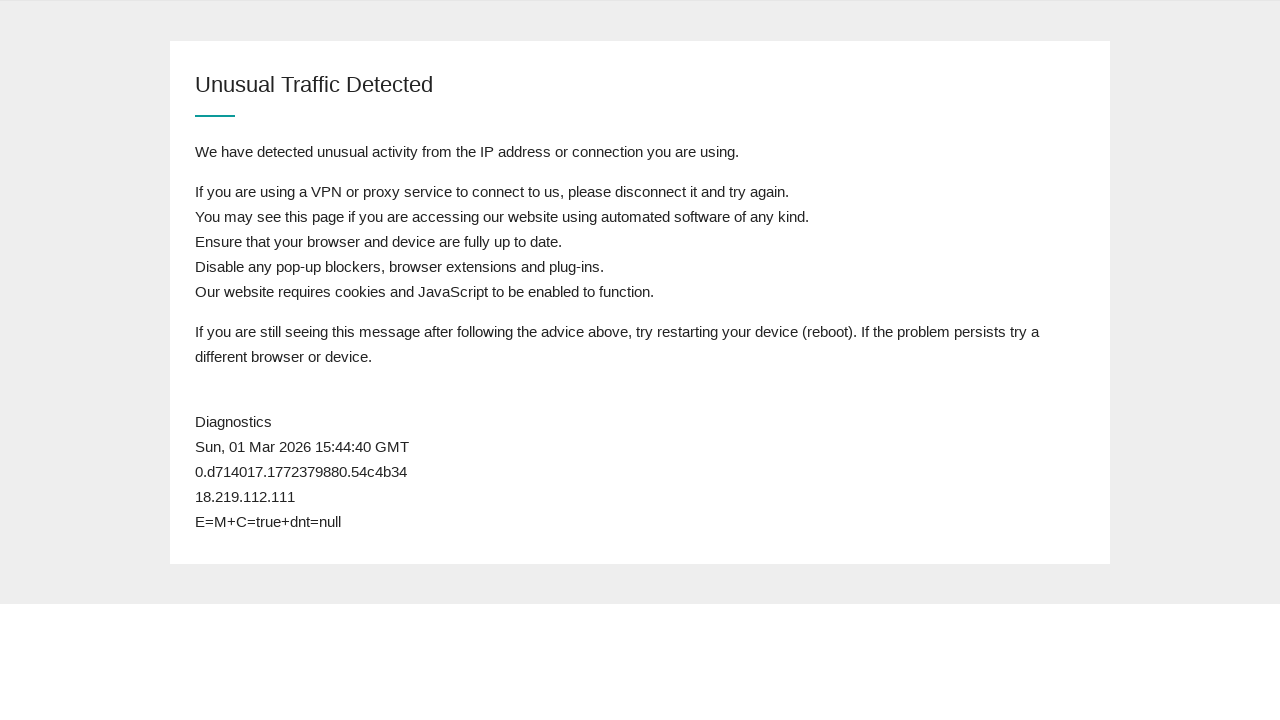

Admission text not found - waiting before next refresh
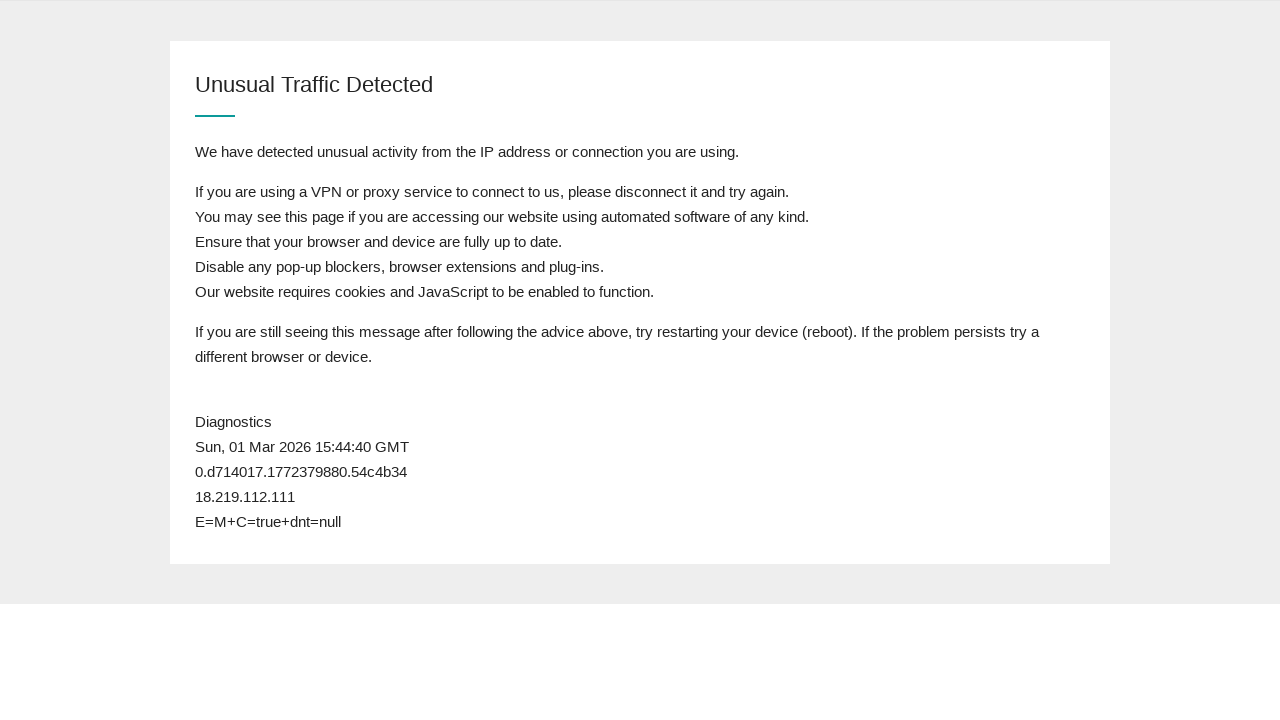

Refreshed page (attempt 44/50)
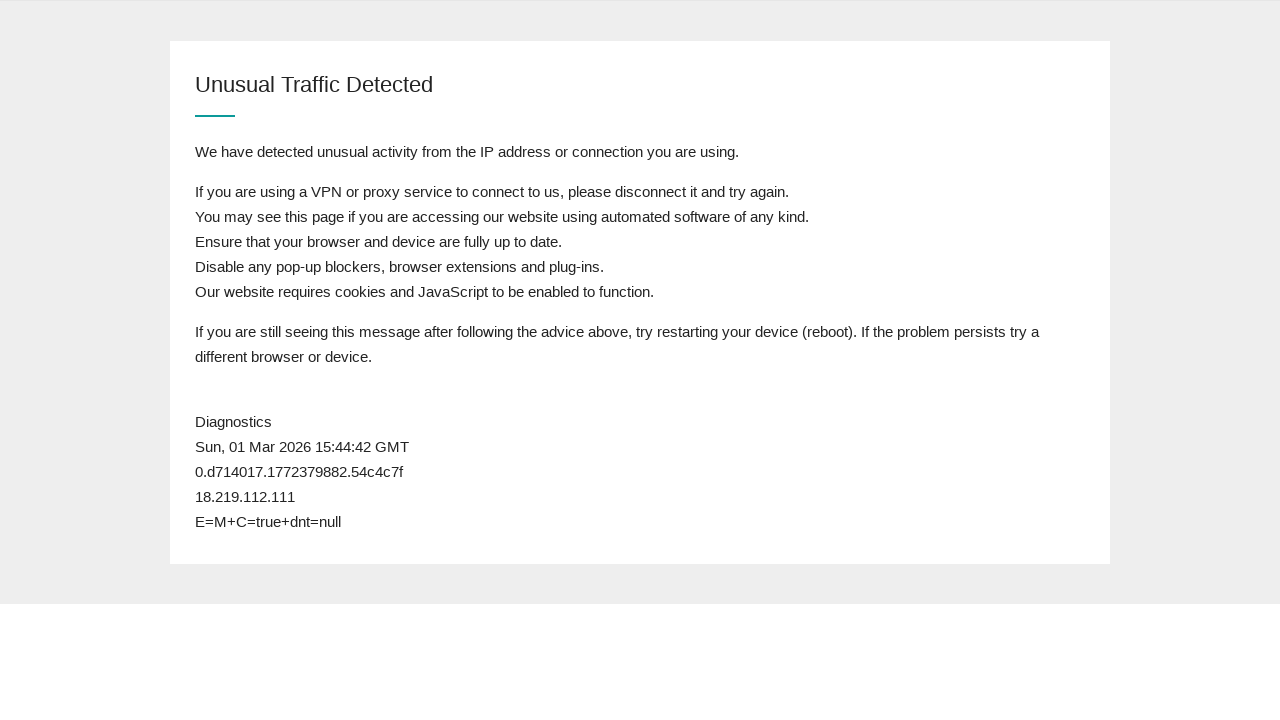

Page body loaded
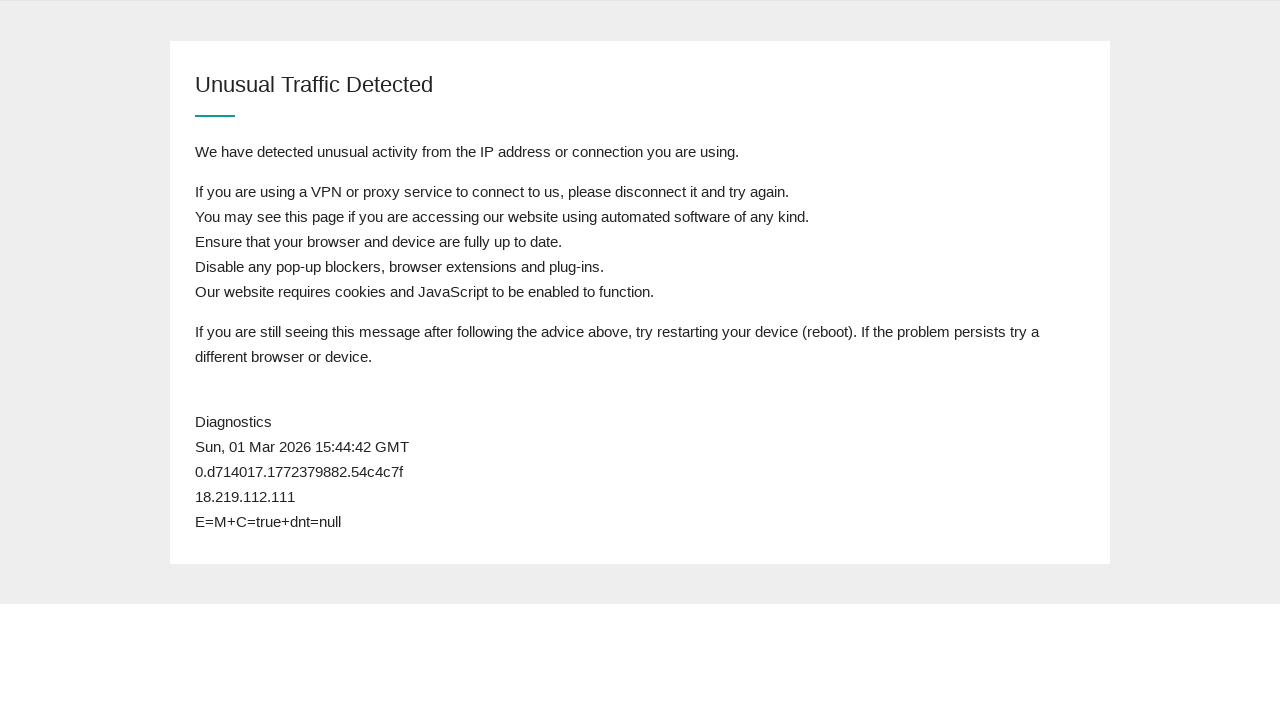

Retrieved page content to check for admission page
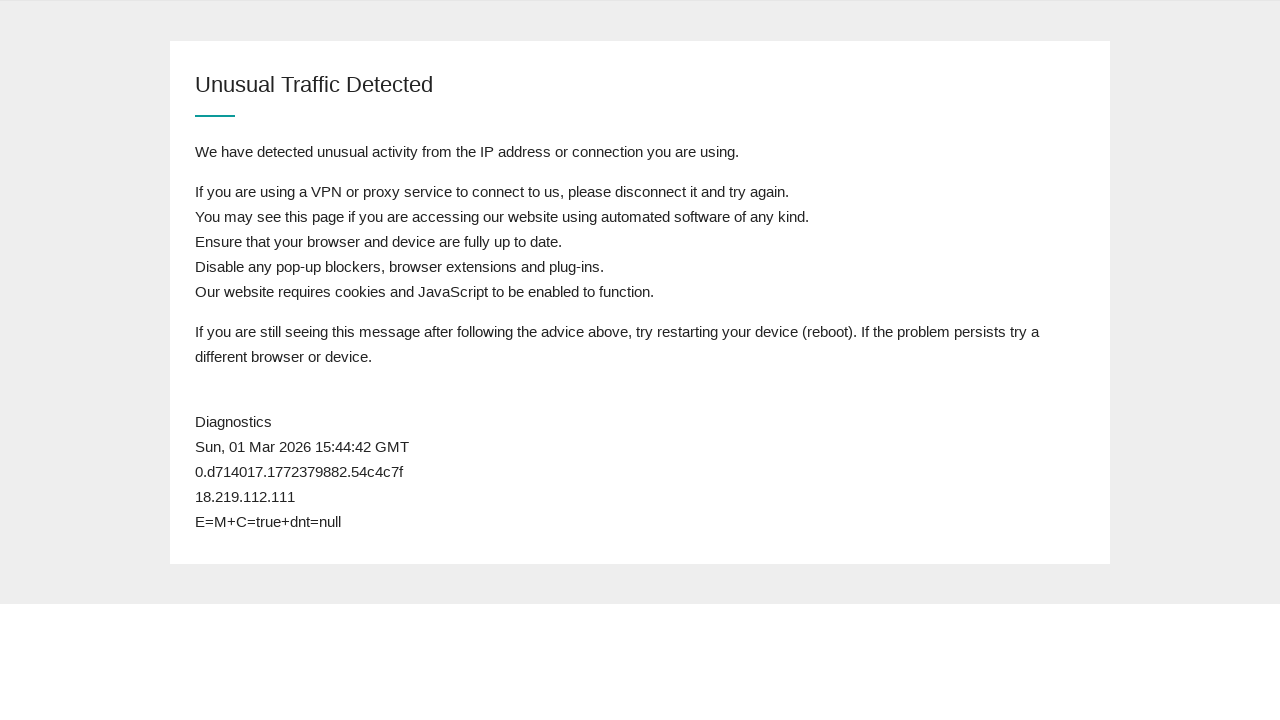

Admission text not found - waiting before next refresh
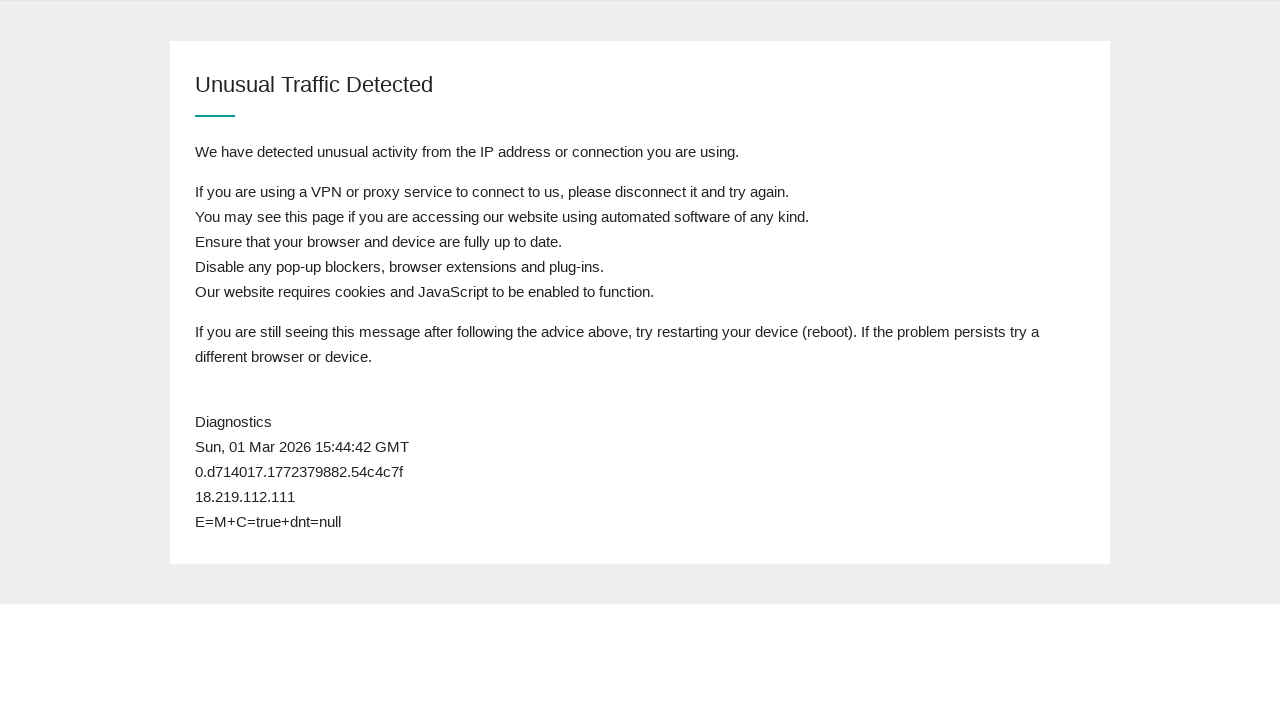

Refreshed page (attempt 45/50)
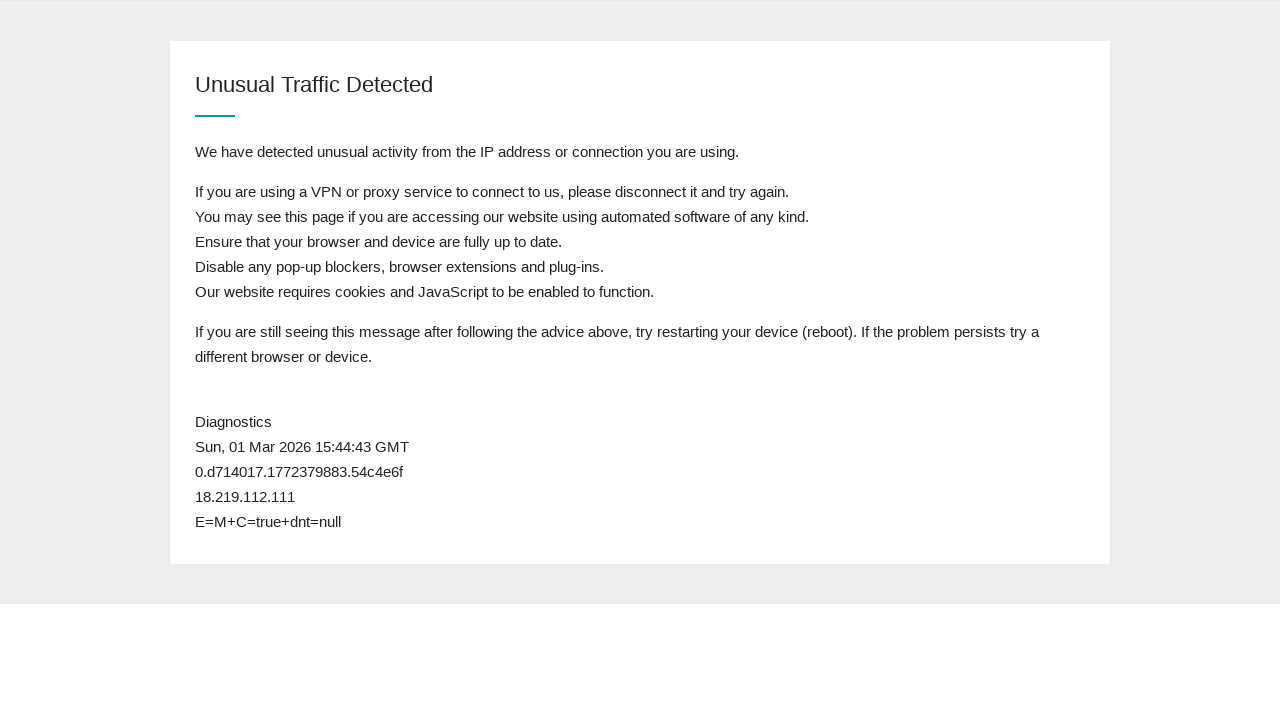

Page body loaded
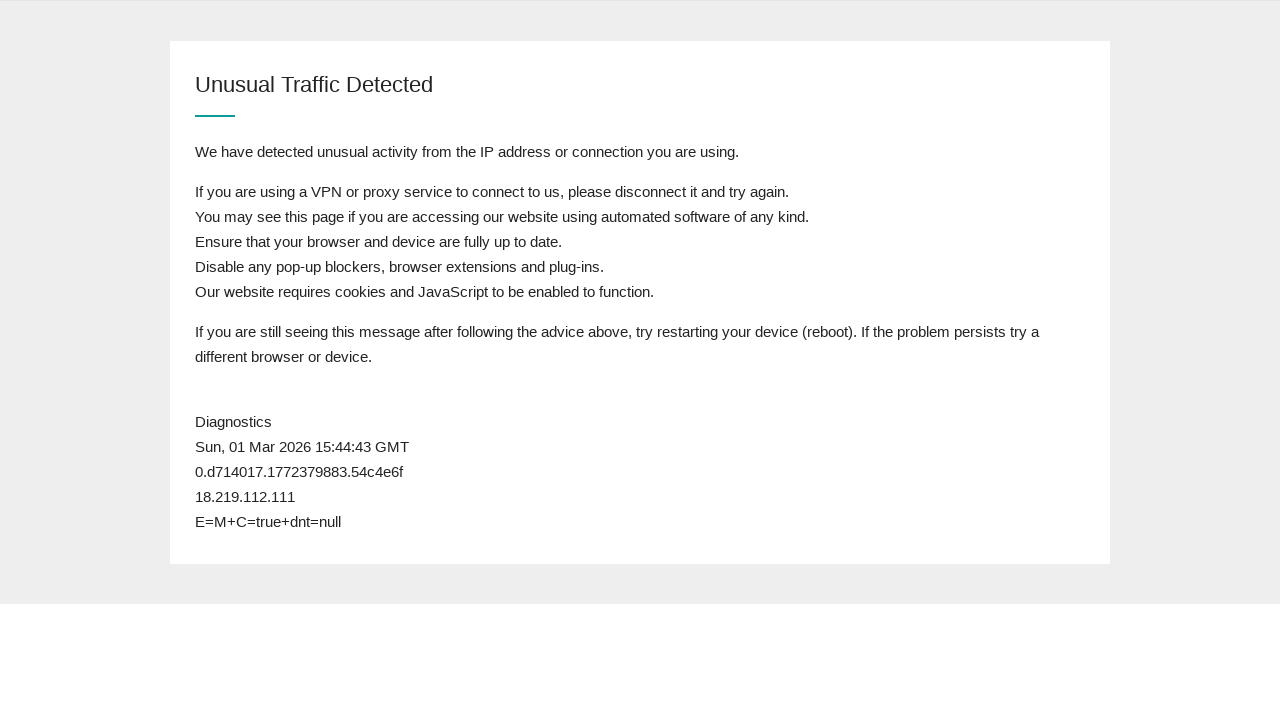

Retrieved page content to check for admission page
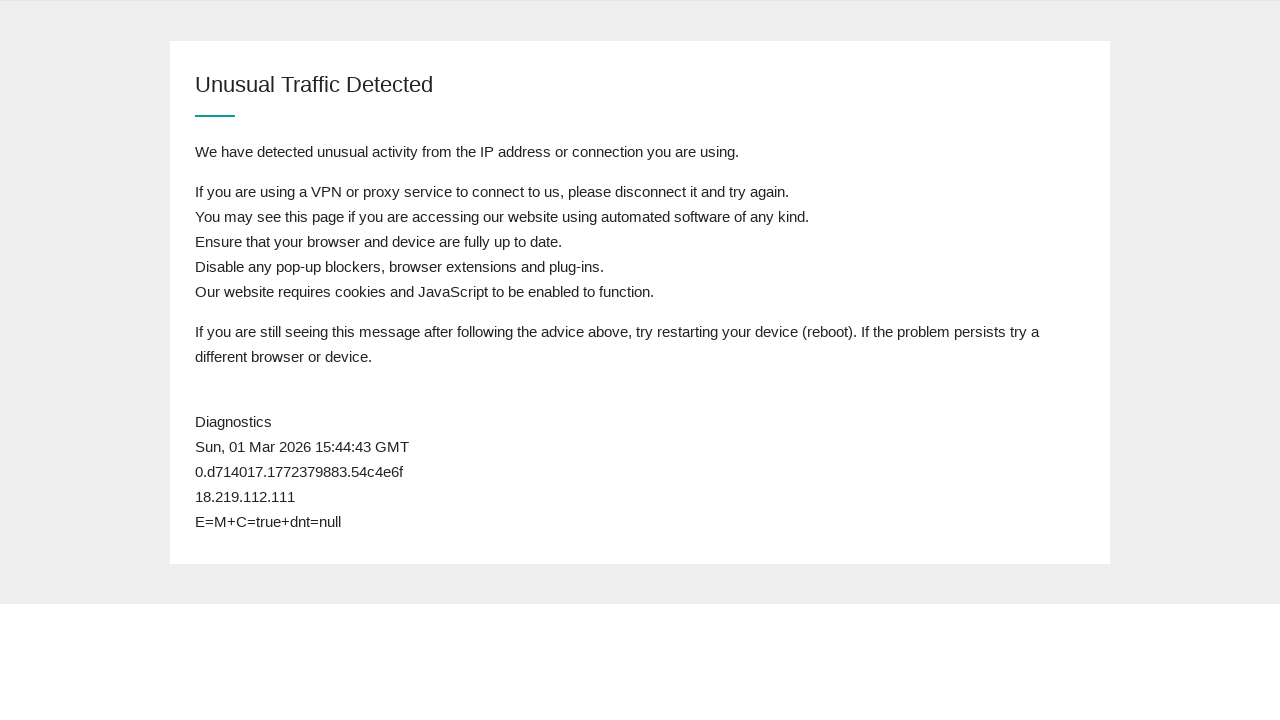

Admission text not found - waiting before next refresh
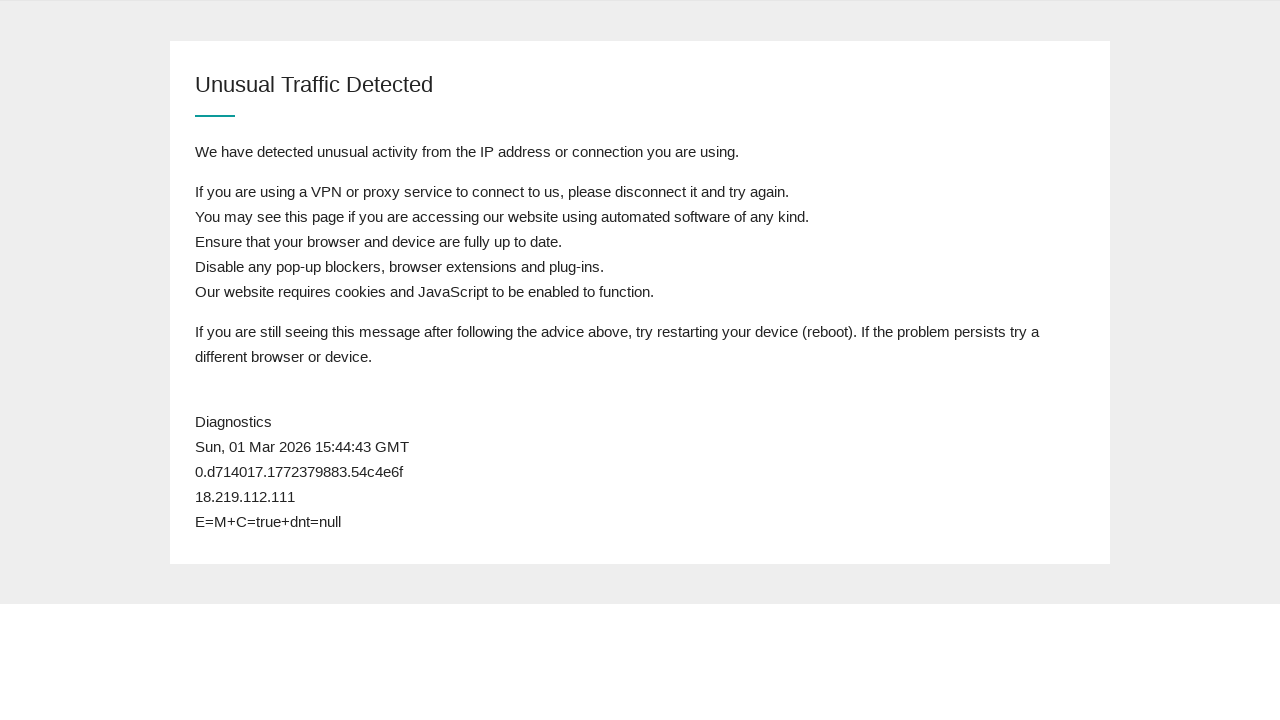

Refreshed page (attempt 46/50)
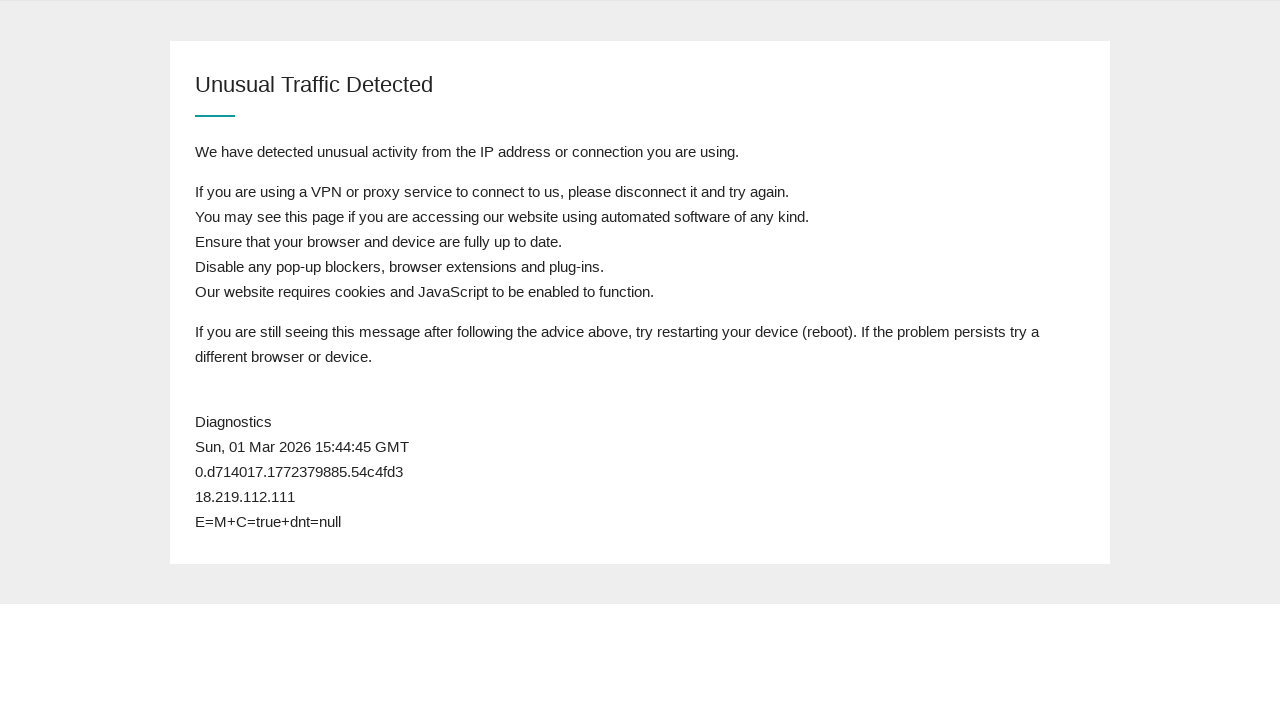

Page body loaded
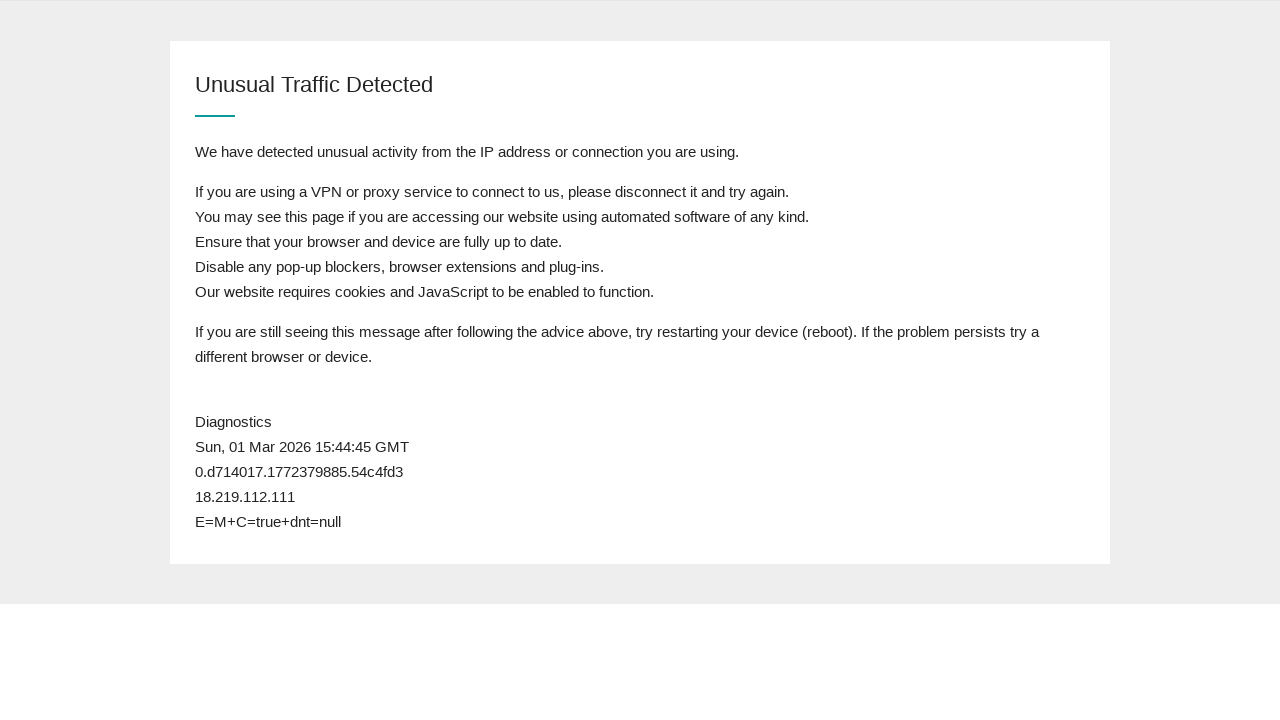

Retrieved page content to check for admission page
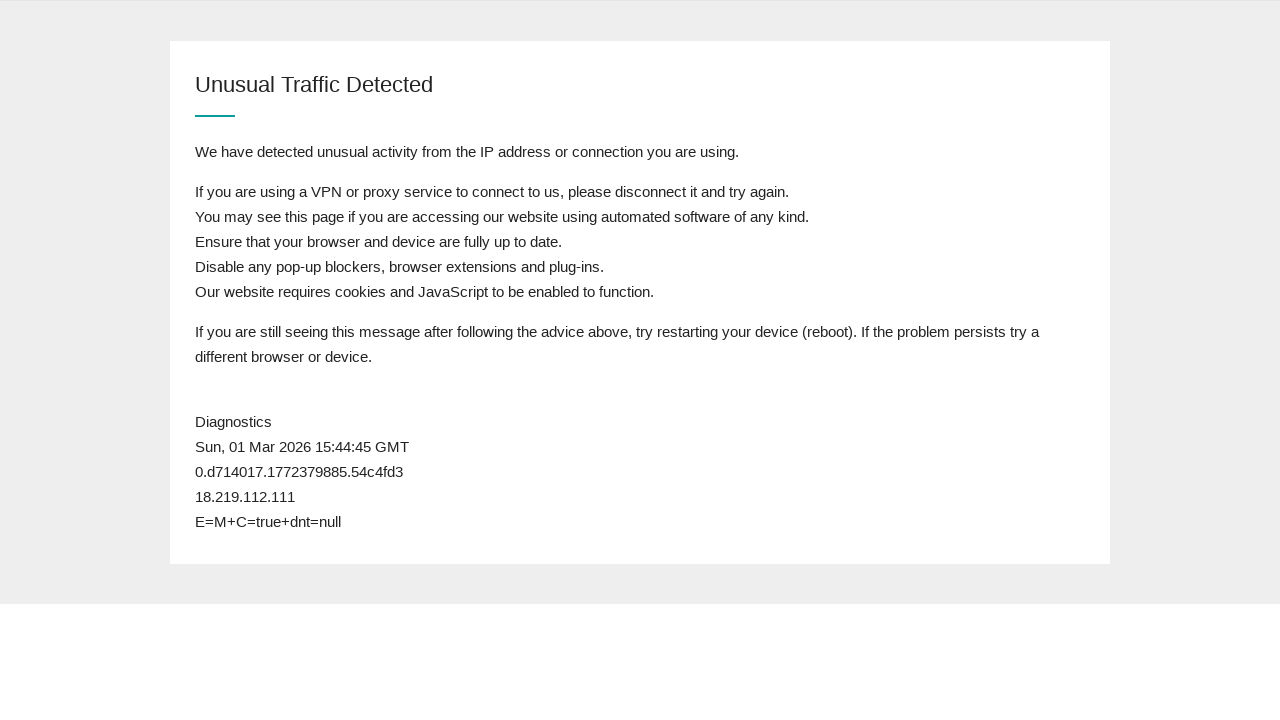

Admission text not found - waiting before next refresh
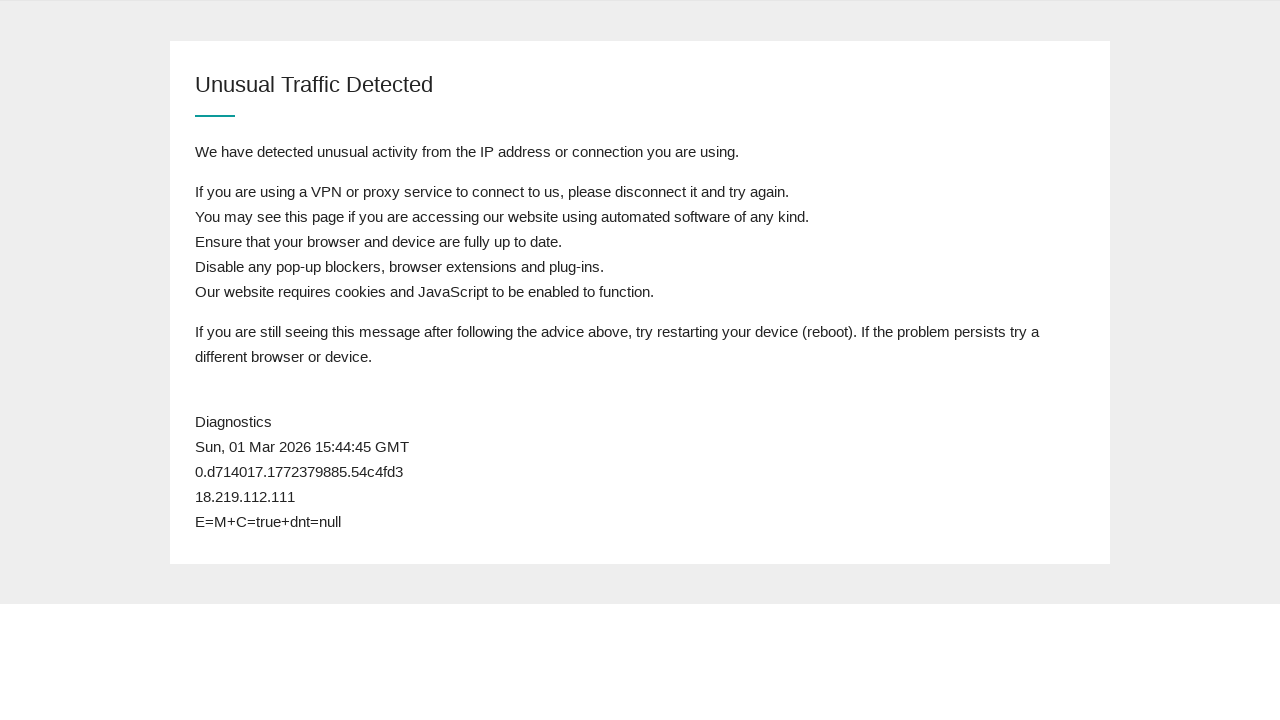

Refreshed page (attempt 47/50)
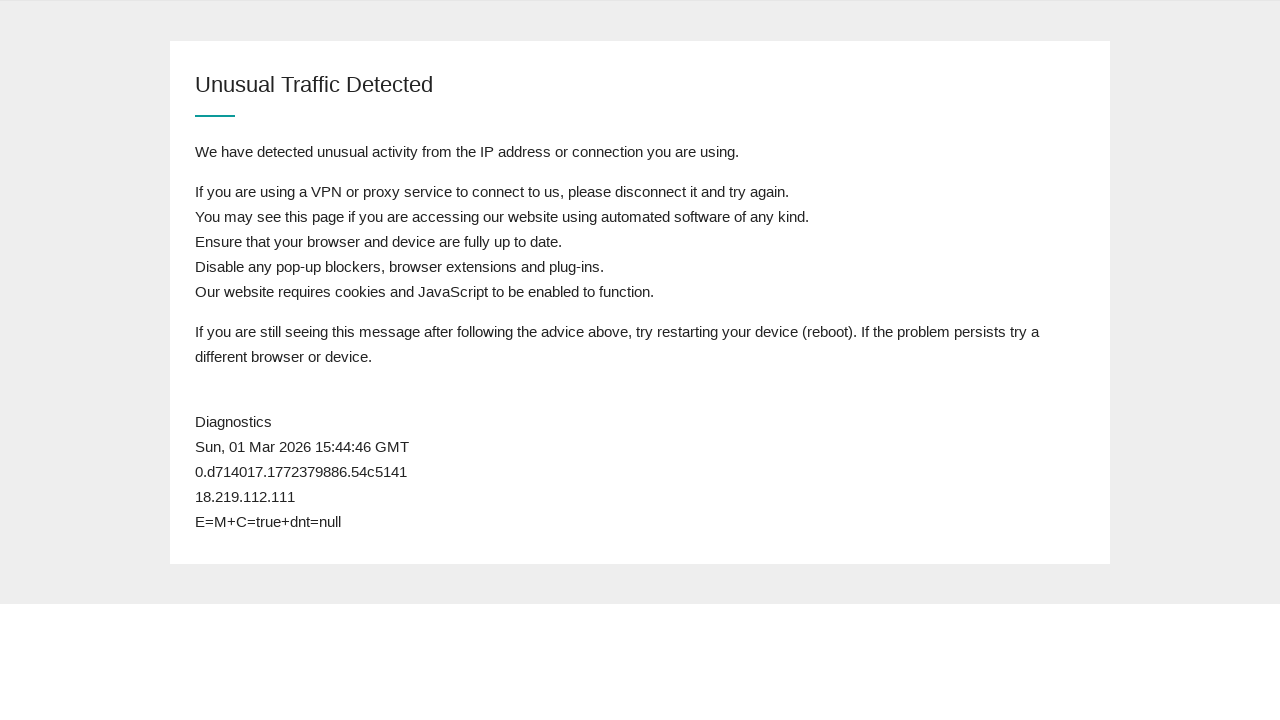

Page body loaded
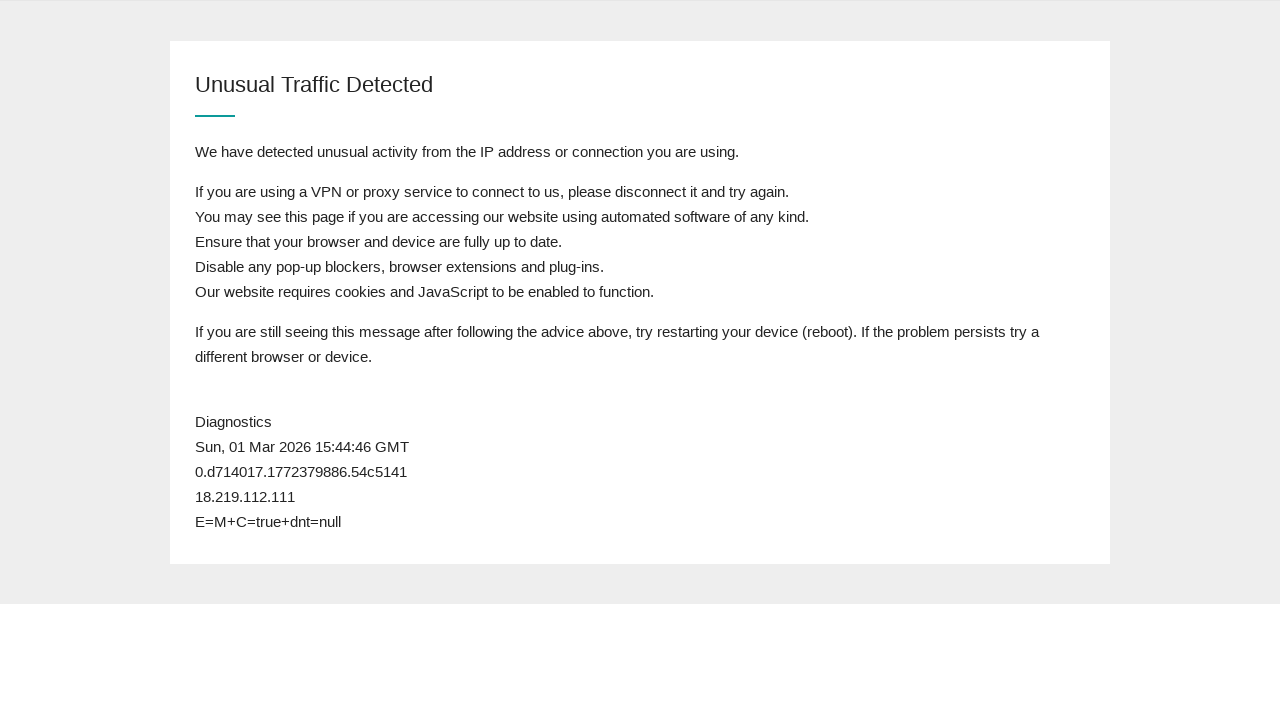

Retrieved page content to check for admission page
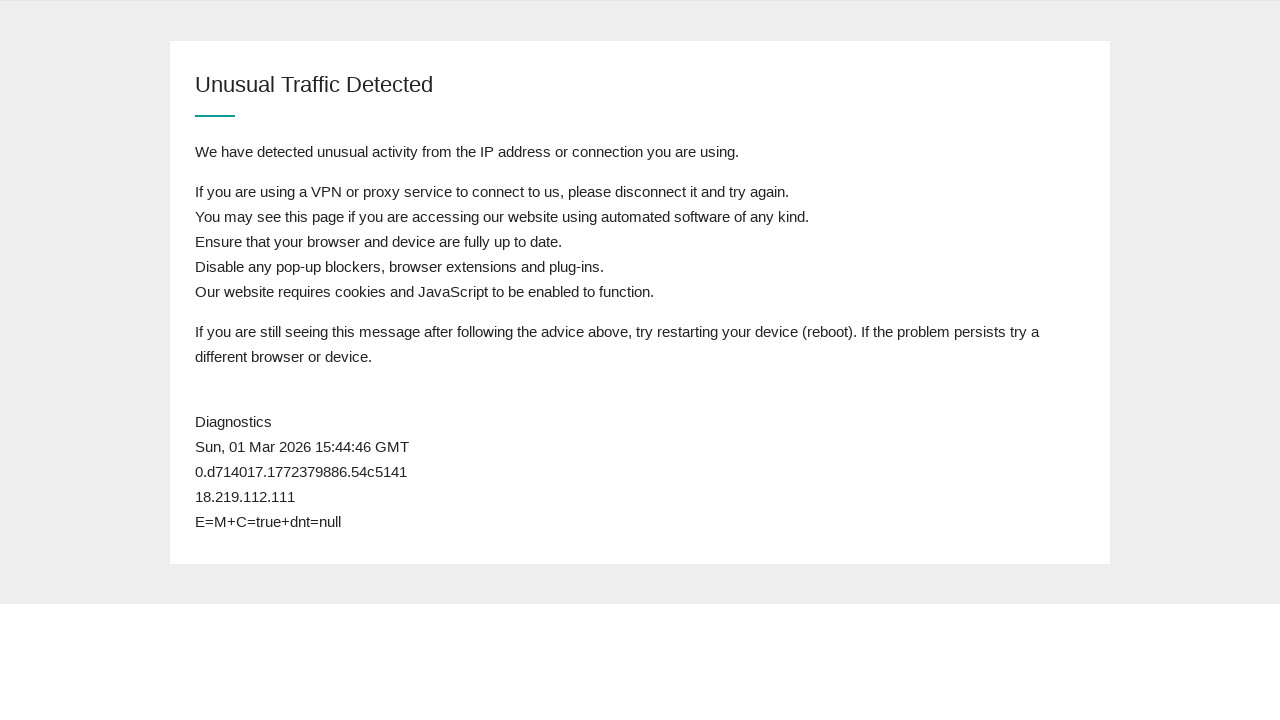

Admission text not found - waiting before next refresh
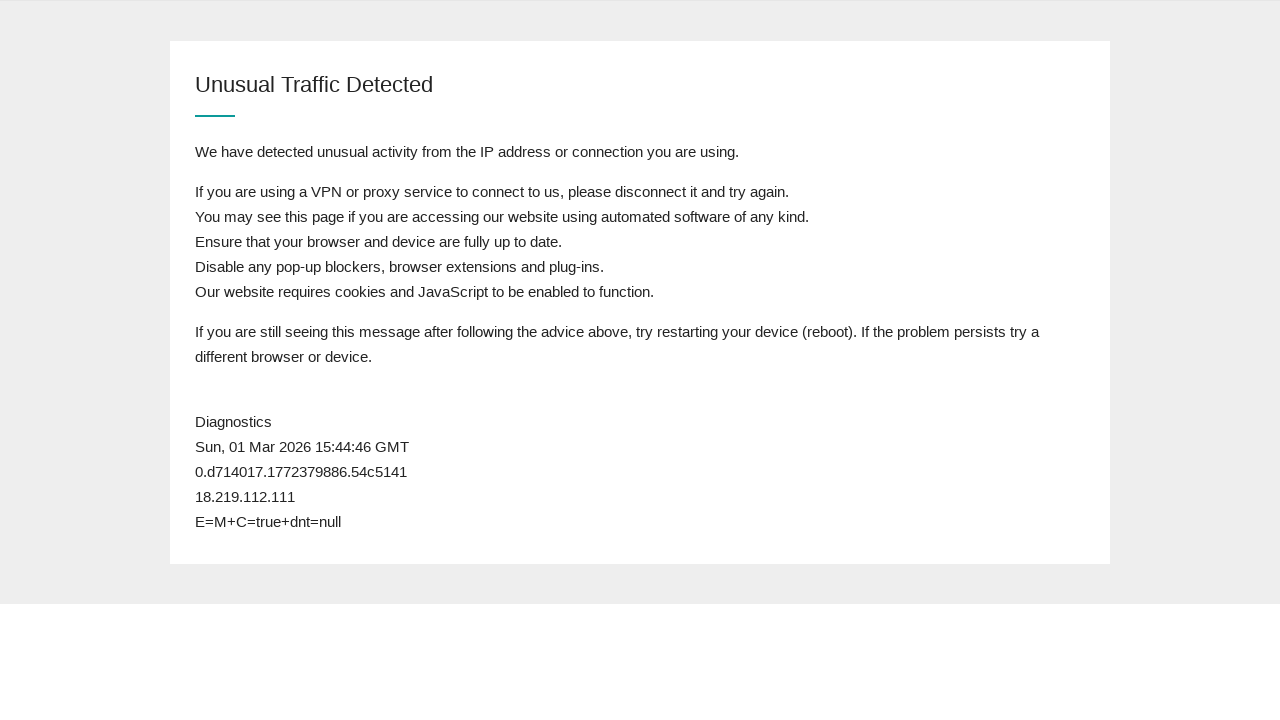

Refreshed page (attempt 48/50)
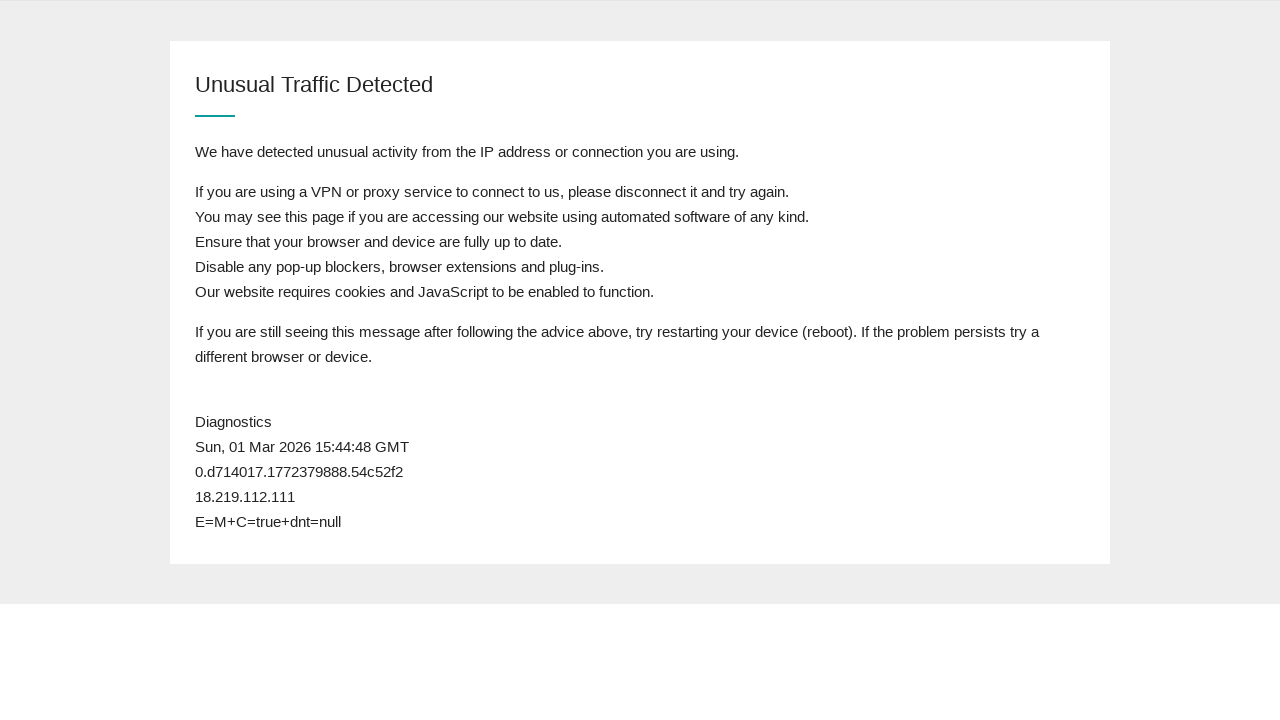

Page body loaded
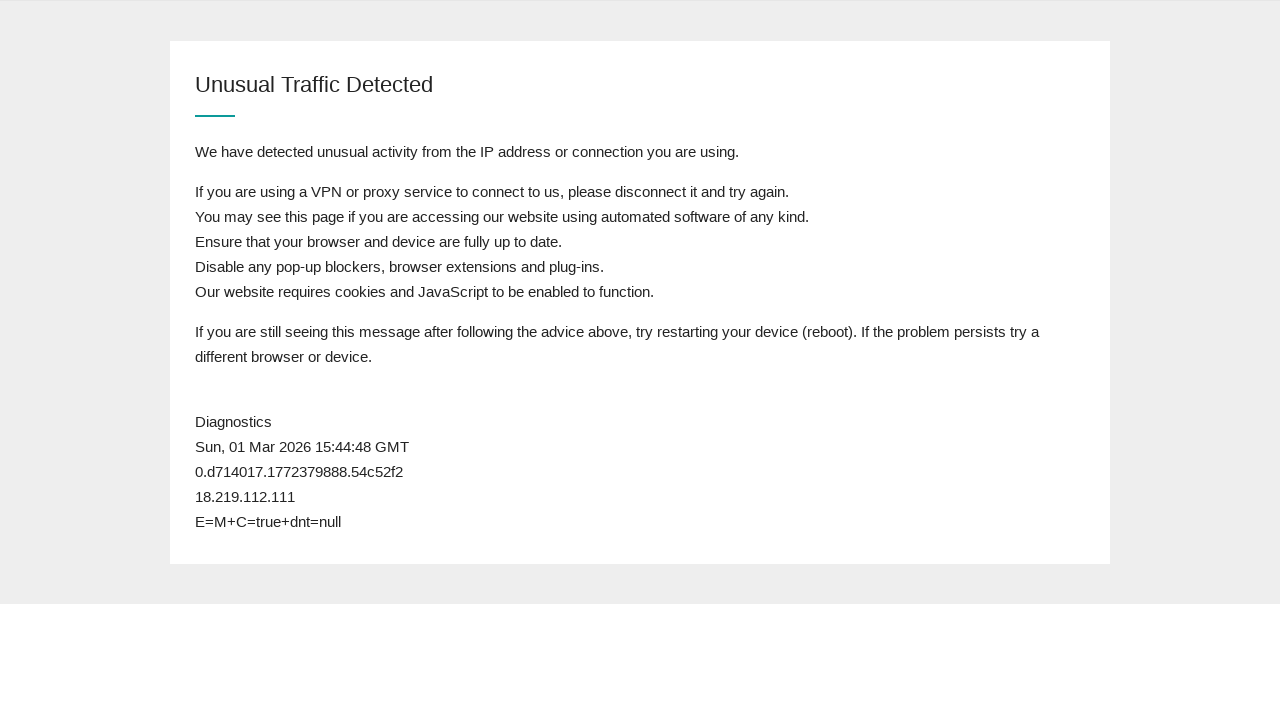

Retrieved page content to check for admission page
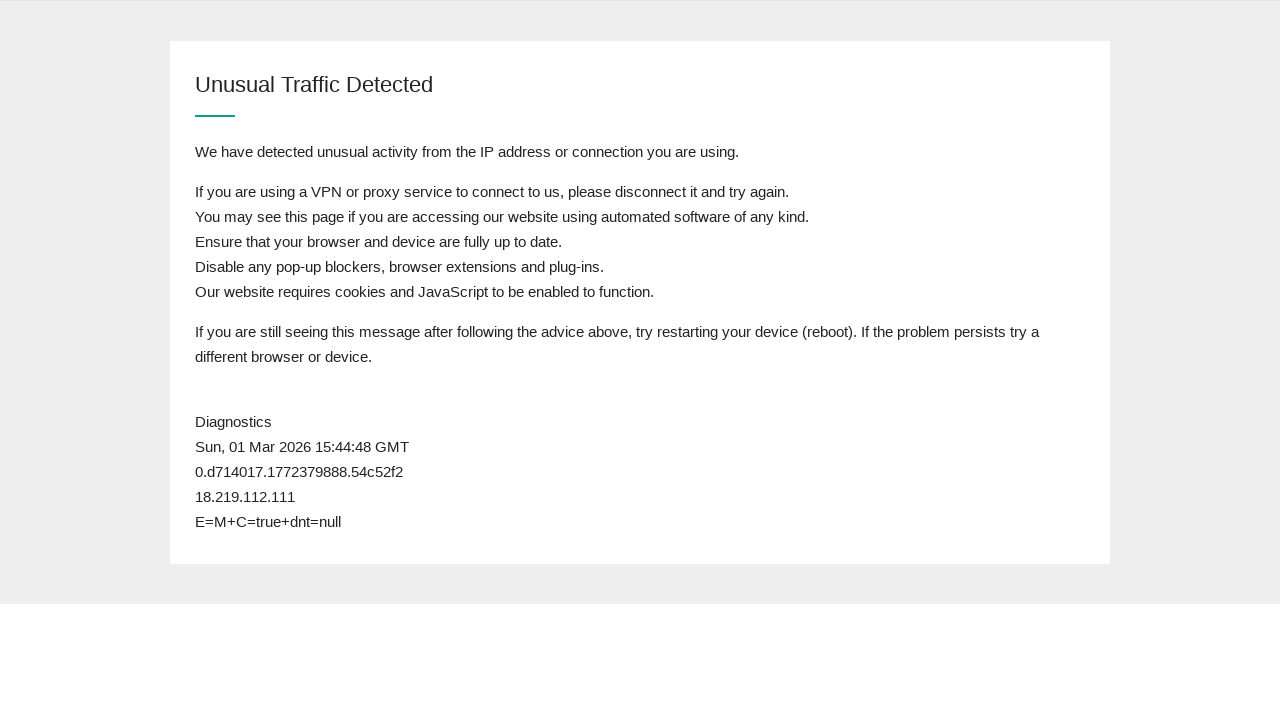

Admission text not found - waiting before next refresh
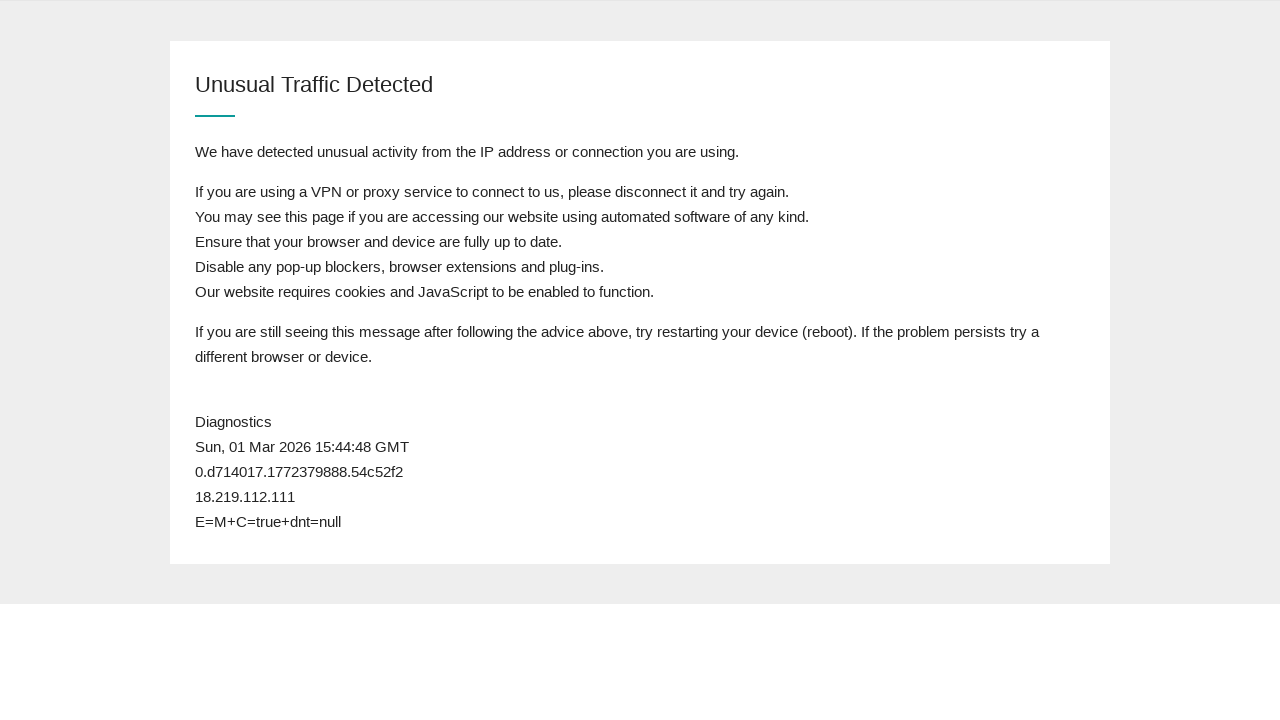

Refreshed page (attempt 49/50)
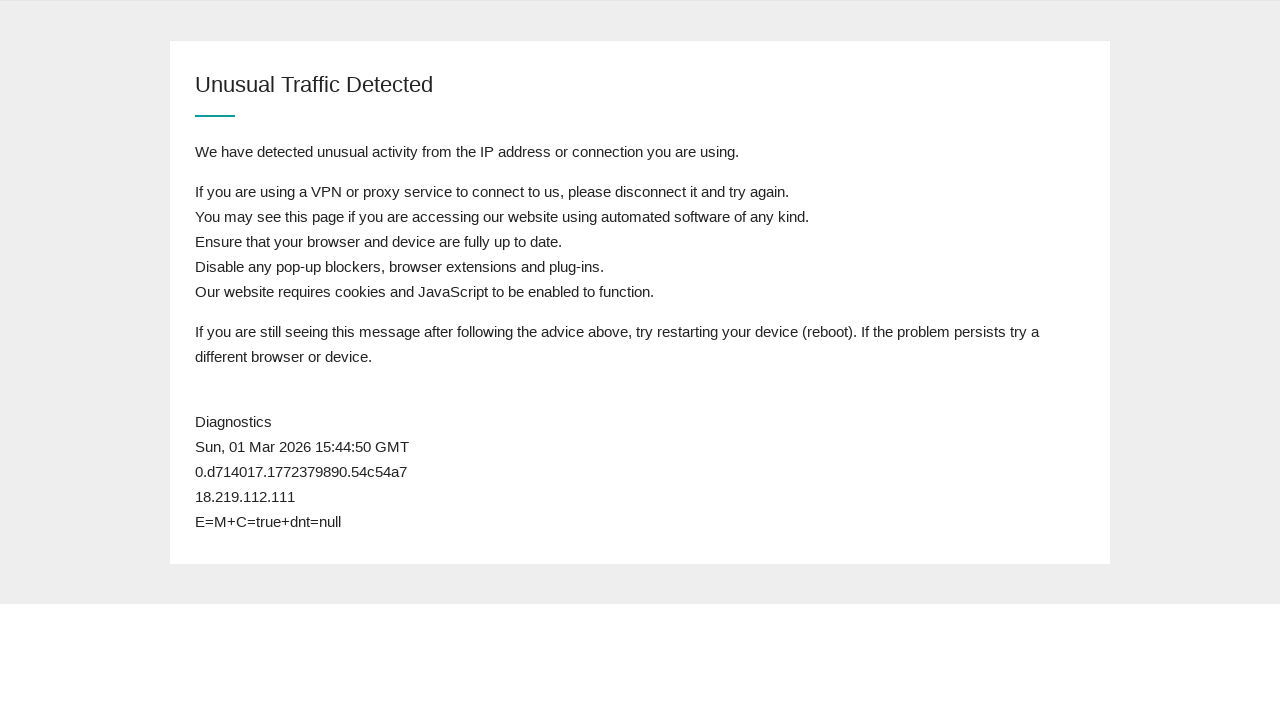

Page body loaded
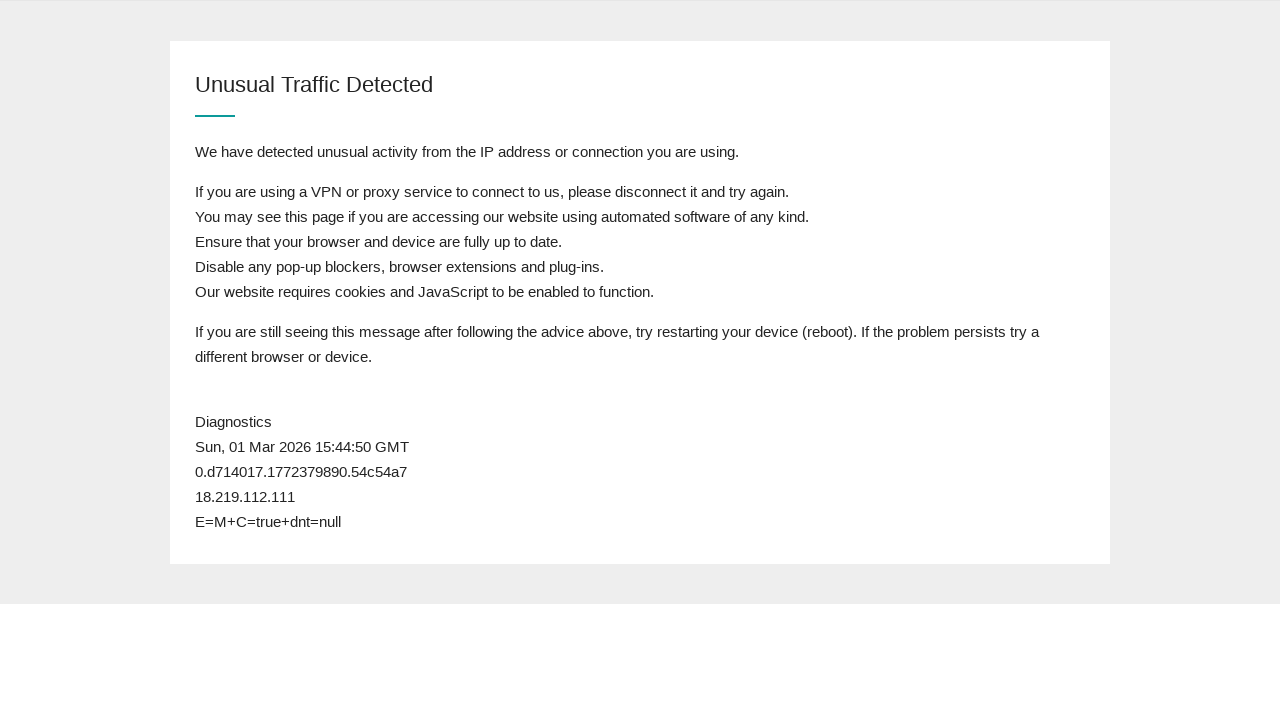

Retrieved page content to check for admission page
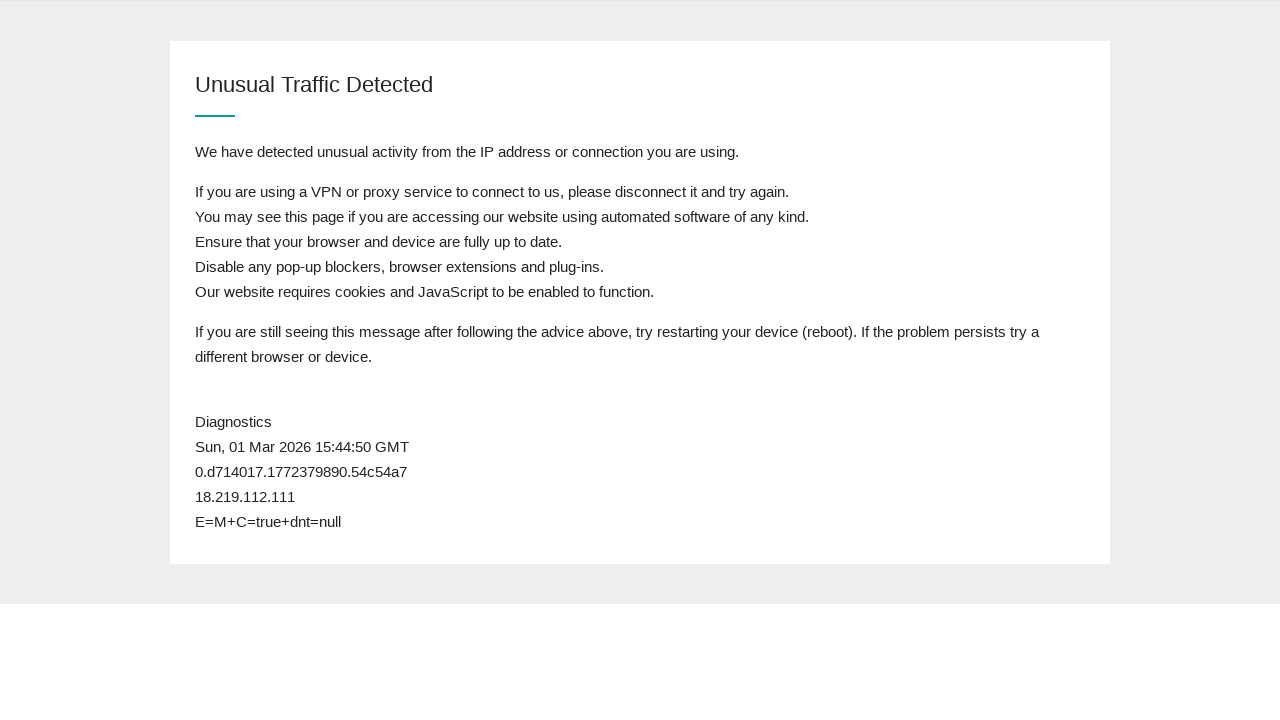

Admission text not found - waiting before next refresh
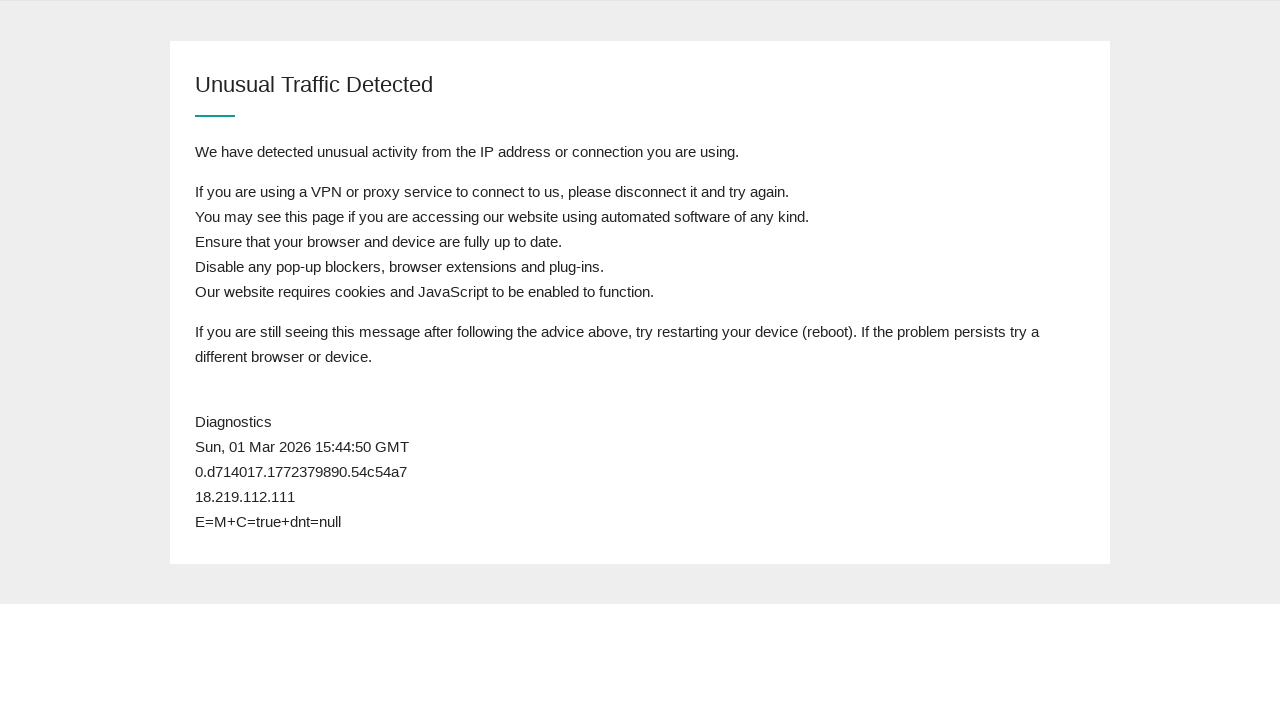

Refreshed page (attempt 50/50)
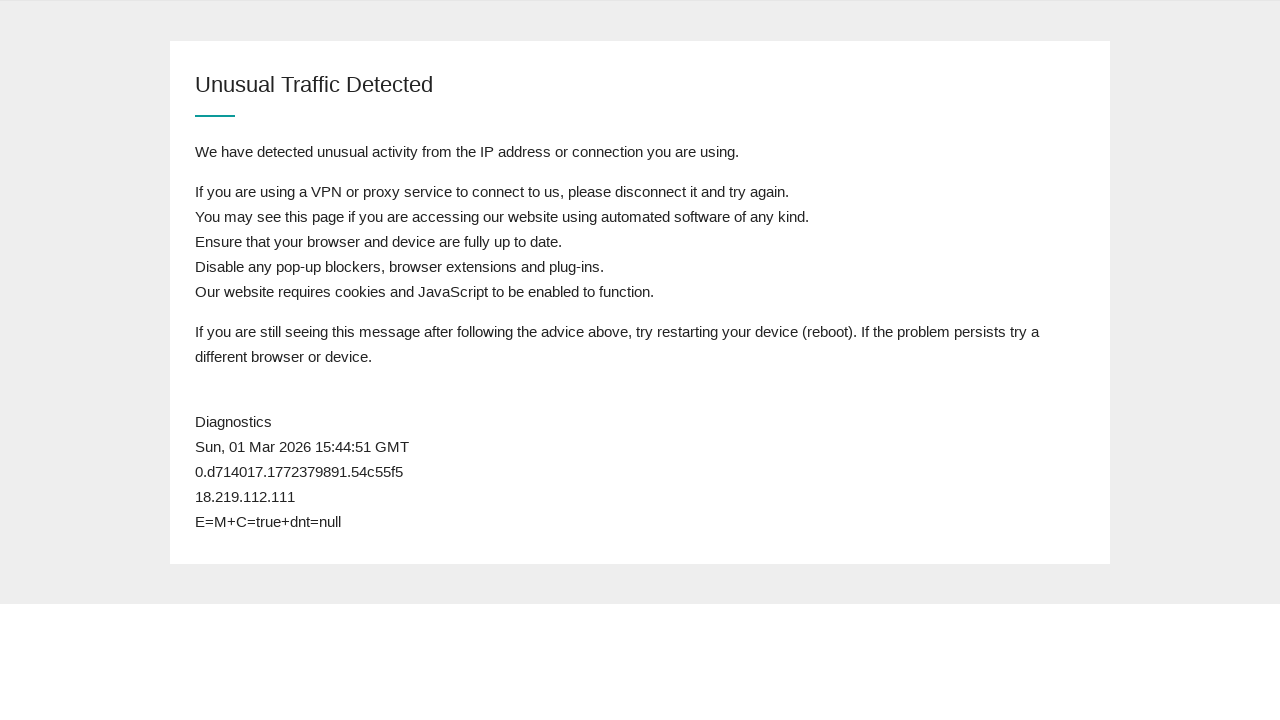

Page body loaded
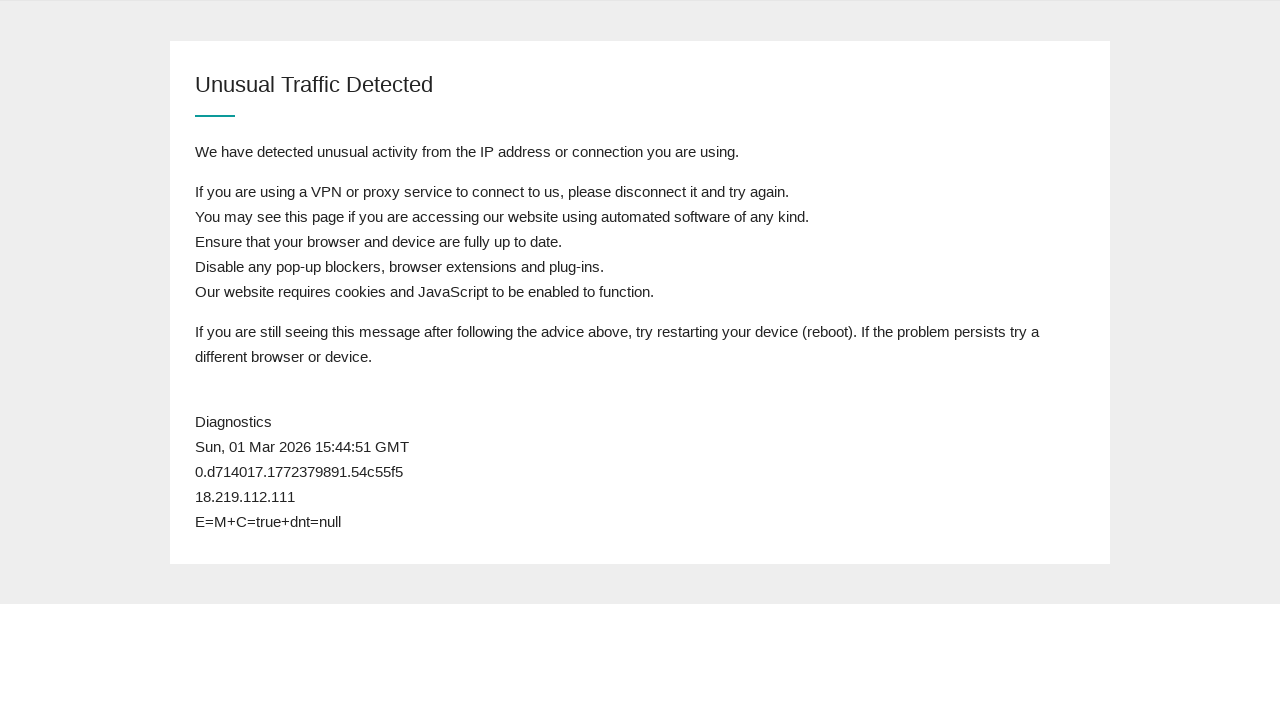

Retrieved page content to check for admission page
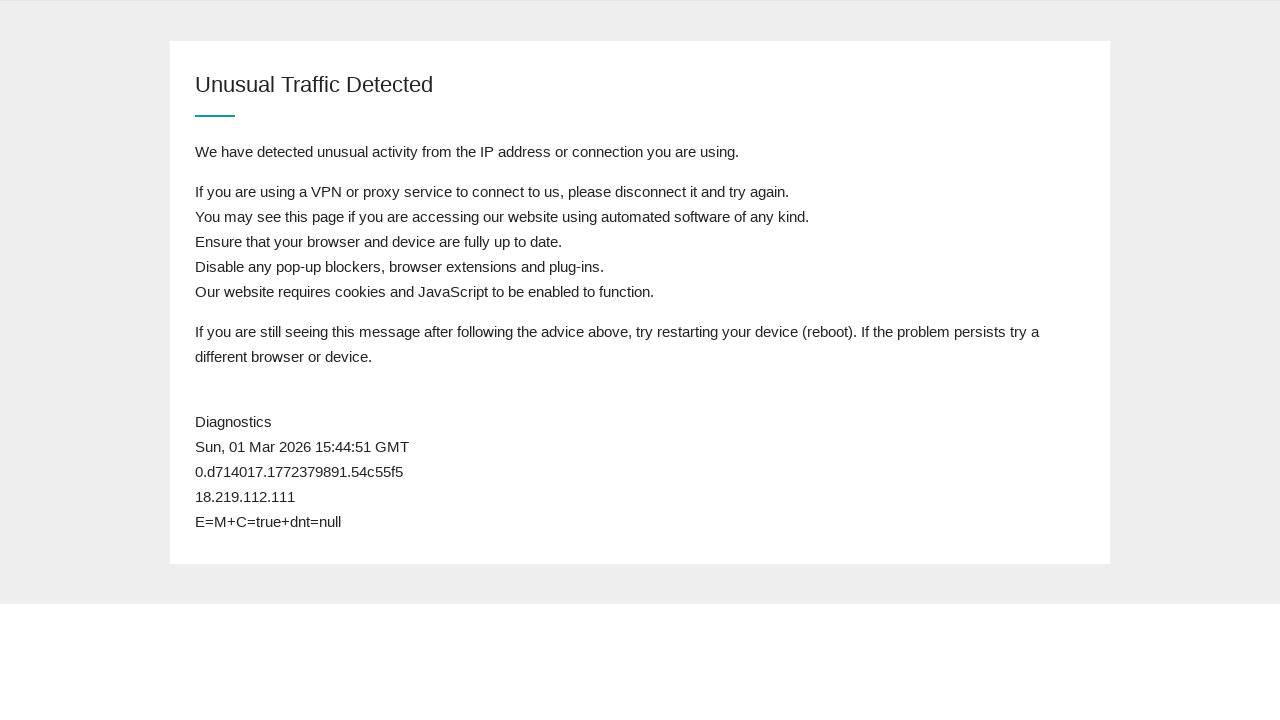

Admission text not found - waiting before next refresh
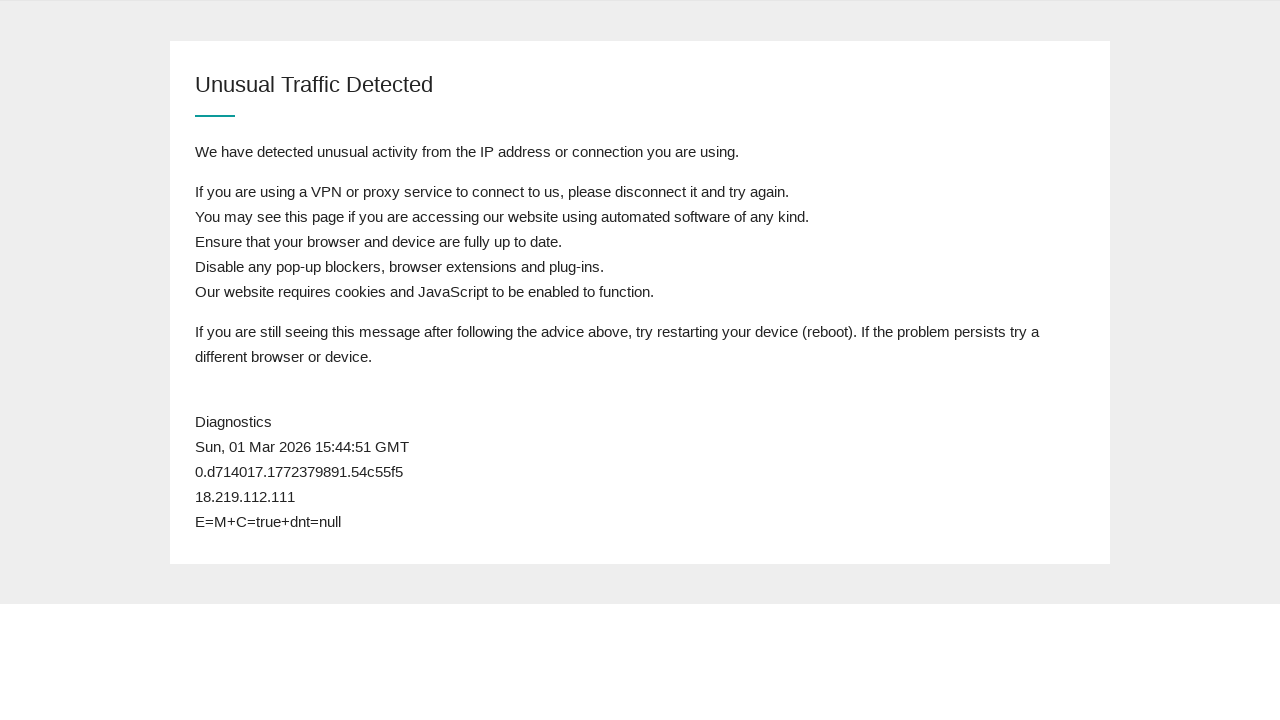

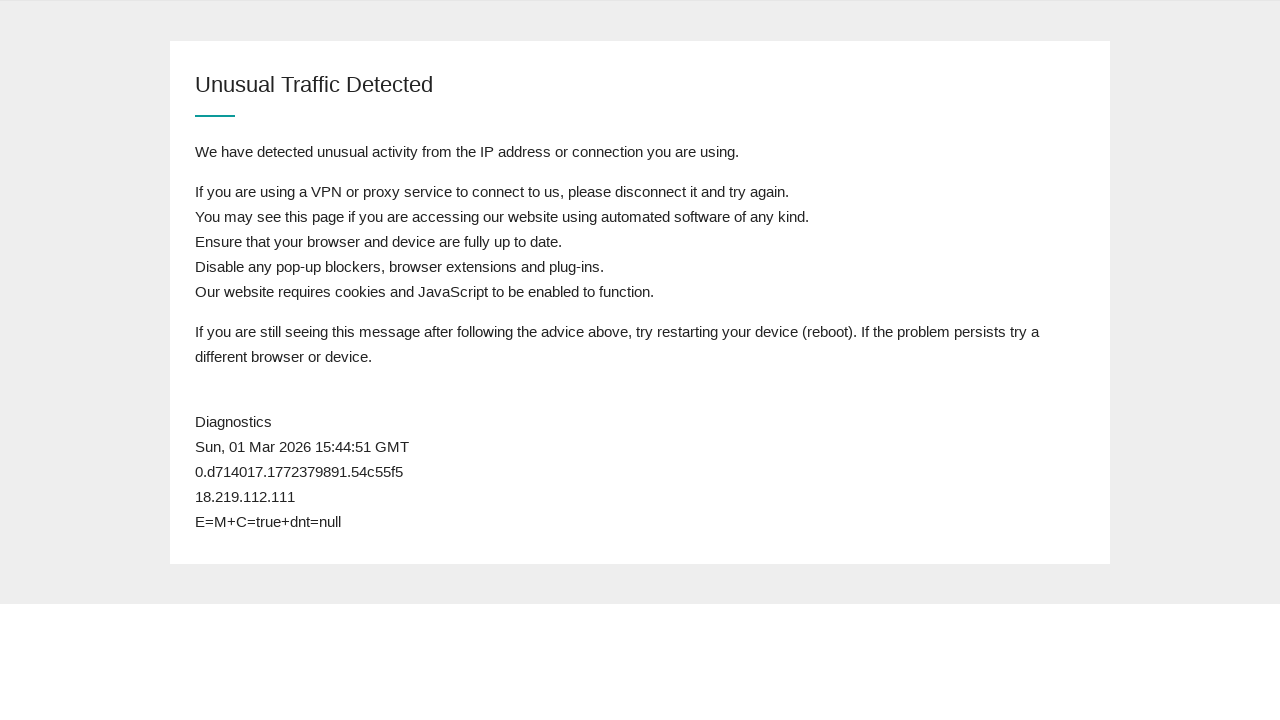